Tests the add/remove elements functionality by clicking the Add Element button 100 times, verifying 100 delete buttons appear, then clicking delete 90 times and verifying 10 delete buttons remain.

Starting URL: https://the-internet.herokuapp.com/add_remove_elements/

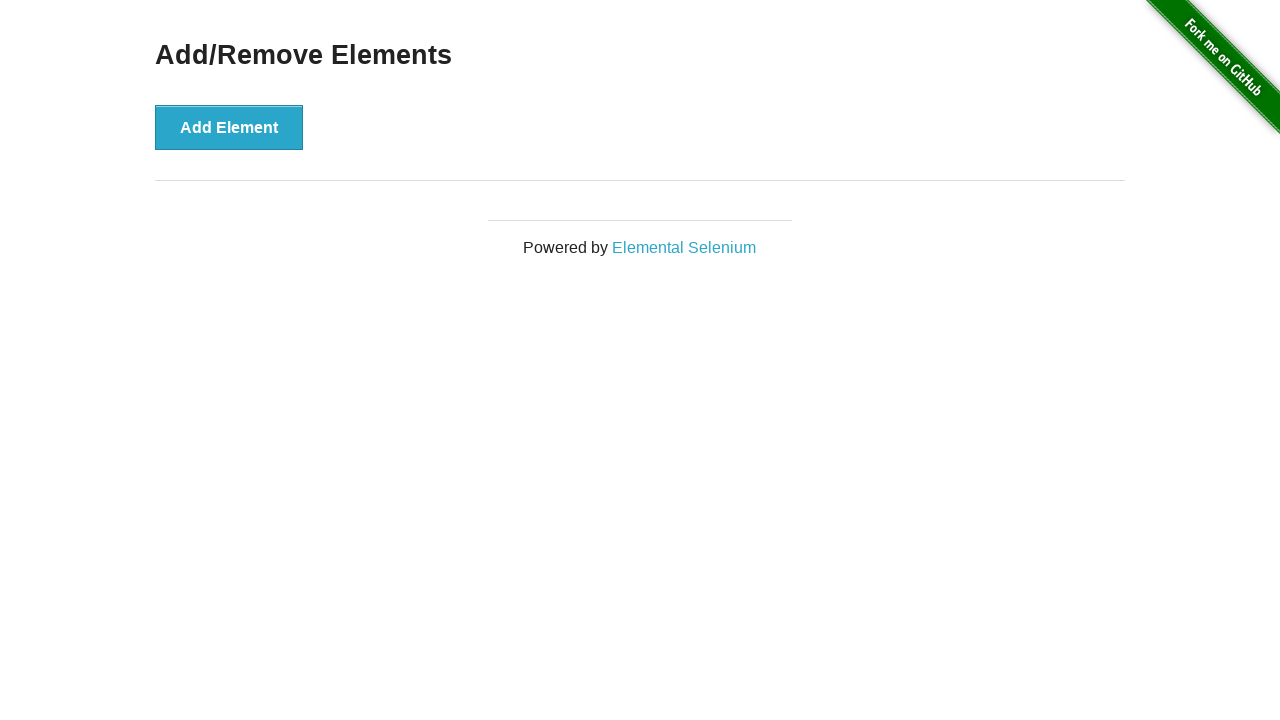

Clicked Add Element button (iteration 1/100) at (229, 127) on xpath=//*[@onclick='addElement()']
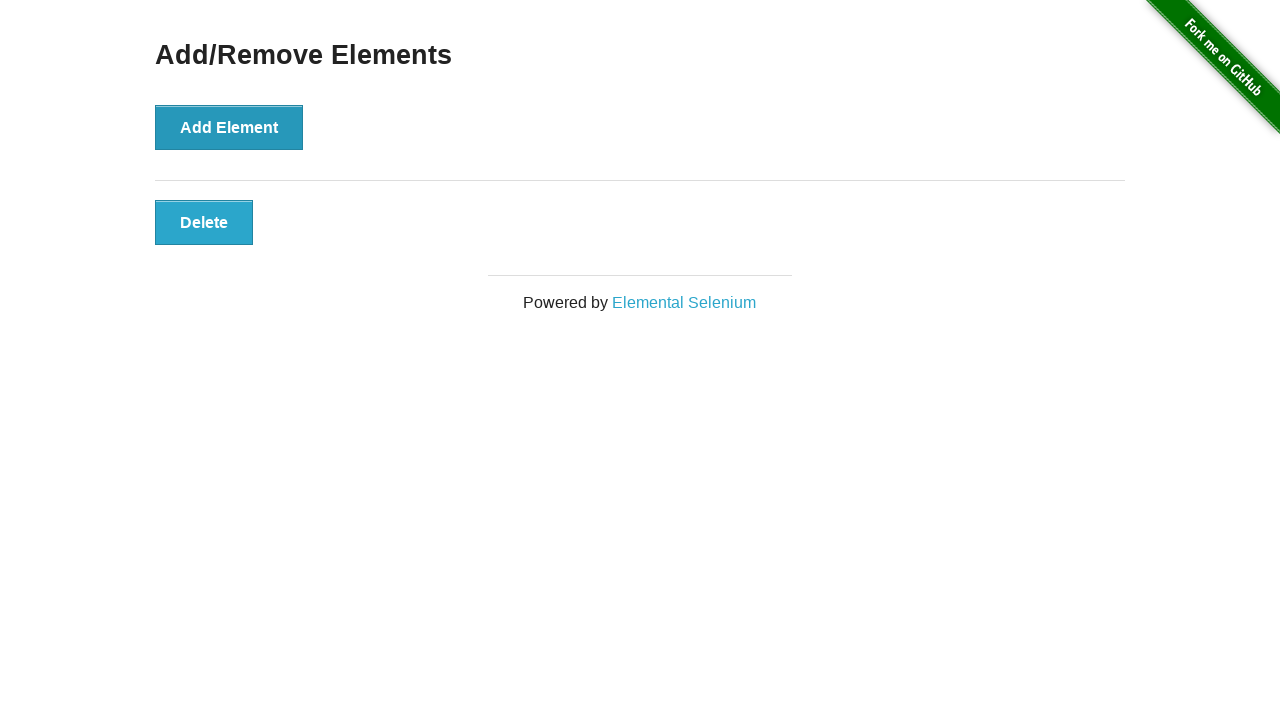

Clicked Add Element button (iteration 2/100) at (229, 127) on xpath=//*[@onclick='addElement()']
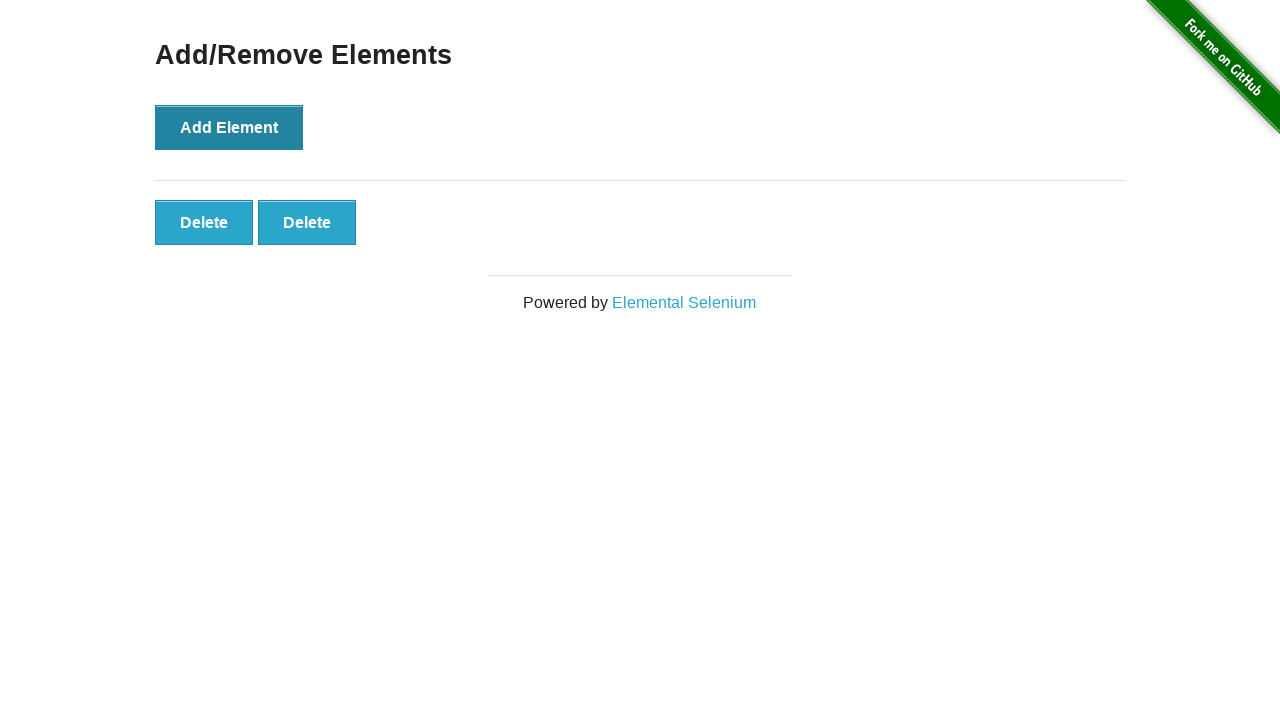

Clicked Add Element button (iteration 3/100) at (229, 127) on xpath=//*[@onclick='addElement()']
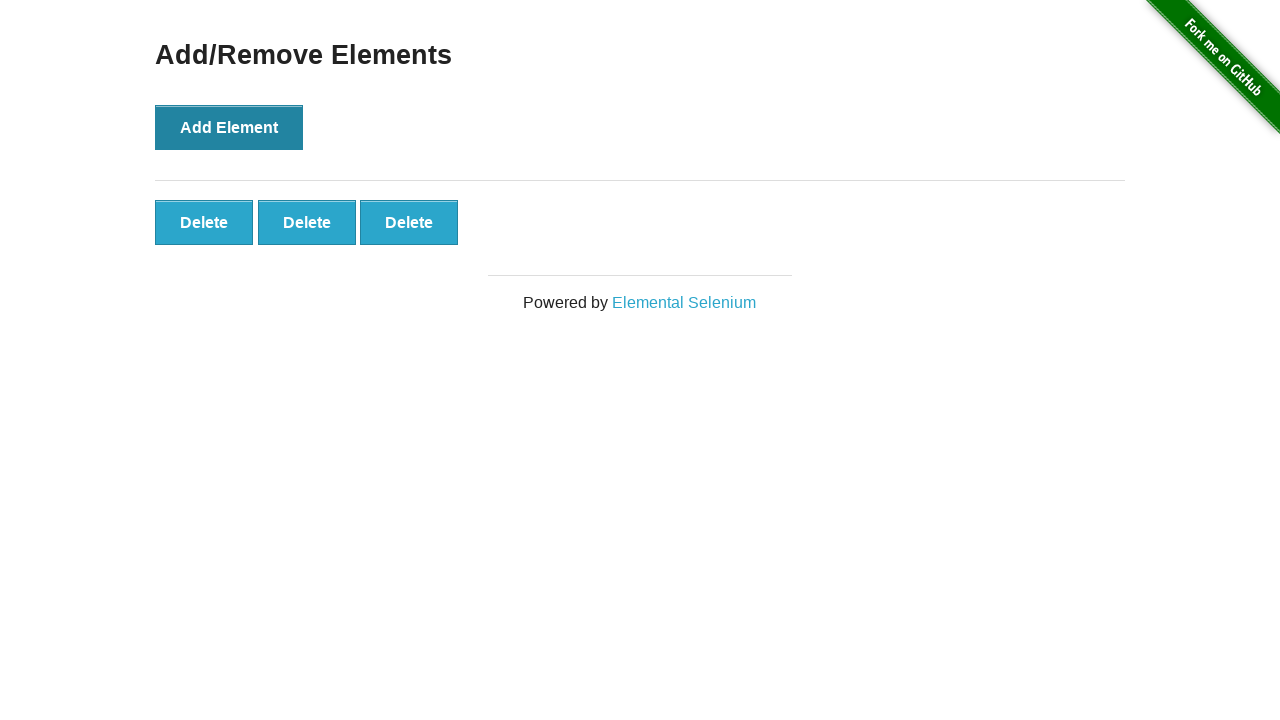

Clicked Add Element button (iteration 4/100) at (229, 127) on xpath=//*[@onclick='addElement()']
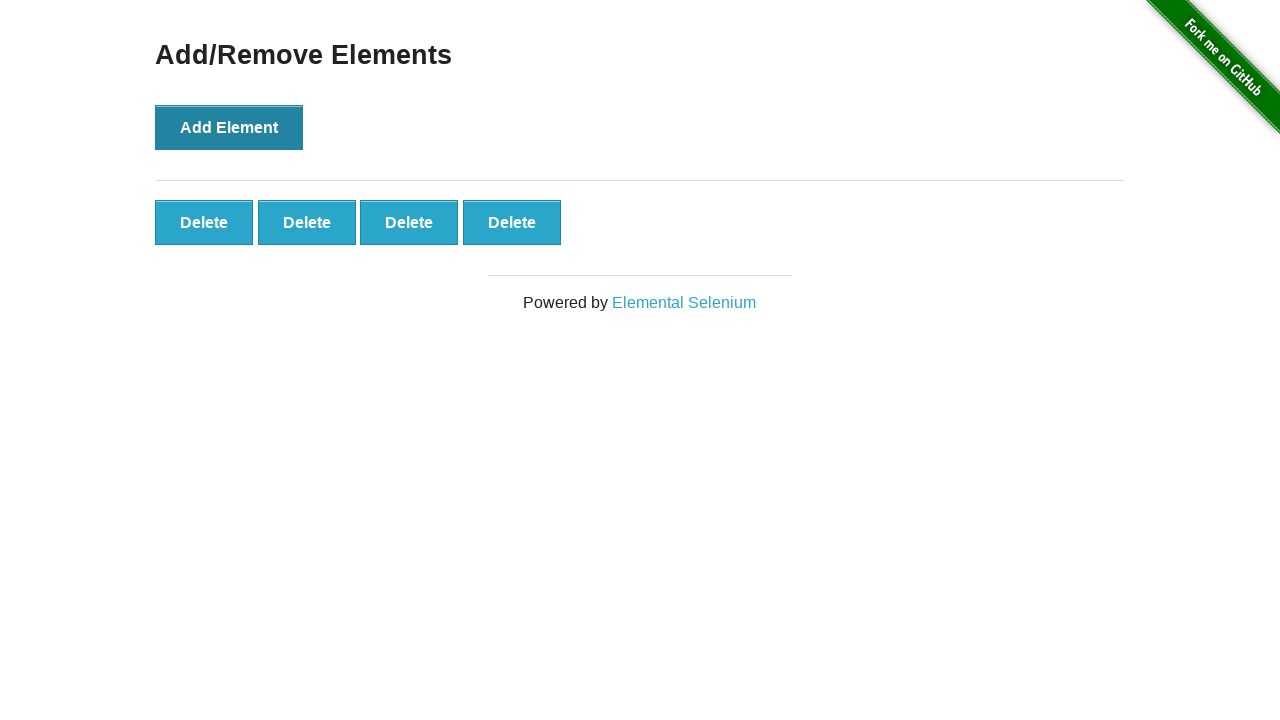

Clicked Add Element button (iteration 5/100) at (229, 127) on xpath=//*[@onclick='addElement()']
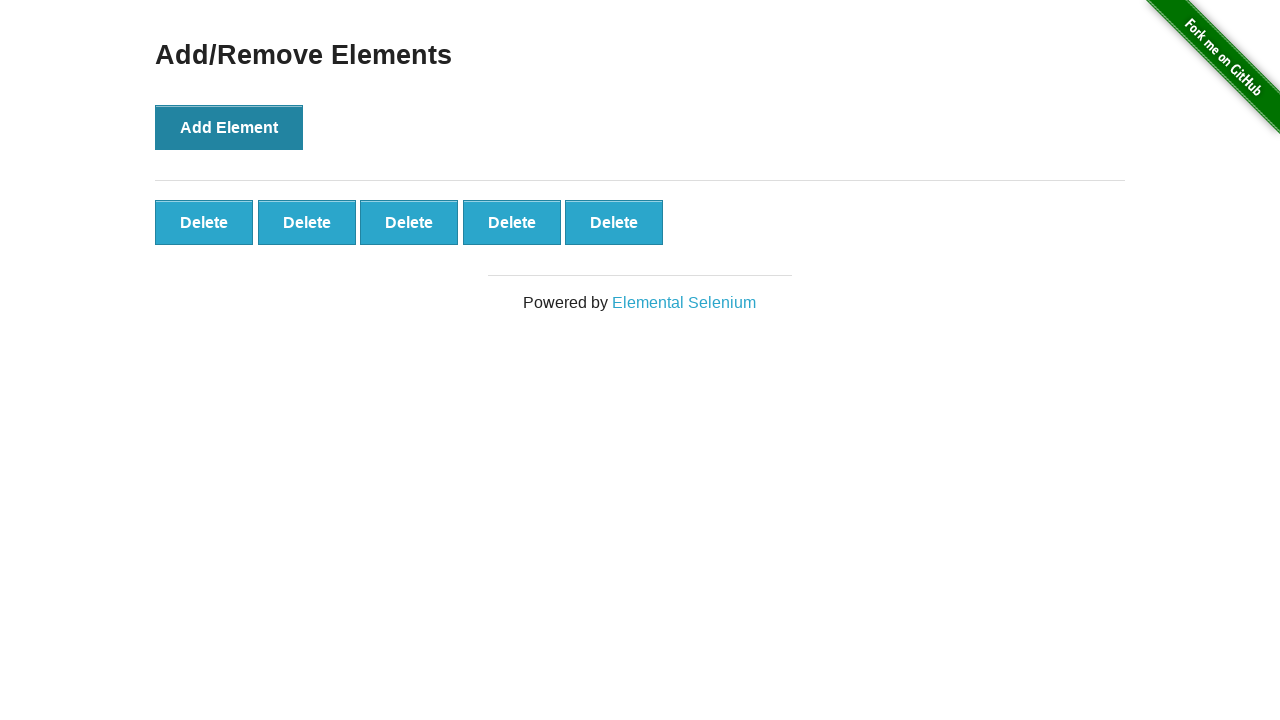

Clicked Add Element button (iteration 6/100) at (229, 127) on xpath=//*[@onclick='addElement()']
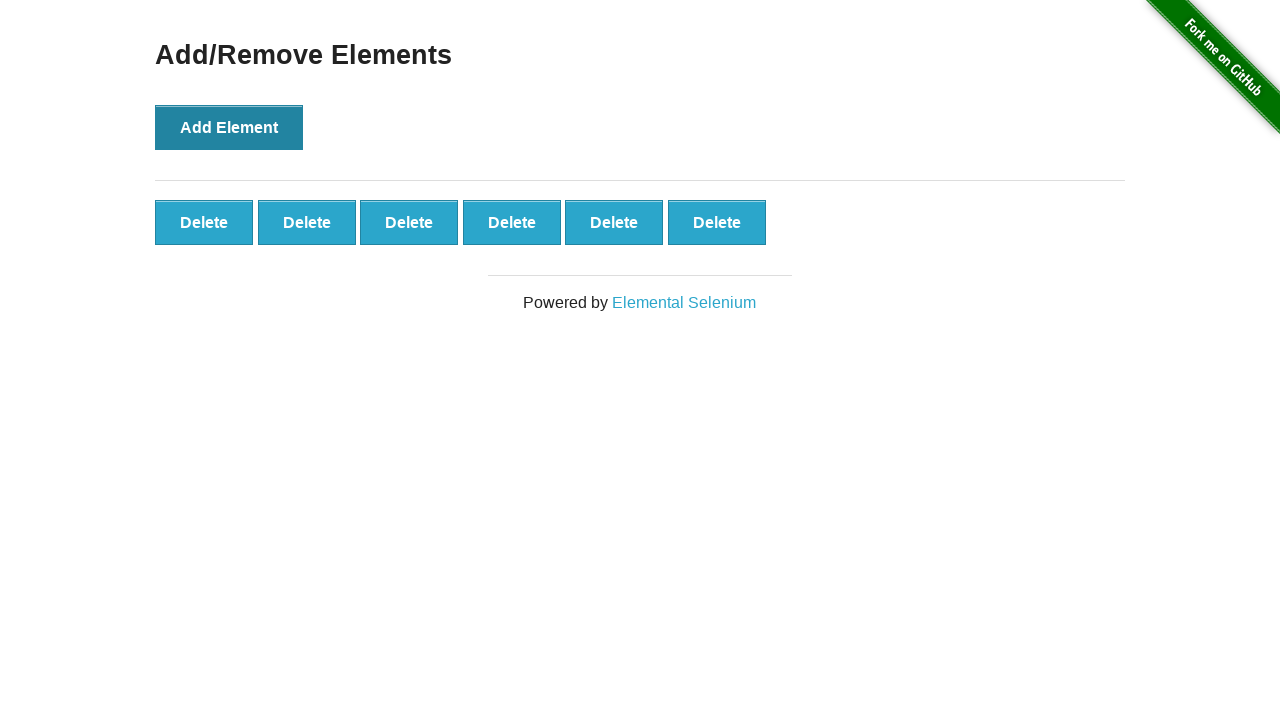

Clicked Add Element button (iteration 7/100) at (229, 127) on xpath=//*[@onclick='addElement()']
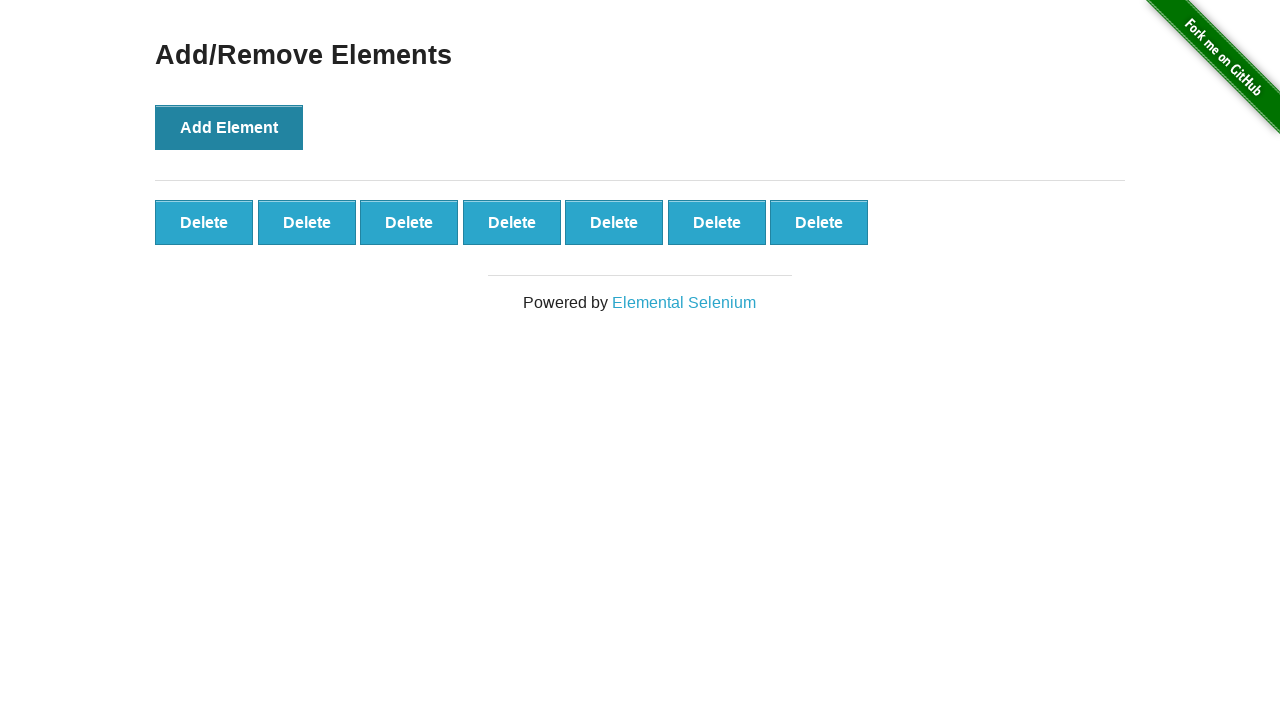

Clicked Add Element button (iteration 8/100) at (229, 127) on xpath=//*[@onclick='addElement()']
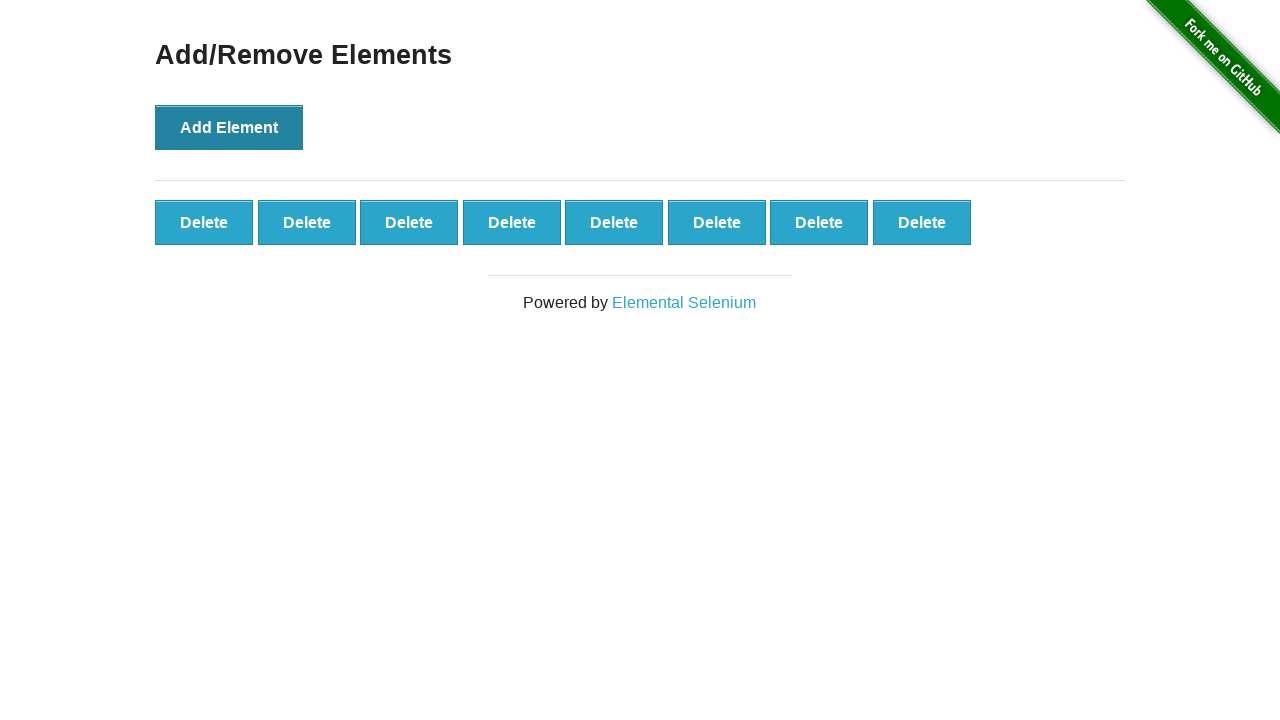

Clicked Add Element button (iteration 9/100) at (229, 127) on xpath=//*[@onclick='addElement()']
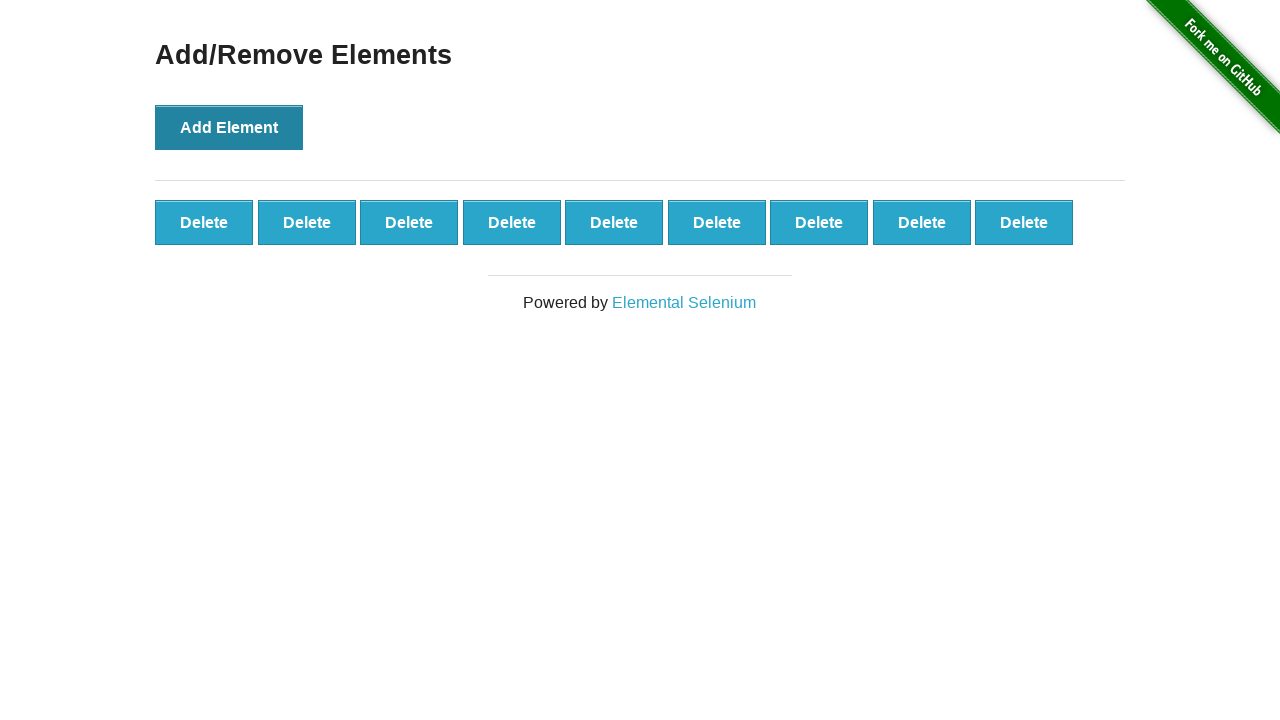

Clicked Add Element button (iteration 10/100) at (229, 127) on xpath=//*[@onclick='addElement()']
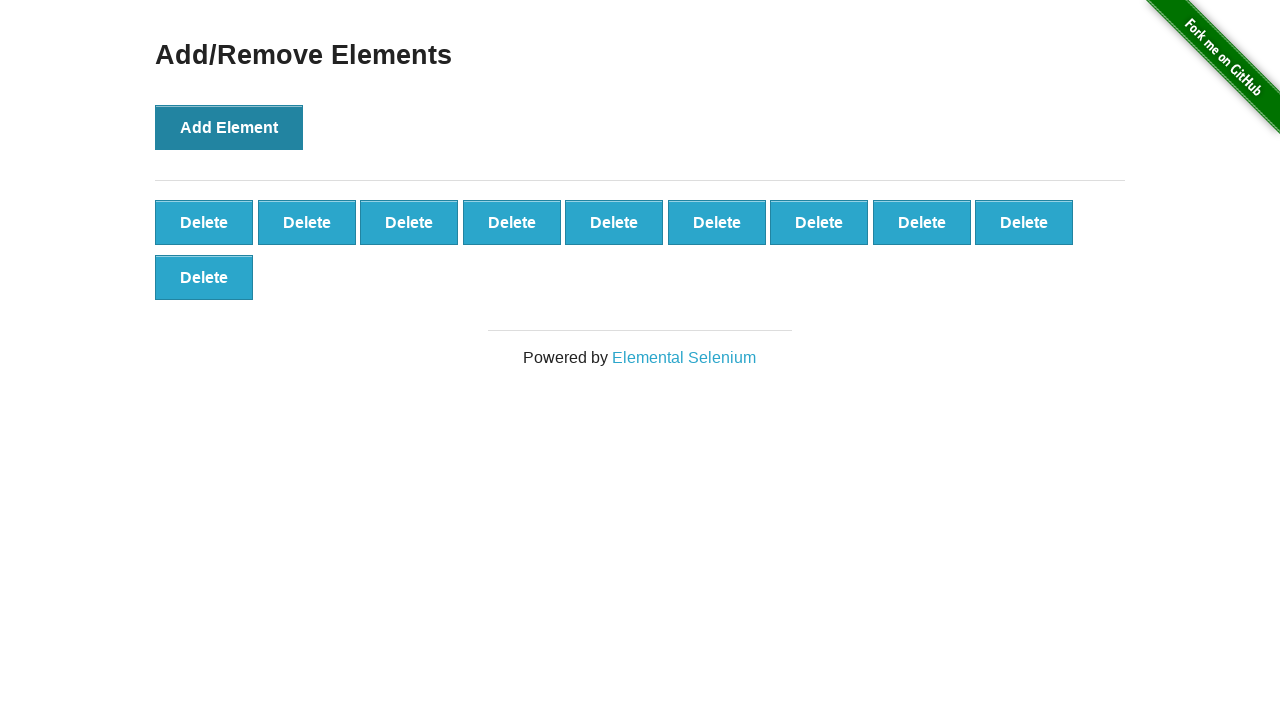

Clicked Add Element button (iteration 11/100) at (229, 127) on xpath=//*[@onclick='addElement()']
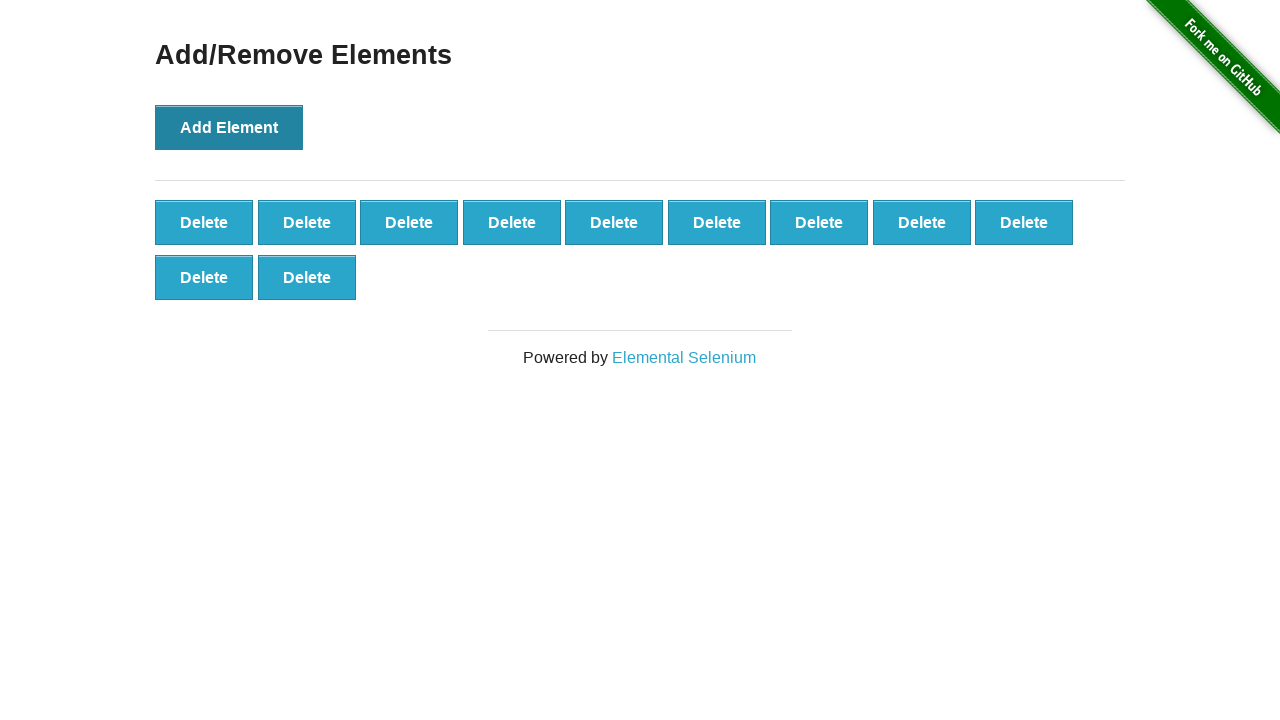

Clicked Add Element button (iteration 12/100) at (229, 127) on xpath=//*[@onclick='addElement()']
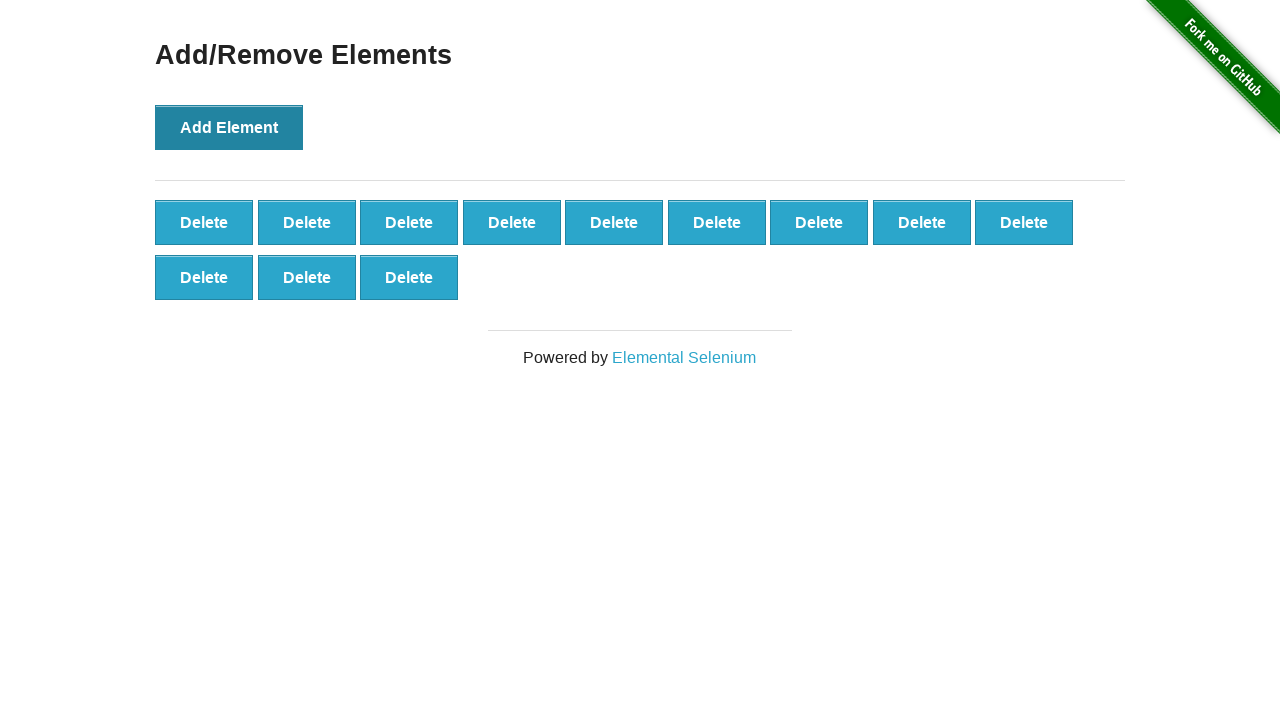

Clicked Add Element button (iteration 13/100) at (229, 127) on xpath=//*[@onclick='addElement()']
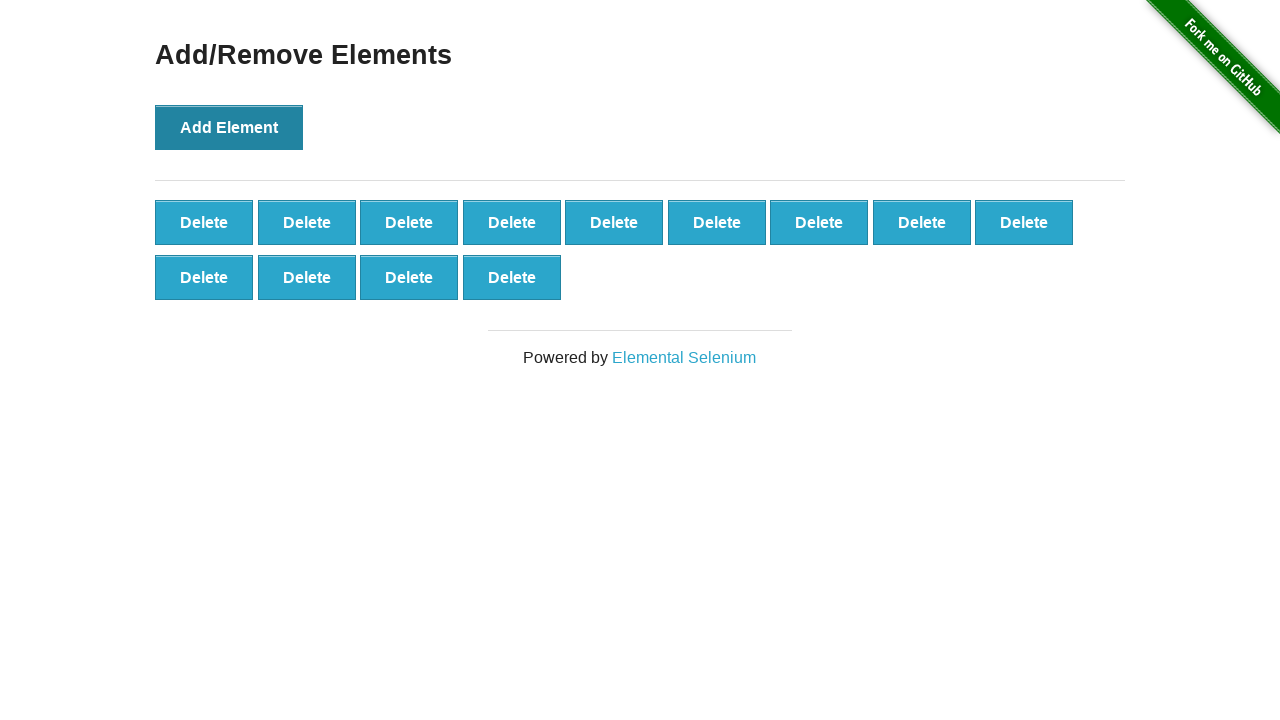

Clicked Add Element button (iteration 14/100) at (229, 127) on xpath=//*[@onclick='addElement()']
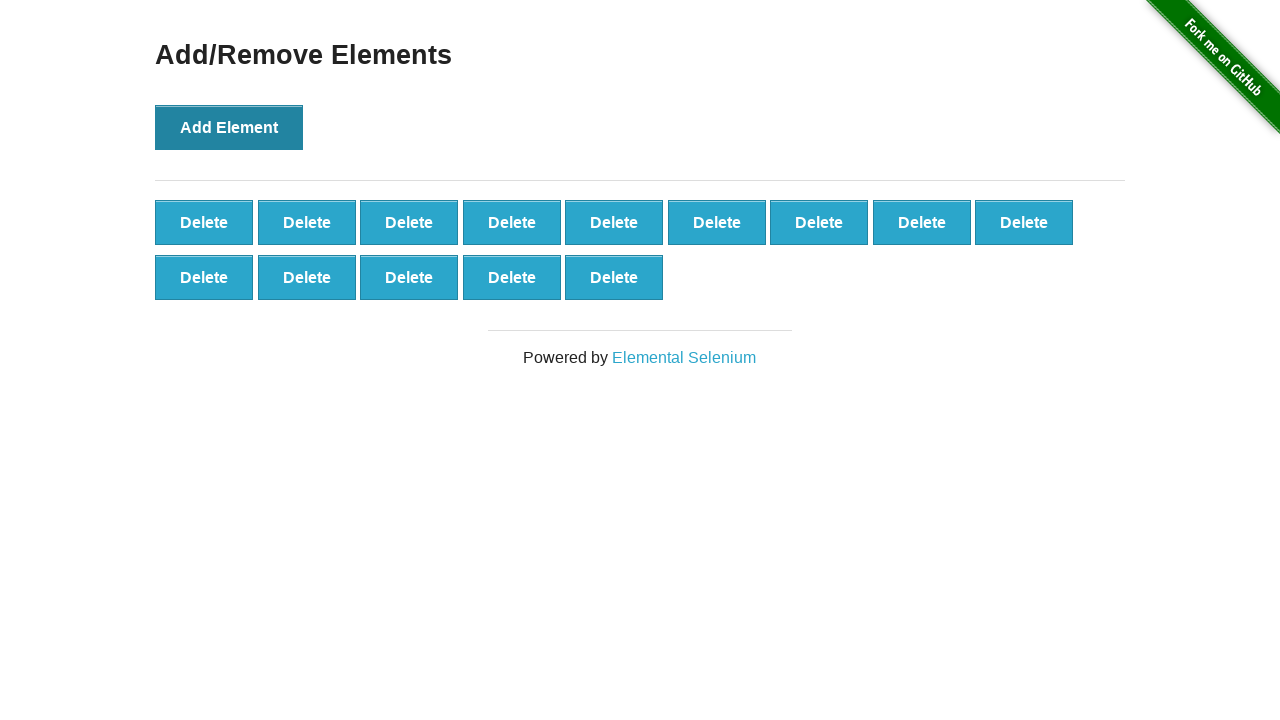

Clicked Add Element button (iteration 15/100) at (229, 127) on xpath=//*[@onclick='addElement()']
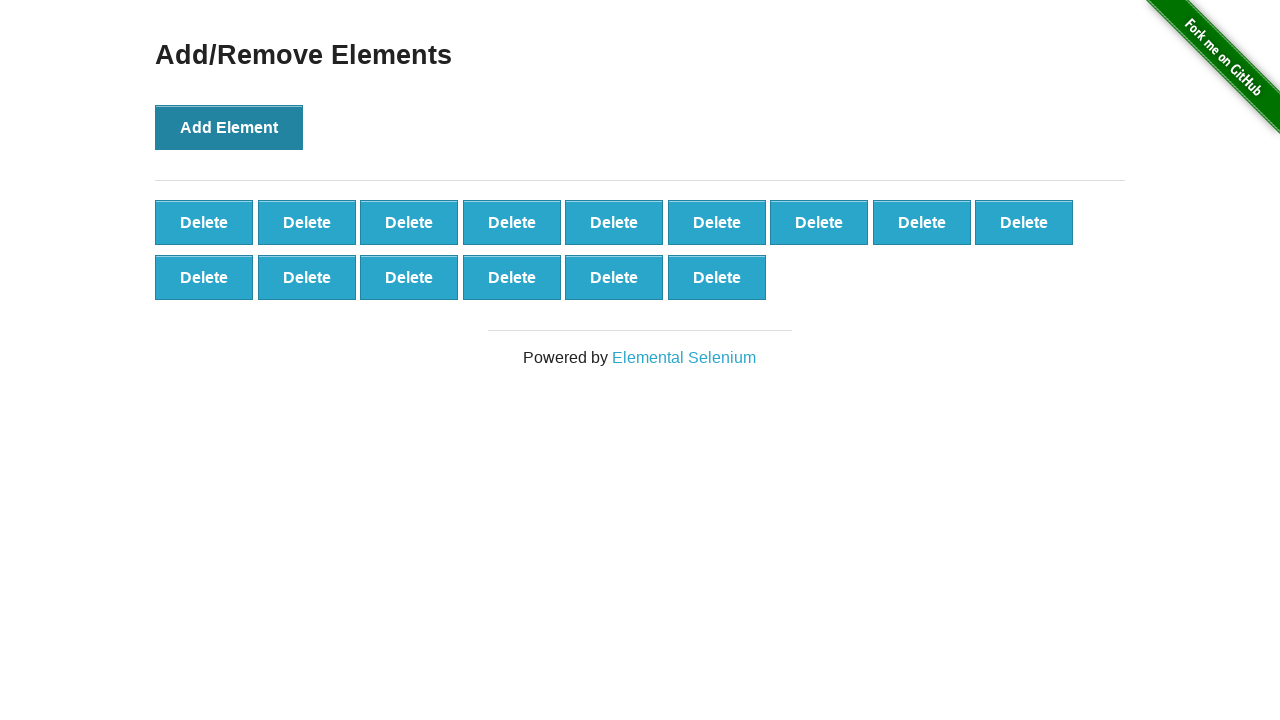

Clicked Add Element button (iteration 16/100) at (229, 127) on xpath=//*[@onclick='addElement()']
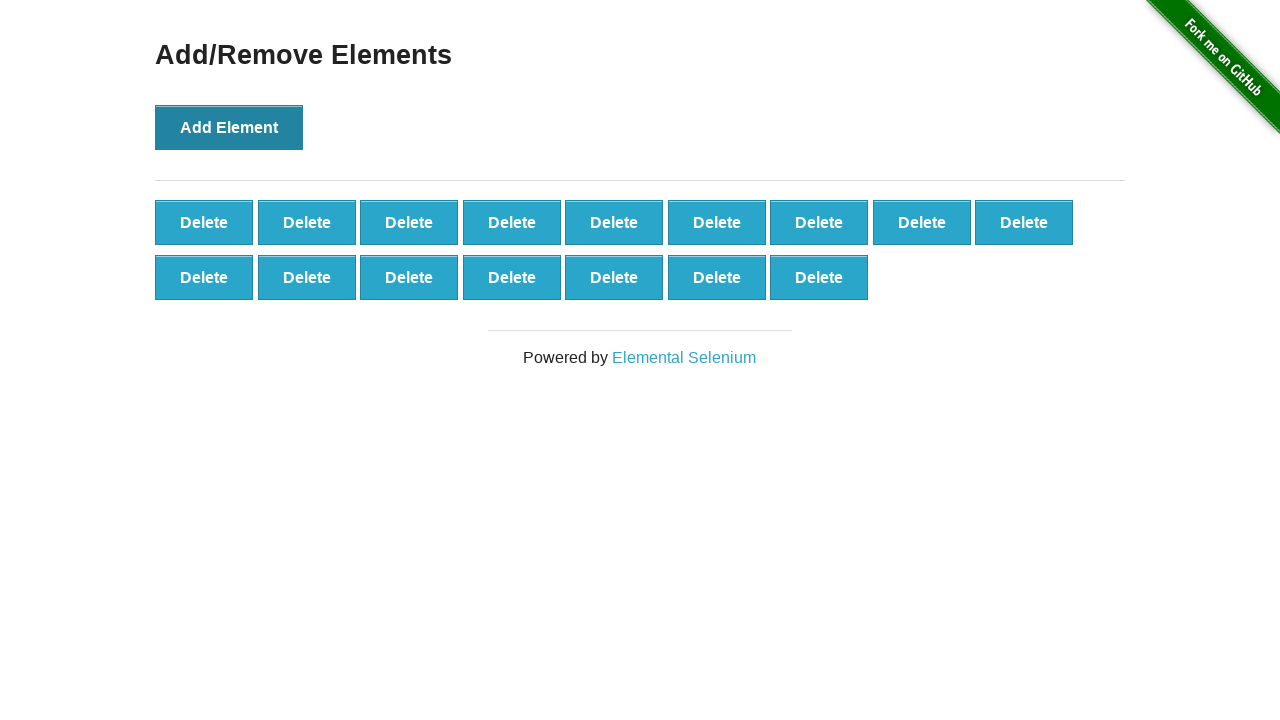

Clicked Add Element button (iteration 17/100) at (229, 127) on xpath=//*[@onclick='addElement()']
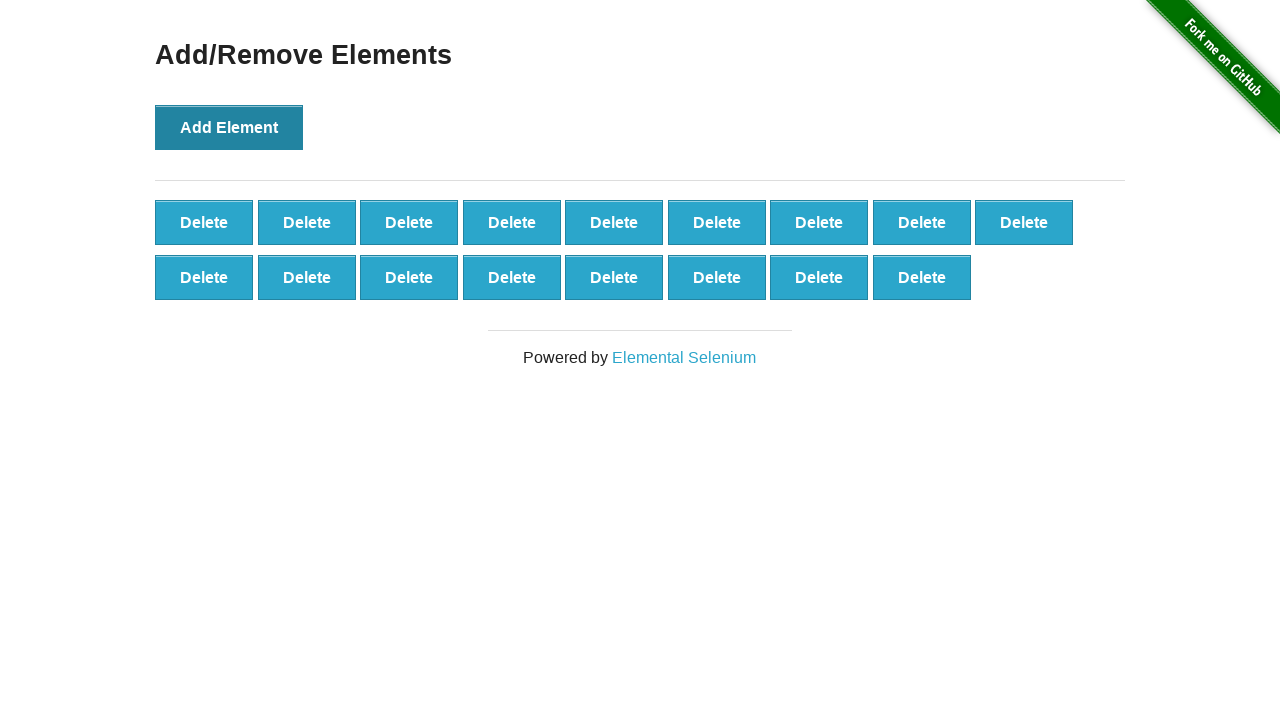

Clicked Add Element button (iteration 18/100) at (229, 127) on xpath=//*[@onclick='addElement()']
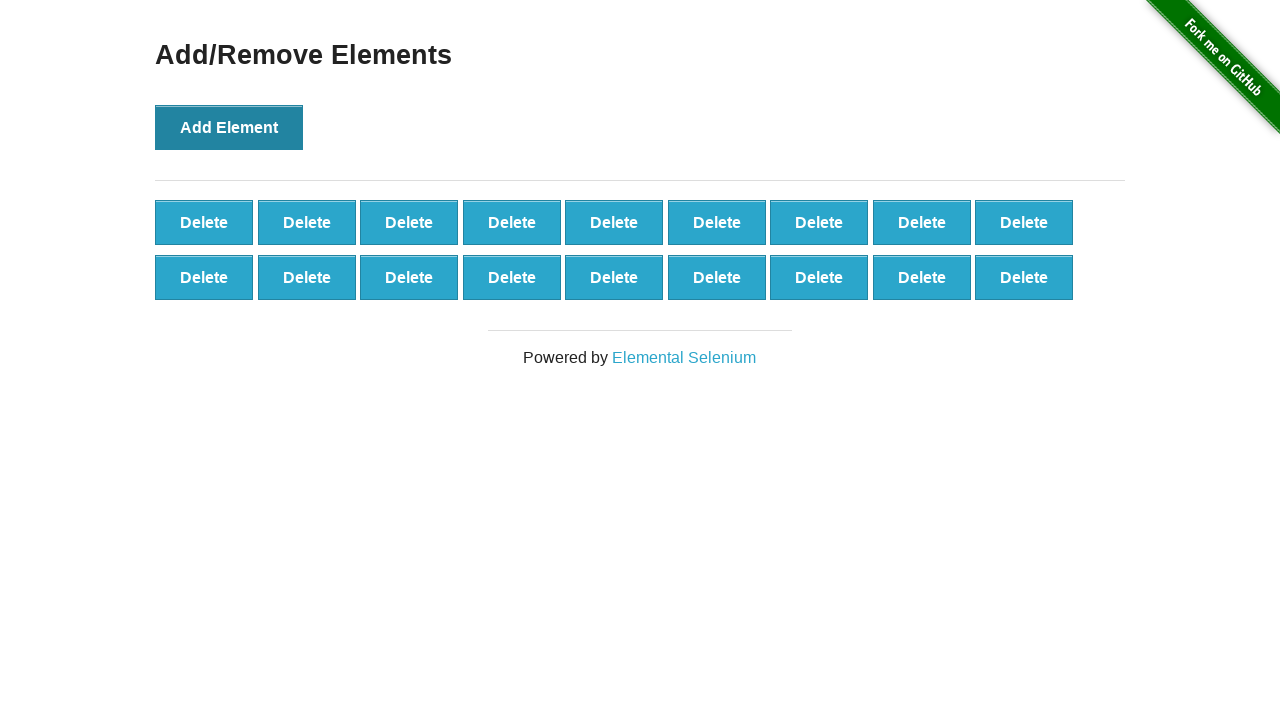

Clicked Add Element button (iteration 19/100) at (229, 127) on xpath=//*[@onclick='addElement()']
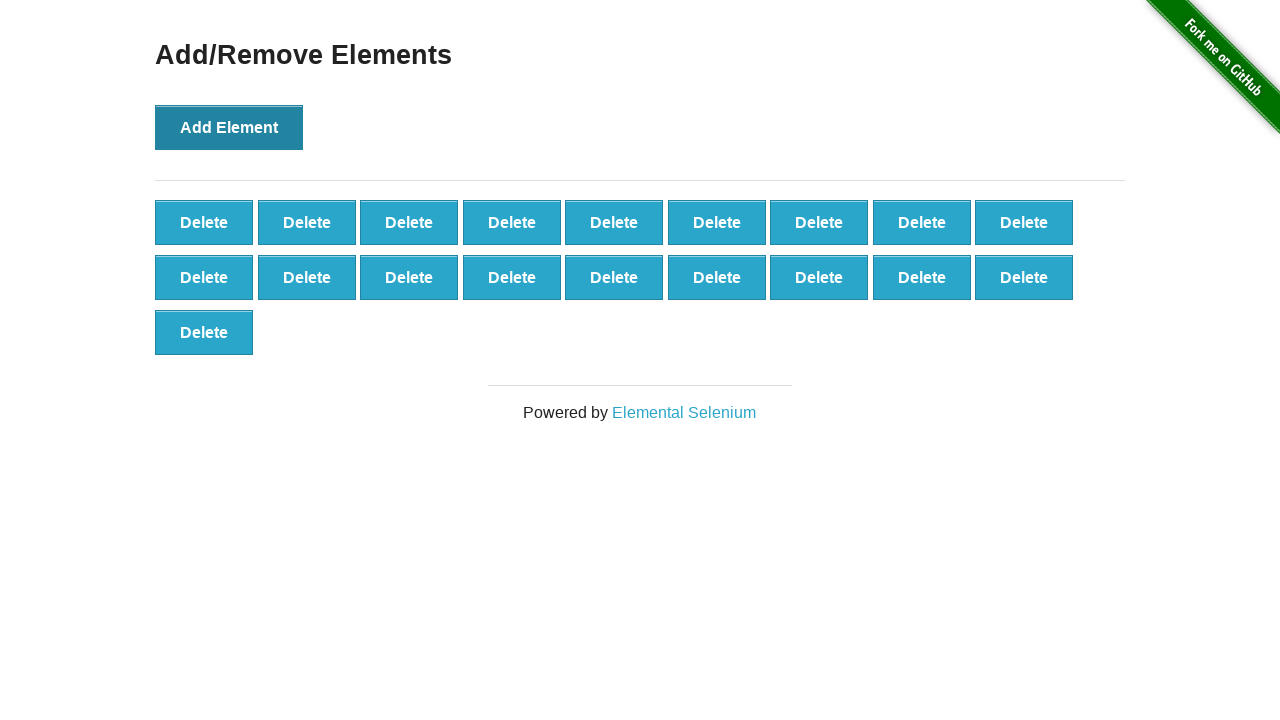

Clicked Add Element button (iteration 20/100) at (229, 127) on xpath=//*[@onclick='addElement()']
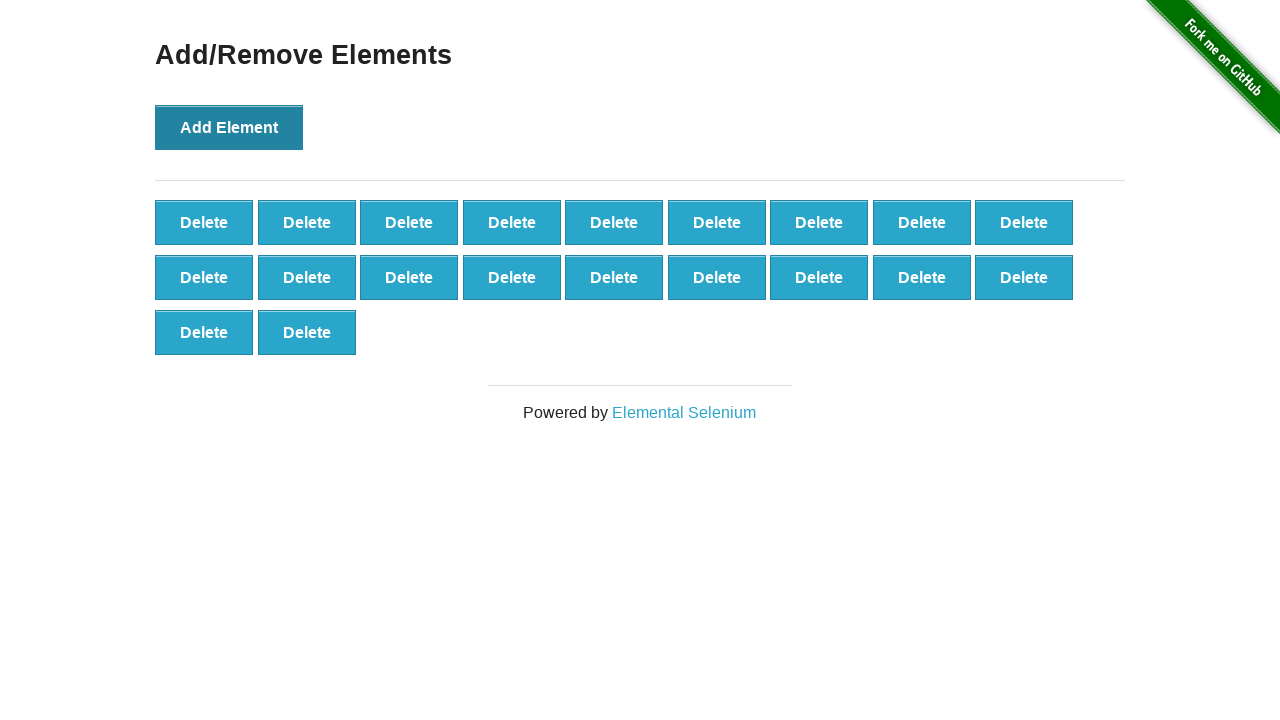

Clicked Add Element button (iteration 21/100) at (229, 127) on xpath=//*[@onclick='addElement()']
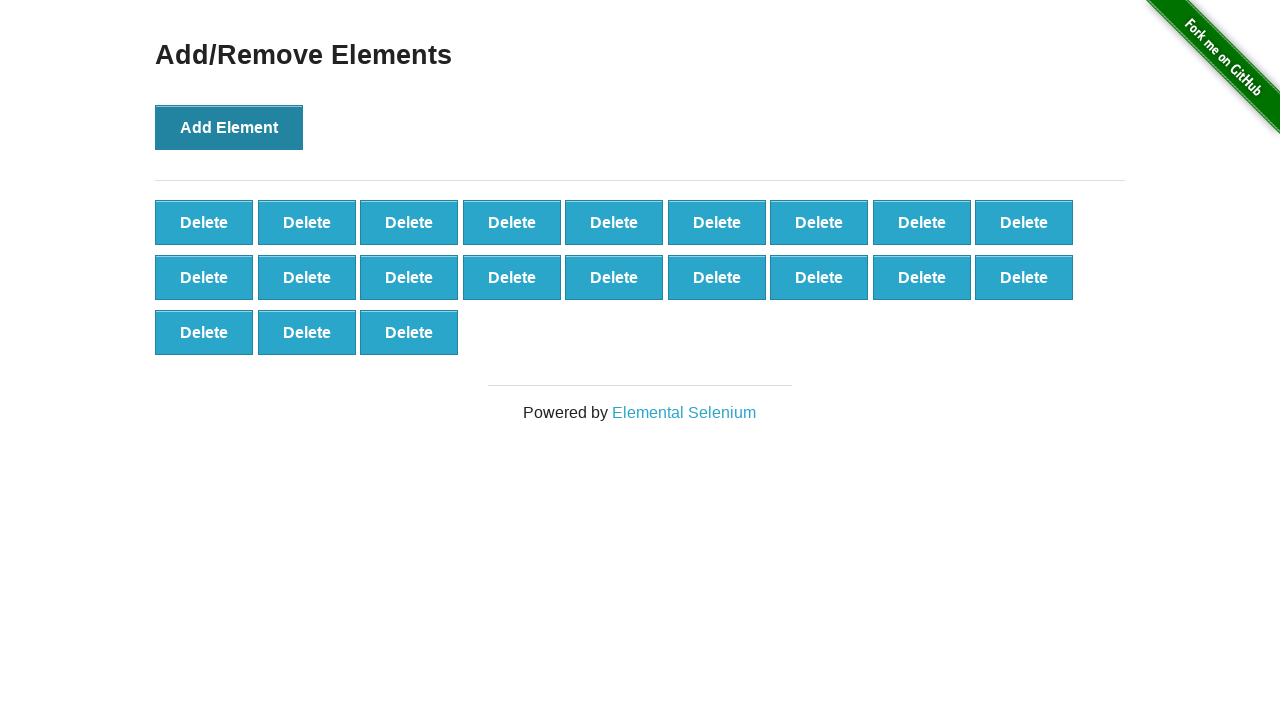

Clicked Add Element button (iteration 22/100) at (229, 127) on xpath=//*[@onclick='addElement()']
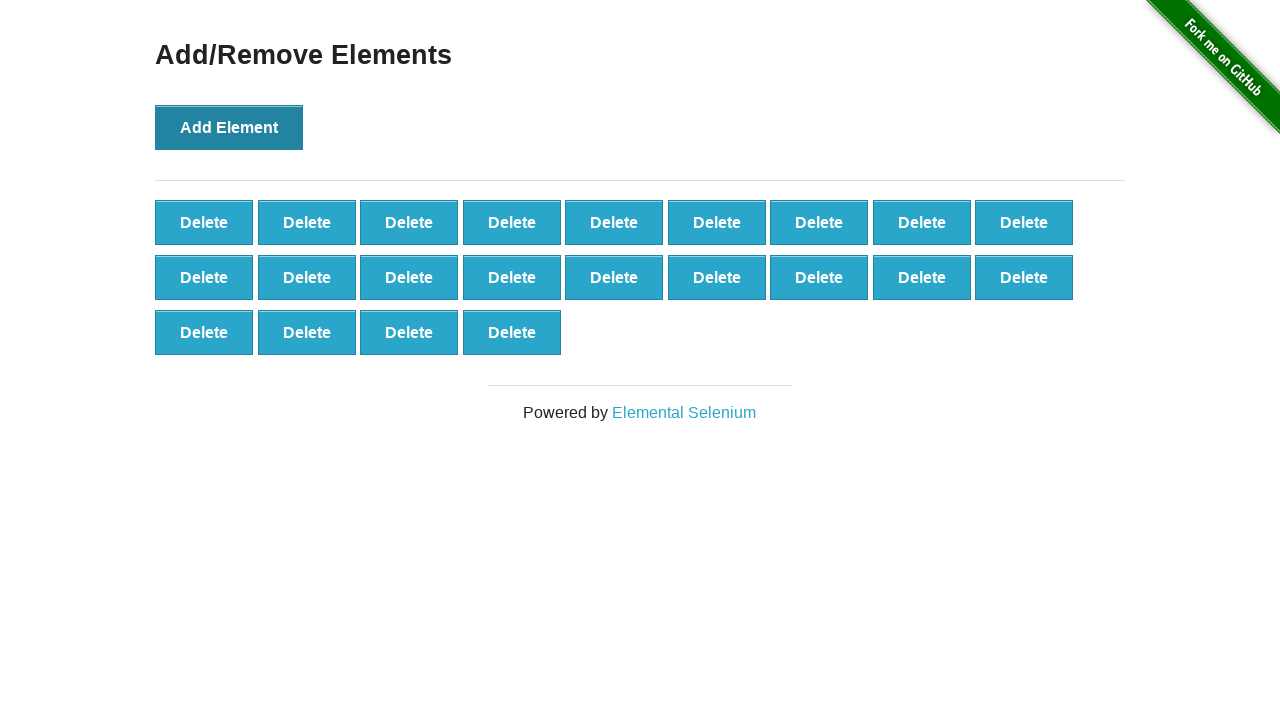

Clicked Add Element button (iteration 23/100) at (229, 127) on xpath=//*[@onclick='addElement()']
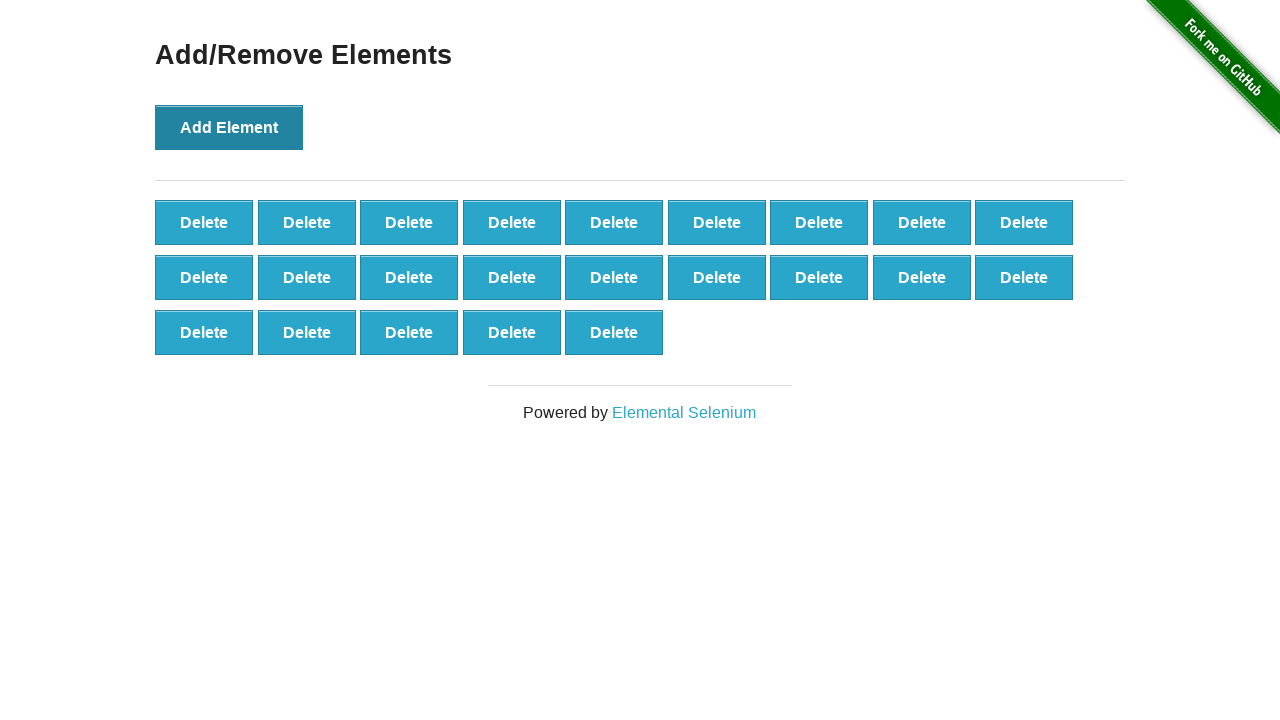

Clicked Add Element button (iteration 24/100) at (229, 127) on xpath=//*[@onclick='addElement()']
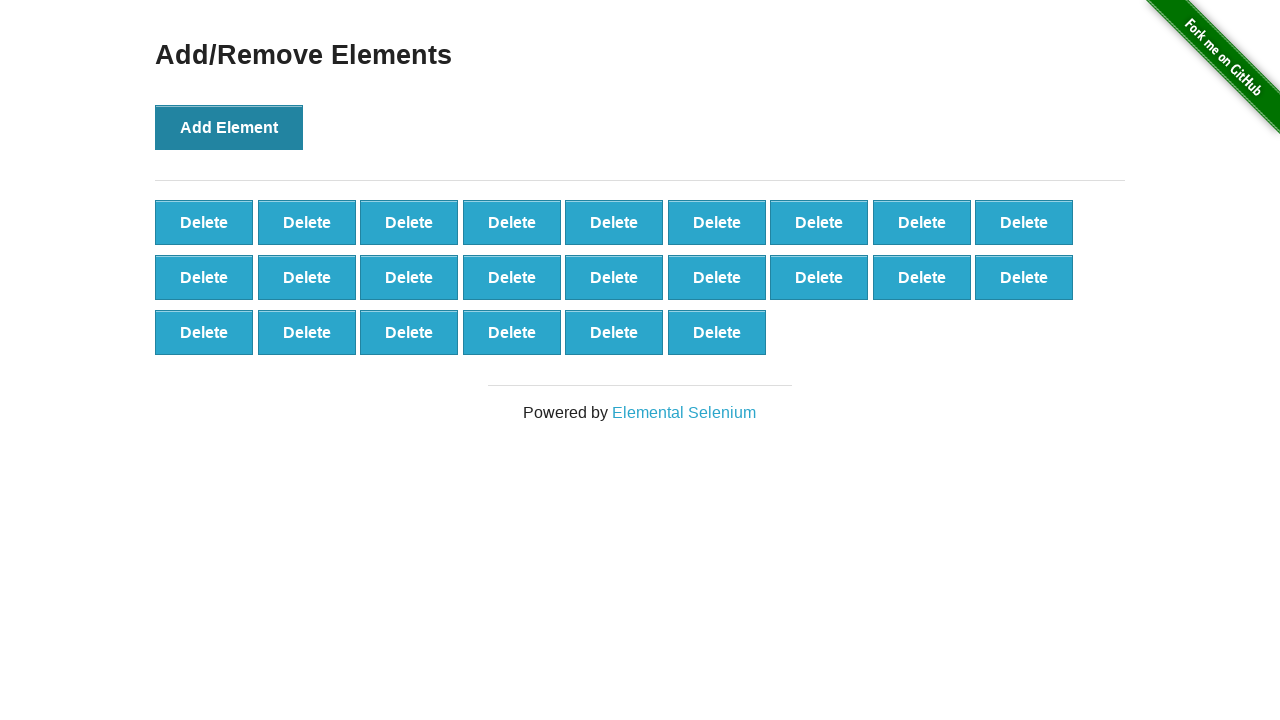

Clicked Add Element button (iteration 25/100) at (229, 127) on xpath=//*[@onclick='addElement()']
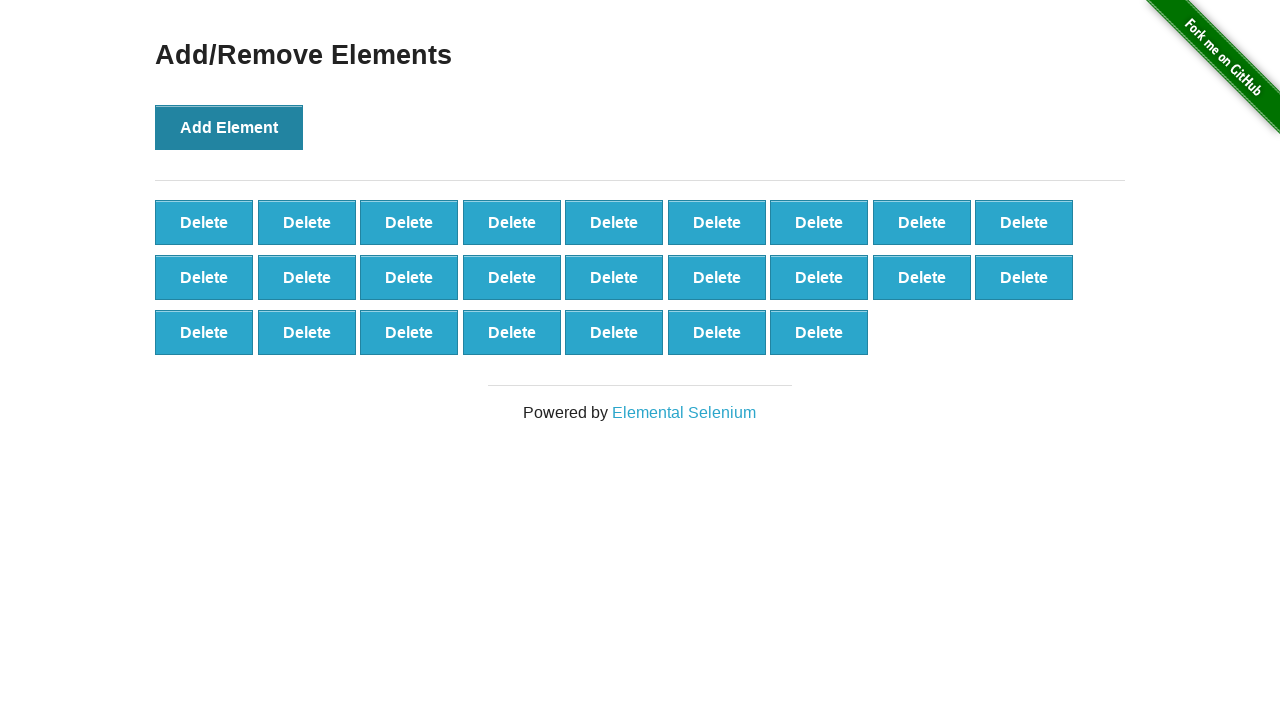

Clicked Add Element button (iteration 26/100) at (229, 127) on xpath=//*[@onclick='addElement()']
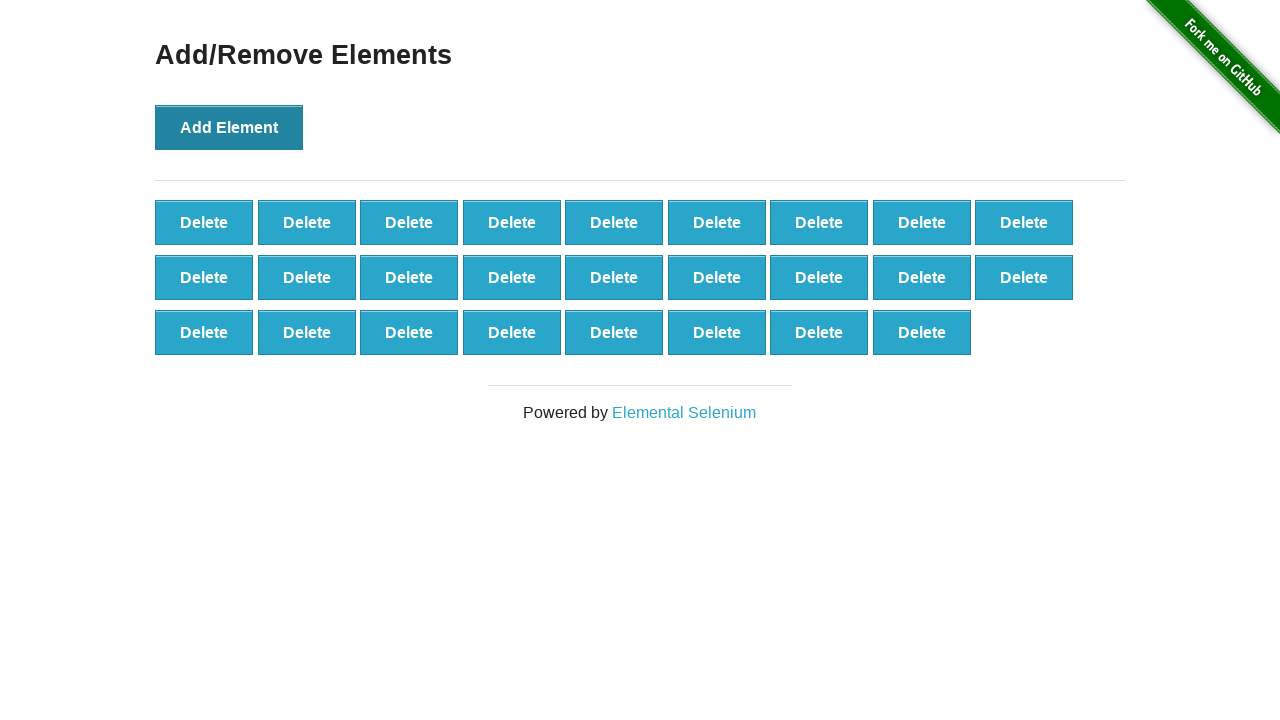

Clicked Add Element button (iteration 27/100) at (229, 127) on xpath=//*[@onclick='addElement()']
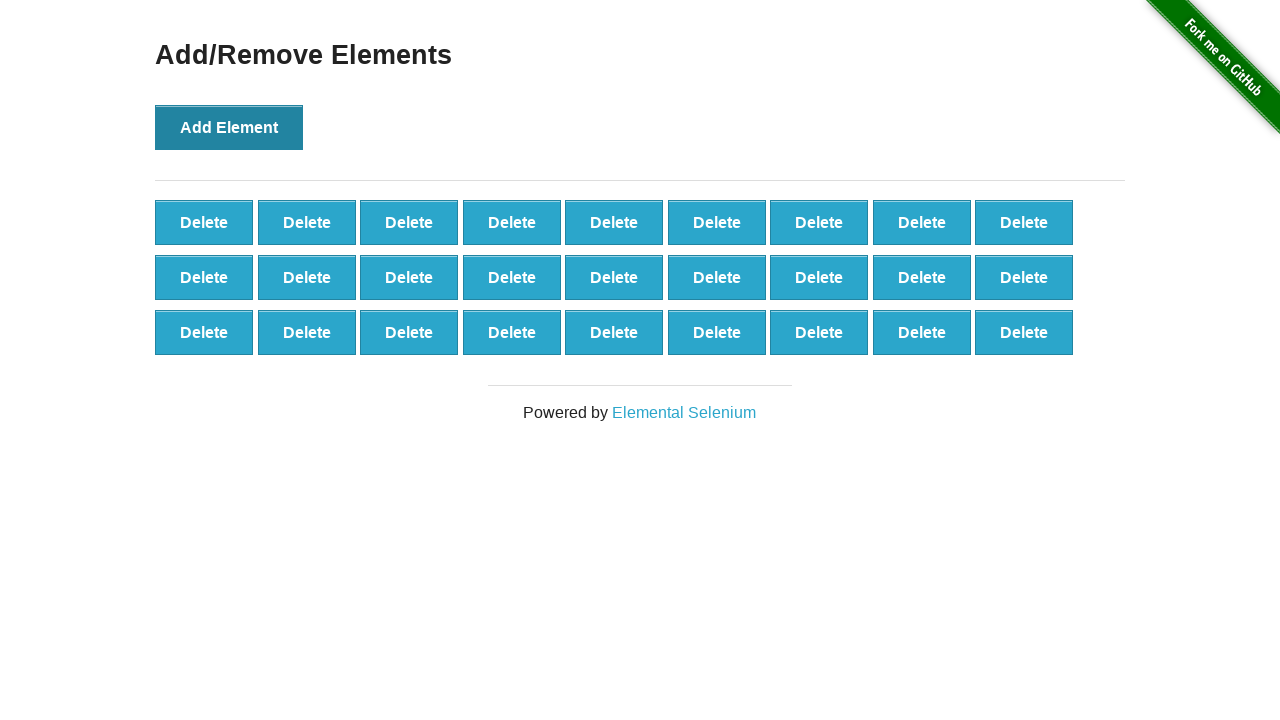

Clicked Add Element button (iteration 28/100) at (229, 127) on xpath=//*[@onclick='addElement()']
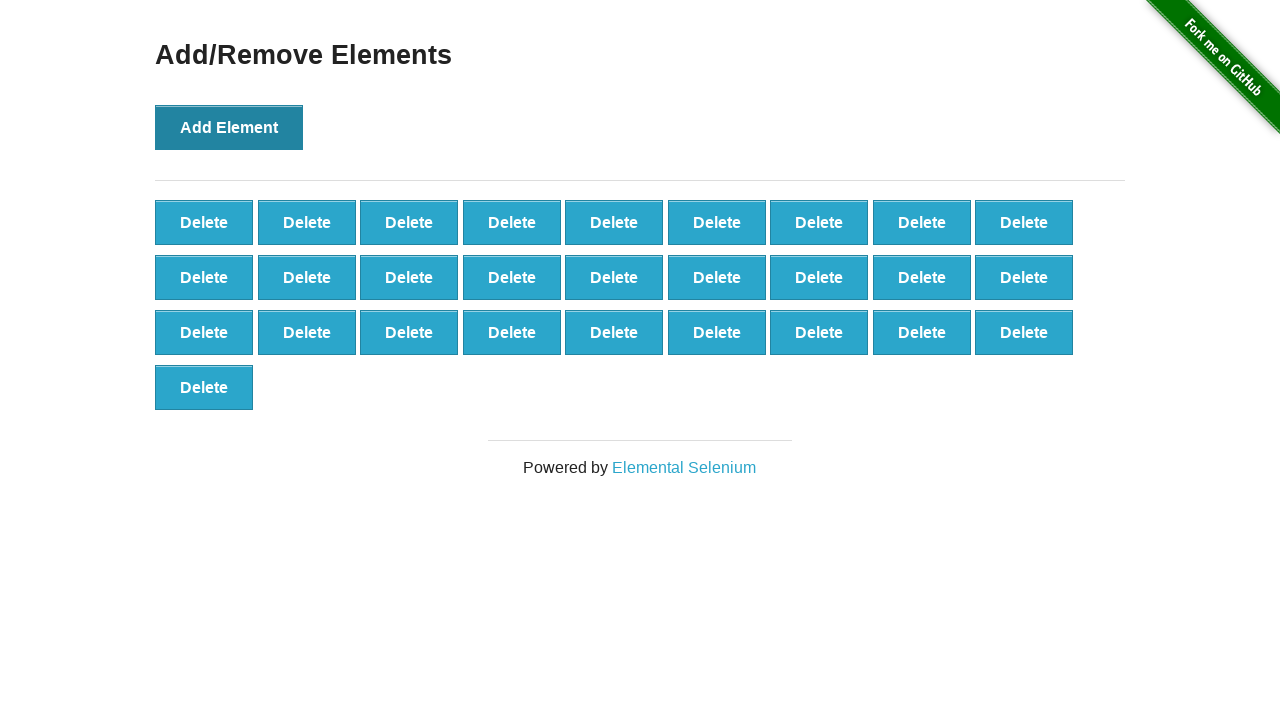

Clicked Add Element button (iteration 29/100) at (229, 127) on xpath=//*[@onclick='addElement()']
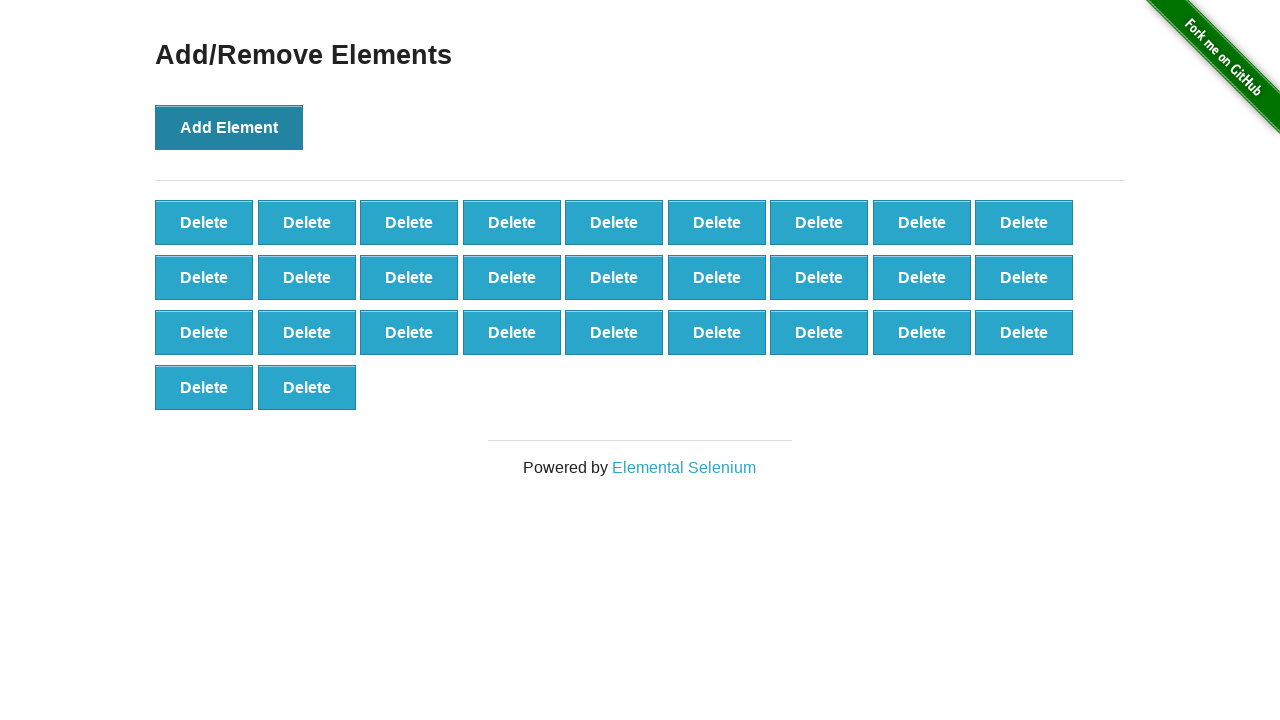

Clicked Add Element button (iteration 30/100) at (229, 127) on xpath=//*[@onclick='addElement()']
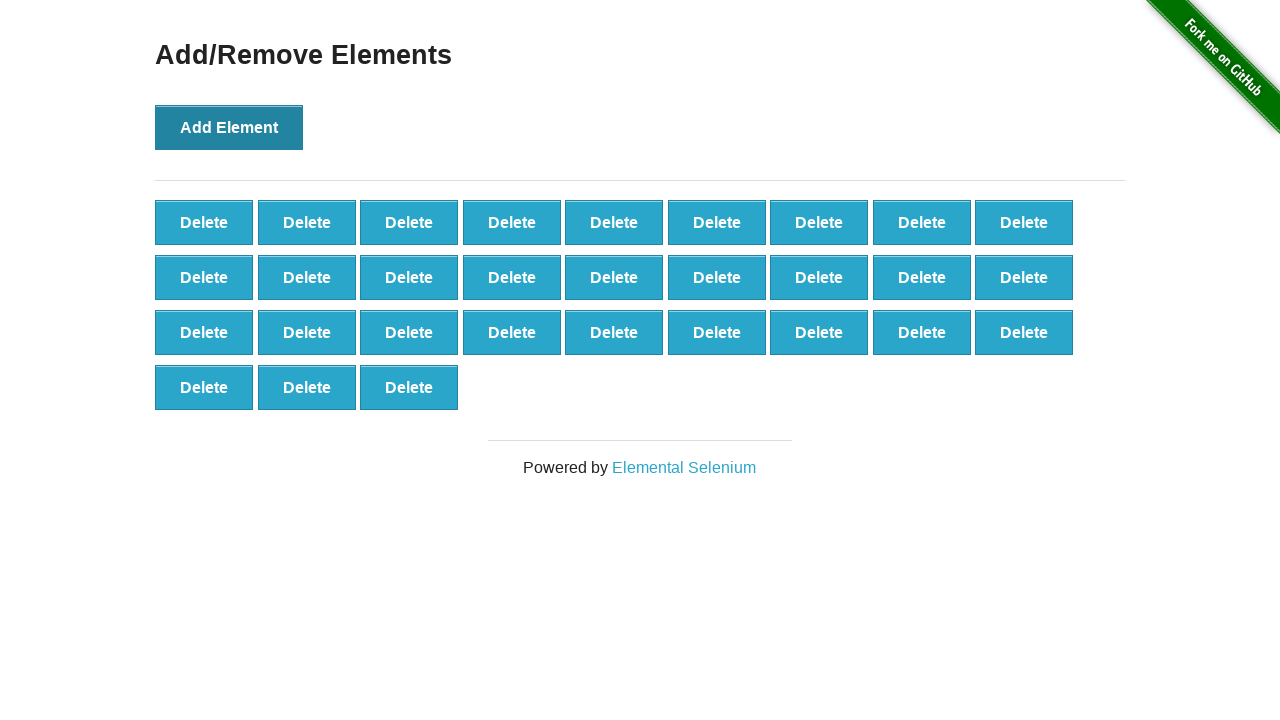

Clicked Add Element button (iteration 31/100) at (229, 127) on xpath=//*[@onclick='addElement()']
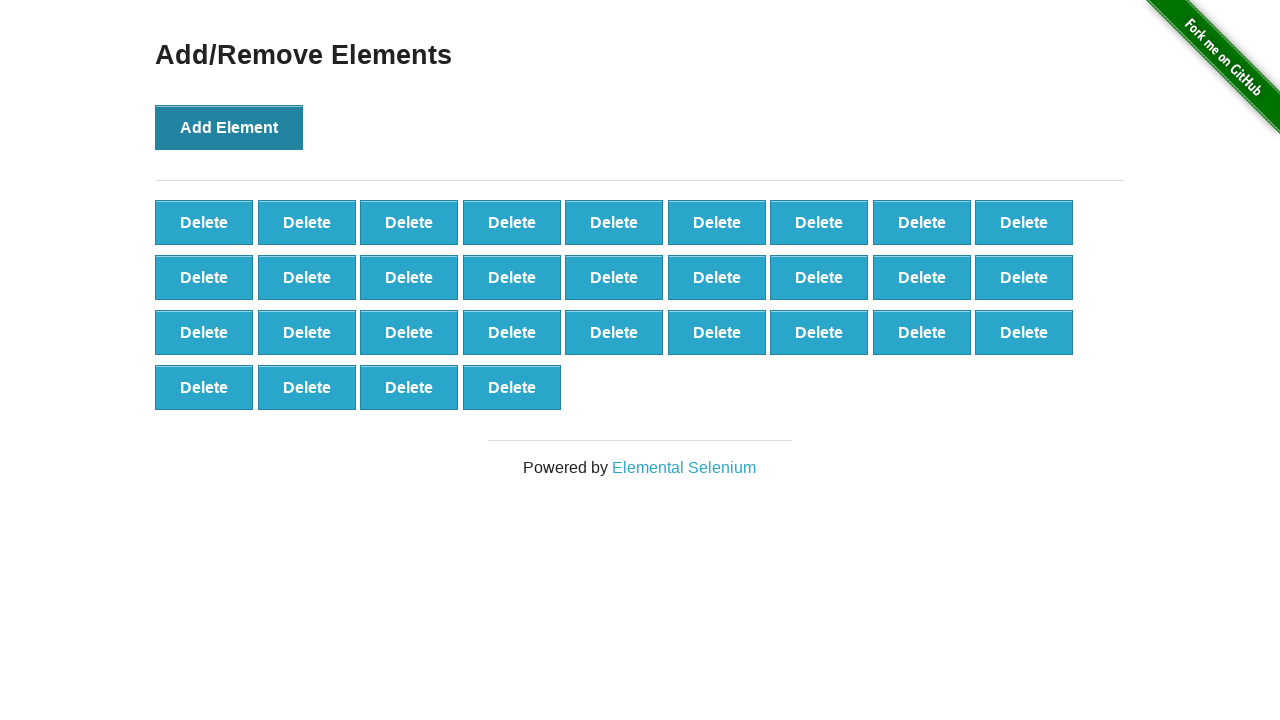

Clicked Add Element button (iteration 32/100) at (229, 127) on xpath=//*[@onclick='addElement()']
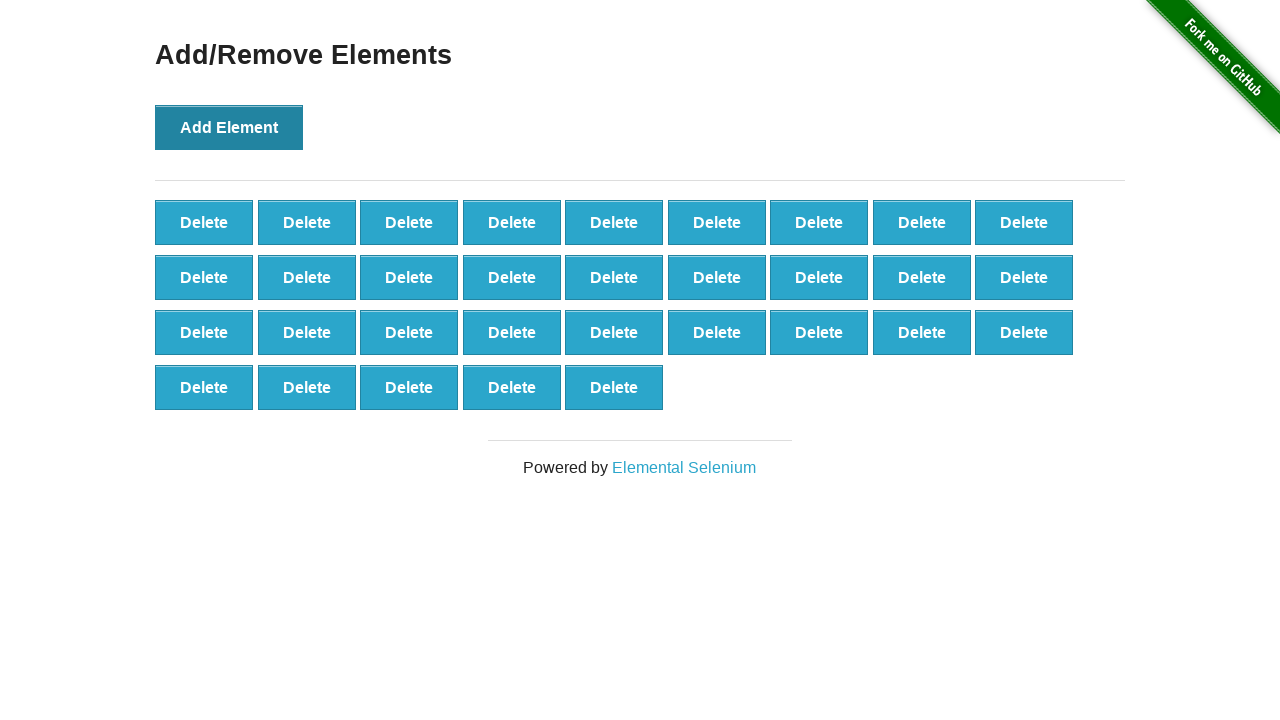

Clicked Add Element button (iteration 33/100) at (229, 127) on xpath=//*[@onclick='addElement()']
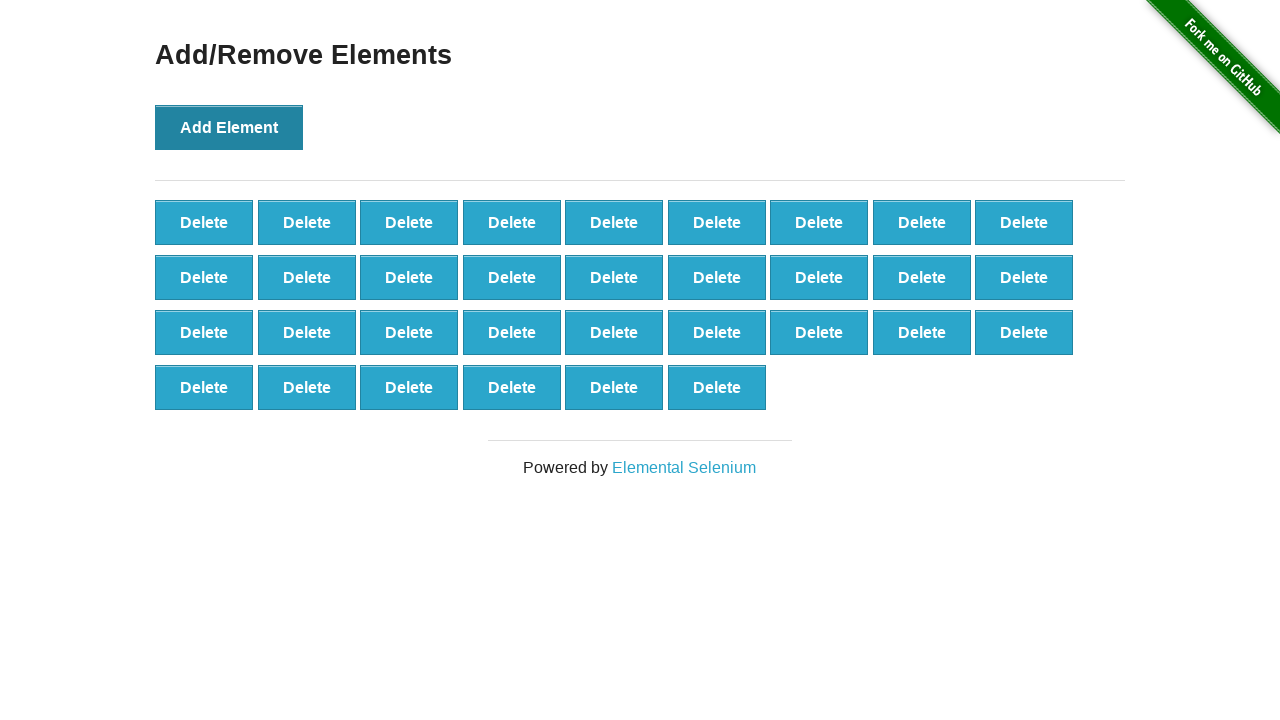

Clicked Add Element button (iteration 34/100) at (229, 127) on xpath=//*[@onclick='addElement()']
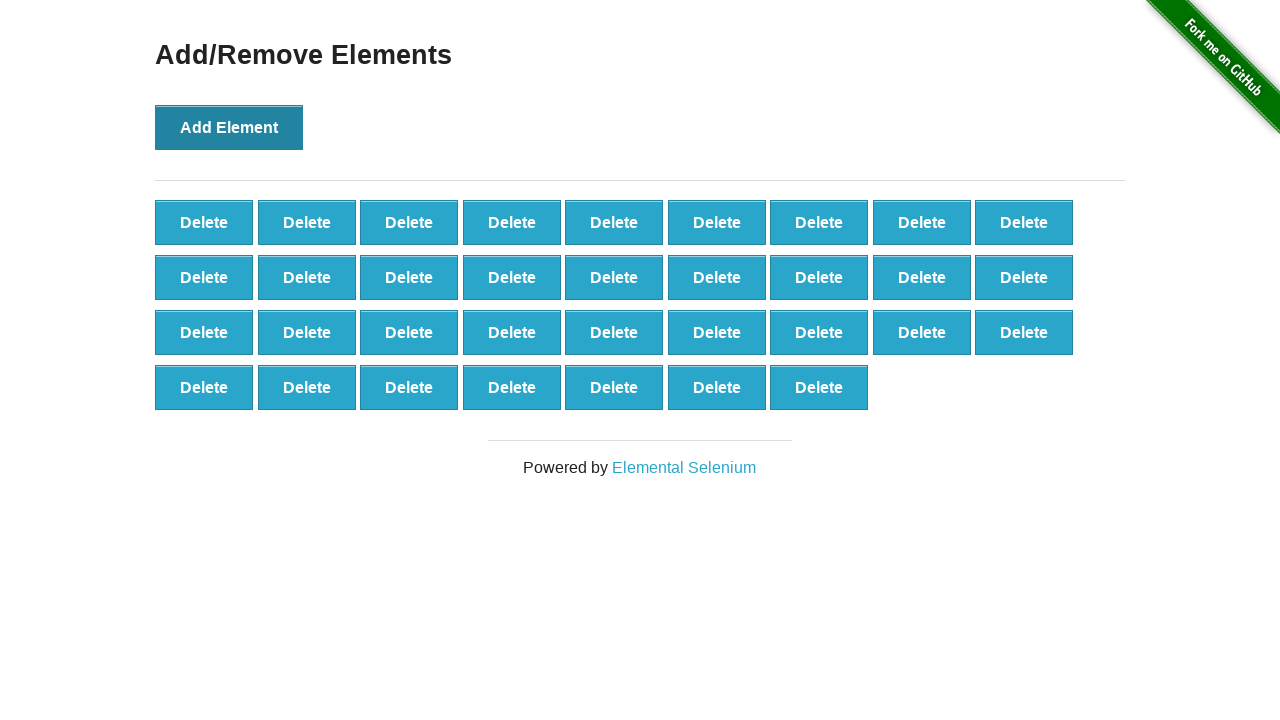

Clicked Add Element button (iteration 35/100) at (229, 127) on xpath=//*[@onclick='addElement()']
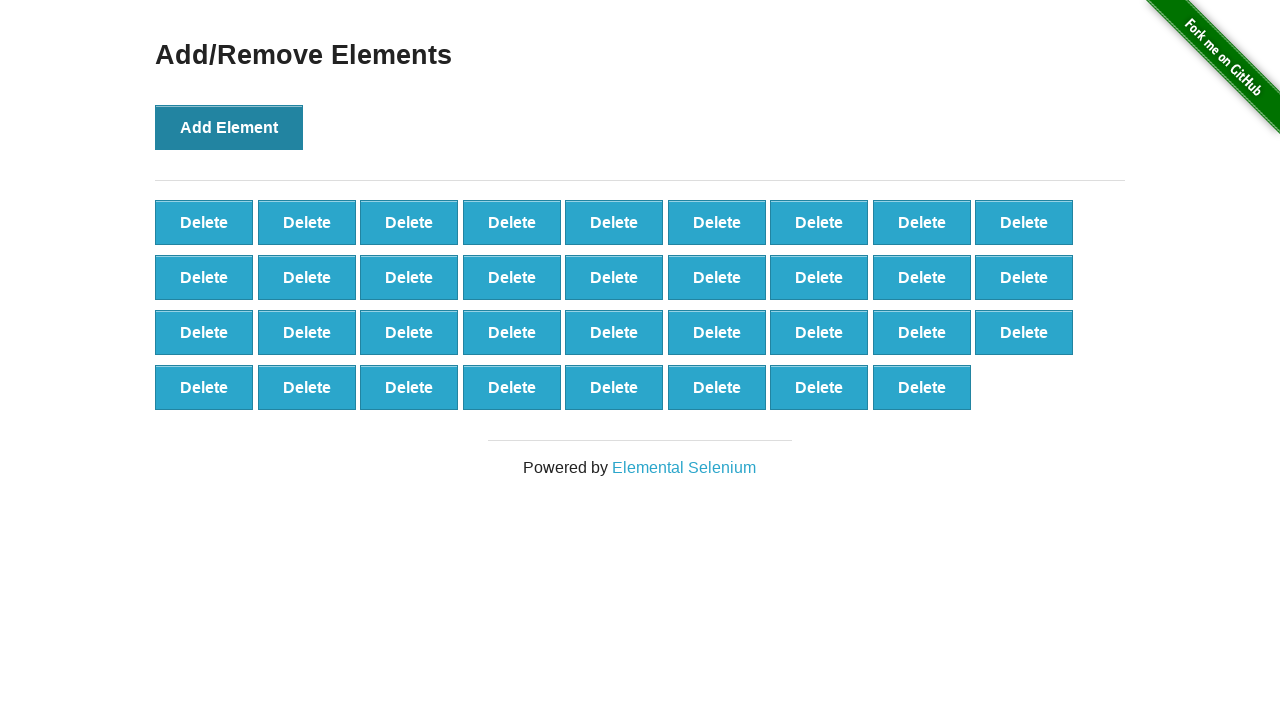

Clicked Add Element button (iteration 36/100) at (229, 127) on xpath=//*[@onclick='addElement()']
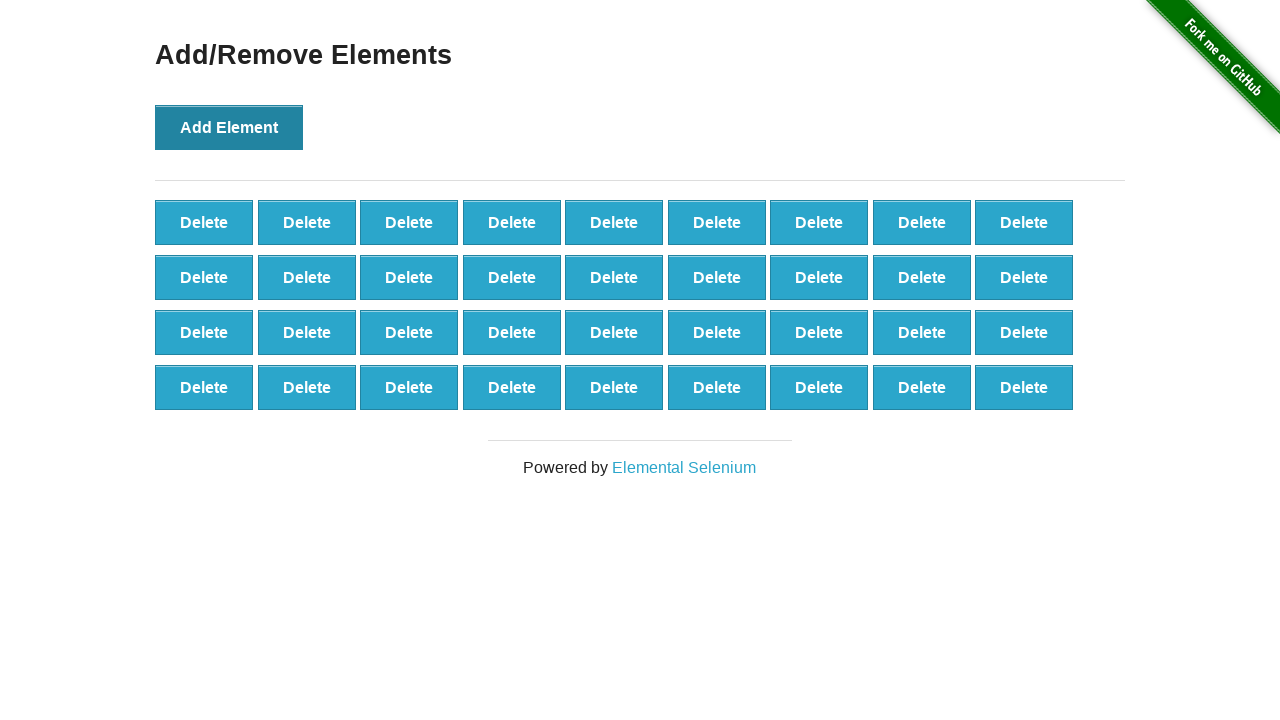

Clicked Add Element button (iteration 37/100) at (229, 127) on xpath=//*[@onclick='addElement()']
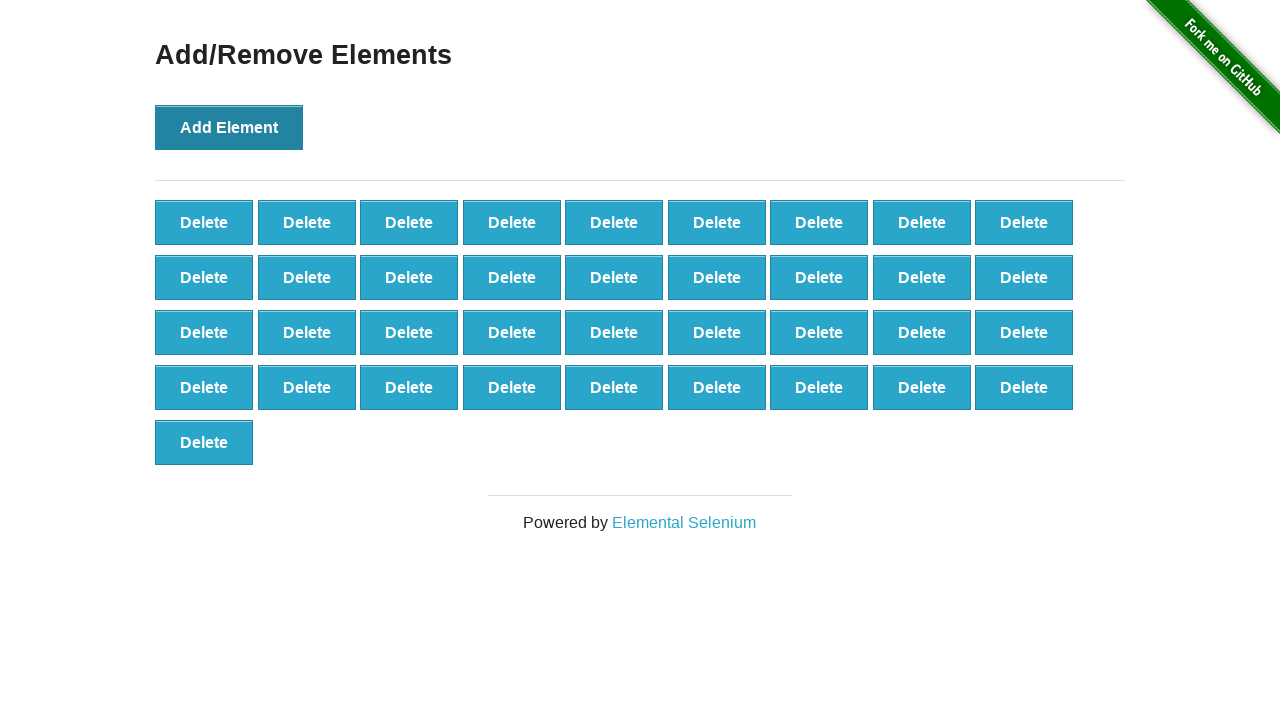

Clicked Add Element button (iteration 38/100) at (229, 127) on xpath=//*[@onclick='addElement()']
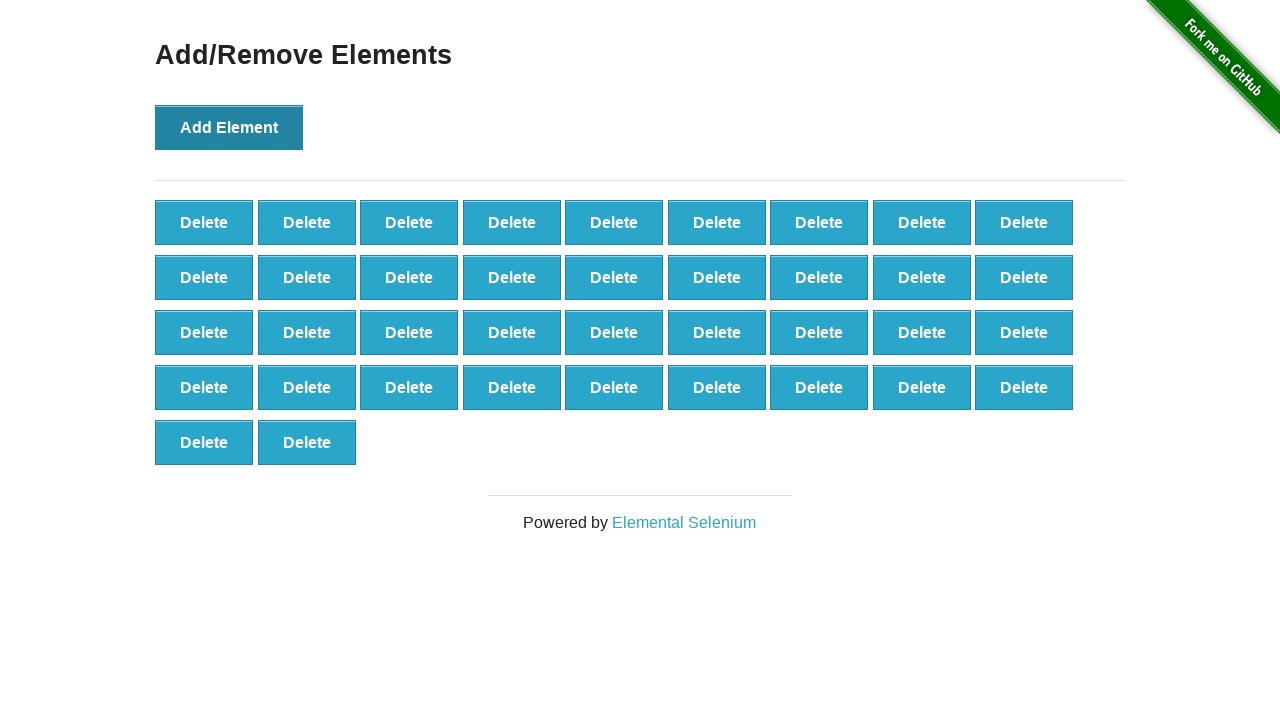

Clicked Add Element button (iteration 39/100) at (229, 127) on xpath=//*[@onclick='addElement()']
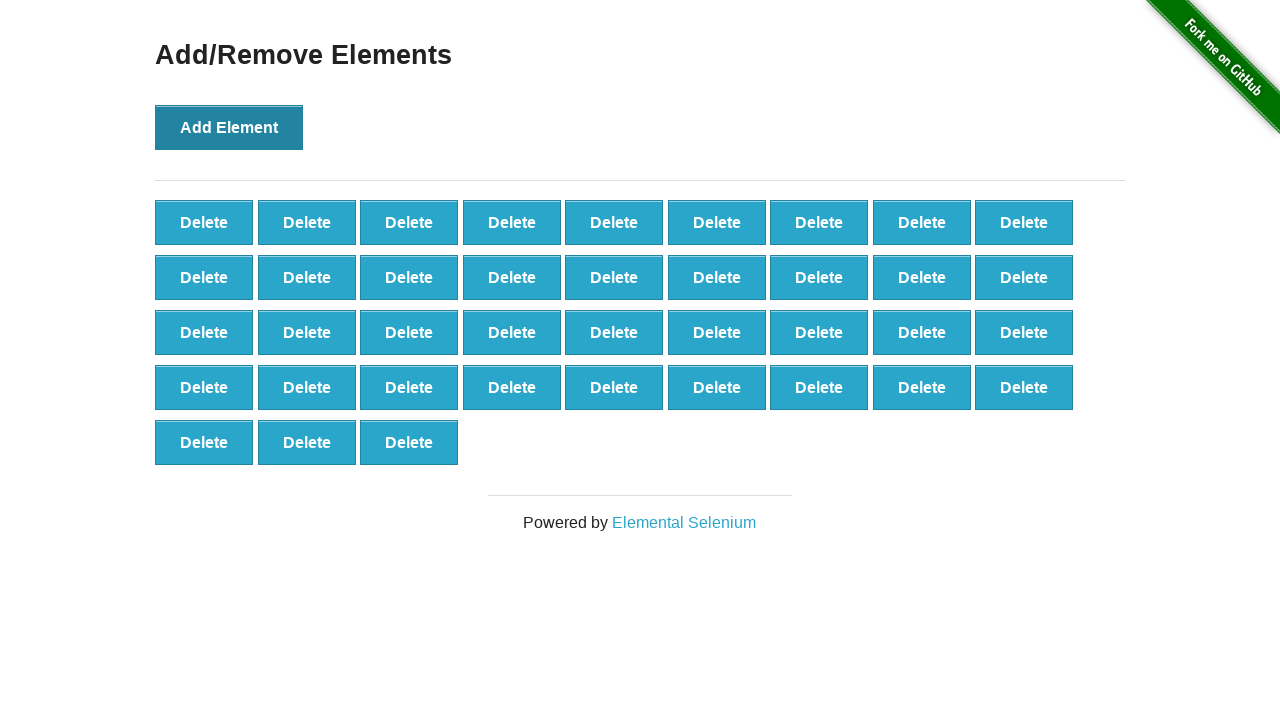

Clicked Add Element button (iteration 40/100) at (229, 127) on xpath=//*[@onclick='addElement()']
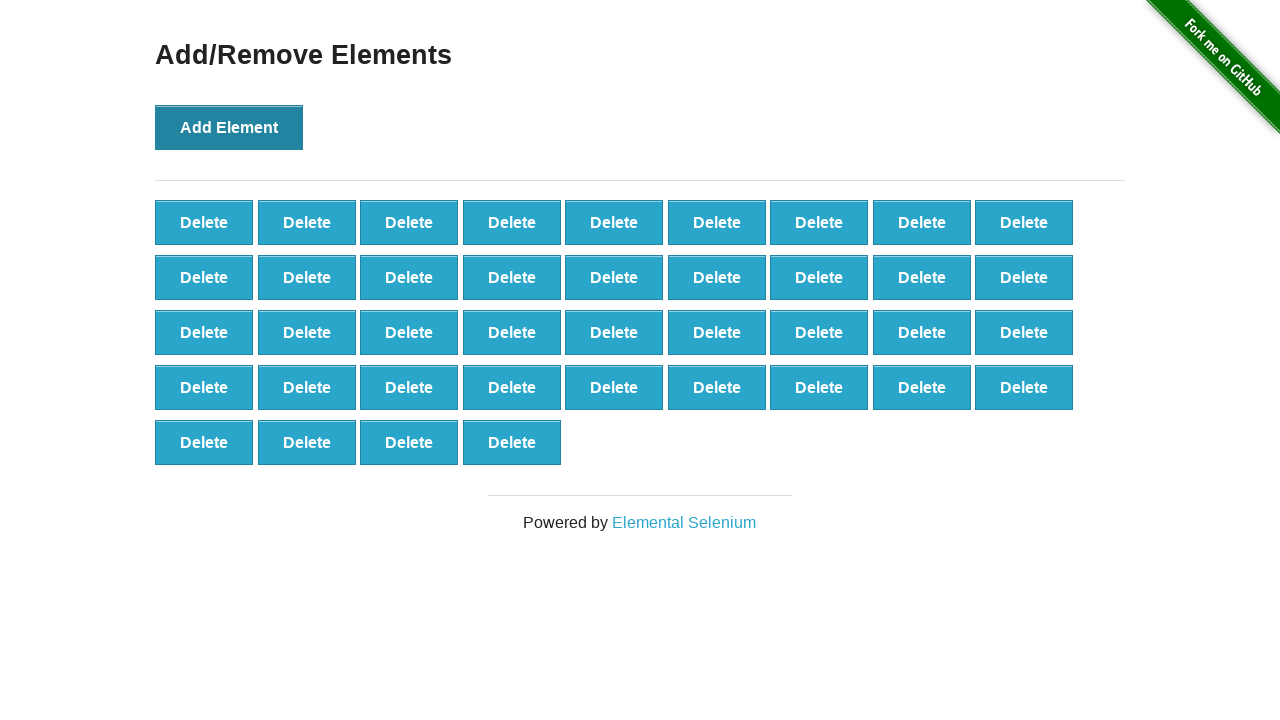

Clicked Add Element button (iteration 41/100) at (229, 127) on xpath=//*[@onclick='addElement()']
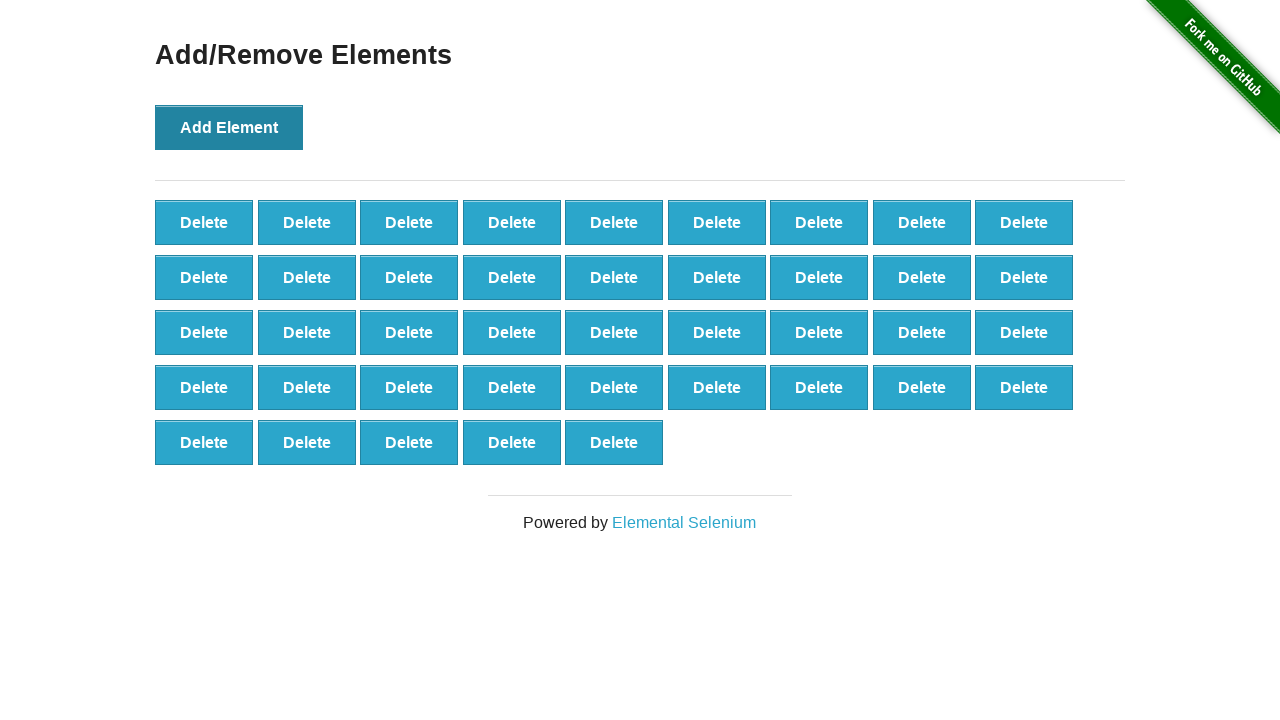

Clicked Add Element button (iteration 42/100) at (229, 127) on xpath=//*[@onclick='addElement()']
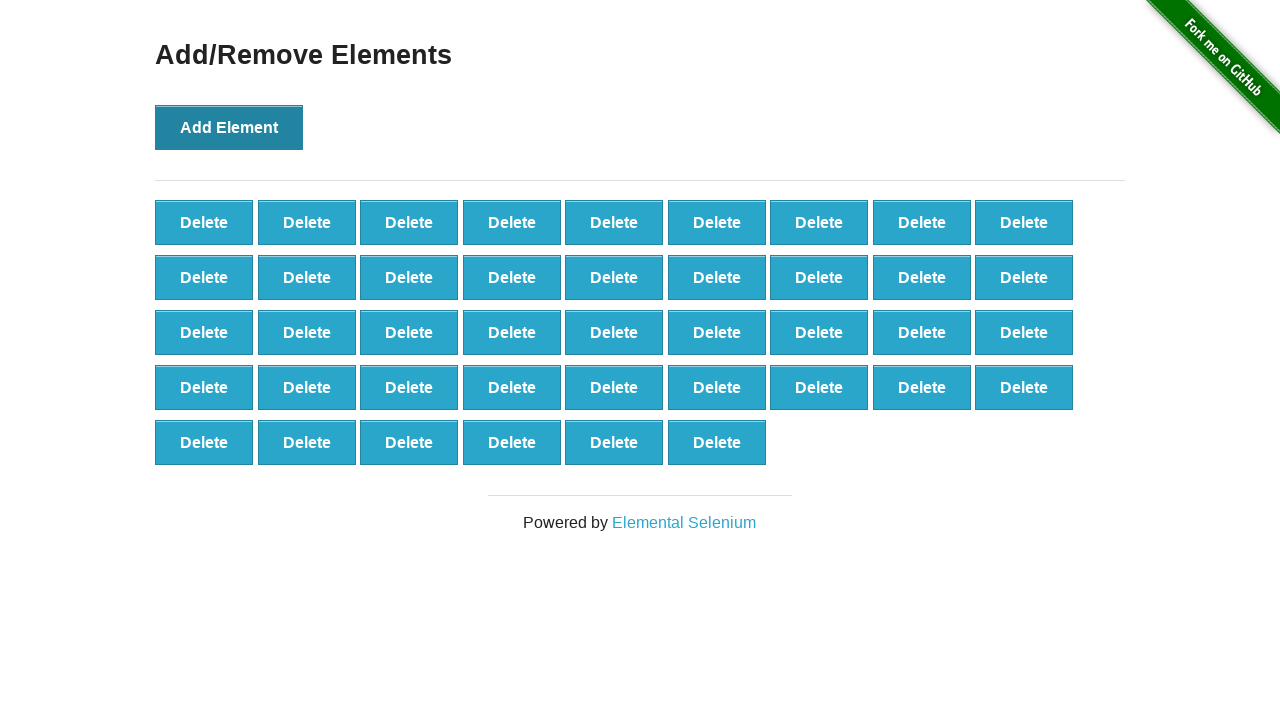

Clicked Add Element button (iteration 43/100) at (229, 127) on xpath=//*[@onclick='addElement()']
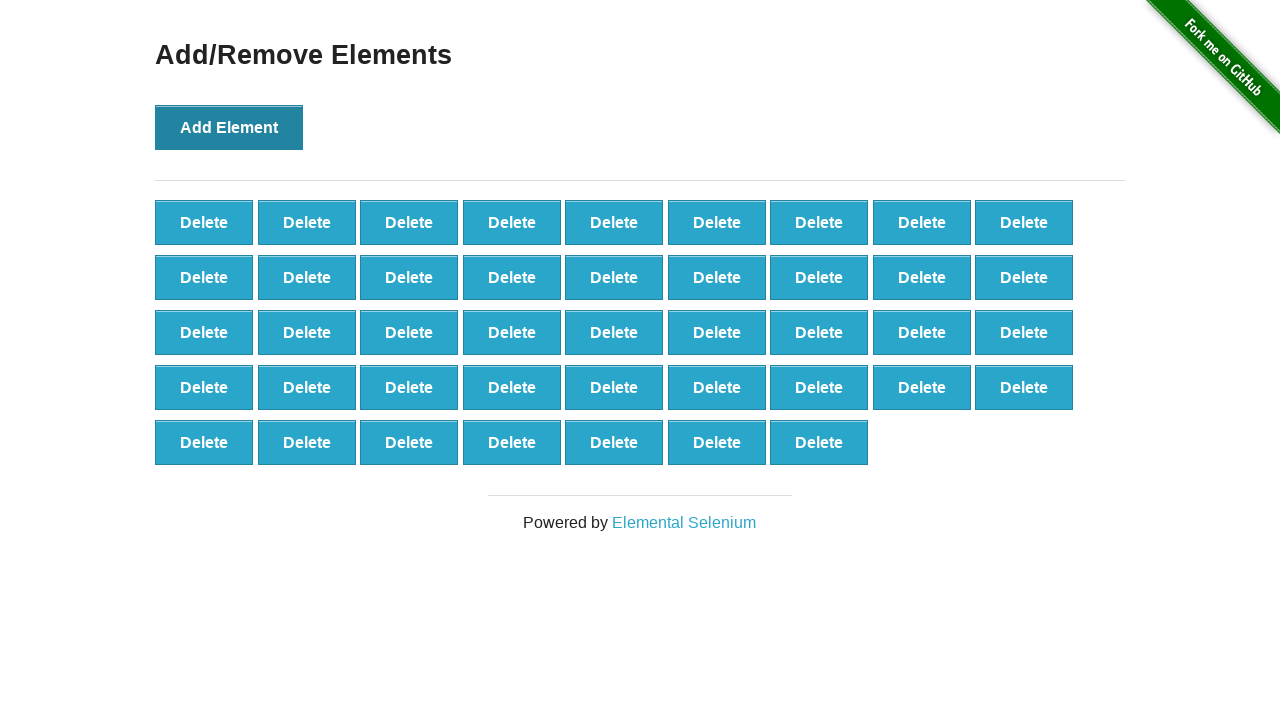

Clicked Add Element button (iteration 44/100) at (229, 127) on xpath=//*[@onclick='addElement()']
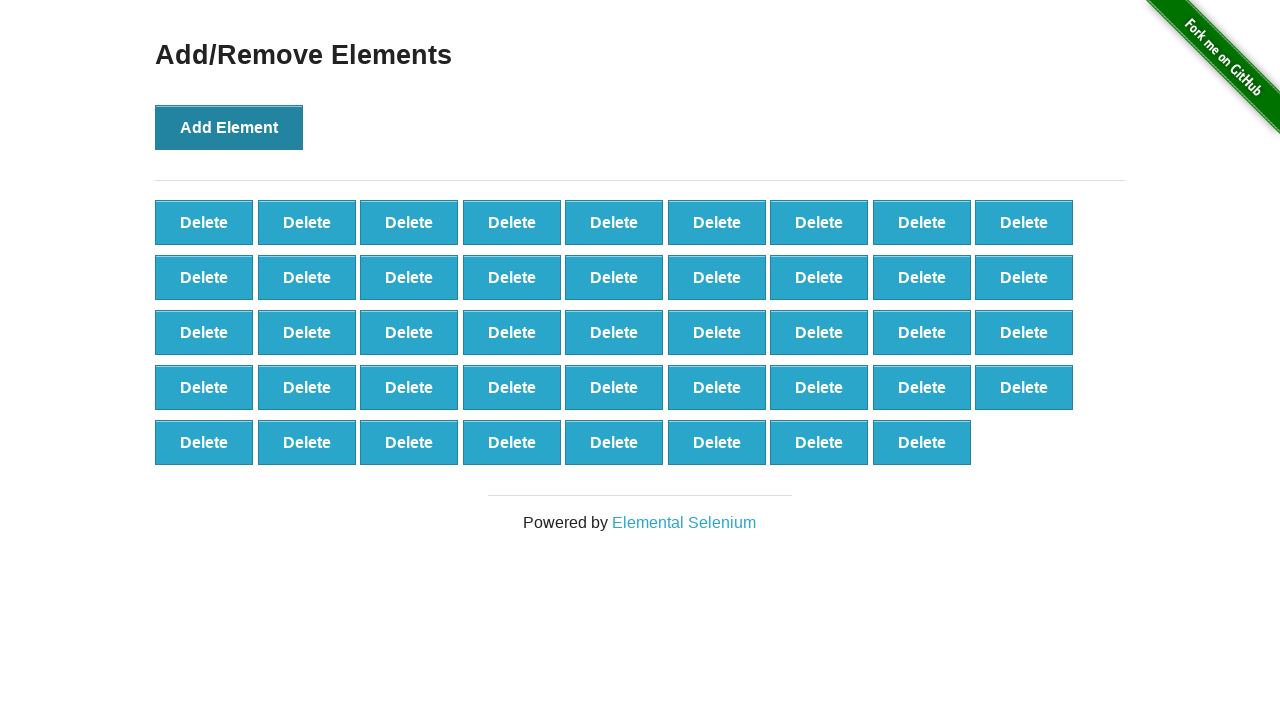

Clicked Add Element button (iteration 45/100) at (229, 127) on xpath=//*[@onclick='addElement()']
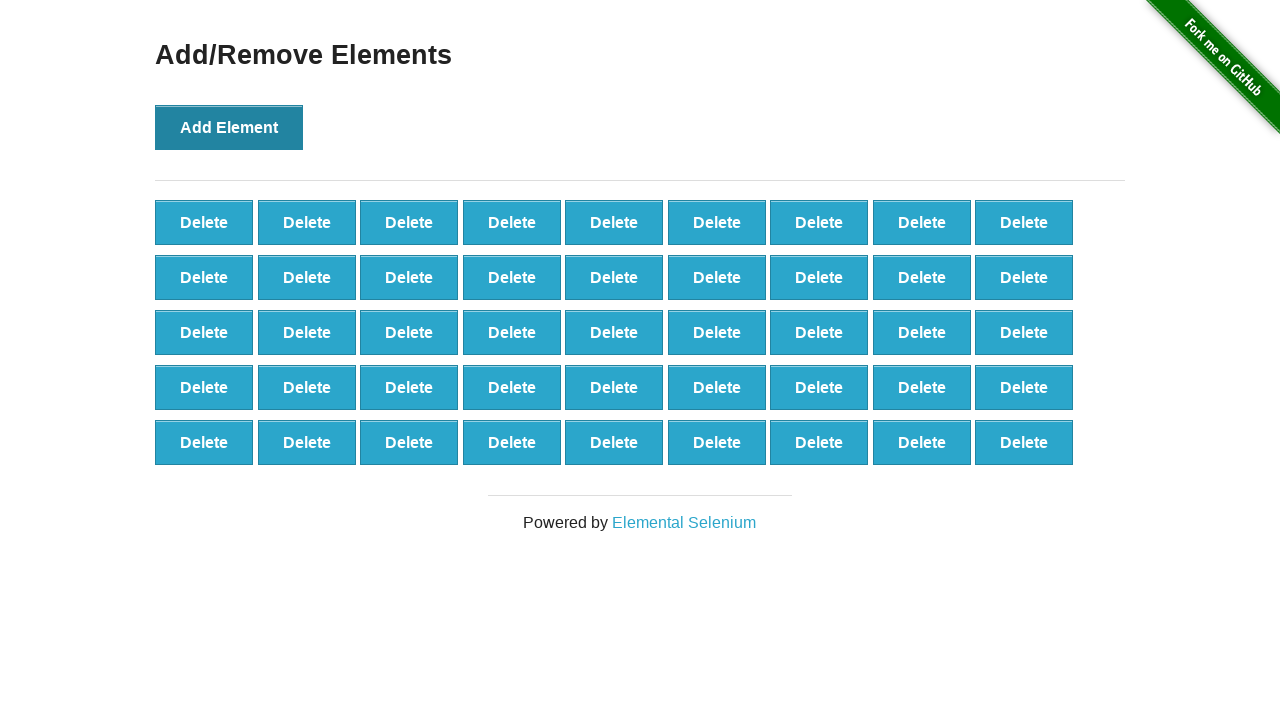

Clicked Add Element button (iteration 46/100) at (229, 127) on xpath=//*[@onclick='addElement()']
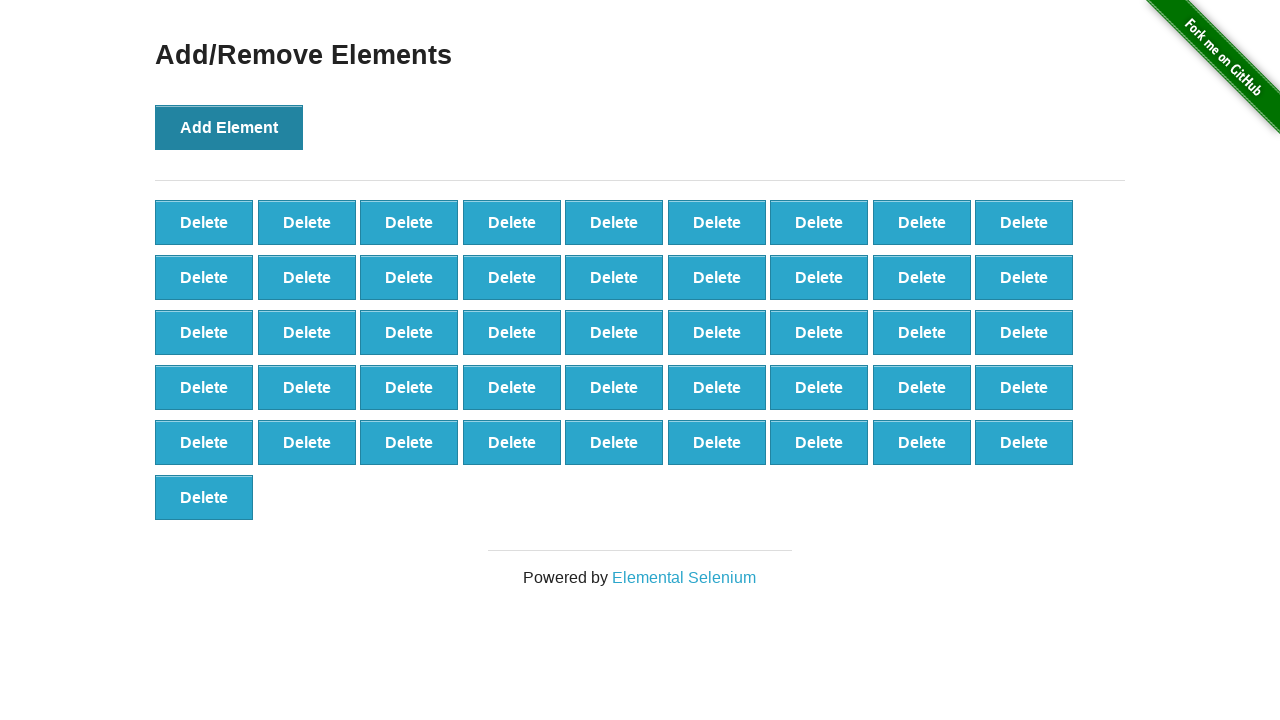

Clicked Add Element button (iteration 47/100) at (229, 127) on xpath=//*[@onclick='addElement()']
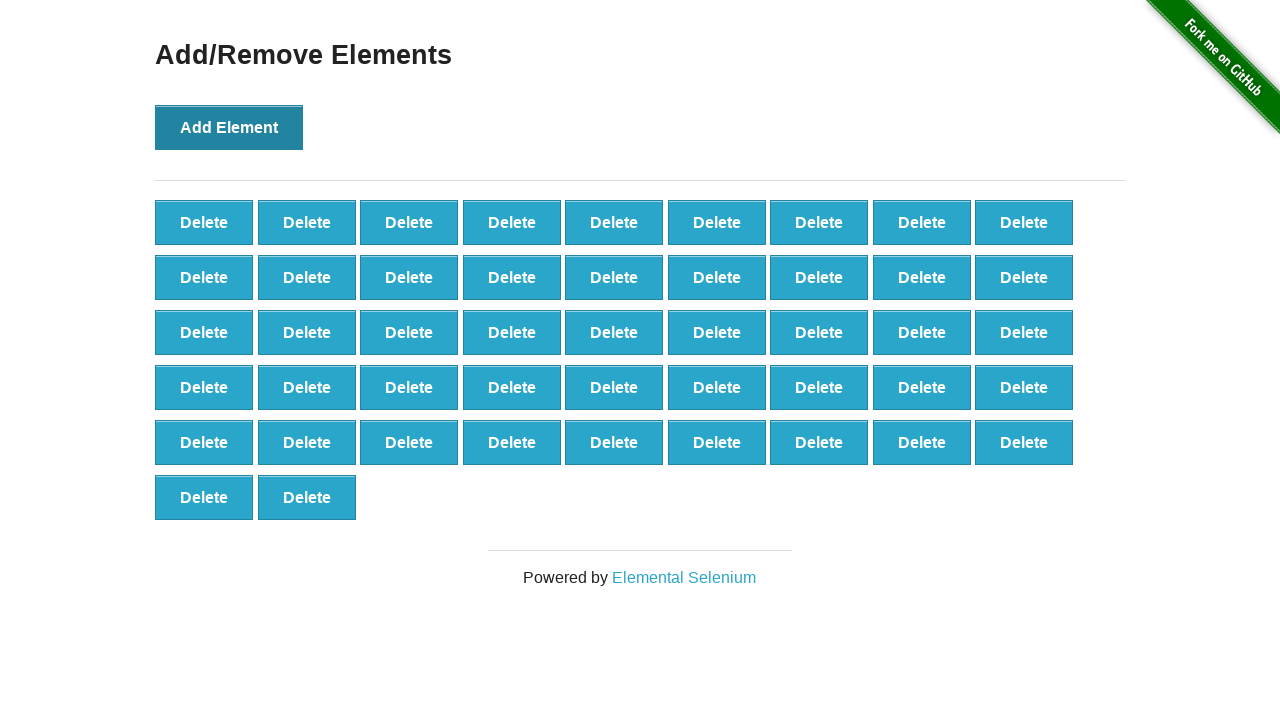

Clicked Add Element button (iteration 48/100) at (229, 127) on xpath=//*[@onclick='addElement()']
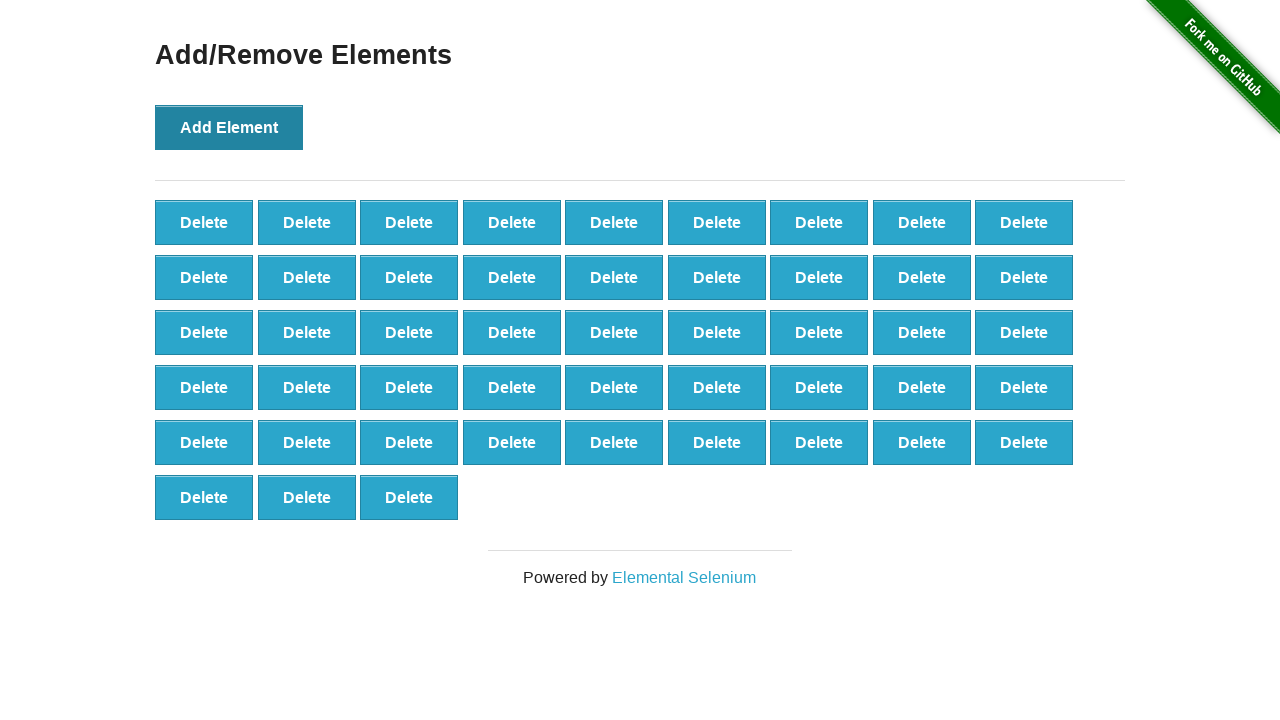

Clicked Add Element button (iteration 49/100) at (229, 127) on xpath=//*[@onclick='addElement()']
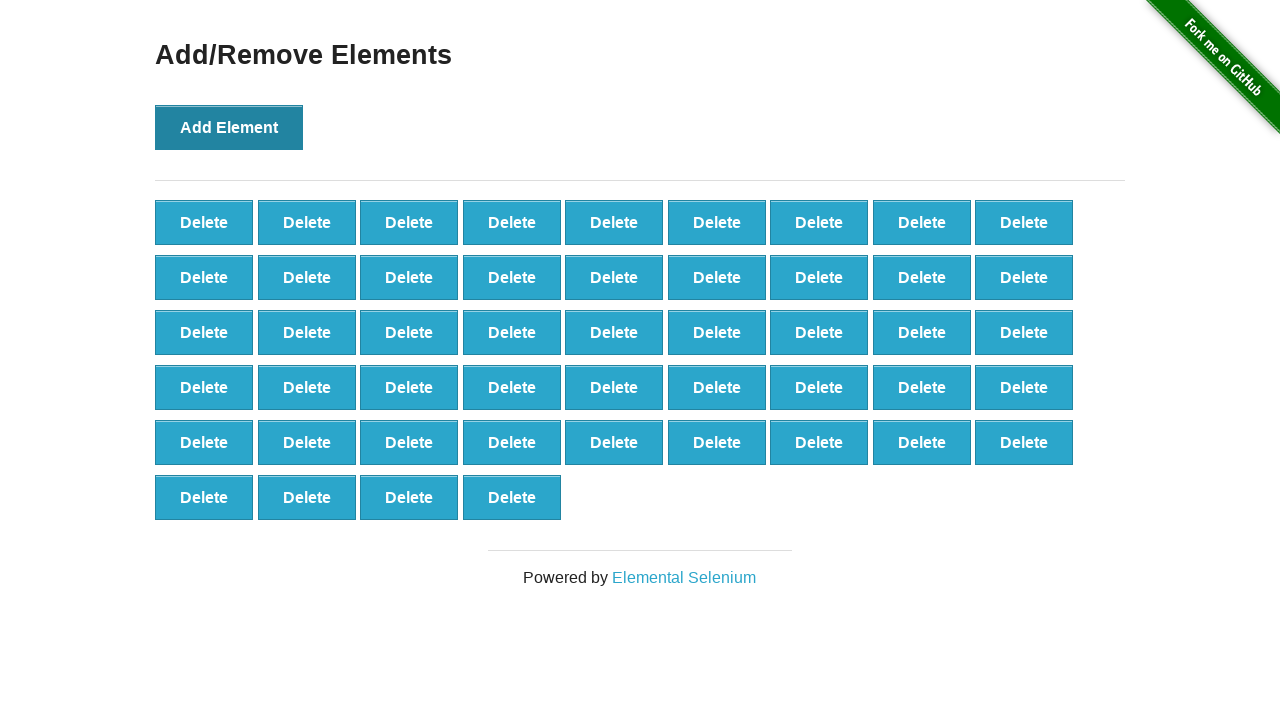

Clicked Add Element button (iteration 50/100) at (229, 127) on xpath=//*[@onclick='addElement()']
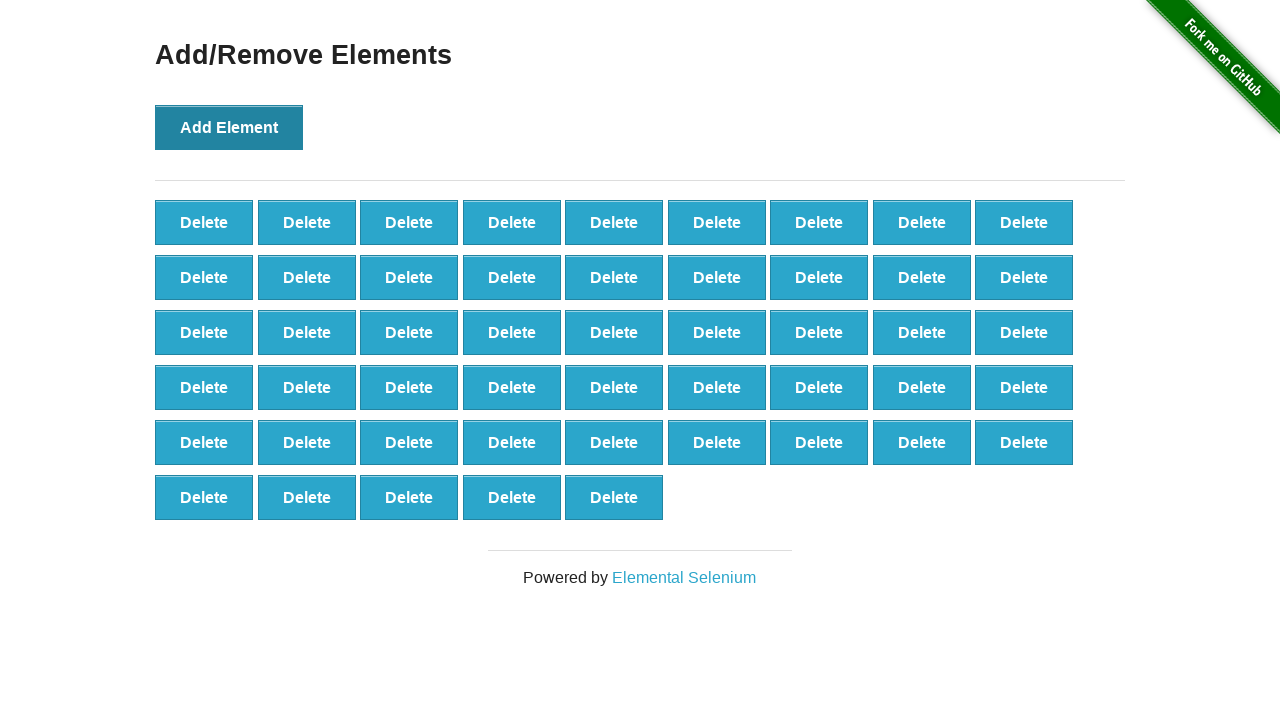

Clicked Add Element button (iteration 51/100) at (229, 127) on xpath=//*[@onclick='addElement()']
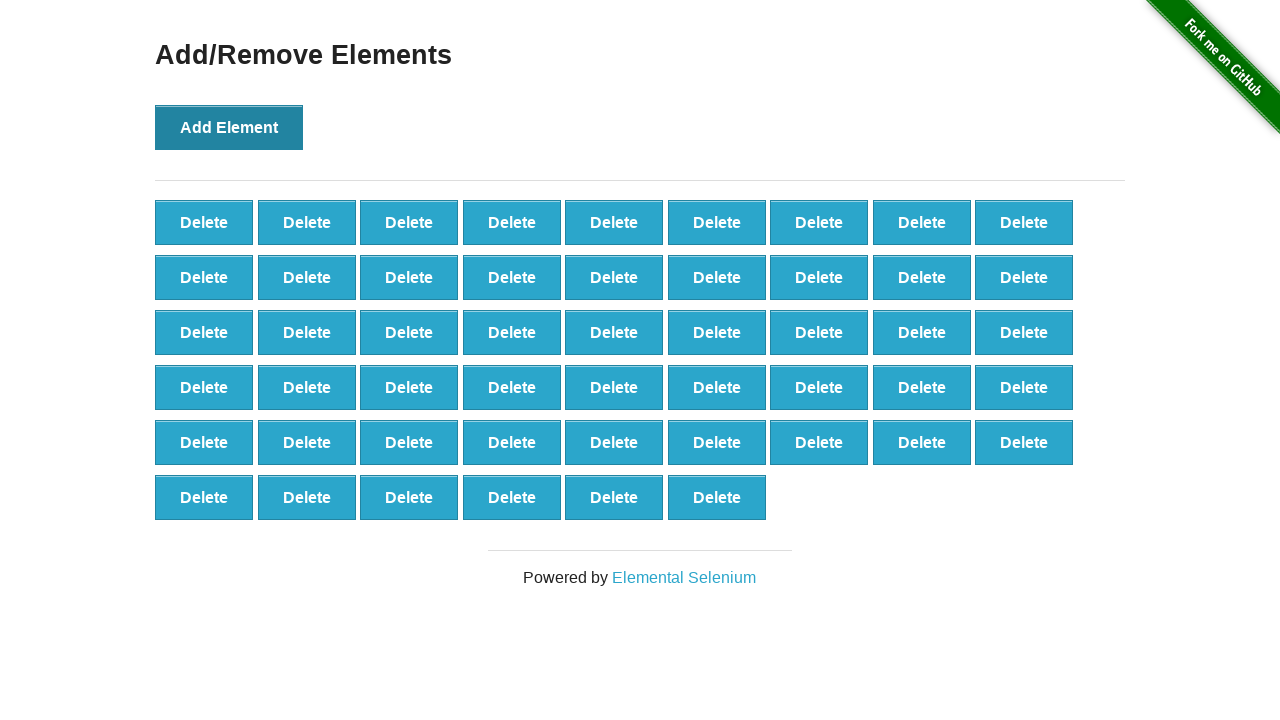

Clicked Add Element button (iteration 52/100) at (229, 127) on xpath=//*[@onclick='addElement()']
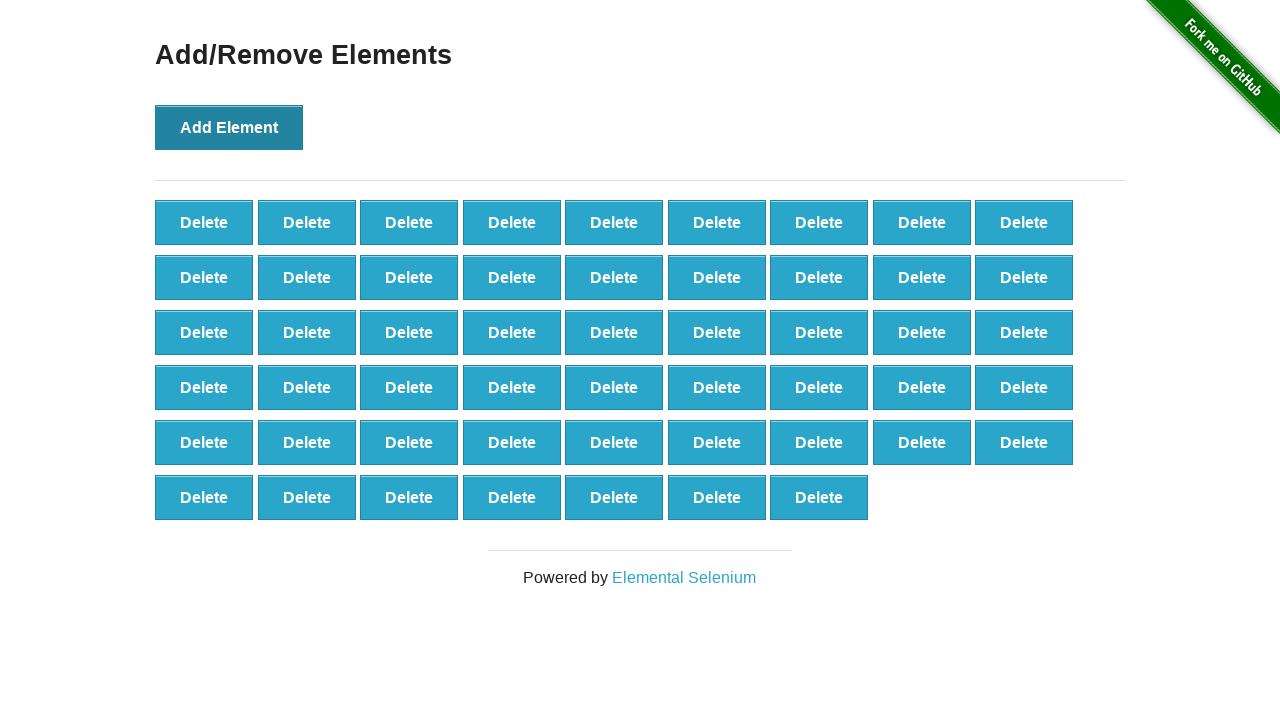

Clicked Add Element button (iteration 53/100) at (229, 127) on xpath=//*[@onclick='addElement()']
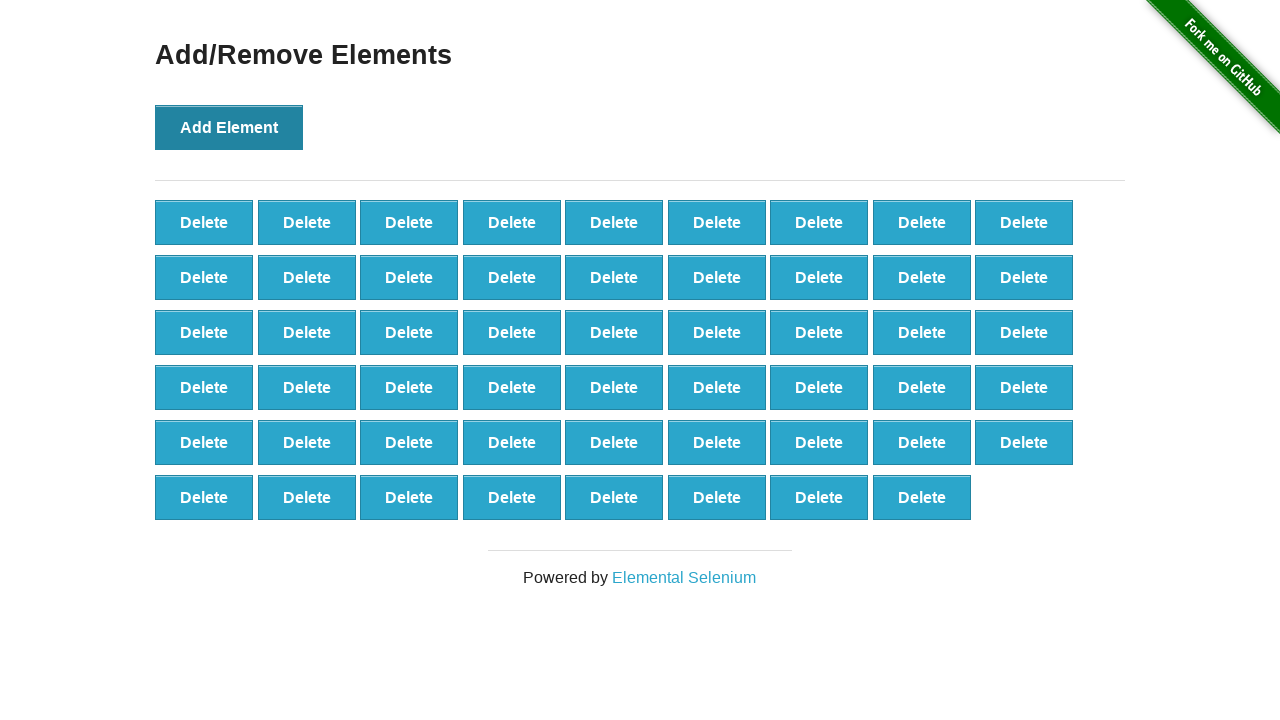

Clicked Add Element button (iteration 54/100) at (229, 127) on xpath=//*[@onclick='addElement()']
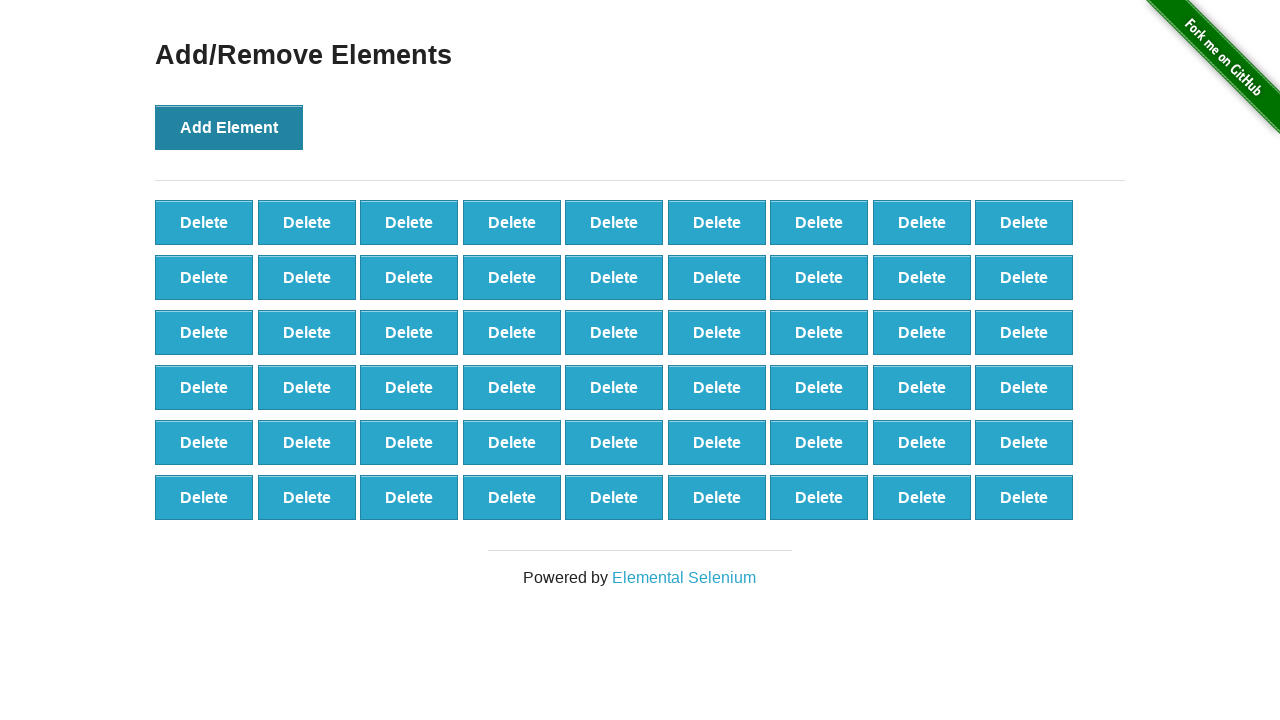

Clicked Add Element button (iteration 55/100) at (229, 127) on xpath=//*[@onclick='addElement()']
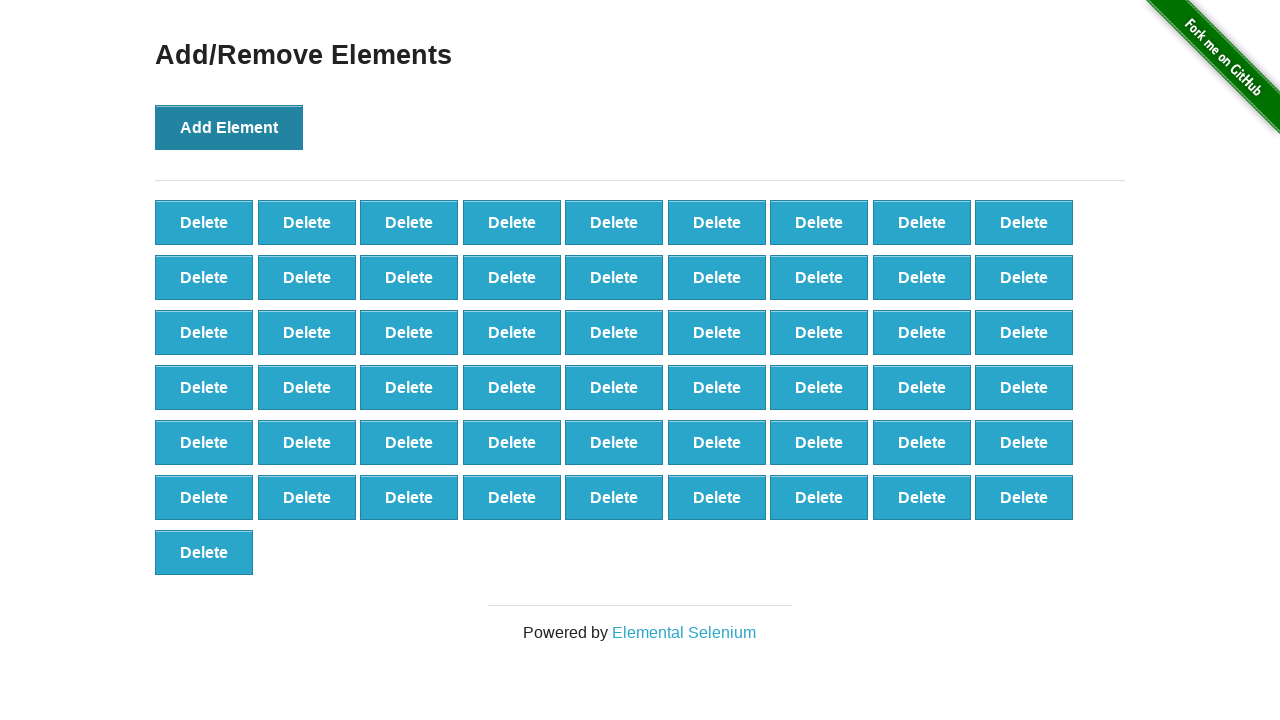

Clicked Add Element button (iteration 56/100) at (229, 127) on xpath=//*[@onclick='addElement()']
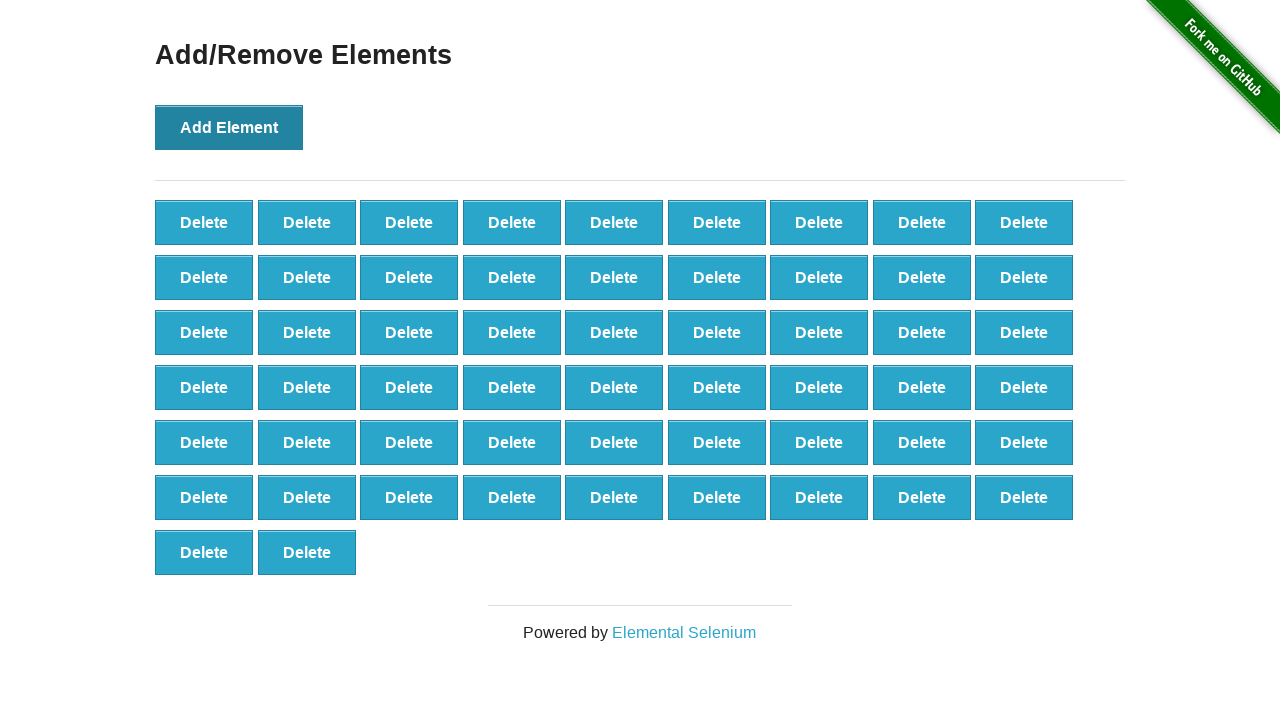

Clicked Add Element button (iteration 57/100) at (229, 127) on xpath=//*[@onclick='addElement()']
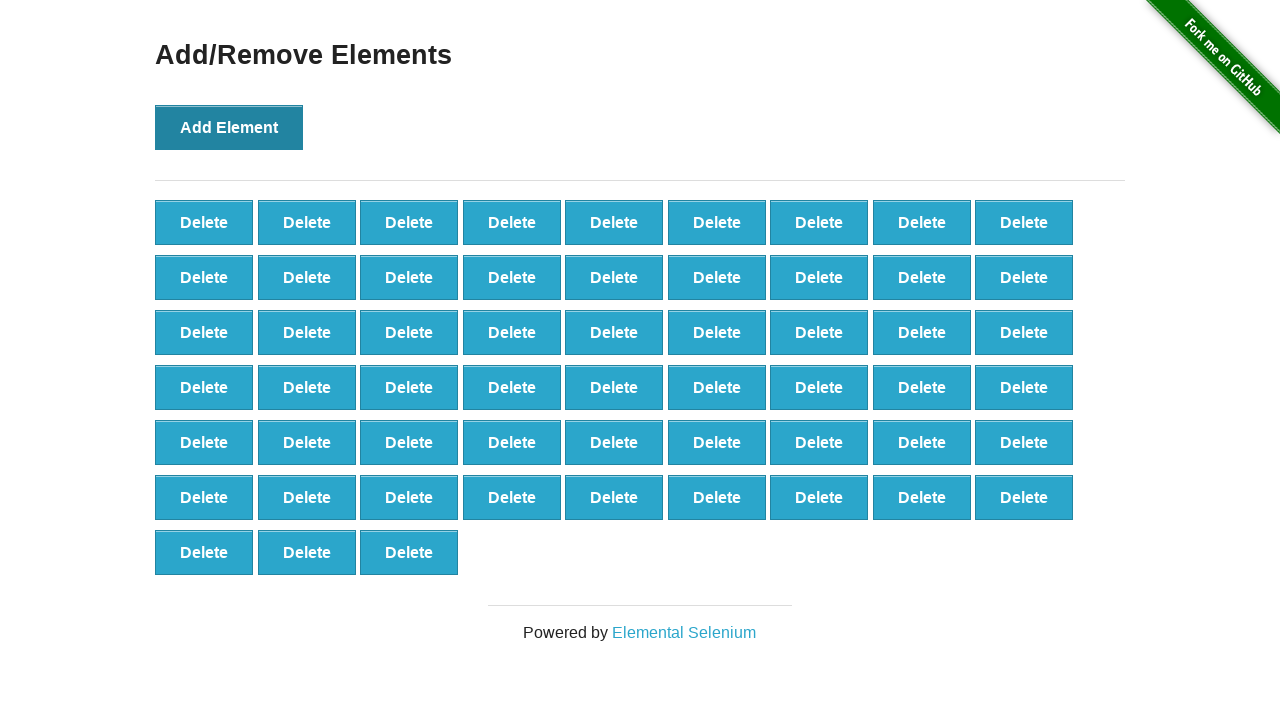

Clicked Add Element button (iteration 58/100) at (229, 127) on xpath=//*[@onclick='addElement()']
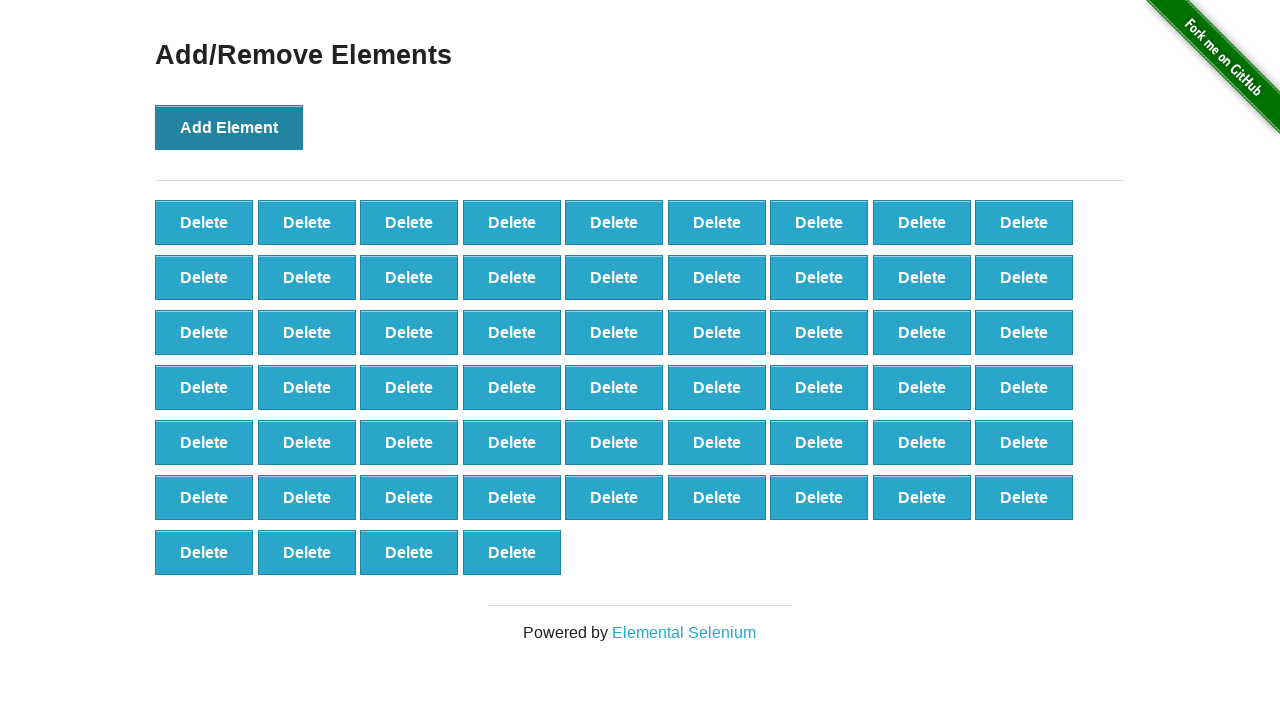

Clicked Add Element button (iteration 59/100) at (229, 127) on xpath=//*[@onclick='addElement()']
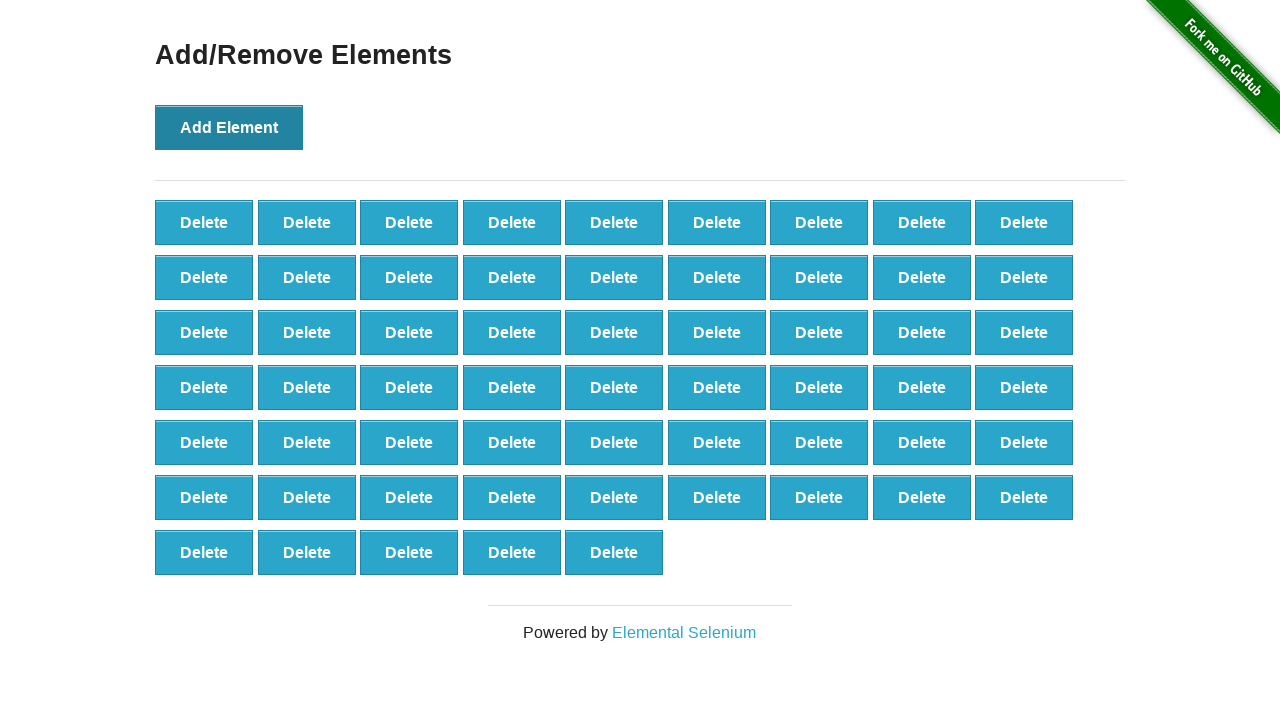

Clicked Add Element button (iteration 60/100) at (229, 127) on xpath=//*[@onclick='addElement()']
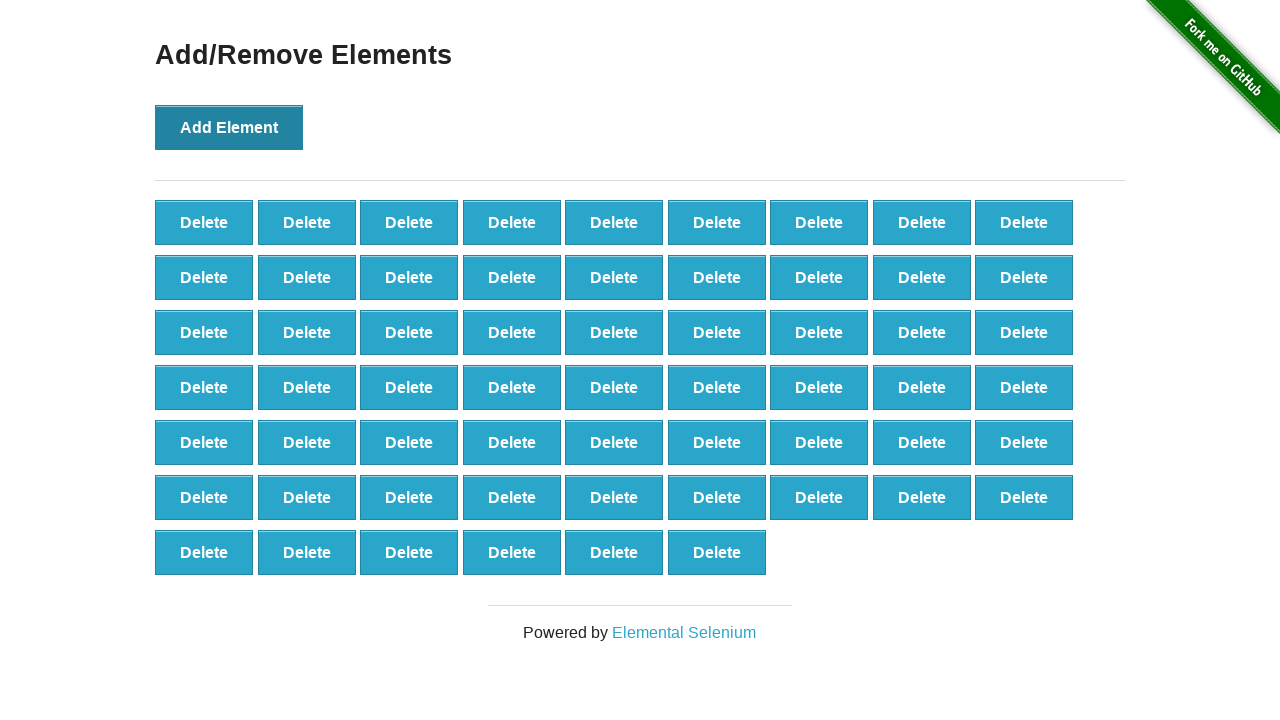

Clicked Add Element button (iteration 61/100) at (229, 127) on xpath=//*[@onclick='addElement()']
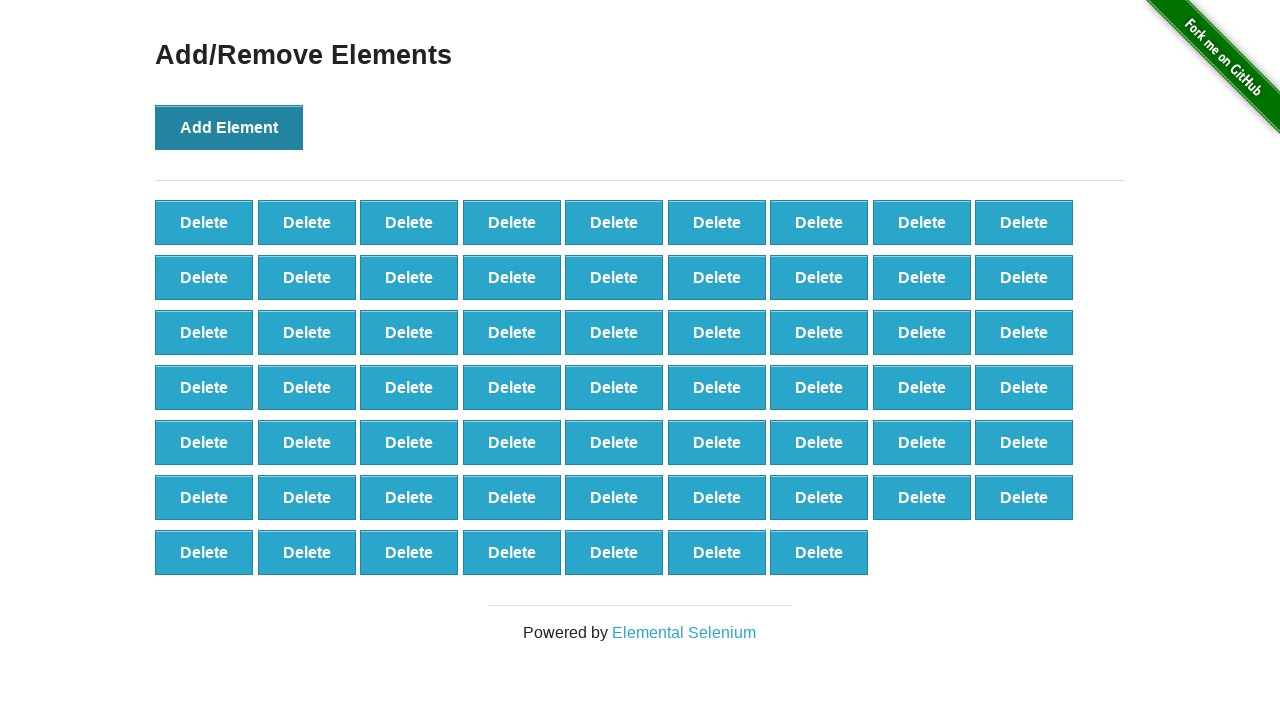

Clicked Add Element button (iteration 62/100) at (229, 127) on xpath=//*[@onclick='addElement()']
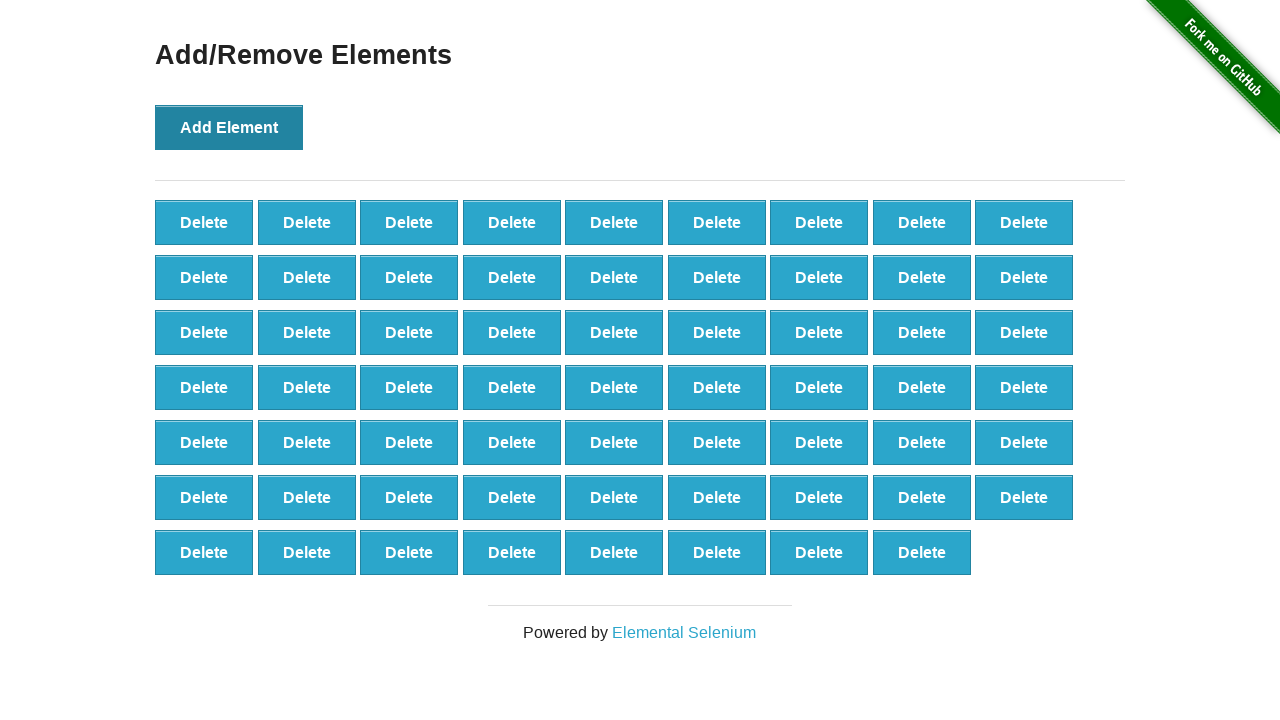

Clicked Add Element button (iteration 63/100) at (229, 127) on xpath=//*[@onclick='addElement()']
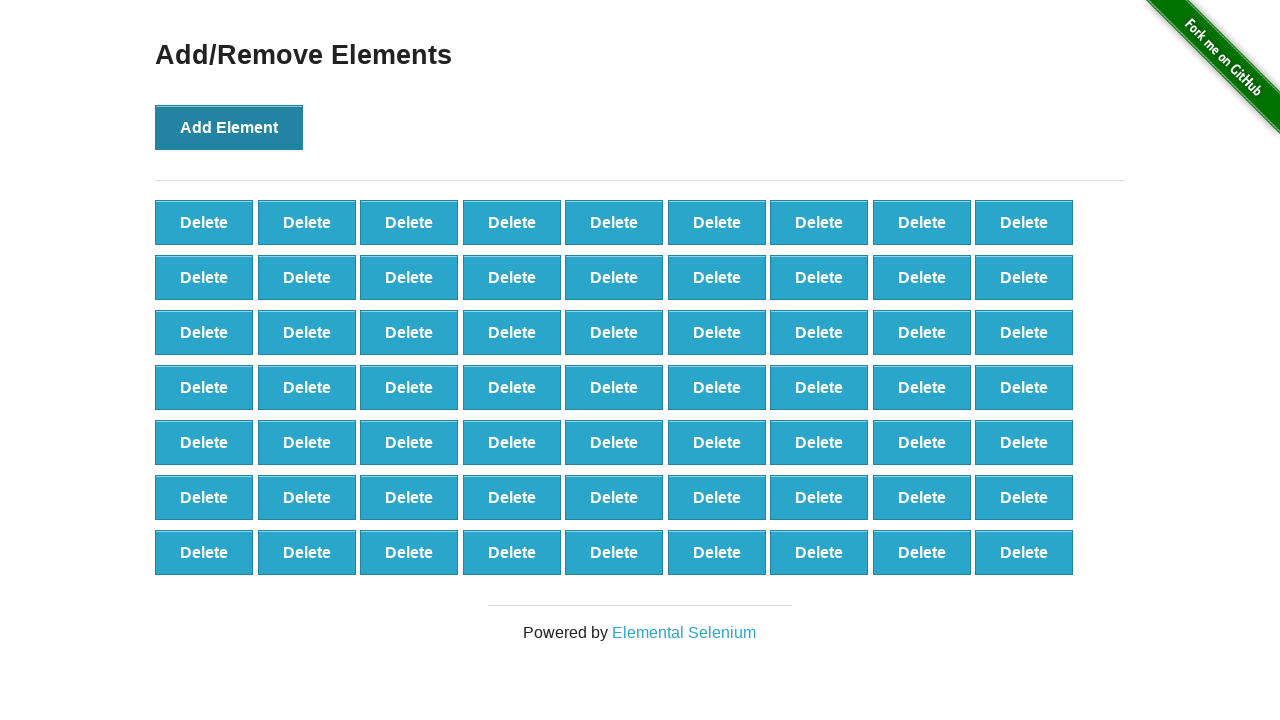

Clicked Add Element button (iteration 64/100) at (229, 127) on xpath=//*[@onclick='addElement()']
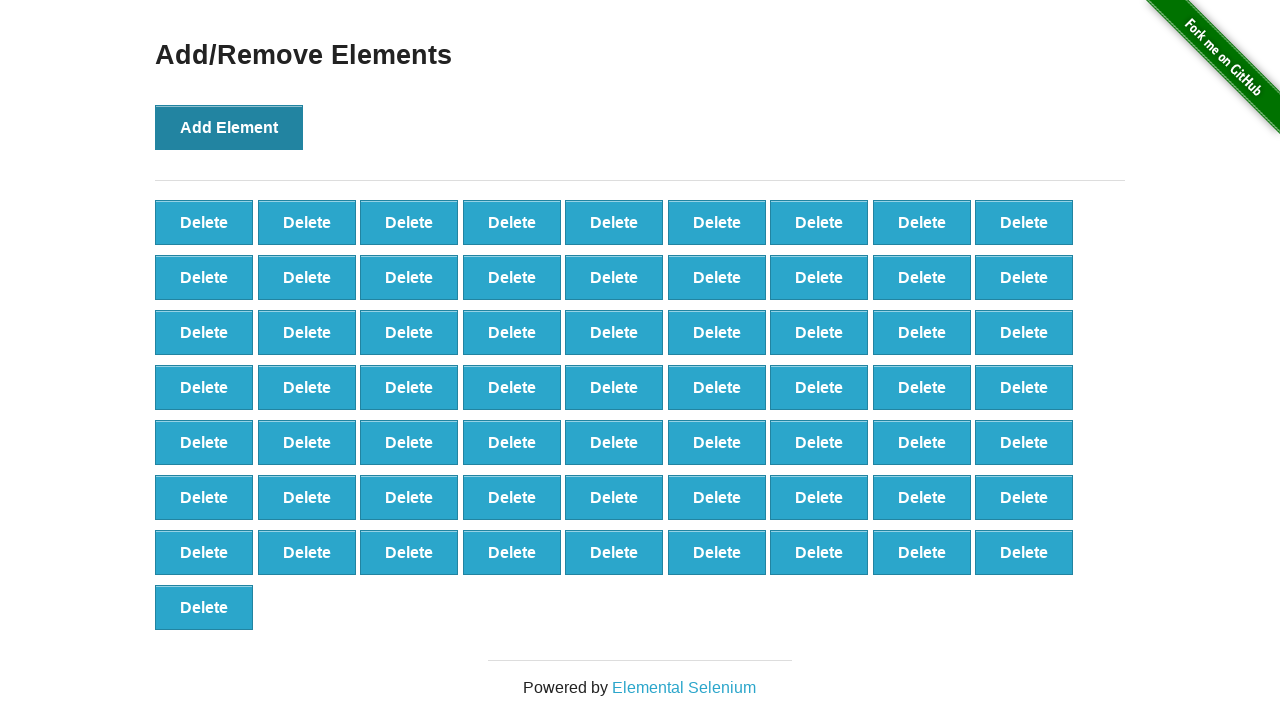

Clicked Add Element button (iteration 65/100) at (229, 127) on xpath=//*[@onclick='addElement()']
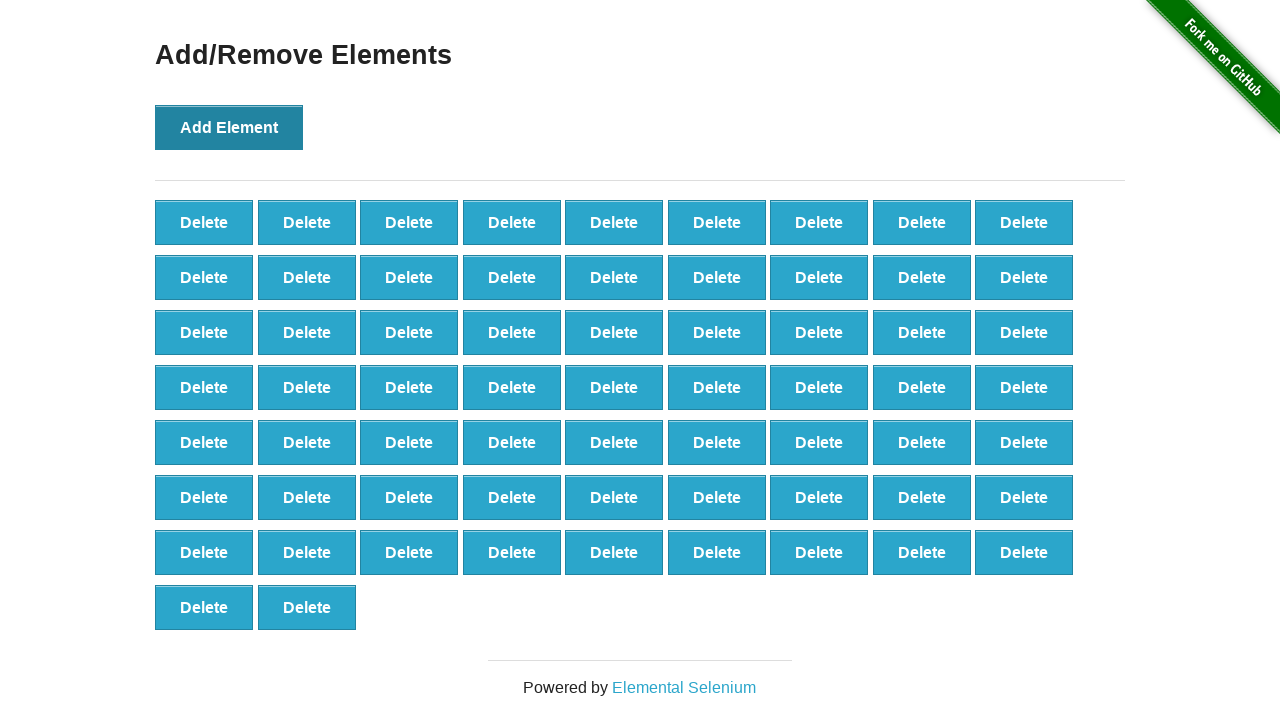

Clicked Add Element button (iteration 66/100) at (229, 127) on xpath=//*[@onclick='addElement()']
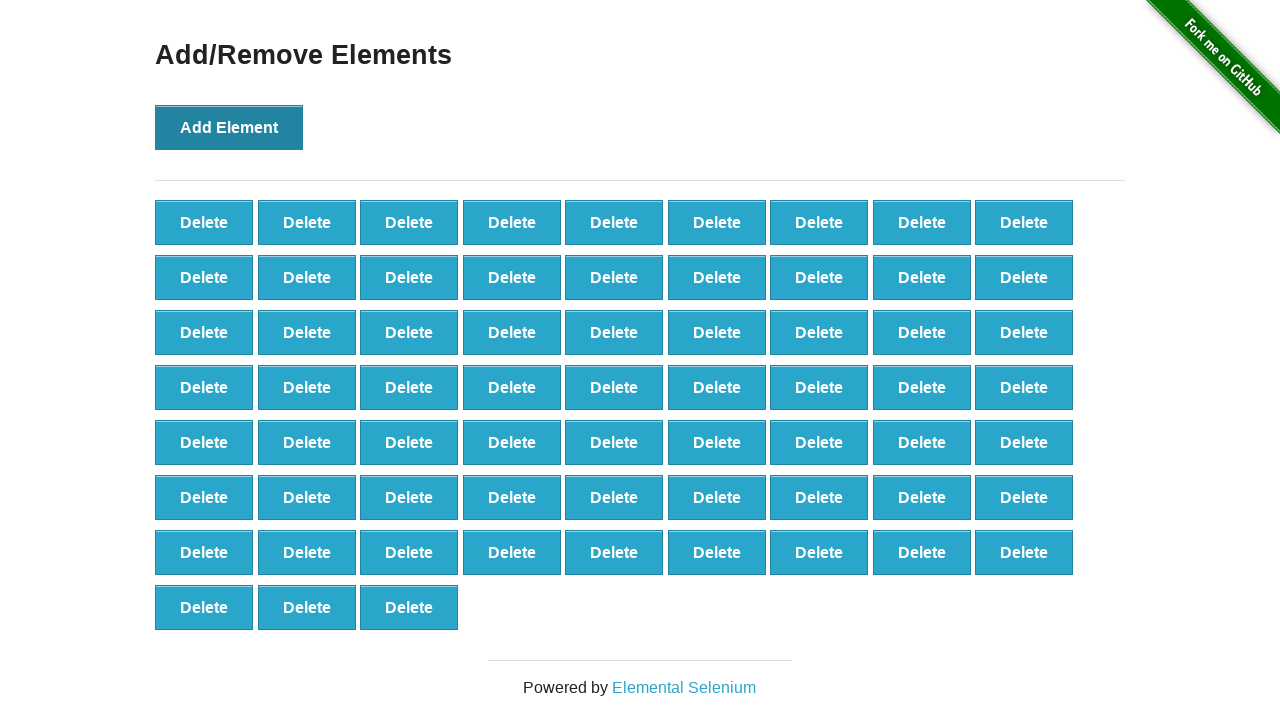

Clicked Add Element button (iteration 67/100) at (229, 127) on xpath=//*[@onclick='addElement()']
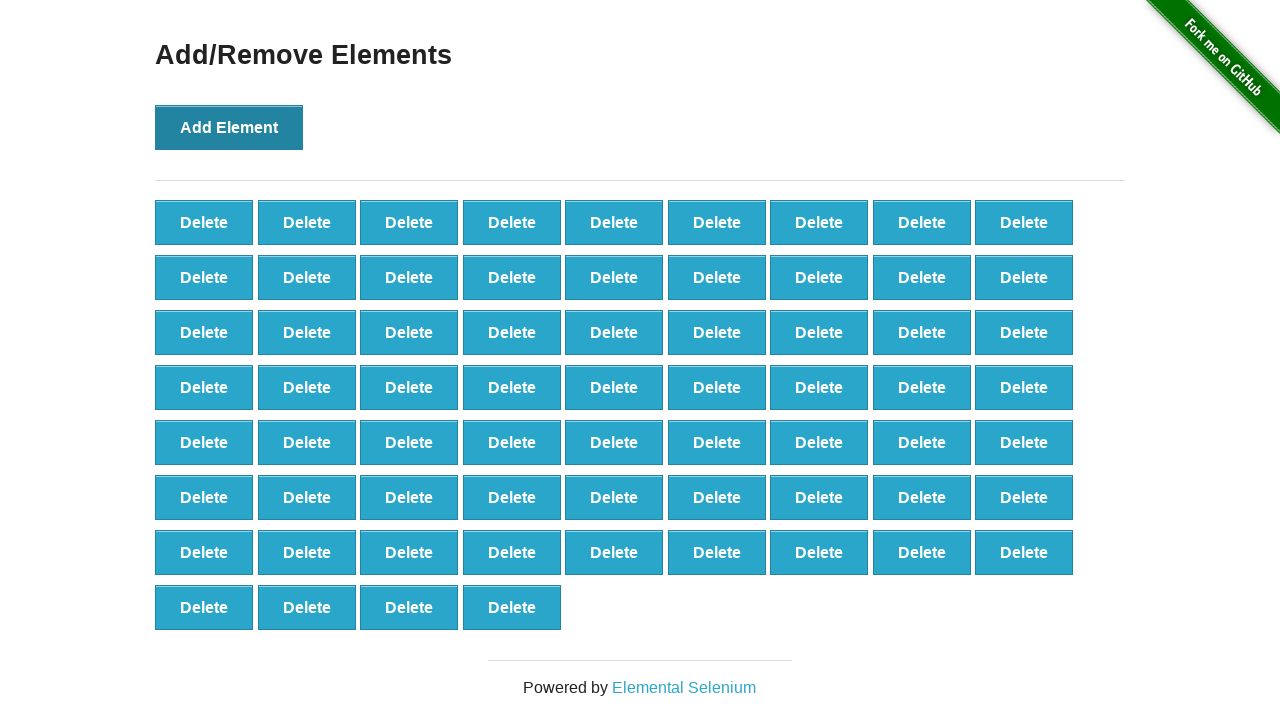

Clicked Add Element button (iteration 68/100) at (229, 127) on xpath=//*[@onclick='addElement()']
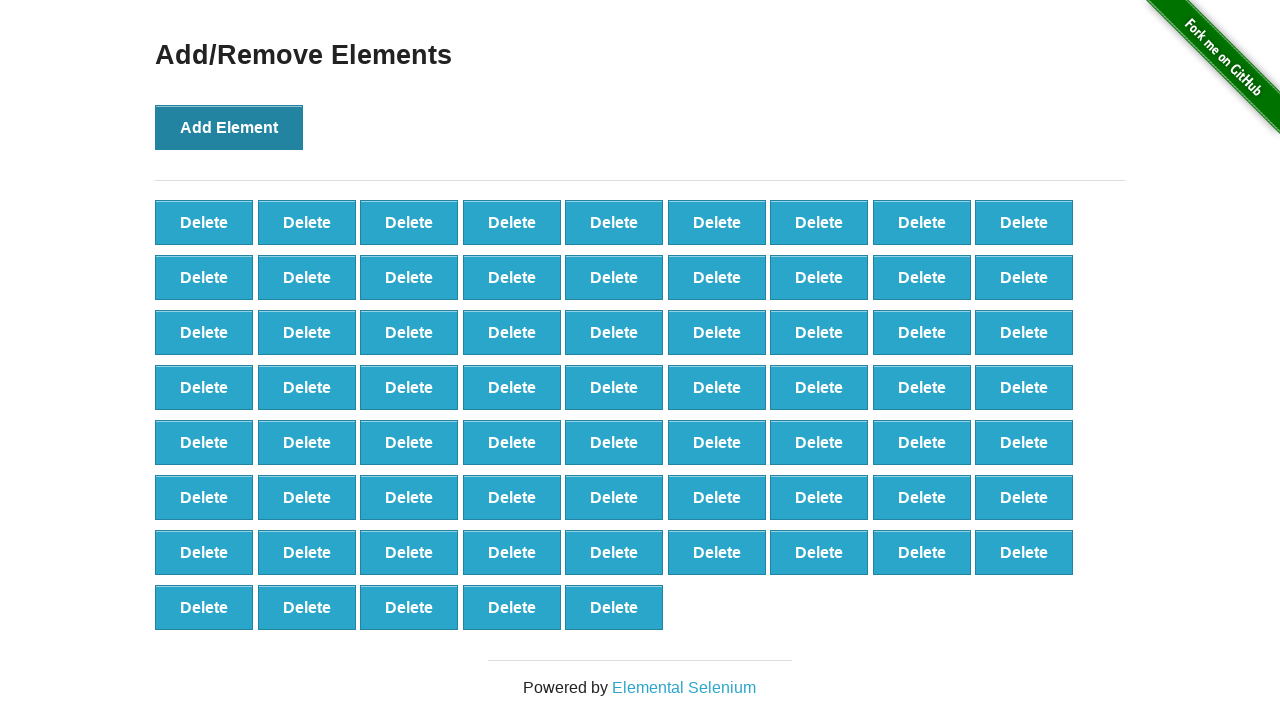

Clicked Add Element button (iteration 69/100) at (229, 127) on xpath=//*[@onclick='addElement()']
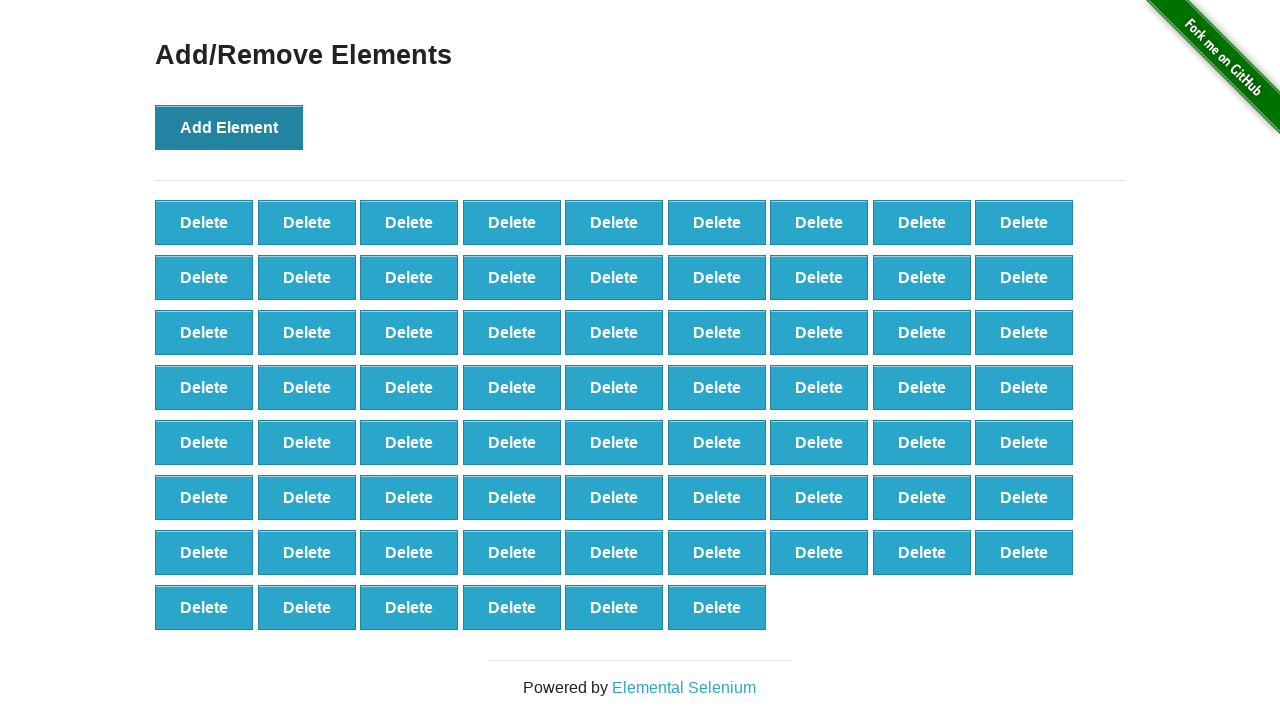

Clicked Add Element button (iteration 70/100) at (229, 127) on xpath=//*[@onclick='addElement()']
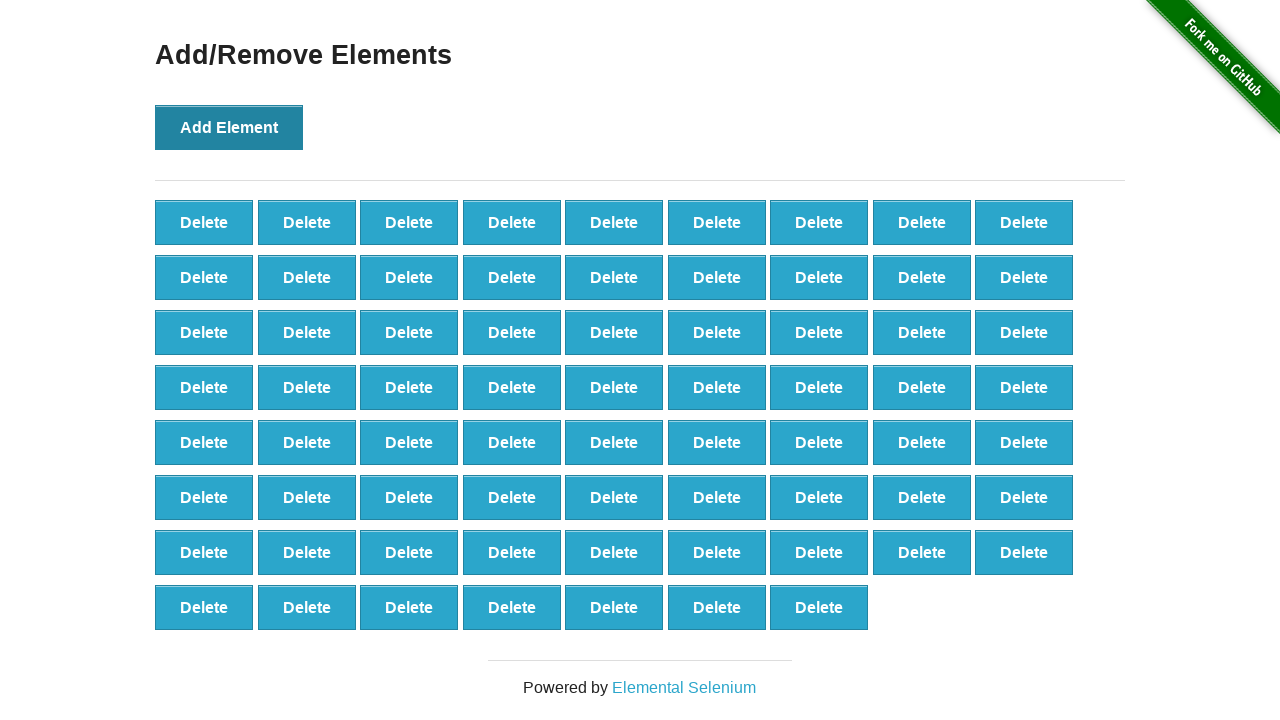

Clicked Add Element button (iteration 71/100) at (229, 127) on xpath=//*[@onclick='addElement()']
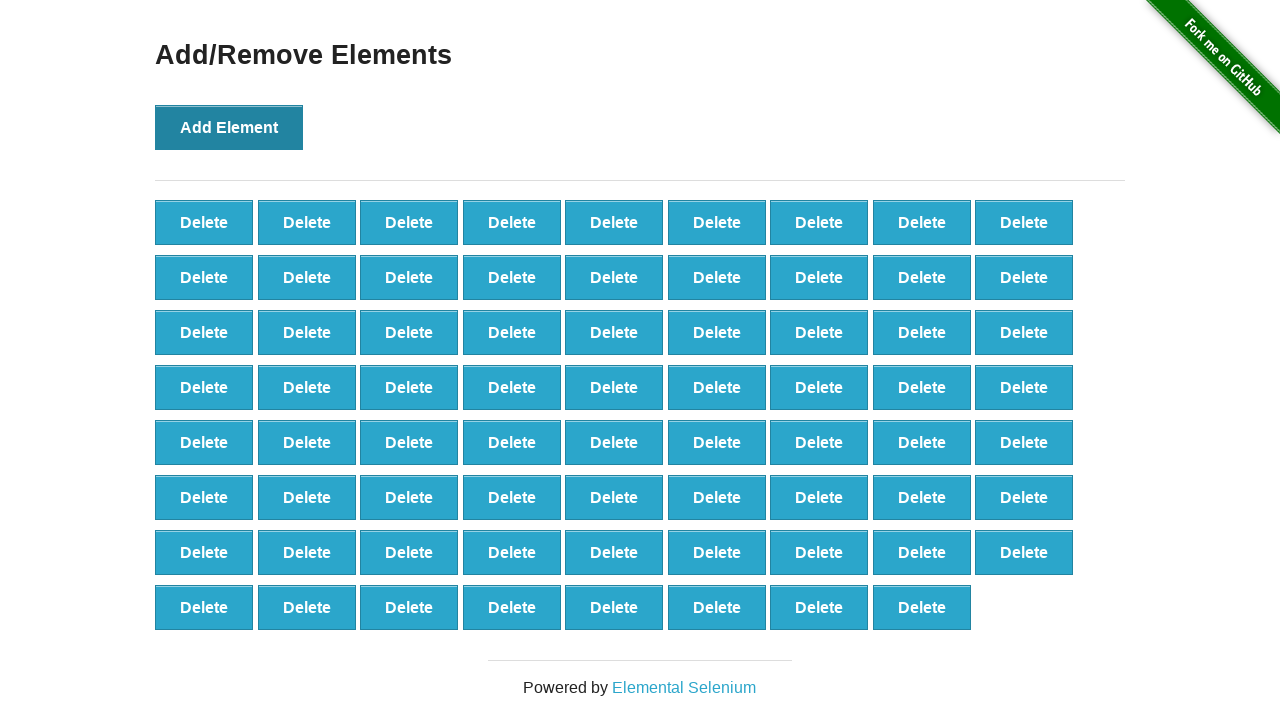

Clicked Add Element button (iteration 72/100) at (229, 127) on xpath=//*[@onclick='addElement()']
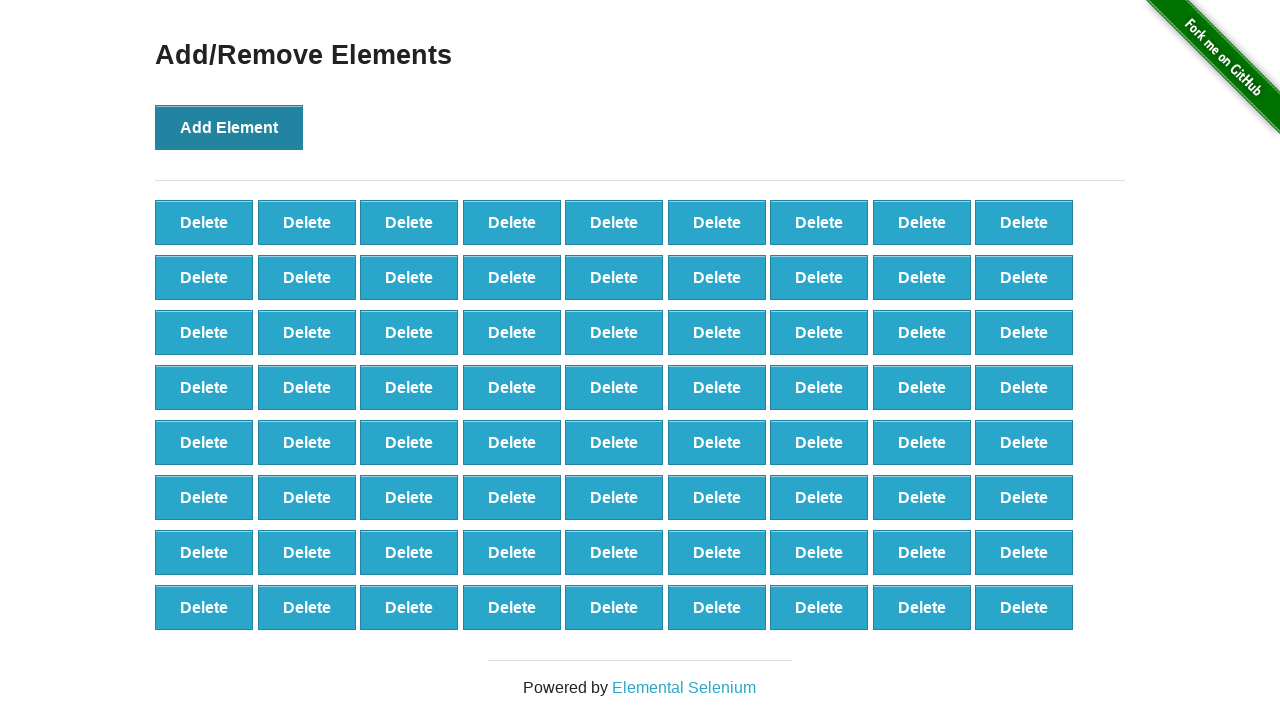

Clicked Add Element button (iteration 73/100) at (229, 127) on xpath=//*[@onclick='addElement()']
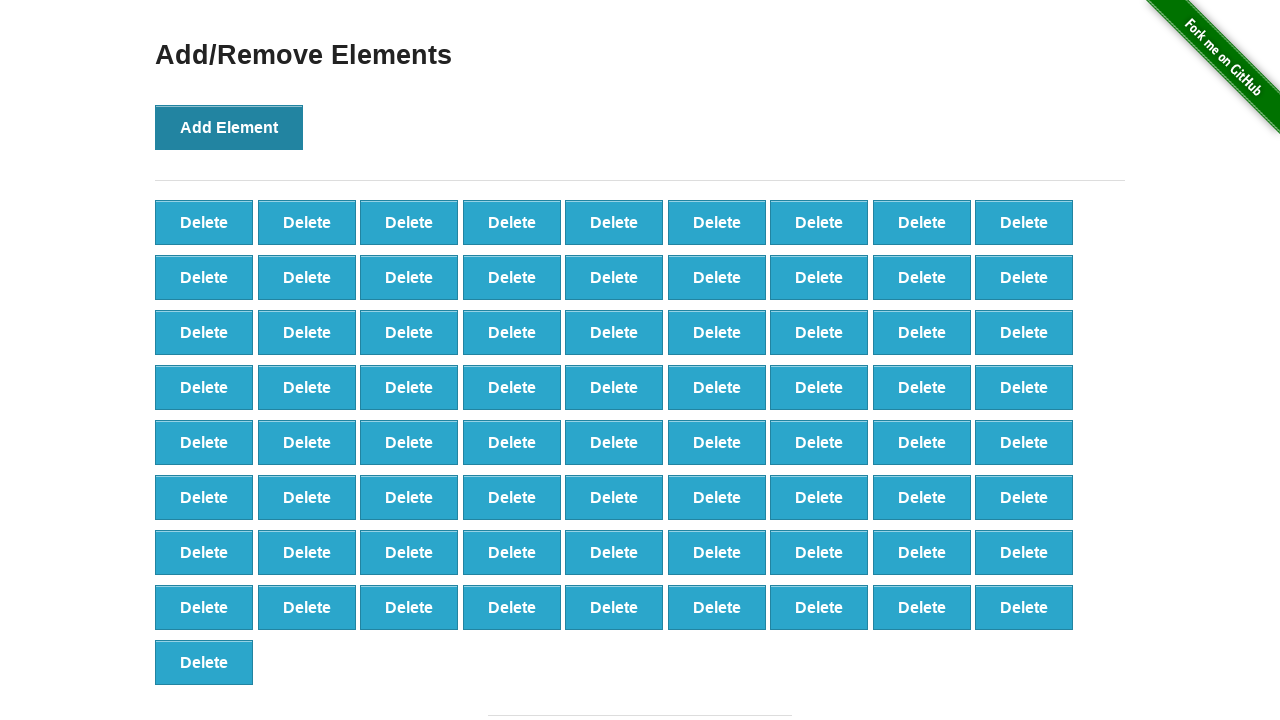

Clicked Add Element button (iteration 74/100) at (229, 127) on xpath=//*[@onclick='addElement()']
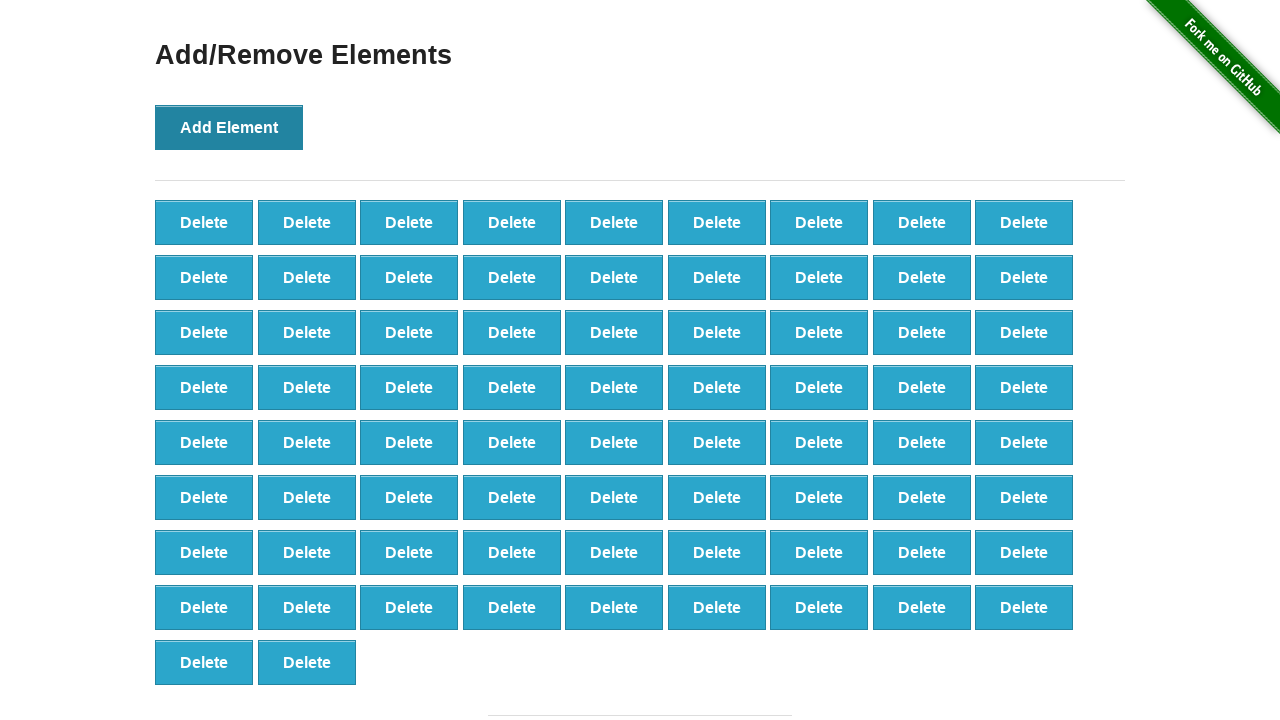

Clicked Add Element button (iteration 75/100) at (229, 127) on xpath=//*[@onclick='addElement()']
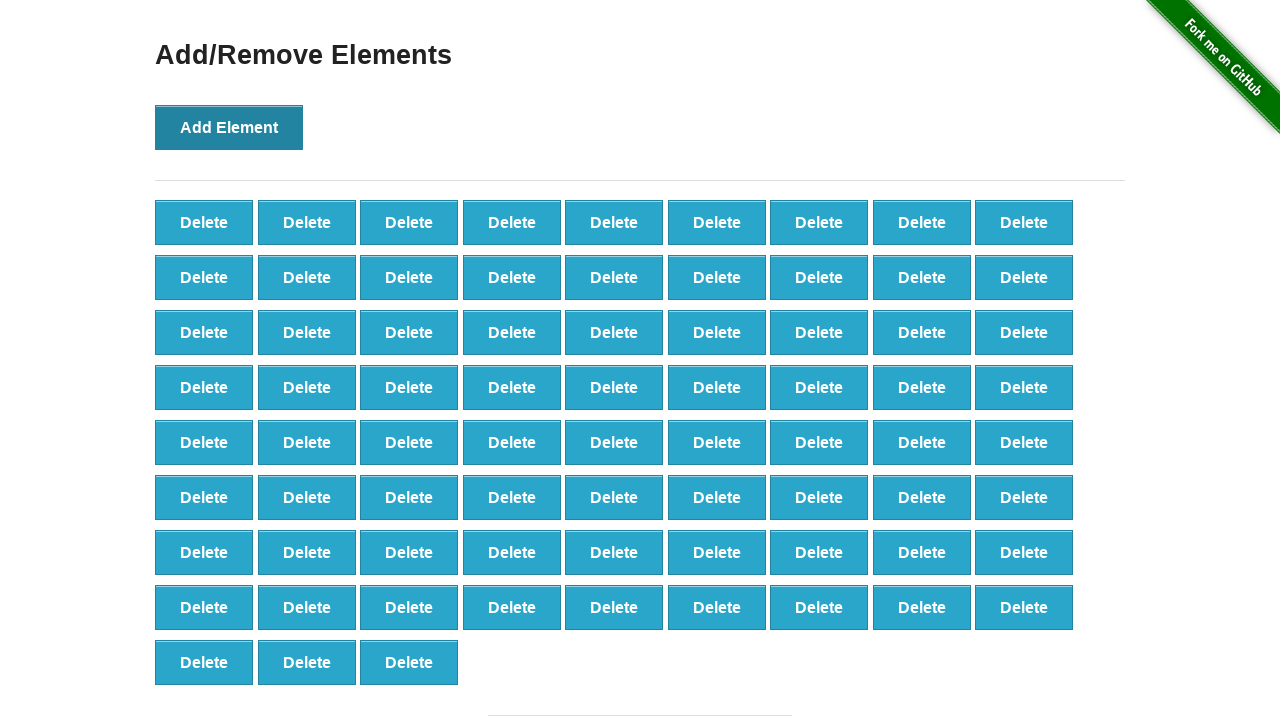

Clicked Add Element button (iteration 76/100) at (229, 127) on xpath=//*[@onclick='addElement()']
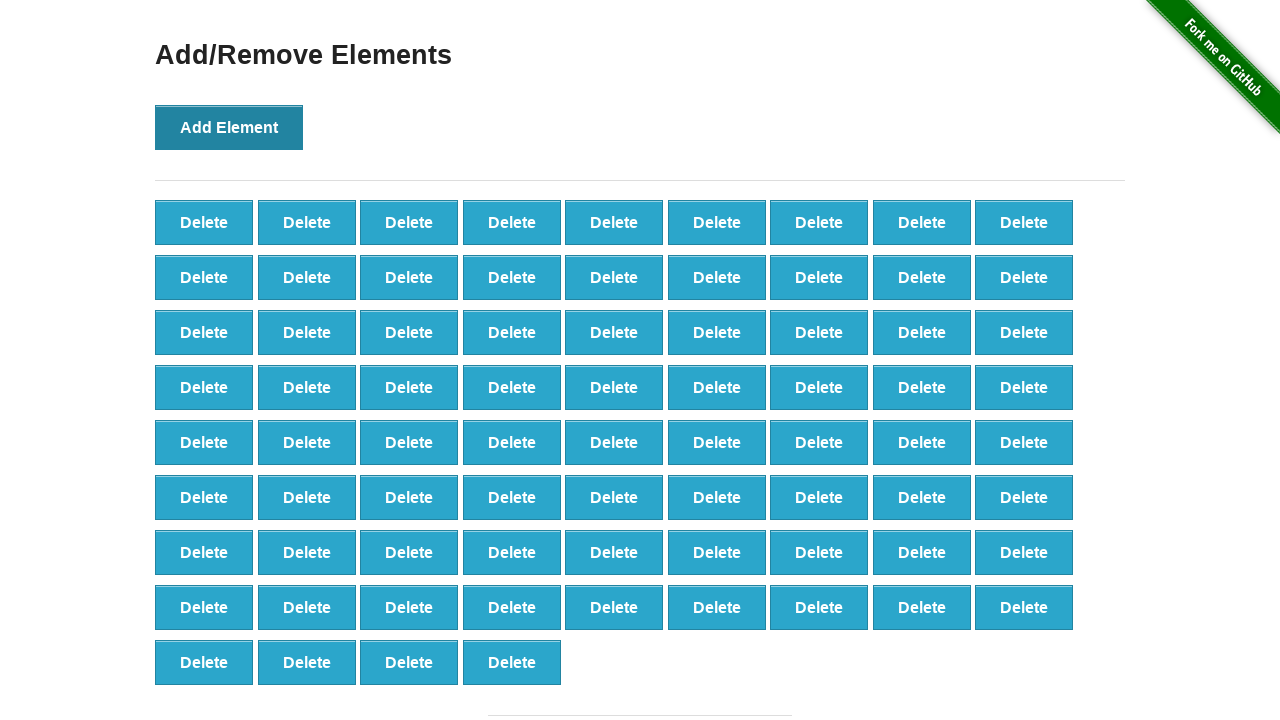

Clicked Add Element button (iteration 77/100) at (229, 127) on xpath=//*[@onclick='addElement()']
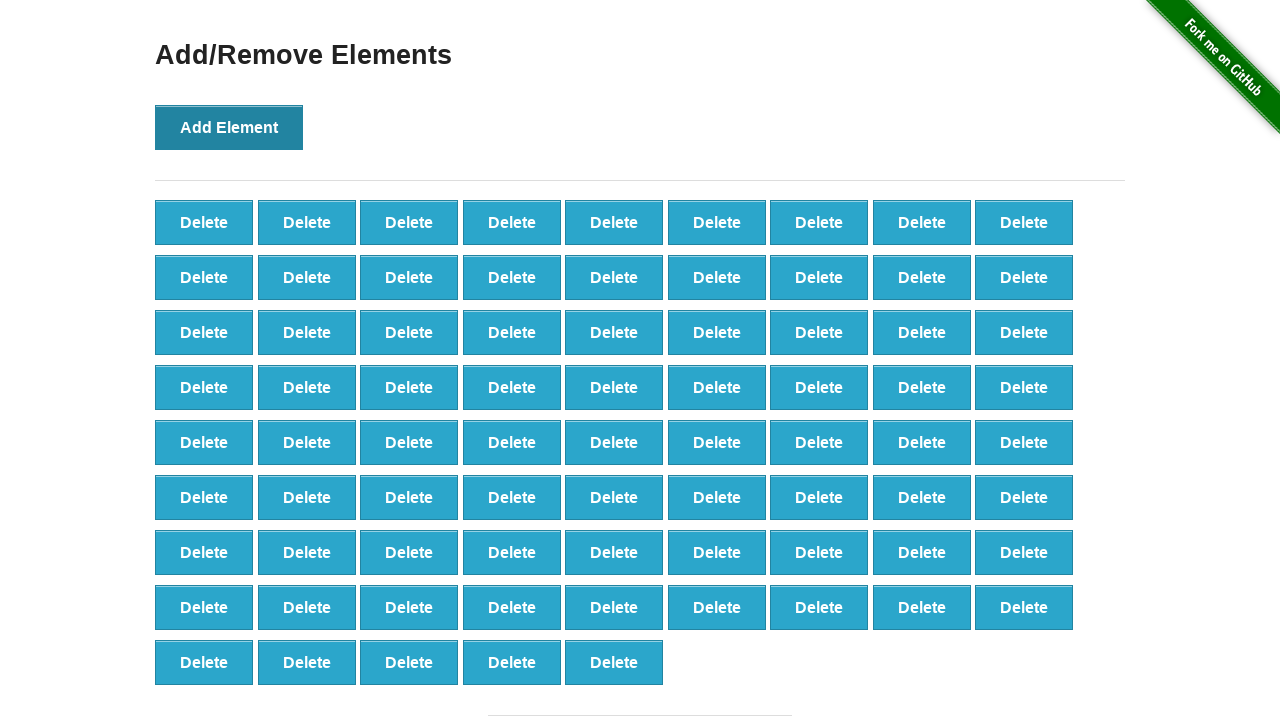

Clicked Add Element button (iteration 78/100) at (229, 127) on xpath=//*[@onclick='addElement()']
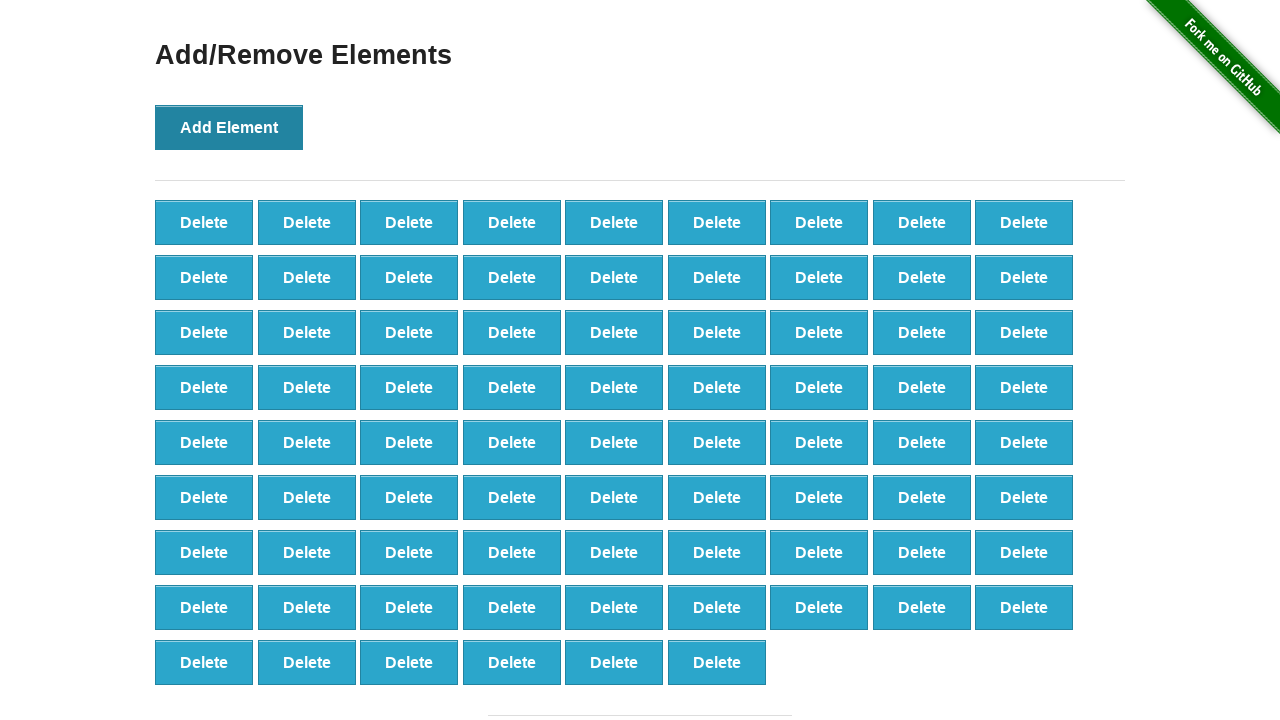

Clicked Add Element button (iteration 79/100) at (229, 127) on xpath=//*[@onclick='addElement()']
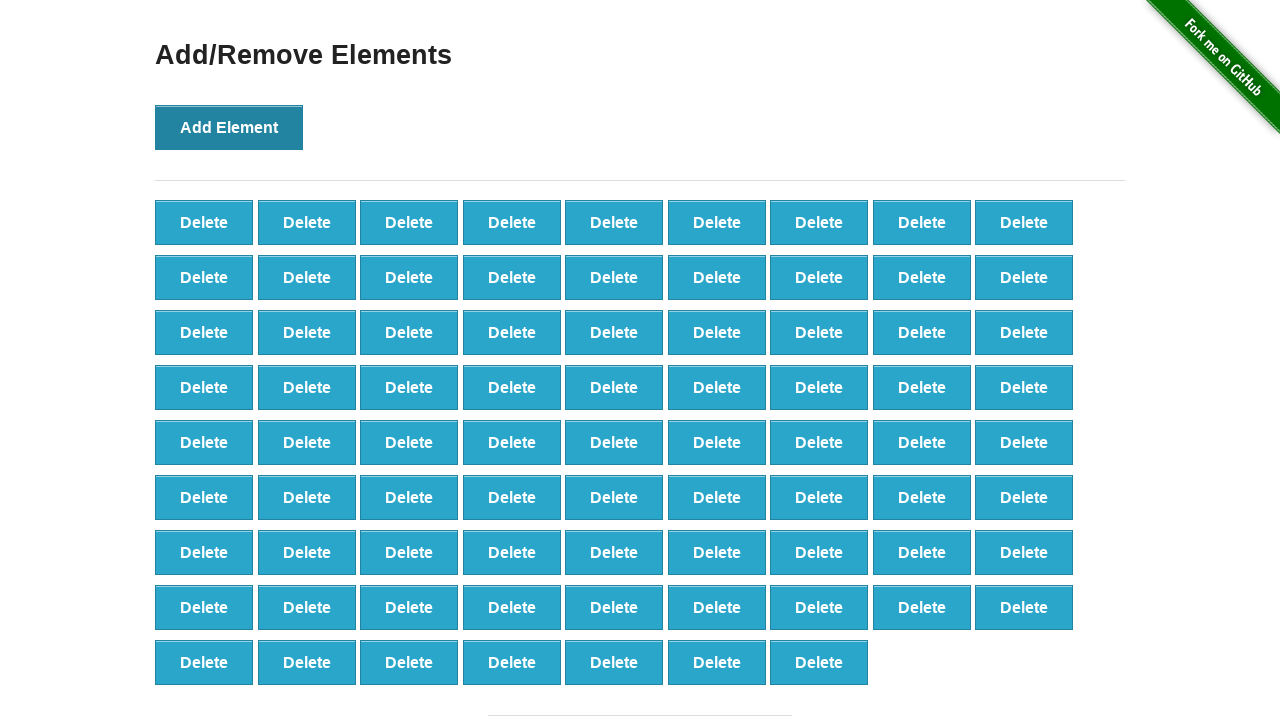

Clicked Add Element button (iteration 80/100) at (229, 127) on xpath=//*[@onclick='addElement()']
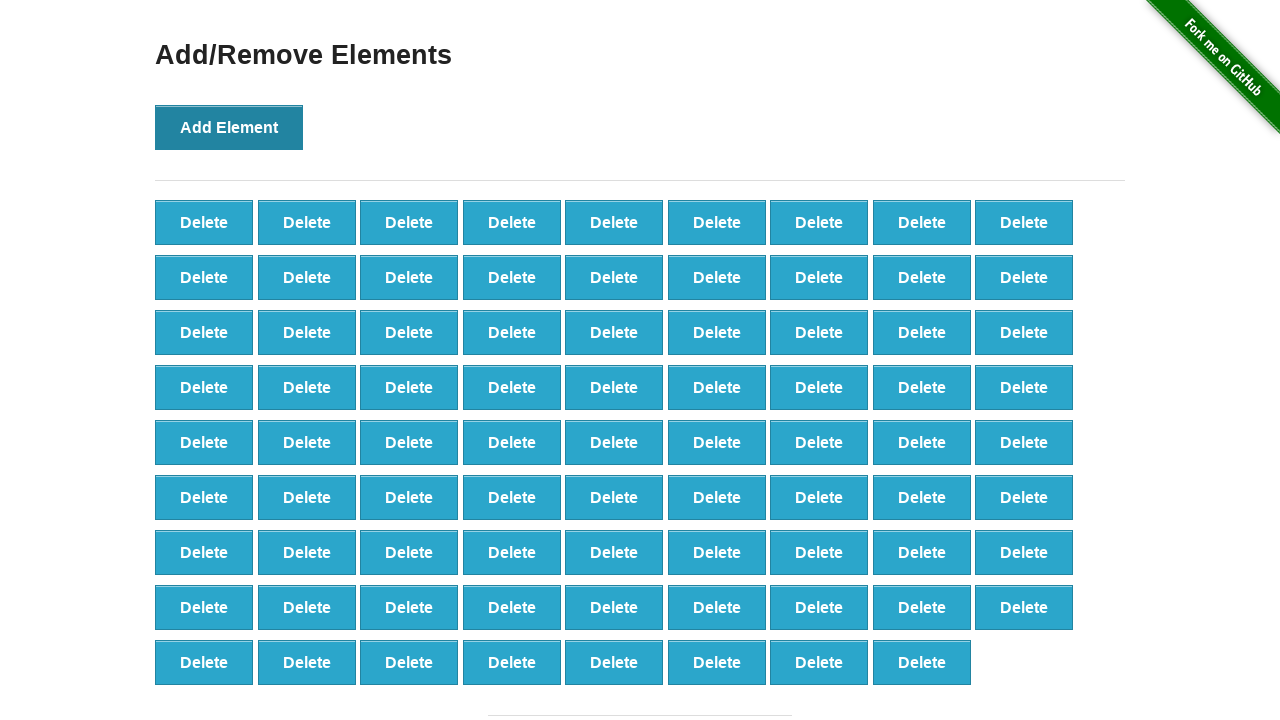

Clicked Add Element button (iteration 81/100) at (229, 127) on xpath=//*[@onclick='addElement()']
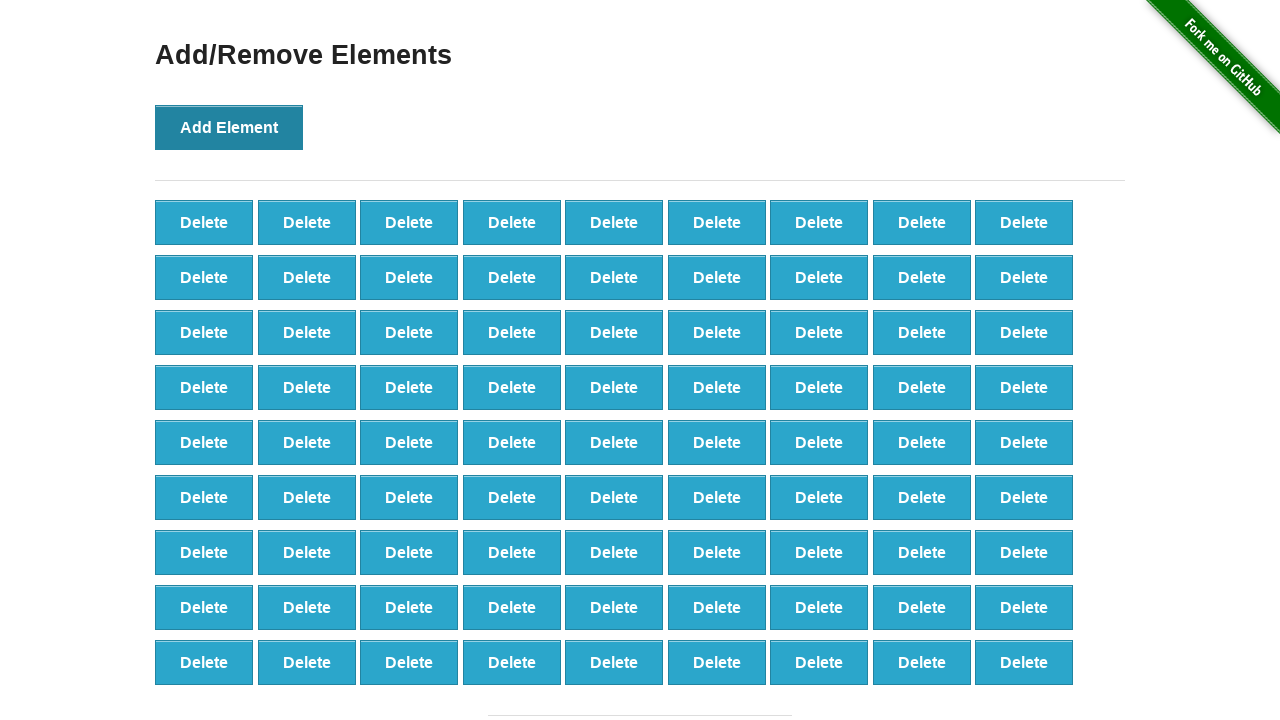

Clicked Add Element button (iteration 82/100) at (229, 127) on xpath=//*[@onclick='addElement()']
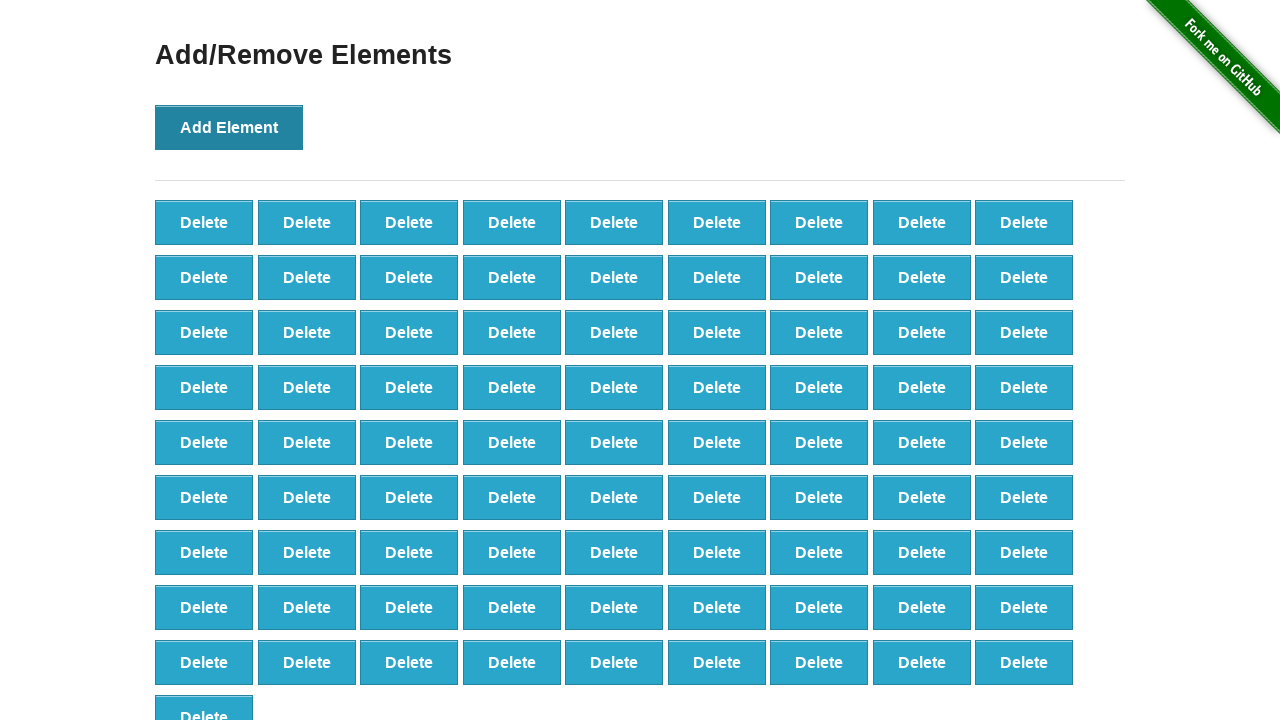

Clicked Add Element button (iteration 83/100) at (229, 127) on xpath=//*[@onclick='addElement()']
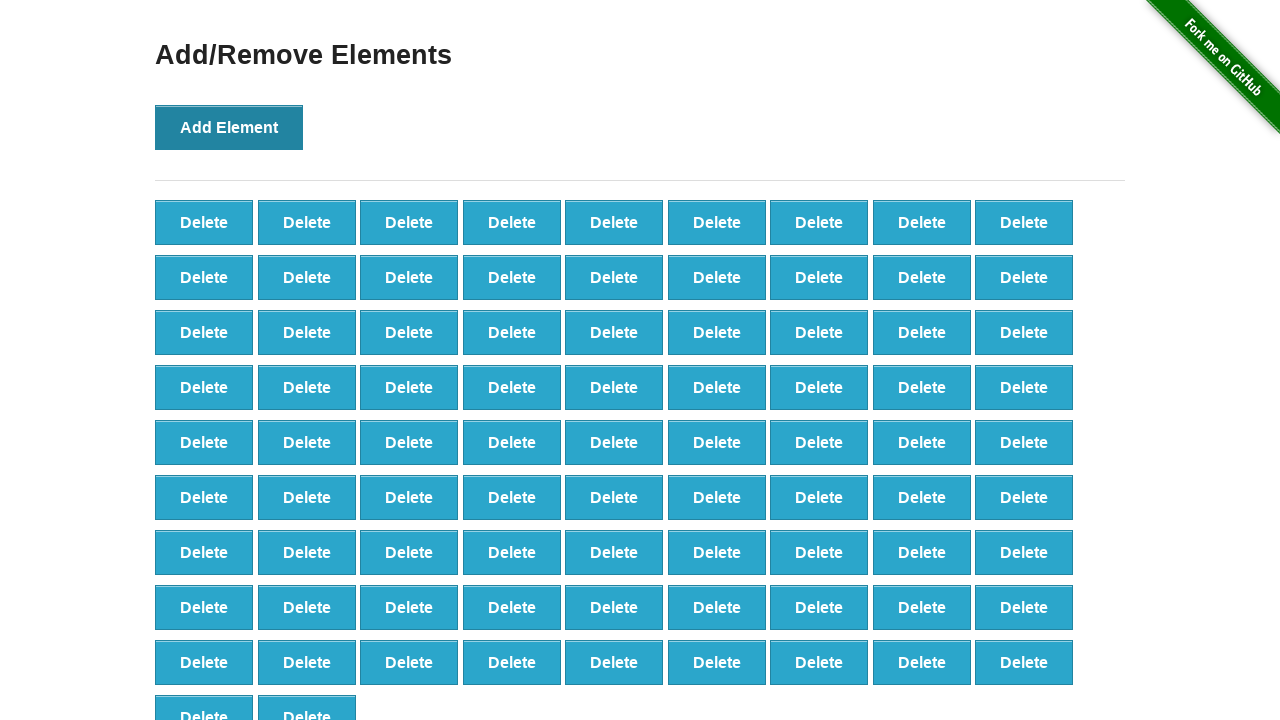

Clicked Add Element button (iteration 84/100) at (229, 127) on xpath=//*[@onclick='addElement()']
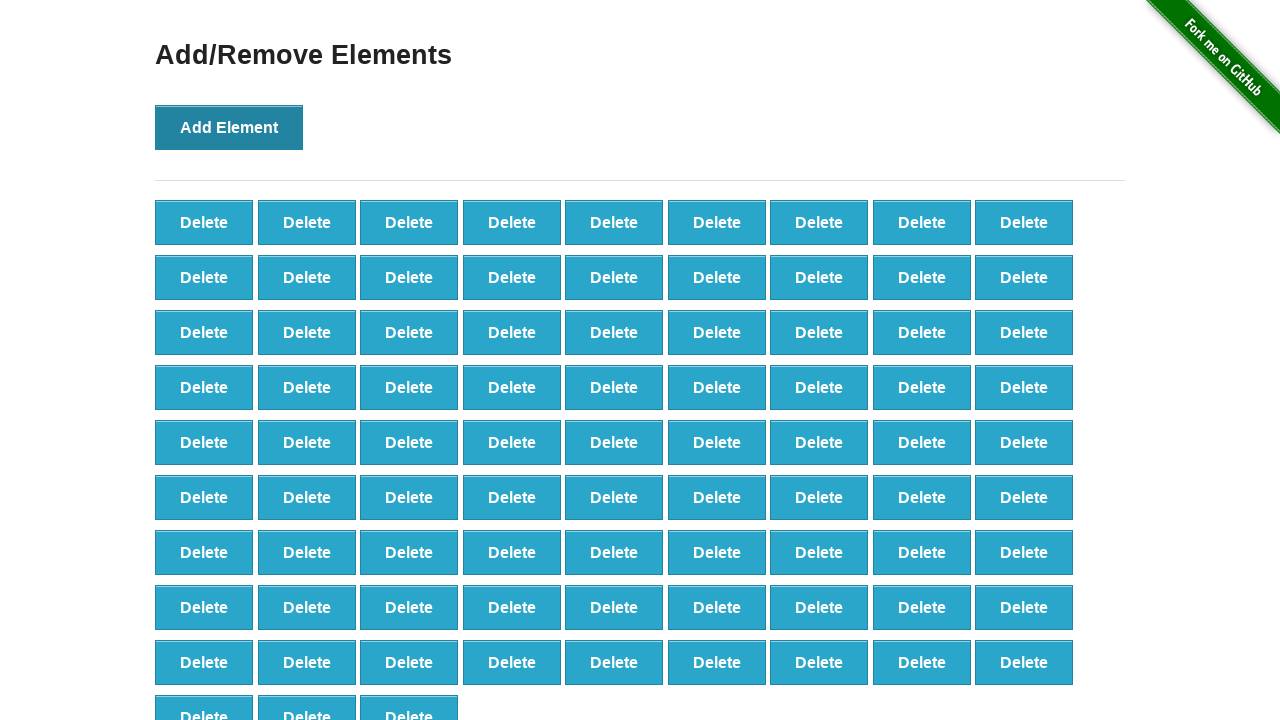

Clicked Add Element button (iteration 85/100) at (229, 127) on xpath=//*[@onclick='addElement()']
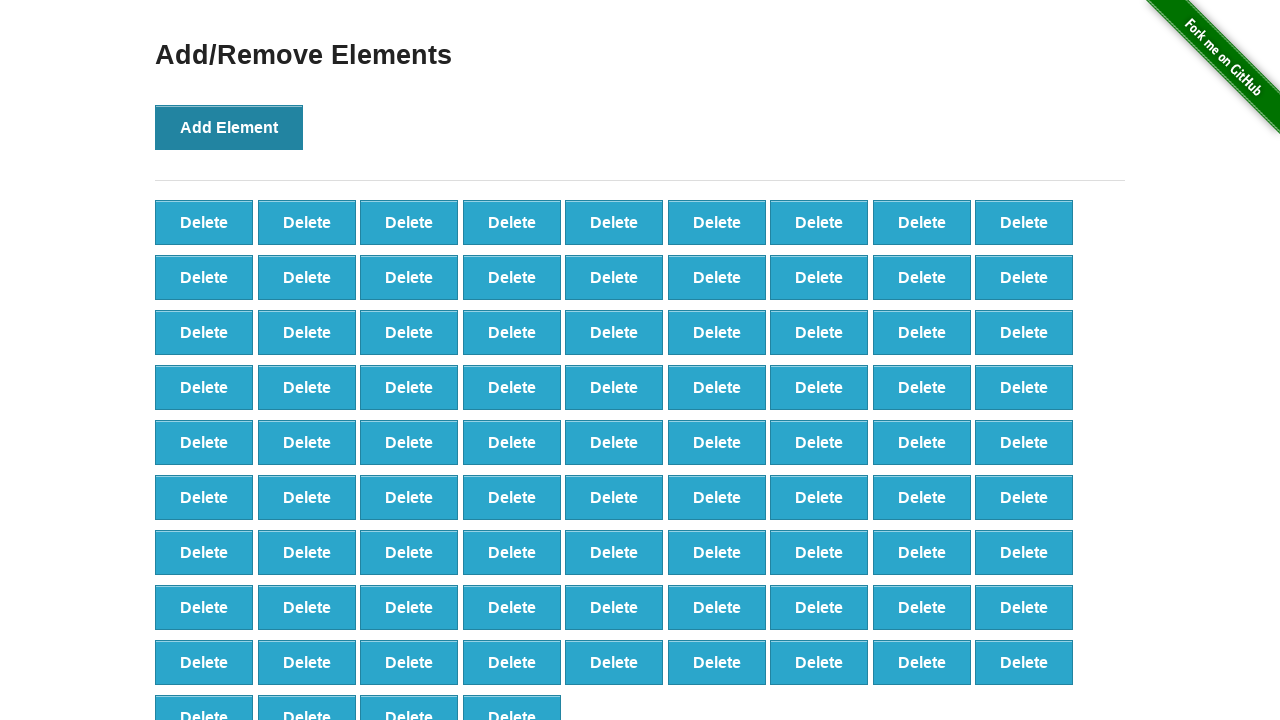

Clicked Add Element button (iteration 86/100) at (229, 127) on xpath=//*[@onclick='addElement()']
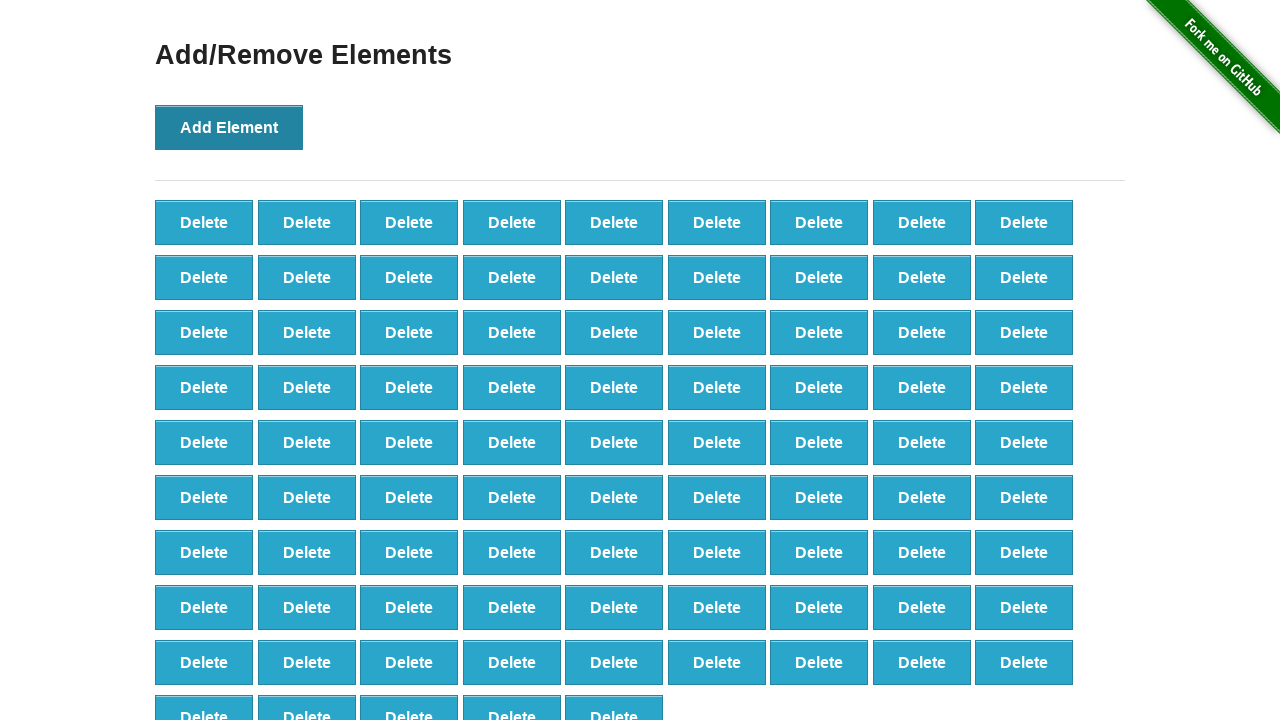

Clicked Add Element button (iteration 87/100) at (229, 127) on xpath=//*[@onclick='addElement()']
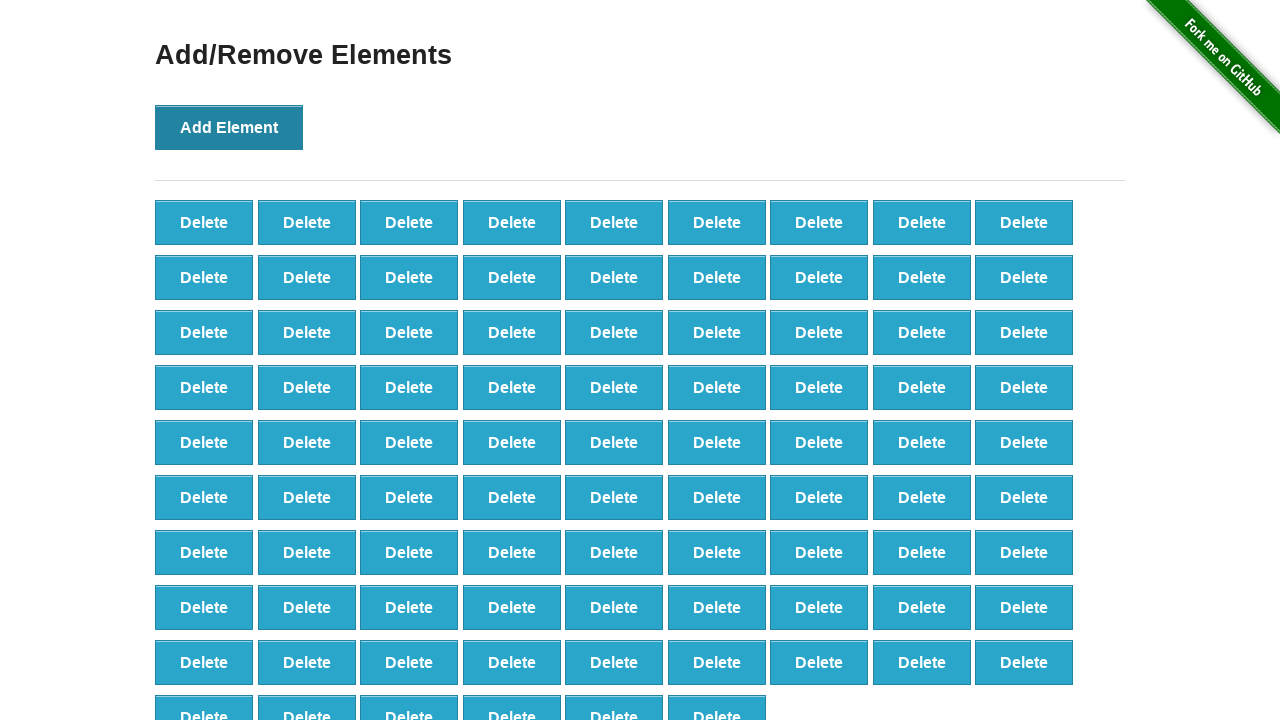

Clicked Add Element button (iteration 88/100) at (229, 127) on xpath=//*[@onclick='addElement()']
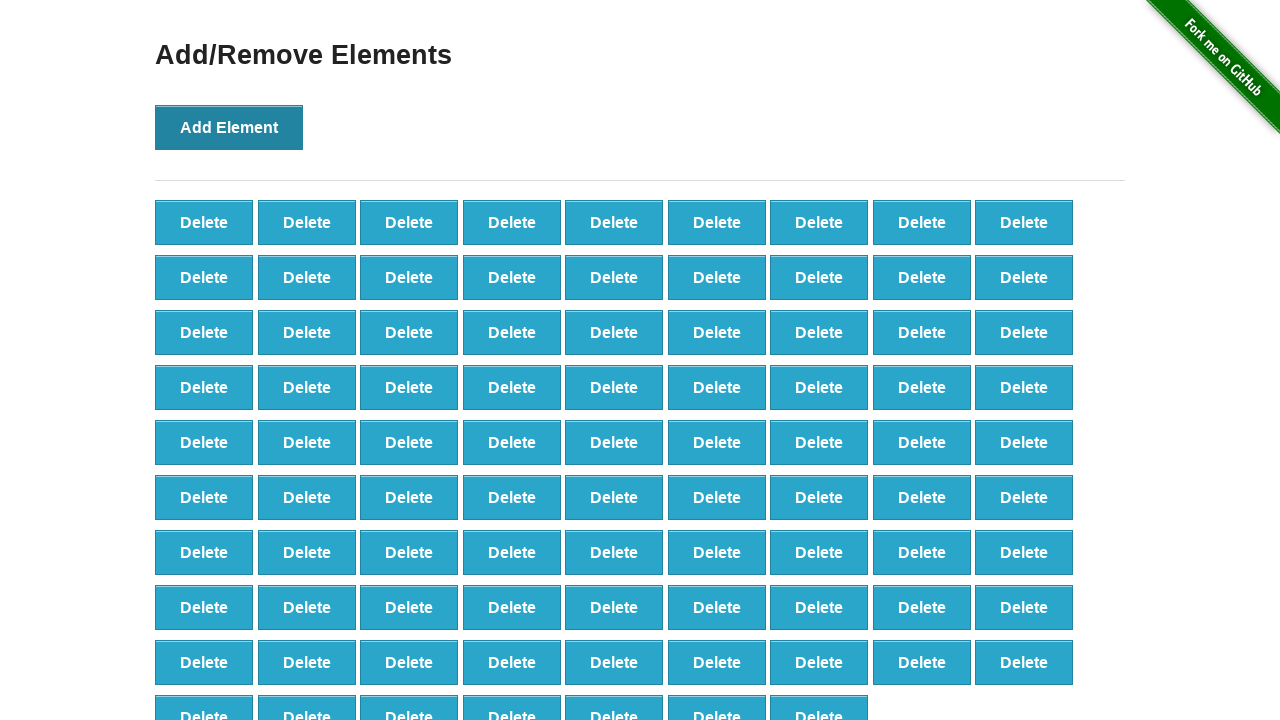

Clicked Add Element button (iteration 89/100) at (229, 127) on xpath=//*[@onclick='addElement()']
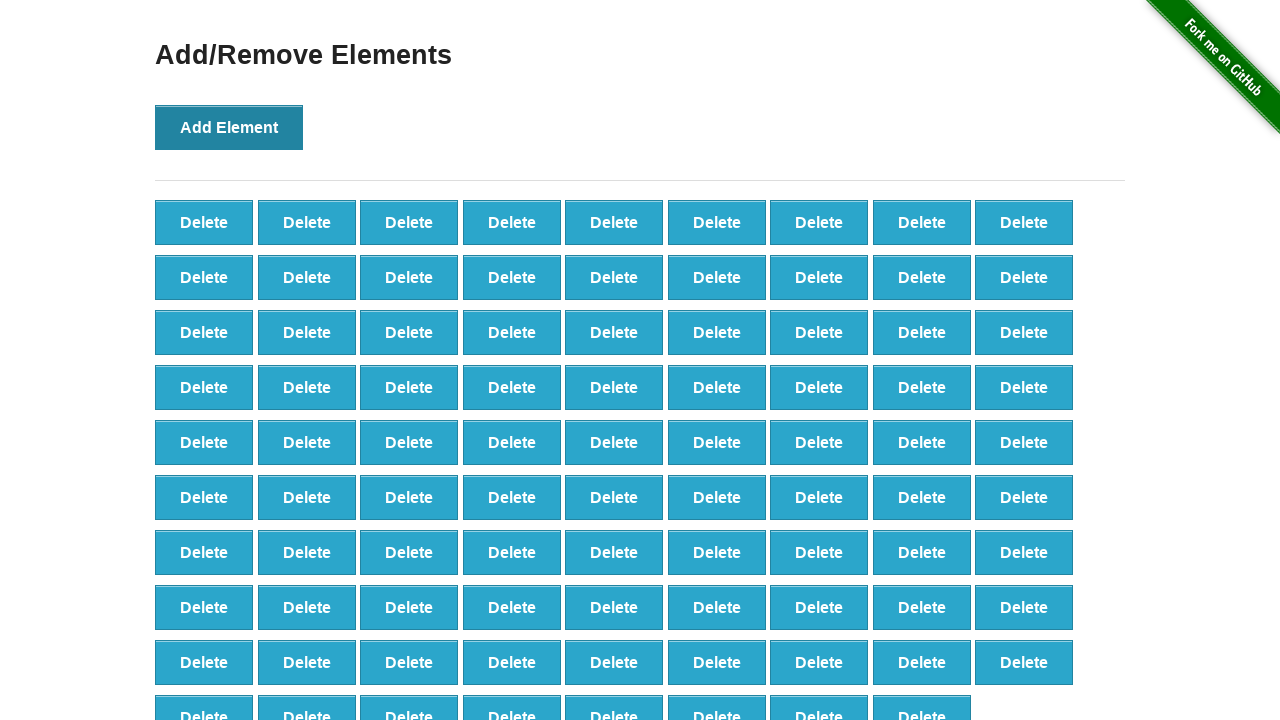

Clicked Add Element button (iteration 90/100) at (229, 127) on xpath=//*[@onclick='addElement()']
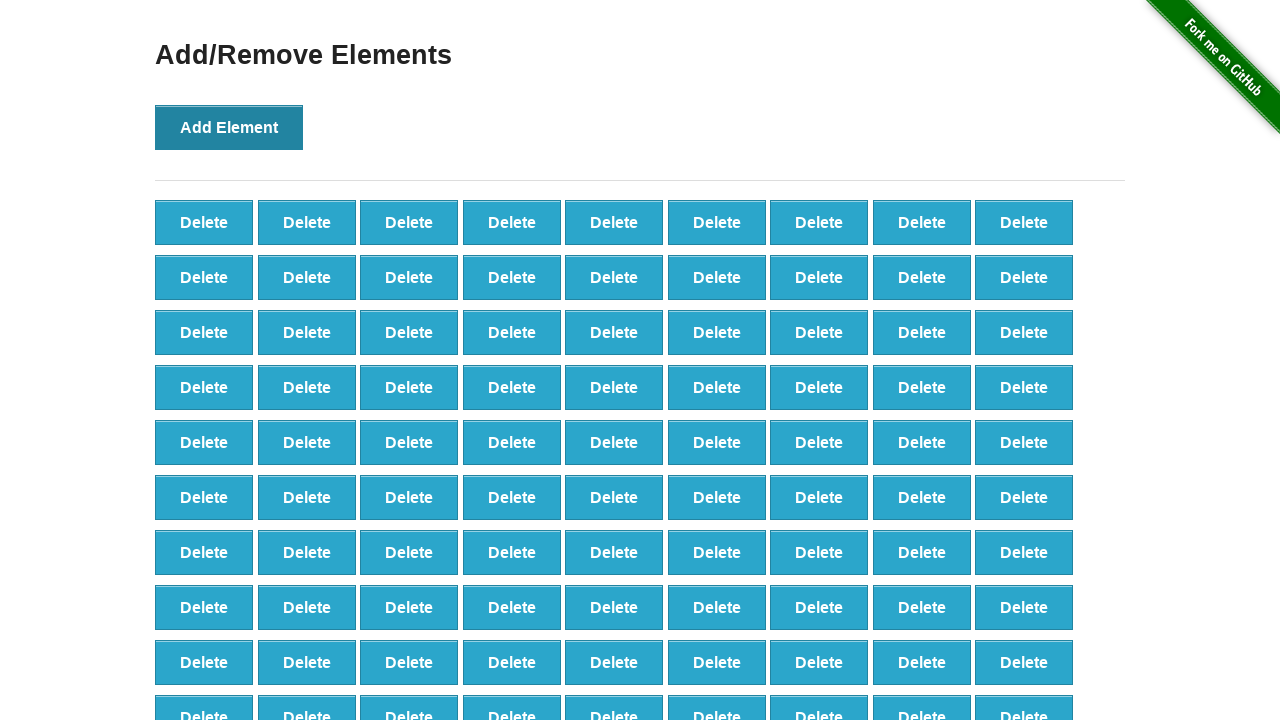

Clicked Add Element button (iteration 91/100) at (229, 127) on xpath=//*[@onclick='addElement()']
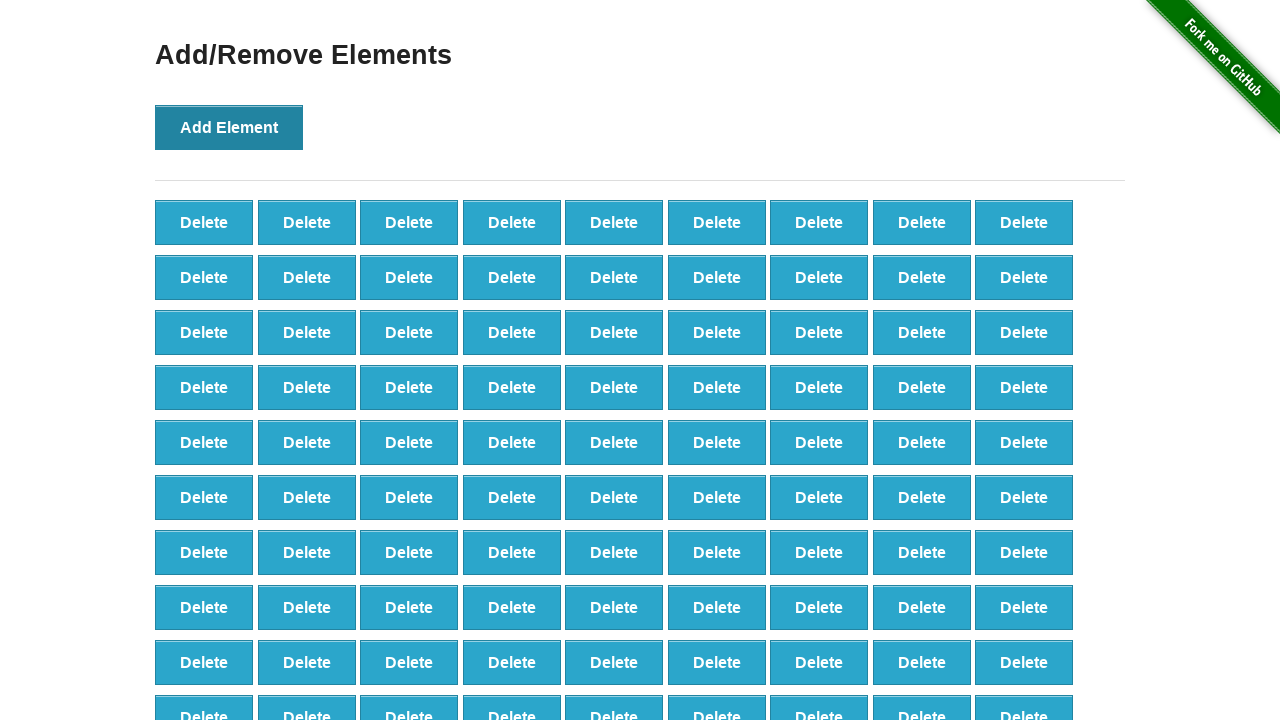

Clicked Add Element button (iteration 92/100) at (229, 127) on xpath=//*[@onclick='addElement()']
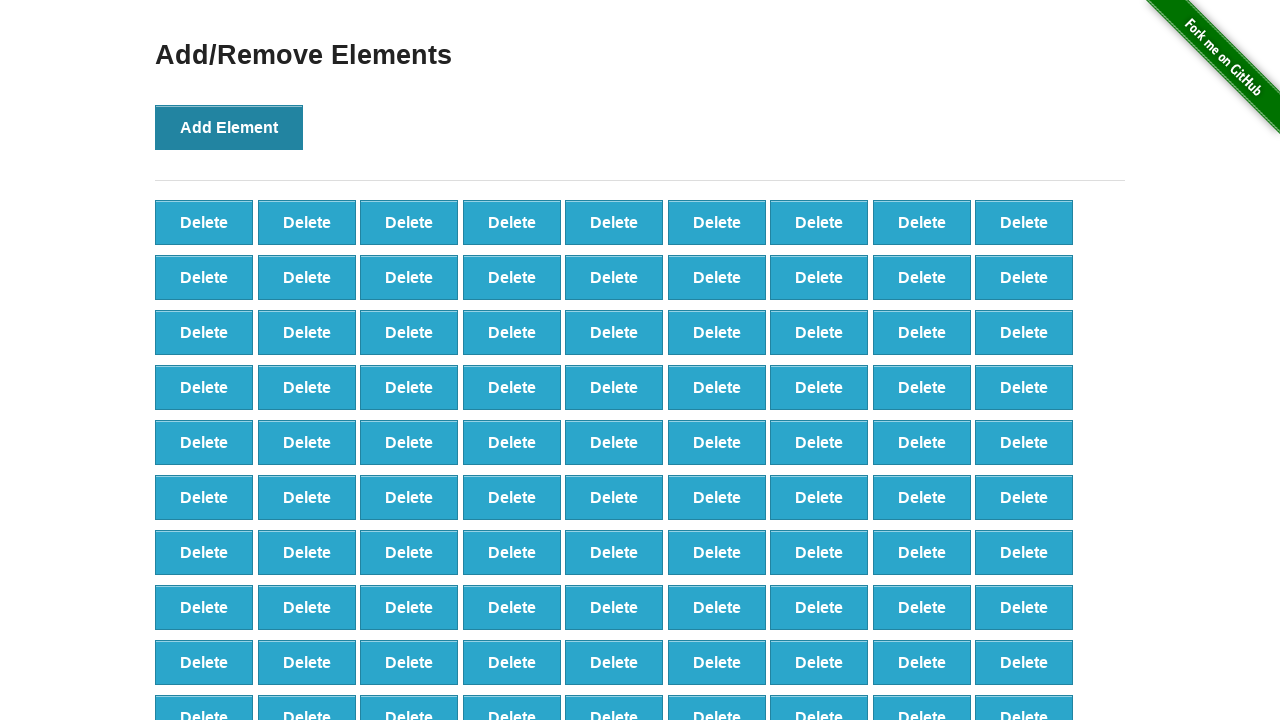

Clicked Add Element button (iteration 93/100) at (229, 127) on xpath=//*[@onclick='addElement()']
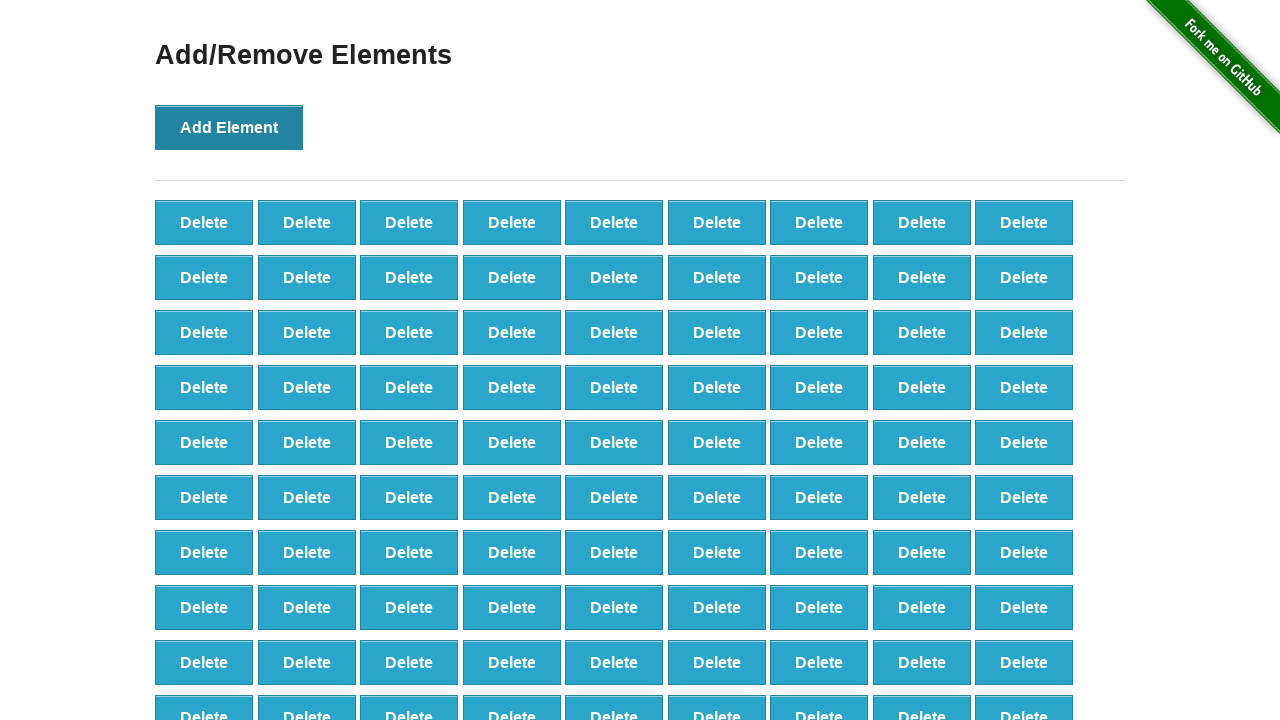

Clicked Add Element button (iteration 94/100) at (229, 127) on xpath=//*[@onclick='addElement()']
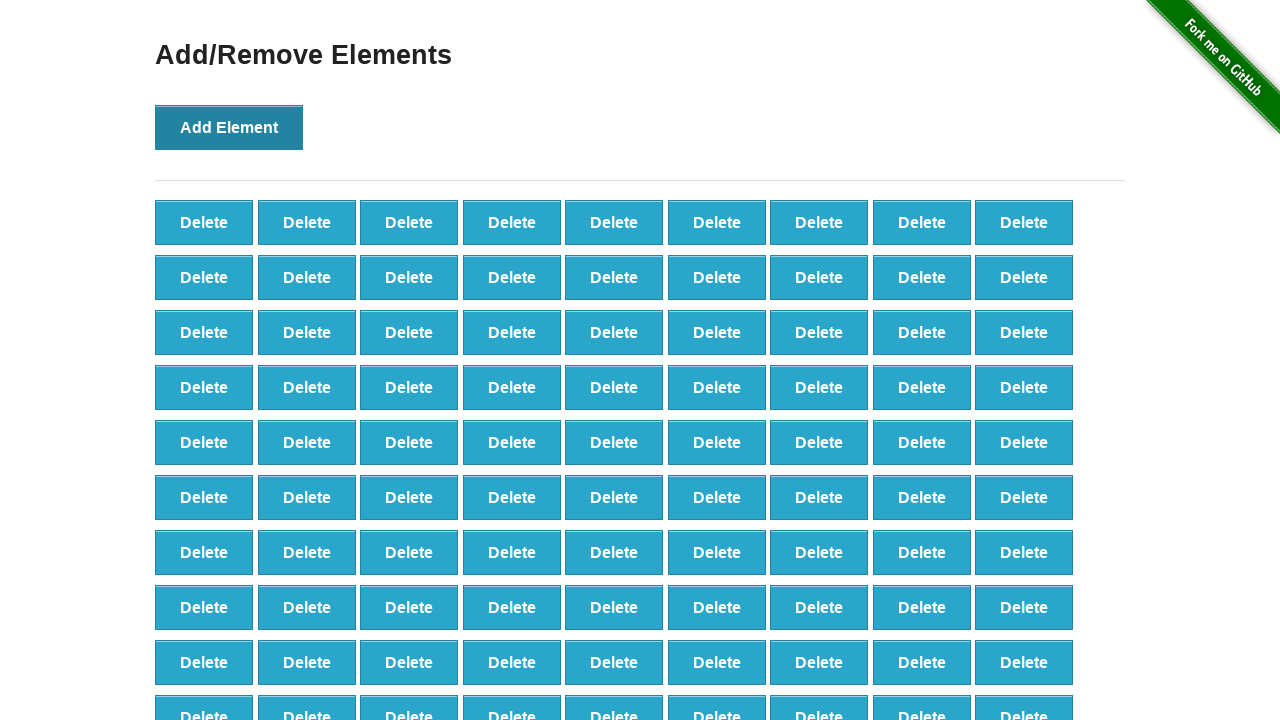

Clicked Add Element button (iteration 95/100) at (229, 127) on xpath=//*[@onclick='addElement()']
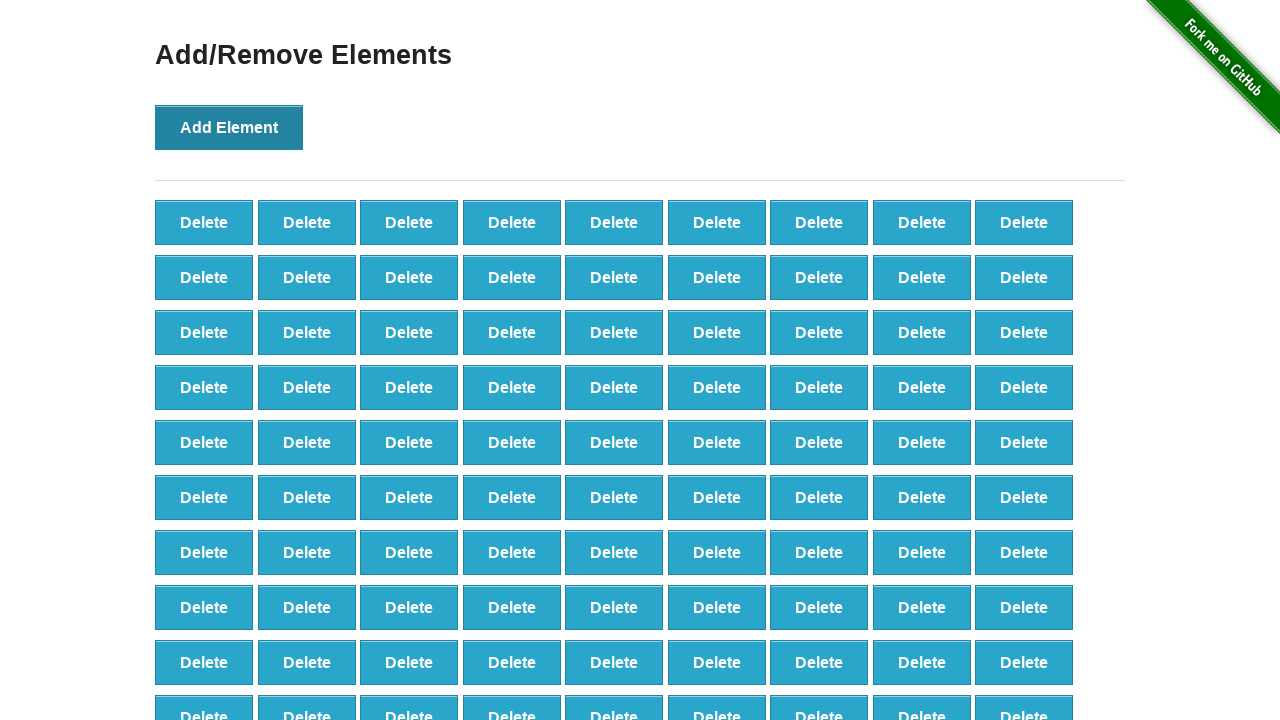

Clicked Add Element button (iteration 96/100) at (229, 127) on xpath=//*[@onclick='addElement()']
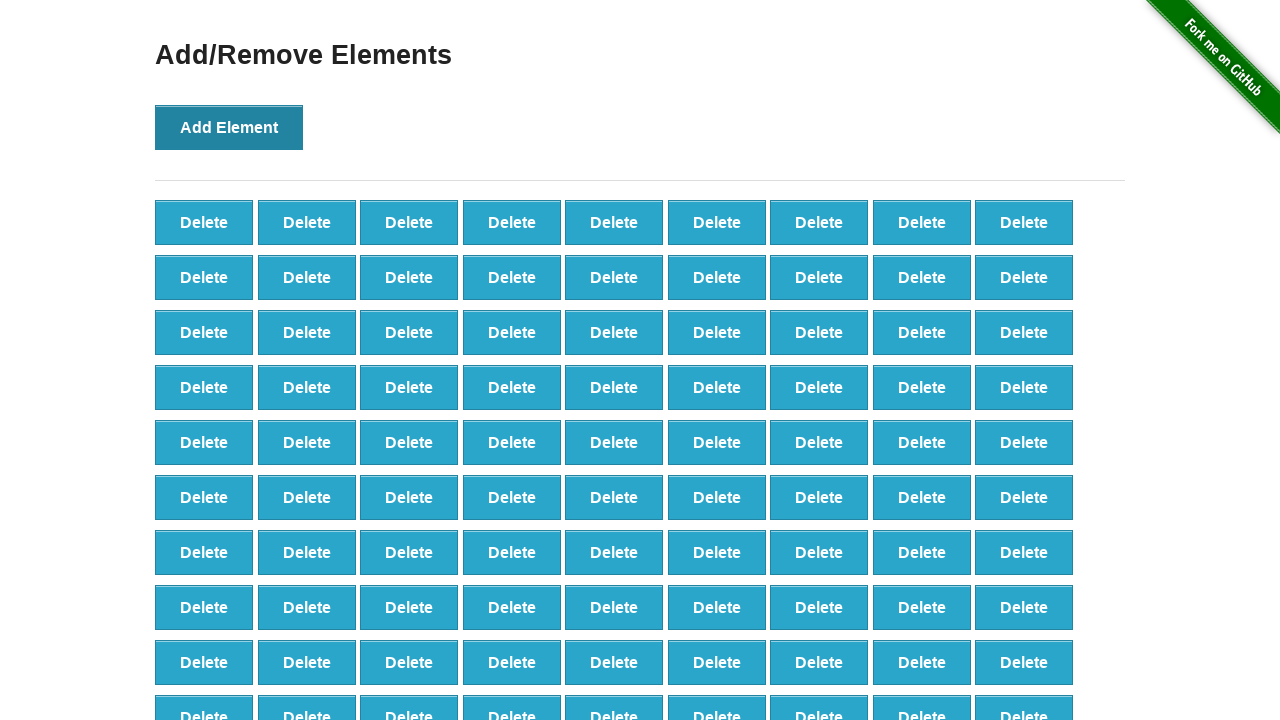

Clicked Add Element button (iteration 97/100) at (229, 127) on xpath=//*[@onclick='addElement()']
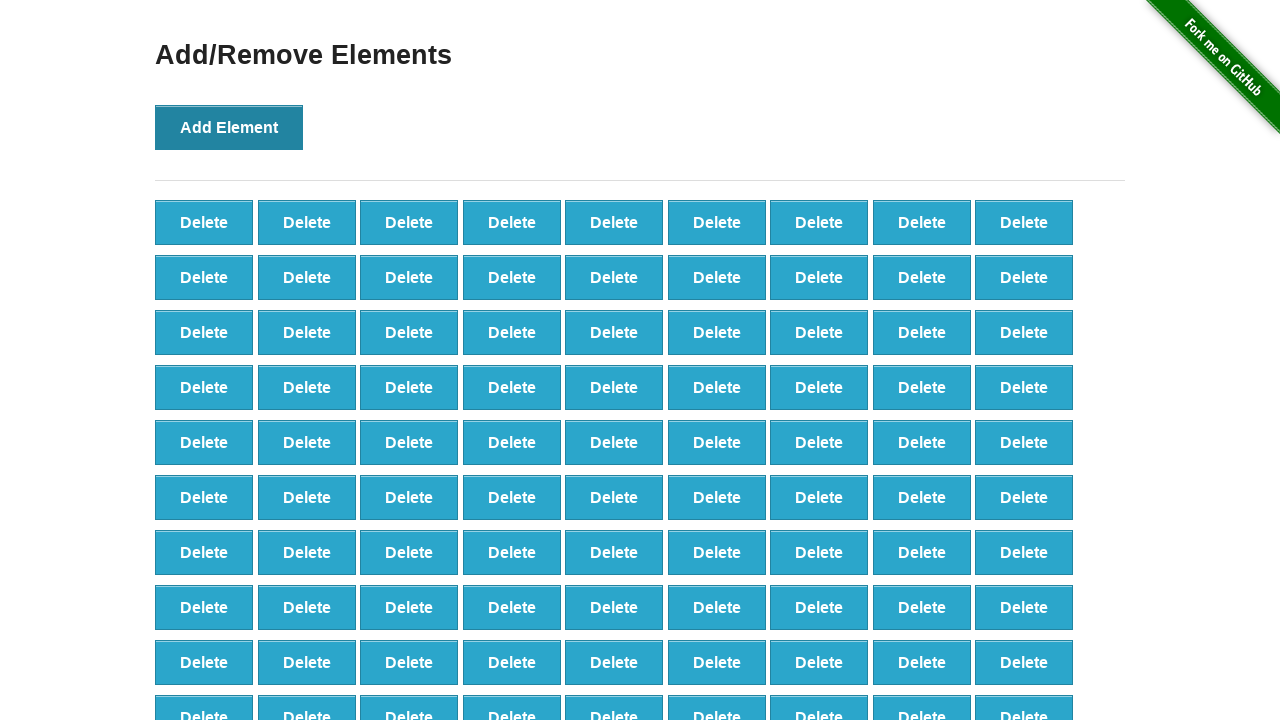

Clicked Add Element button (iteration 98/100) at (229, 127) on xpath=//*[@onclick='addElement()']
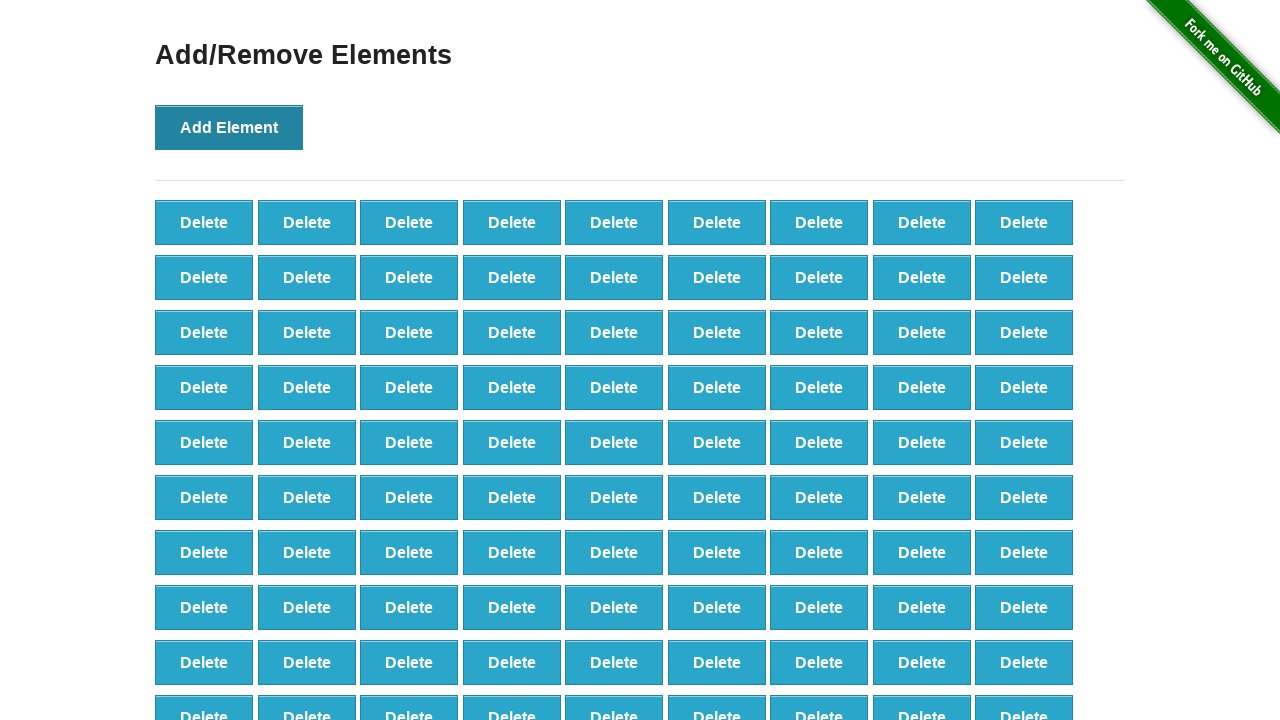

Clicked Add Element button (iteration 99/100) at (229, 127) on xpath=//*[@onclick='addElement()']
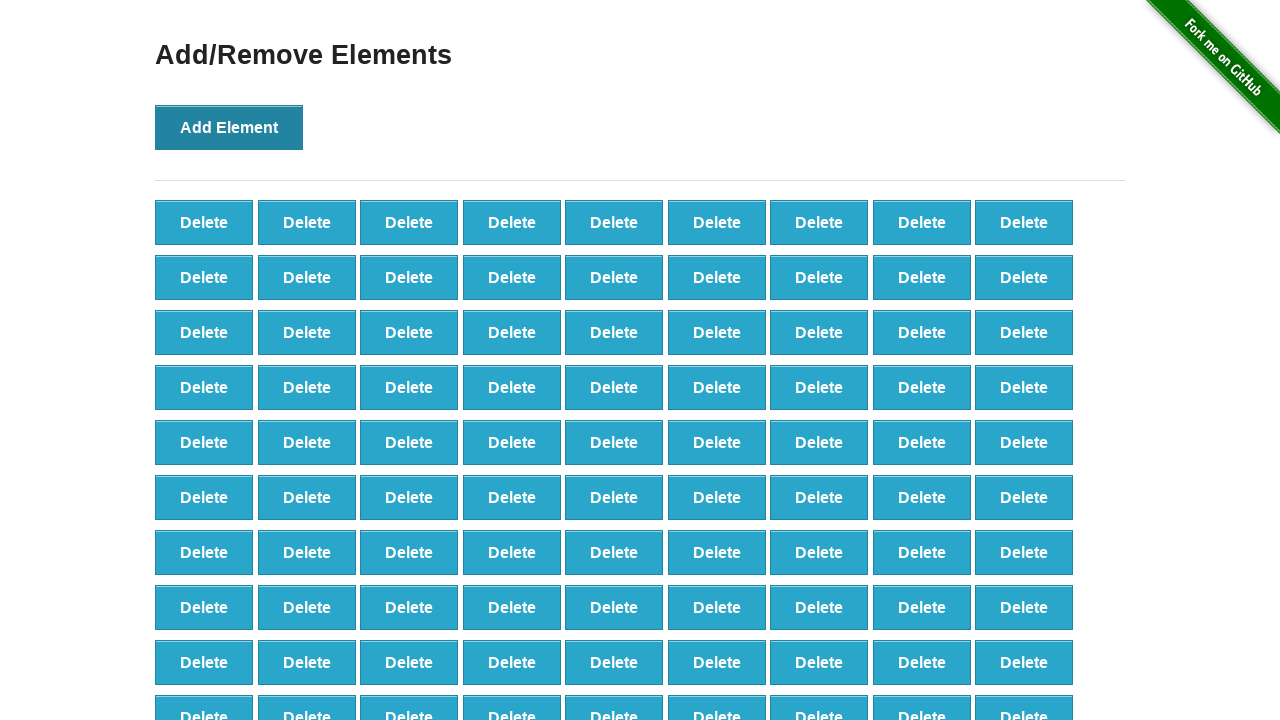

Clicked Add Element button (iteration 100/100) at (229, 127) on xpath=//*[@onclick='addElement()']
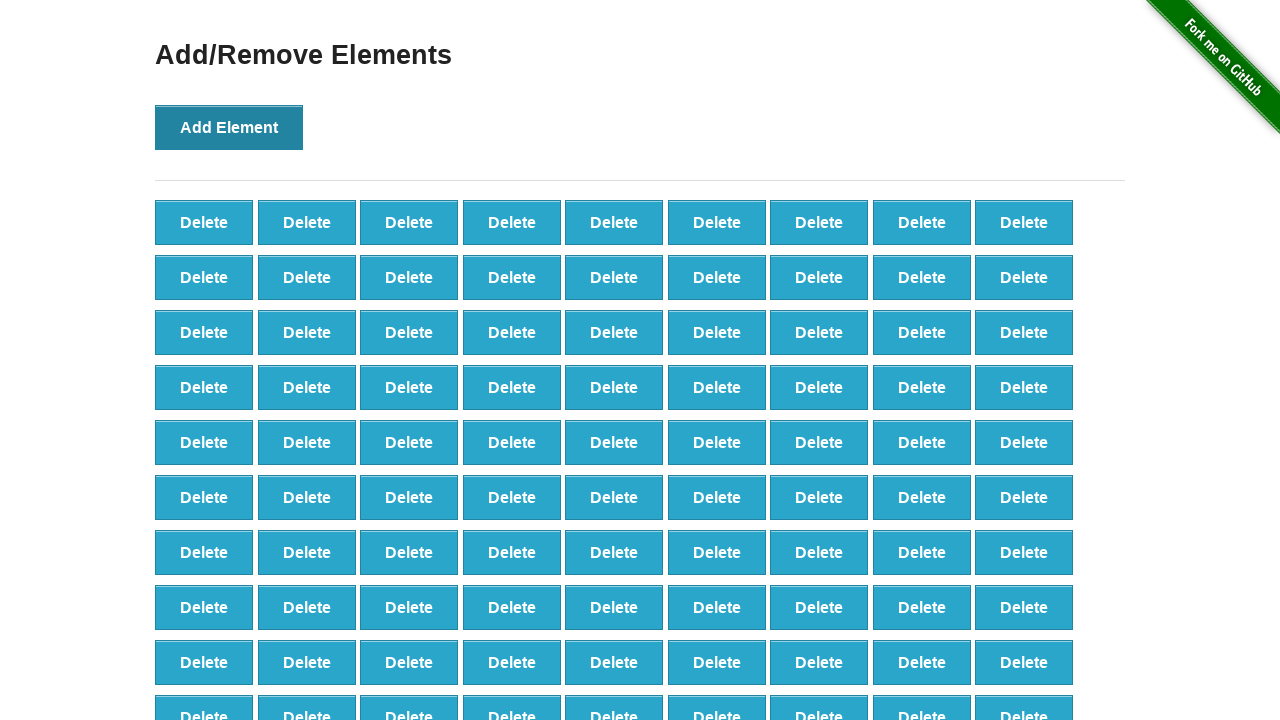

Verified 100 delete buttons were created
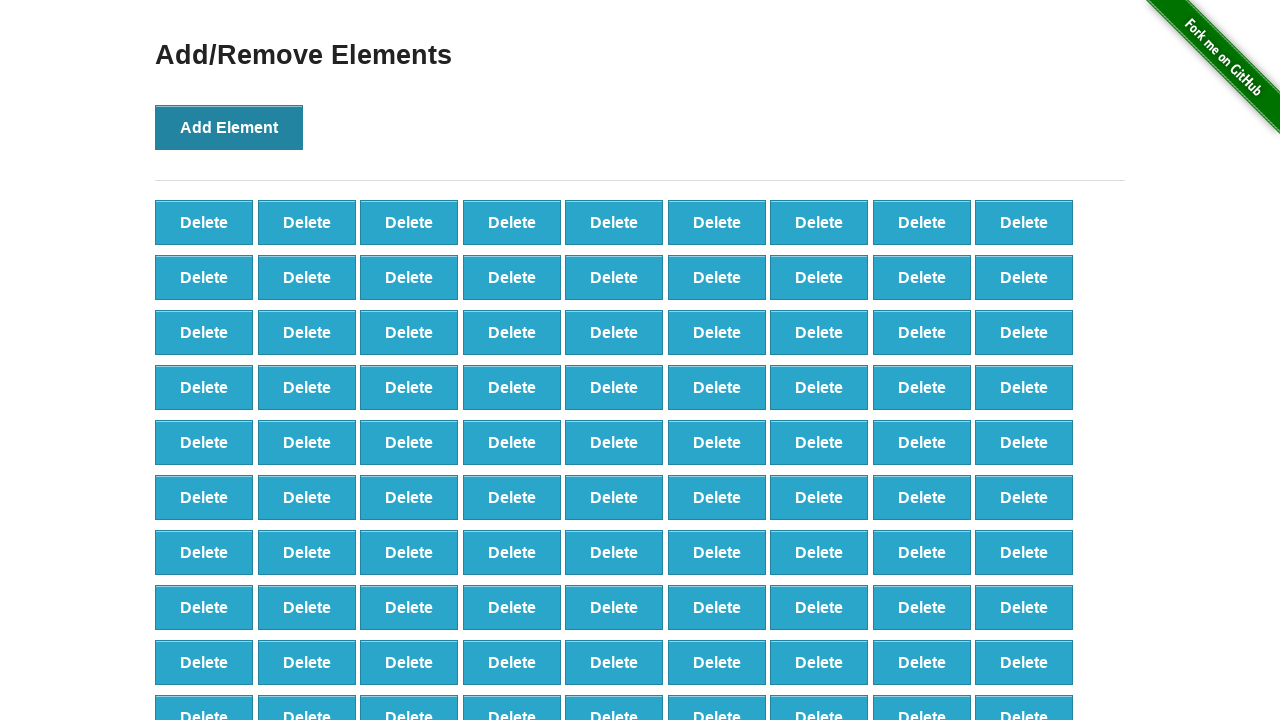

Clicked delete button (iteration 1/90) at (204, 222) on xpath=//*[@onclick='deleteElement()'] >> nth=0
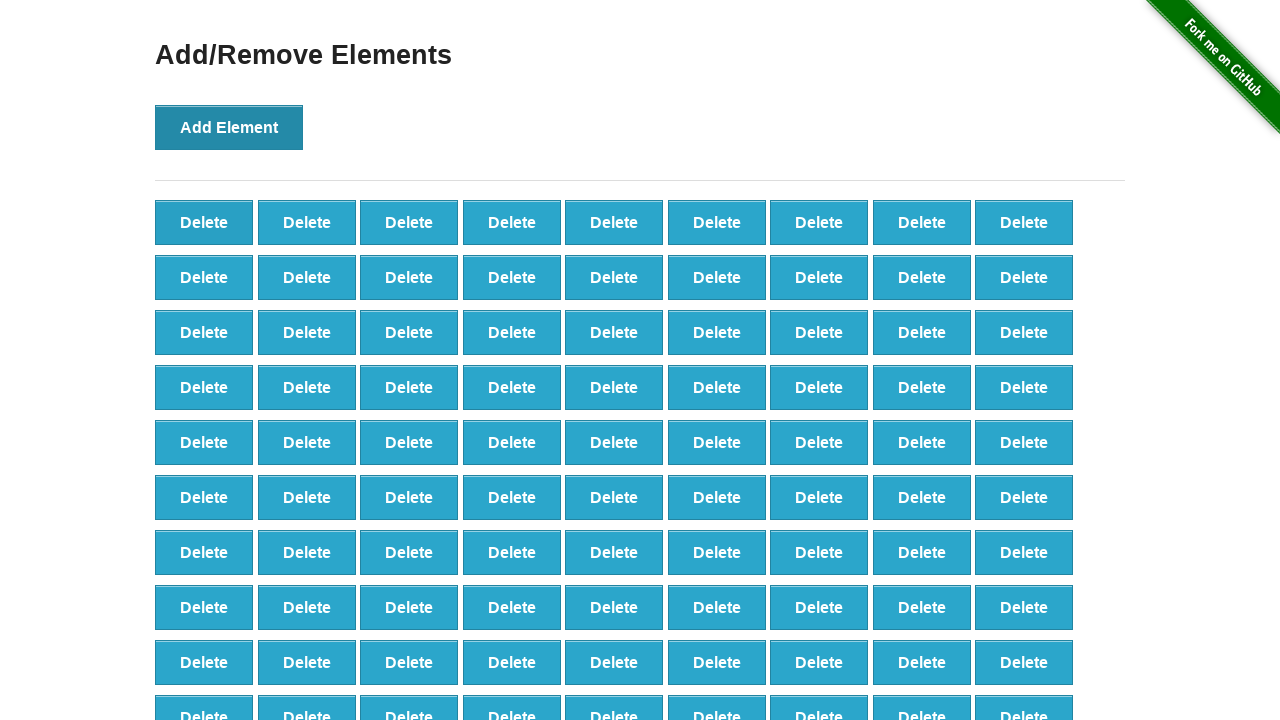

Clicked delete button (iteration 2/90) at (204, 222) on xpath=//*[@onclick='deleteElement()'] >> nth=0
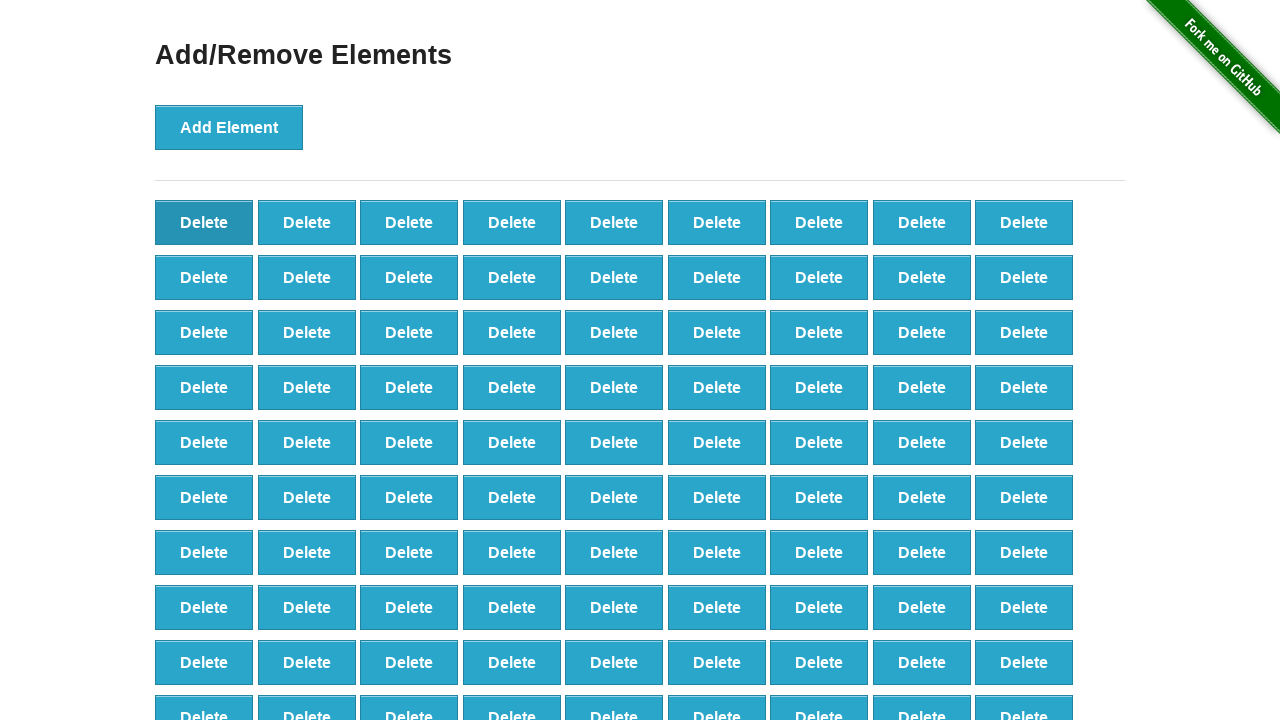

Clicked delete button (iteration 3/90) at (204, 222) on xpath=//*[@onclick='deleteElement()'] >> nth=0
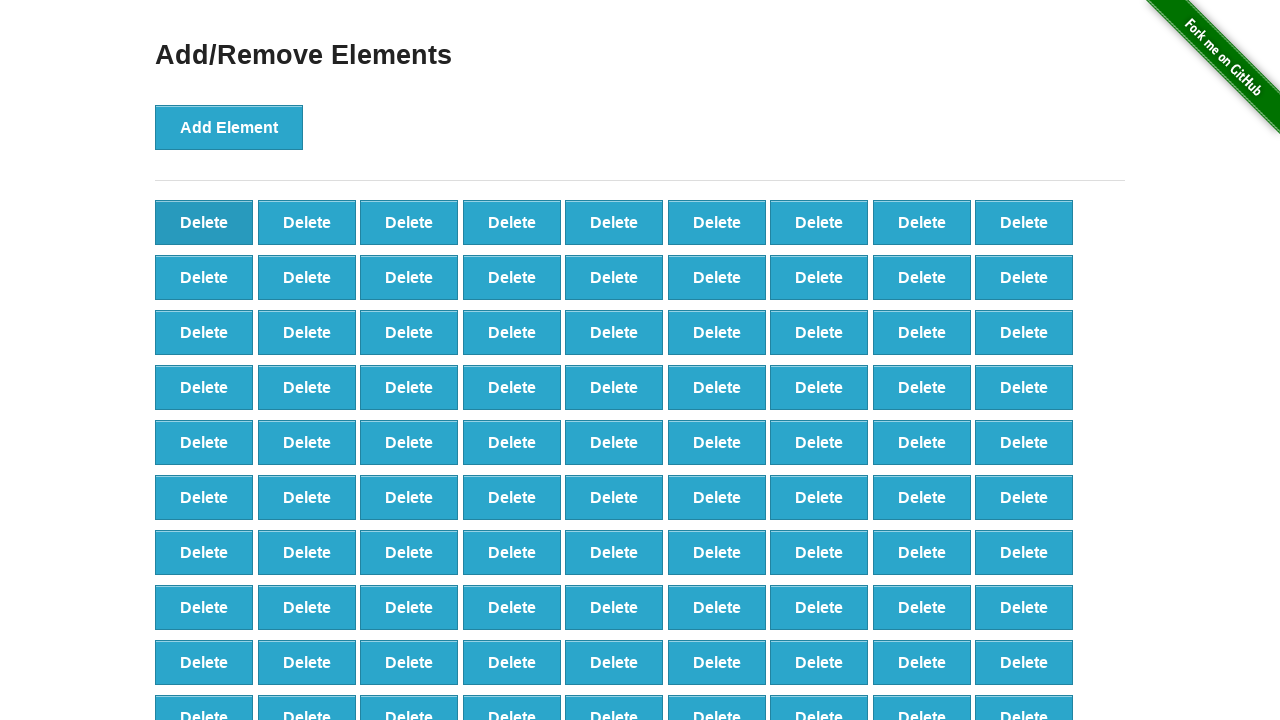

Clicked delete button (iteration 4/90) at (204, 222) on xpath=//*[@onclick='deleteElement()'] >> nth=0
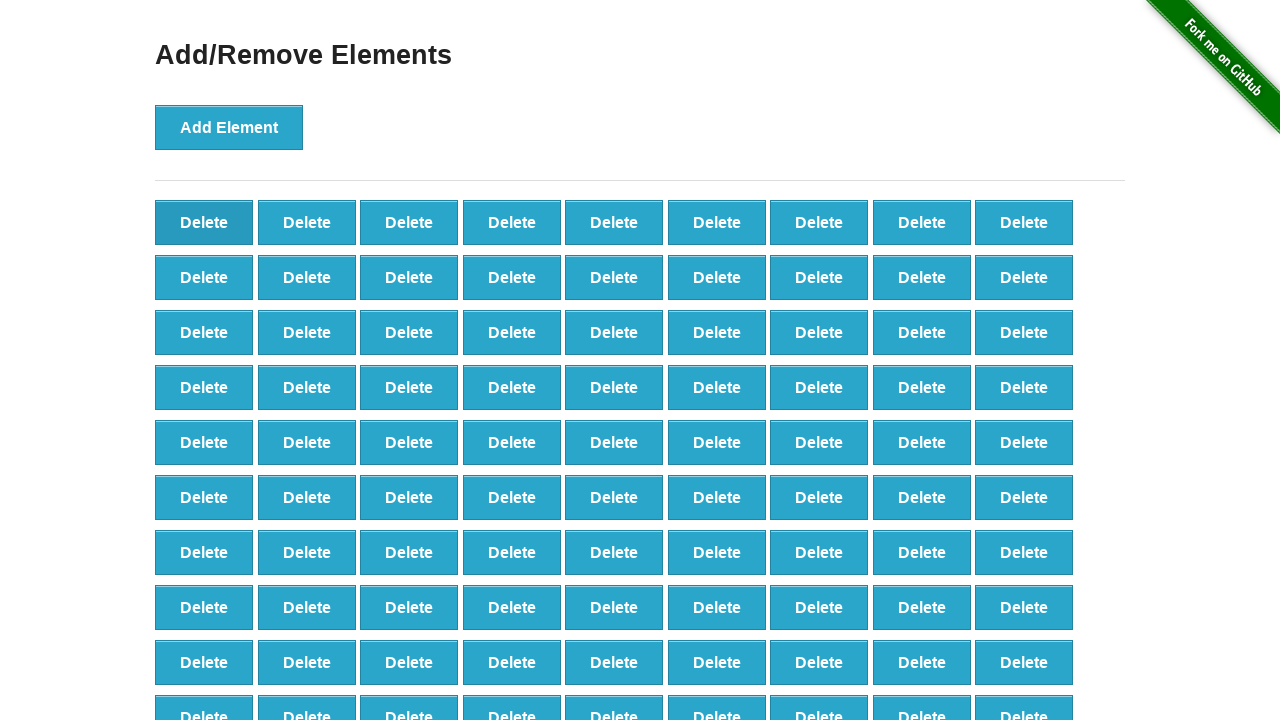

Clicked delete button (iteration 5/90) at (204, 222) on xpath=//*[@onclick='deleteElement()'] >> nth=0
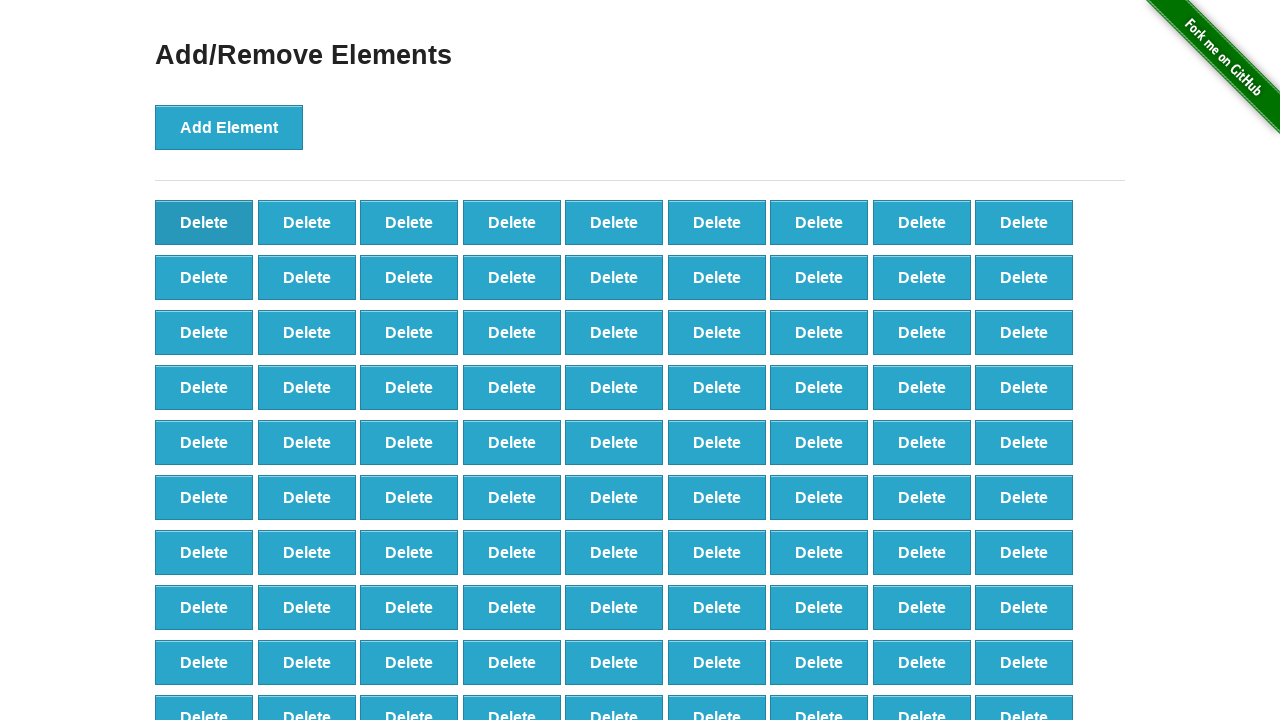

Clicked delete button (iteration 6/90) at (204, 222) on xpath=//*[@onclick='deleteElement()'] >> nth=0
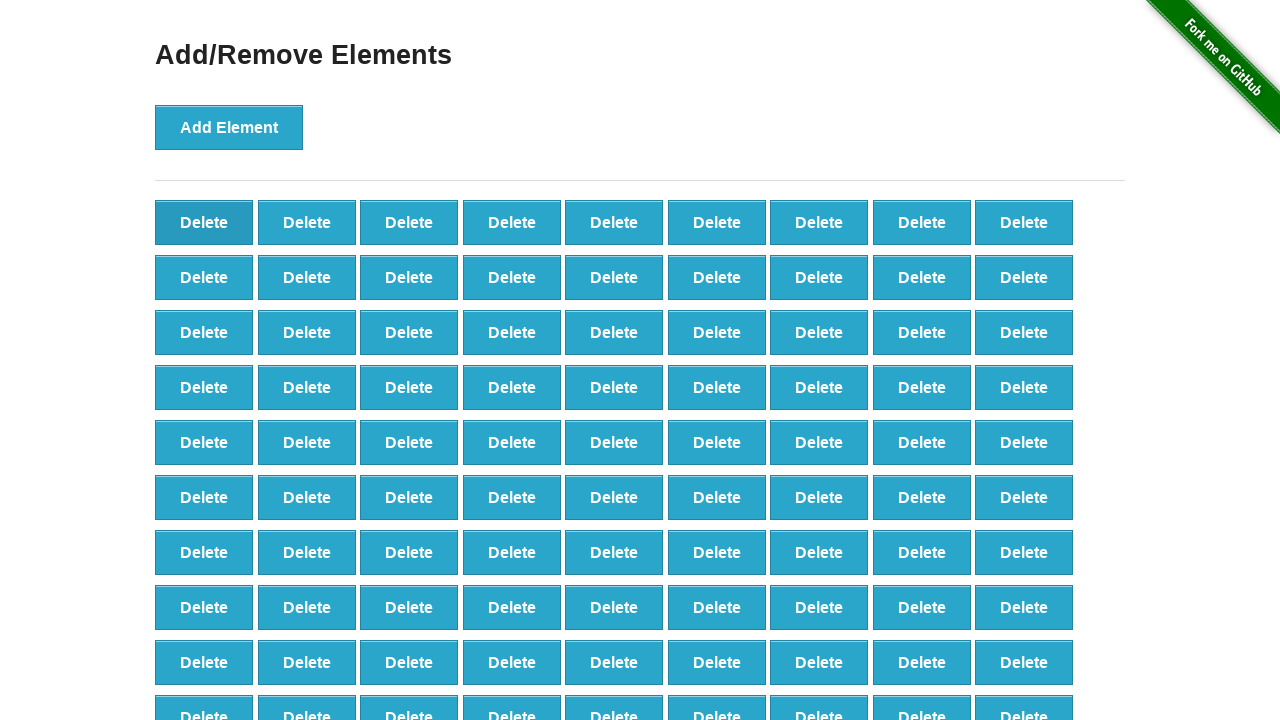

Clicked delete button (iteration 7/90) at (204, 222) on xpath=//*[@onclick='deleteElement()'] >> nth=0
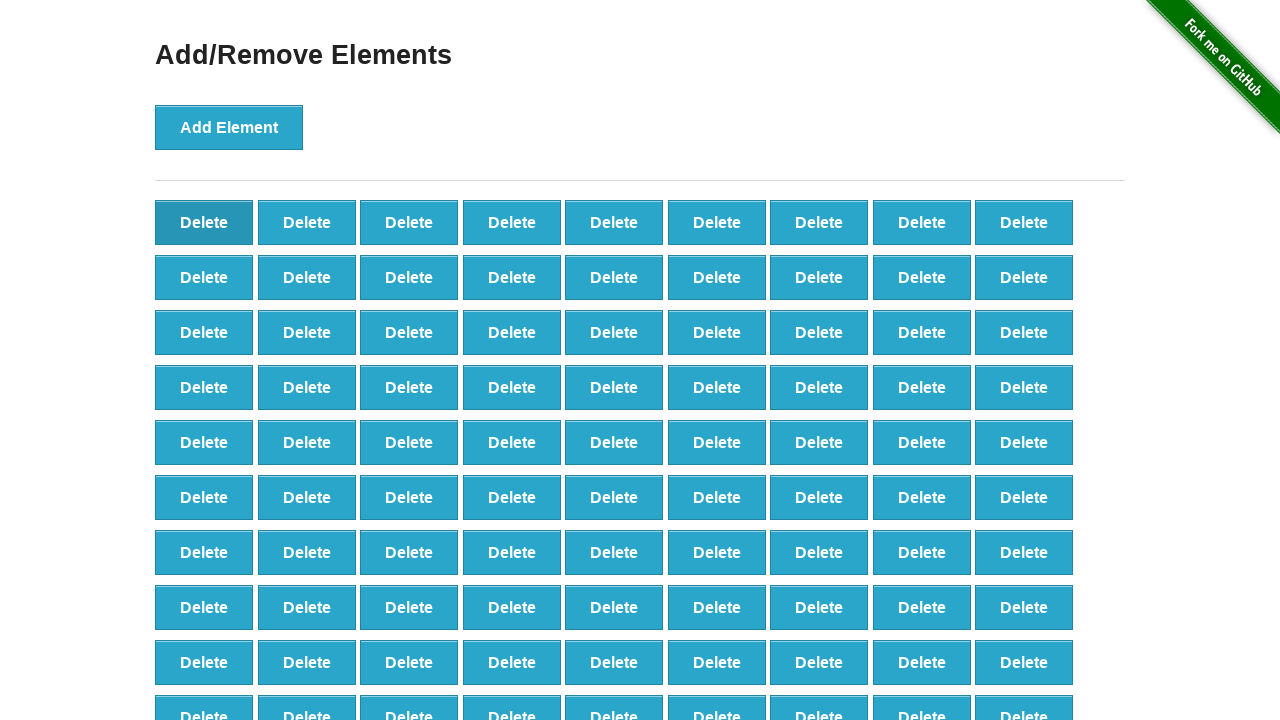

Clicked delete button (iteration 8/90) at (204, 222) on xpath=//*[@onclick='deleteElement()'] >> nth=0
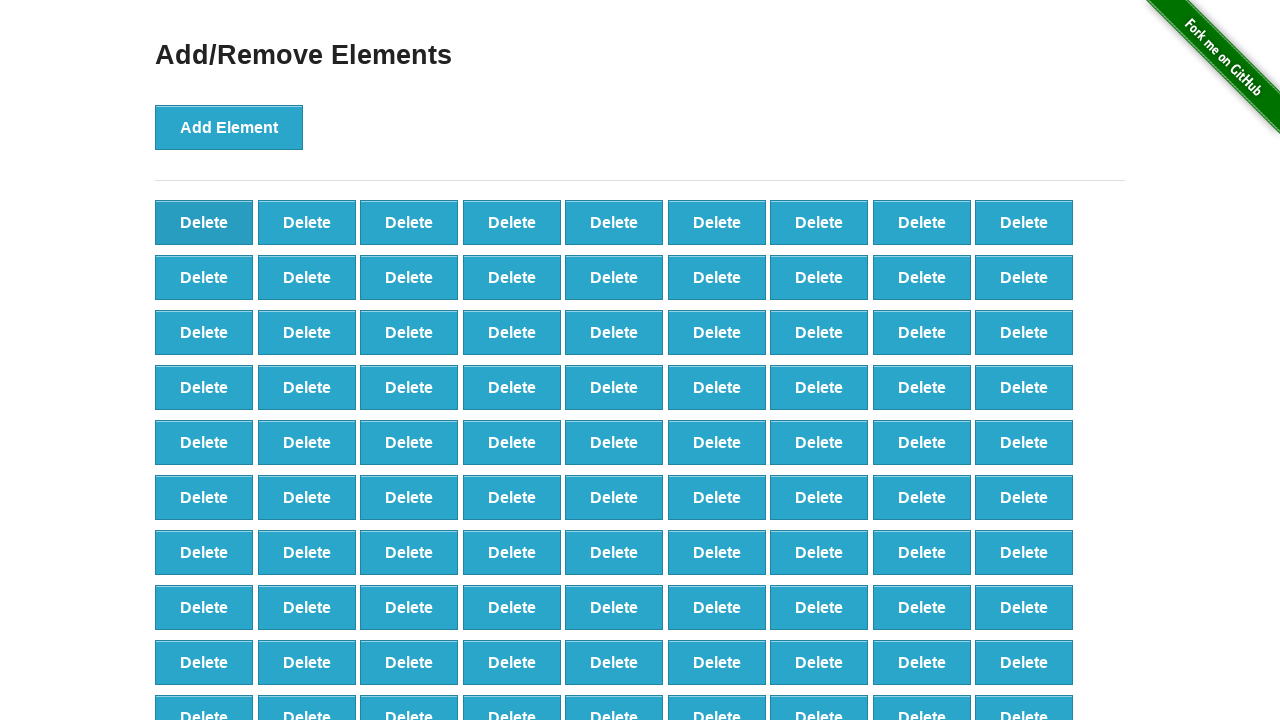

Clicked delete button (iteration 9/90) at (204, 222) on xpath=//*[@onclick='deleteElement()'] >> nth=0
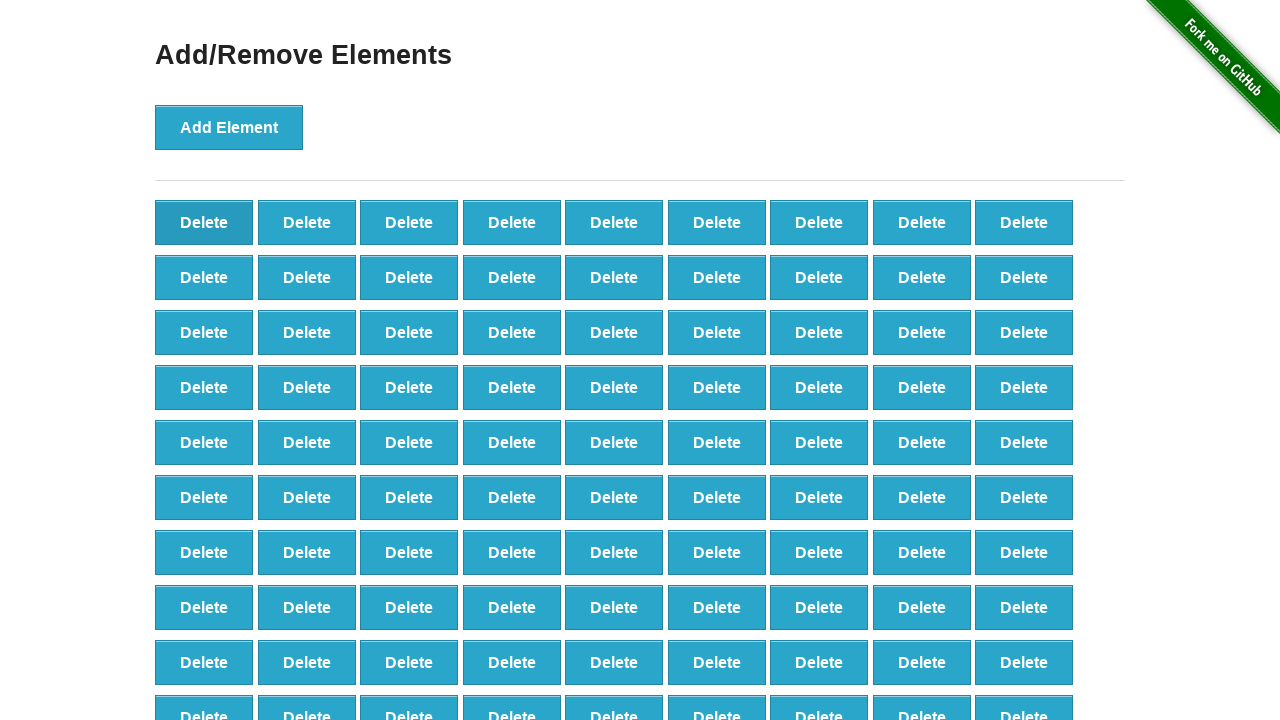

Clicked delete button (iteration 10/90) at (204, 222) on xpath=//*[@onclick='deleteElement()'] >> nth=0
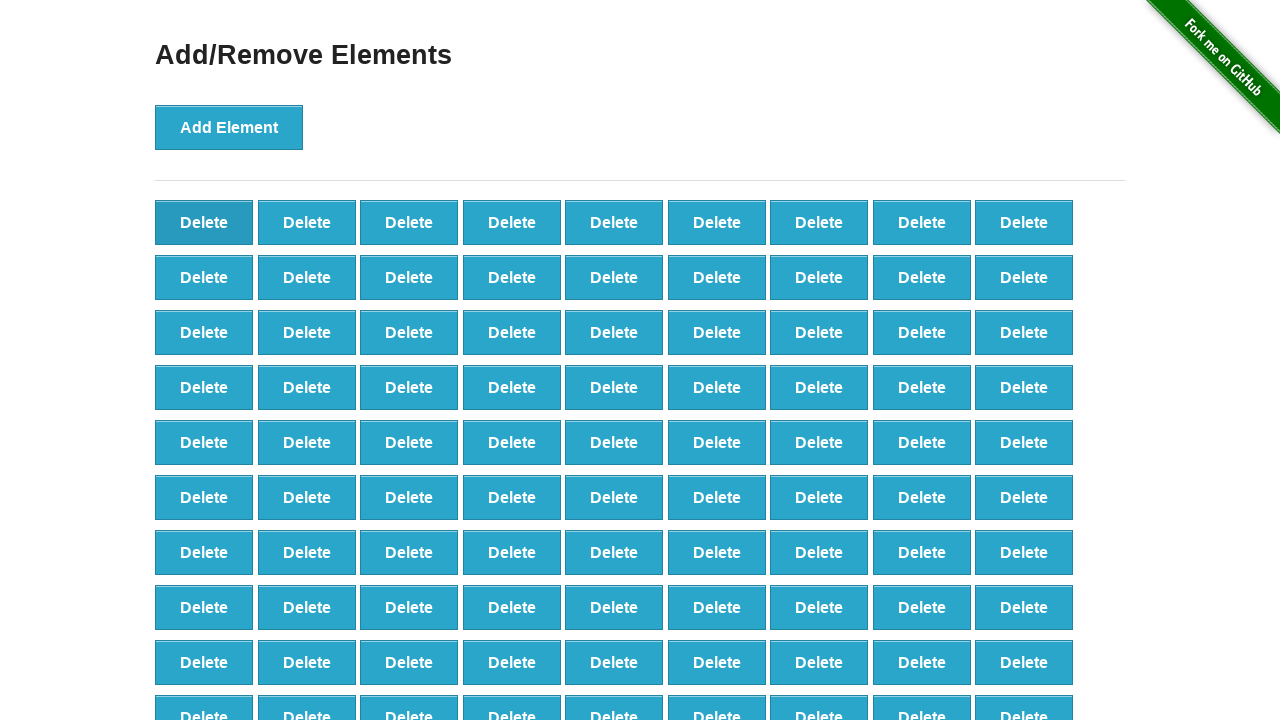

Clicked delete button (iteration 11/90) at (204, 222) on xpath=//*[@onclick='deleteElement()'] >> nth=0
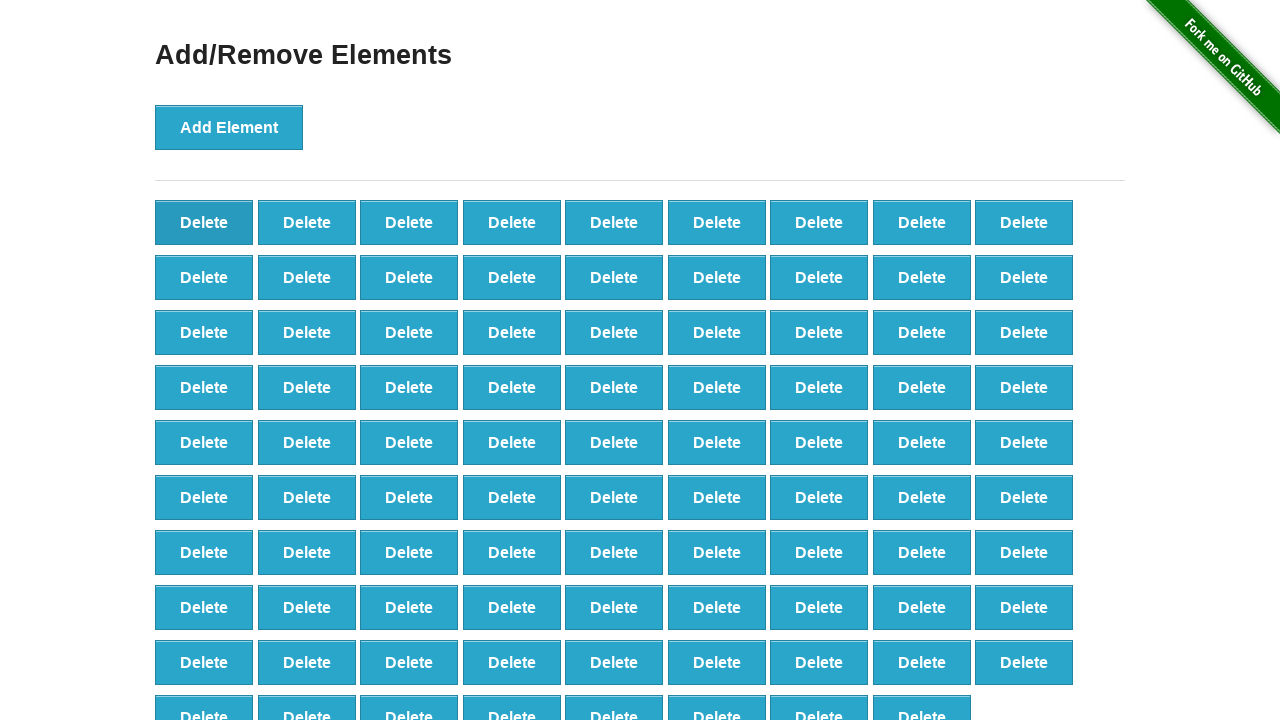

Clicked delete button (iteration 12/90) at (204, 222) on xpath=//*[@onclick='deleteElement()'] >> nth=0
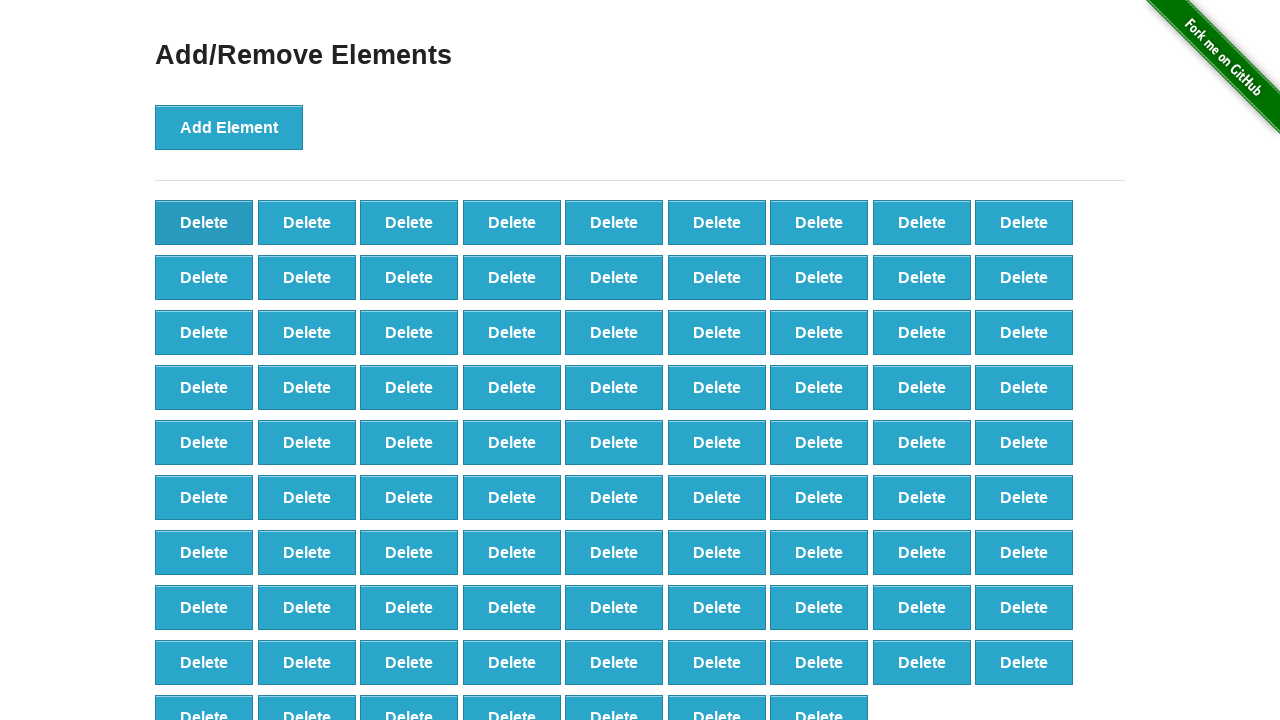

Clicked delete button (iteration 13/90) at (204, 222) on xpath=//*[@onclick='deleteElement()'] >> nth=0
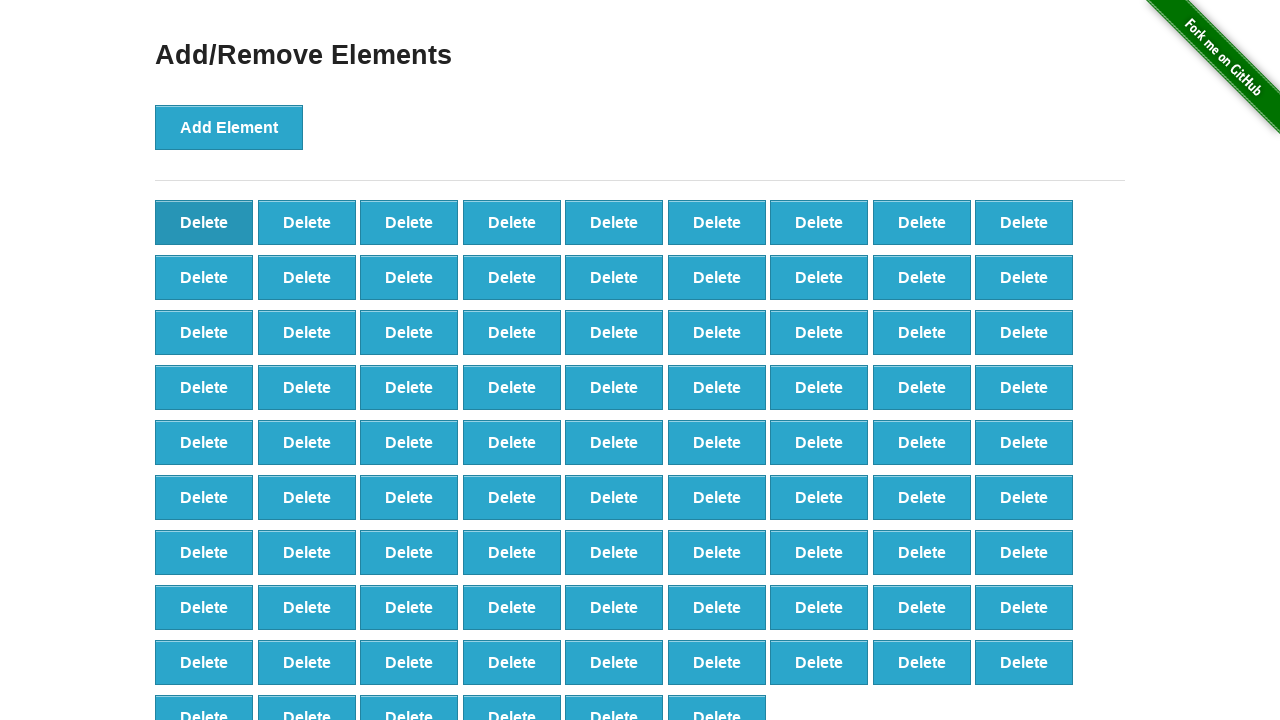

Clicked delete button (iteration 14/90) at (204, 222) on xpath=//*[@onclick='deleteElement()'] >> nth=0
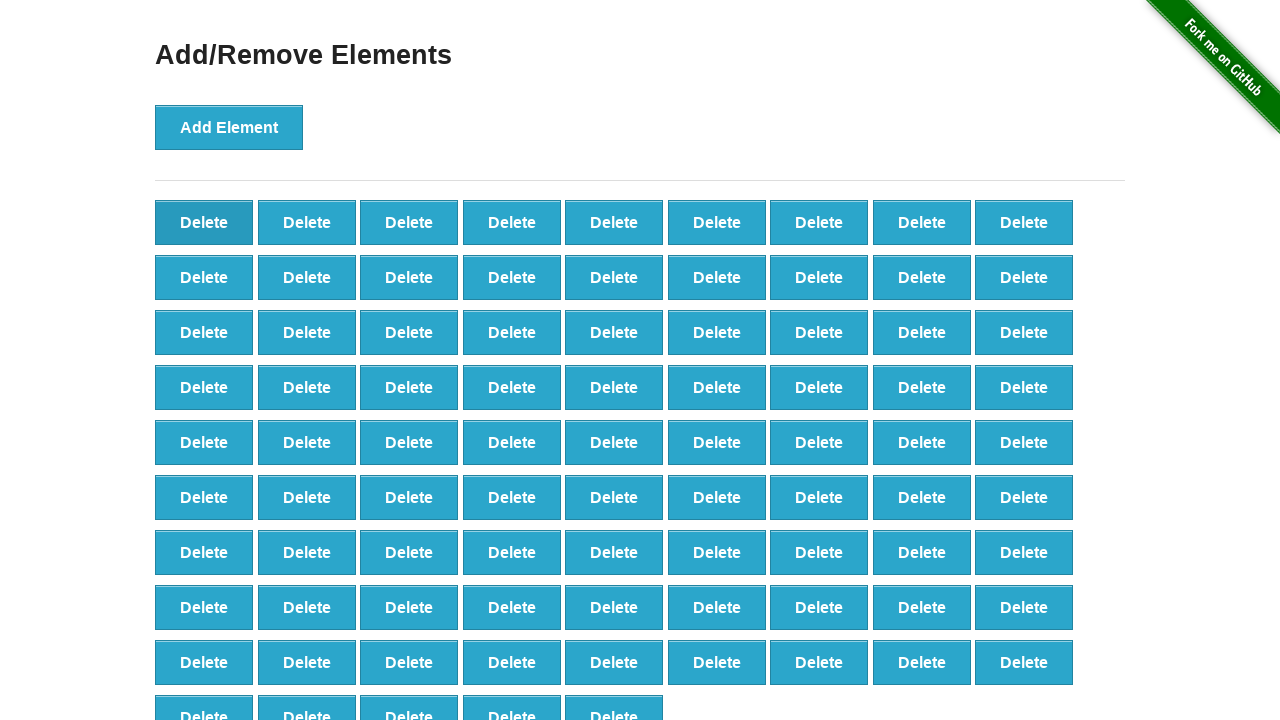

Clicked delete button (iteration 15/90) at (204, 222) on xpath=//*[@onclick='deleteElement()'] >> nth=0
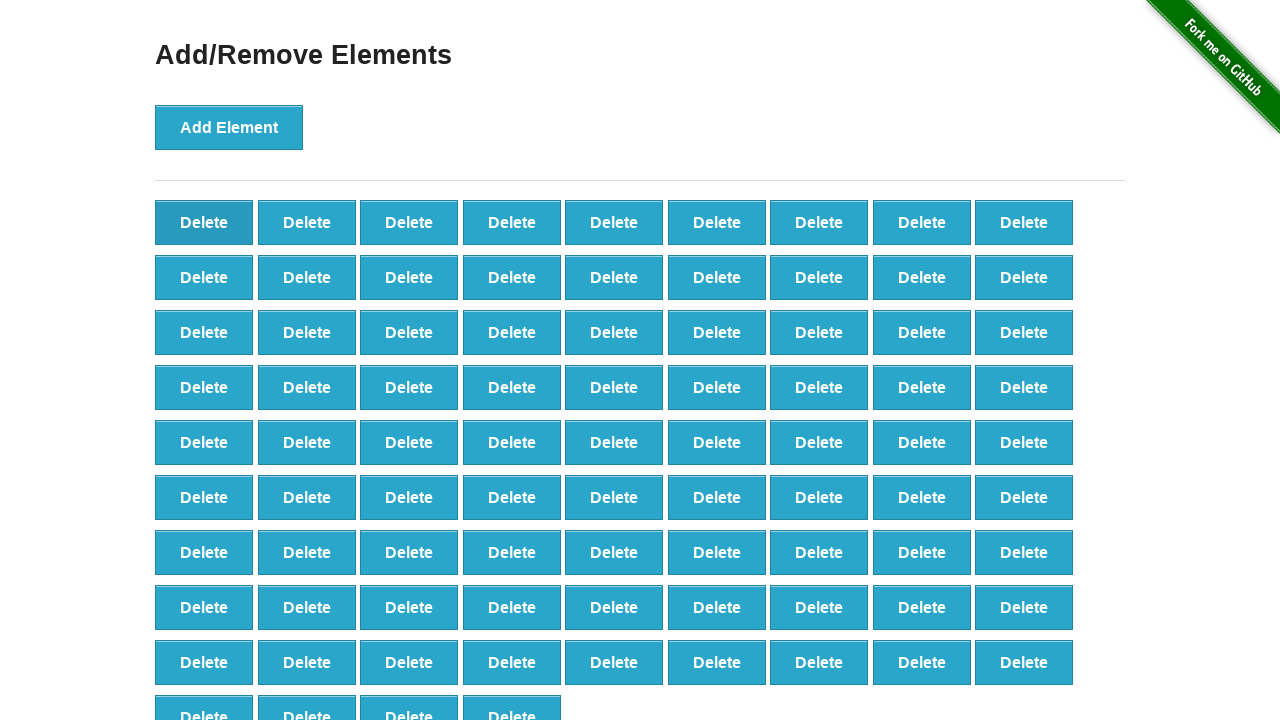

Clicked delete button (iteration 16/90) at (204, 222) on xpath=//*[@onclick='deleteElement()'] >> nth=0
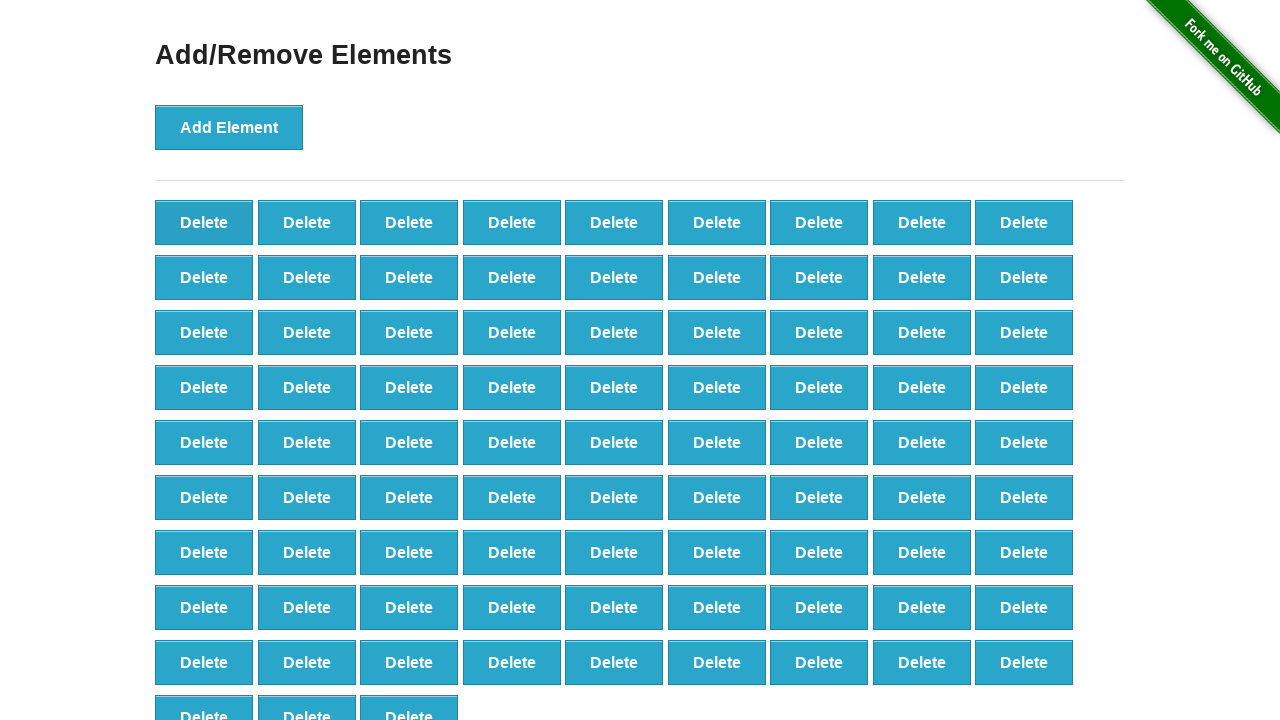

Clicked delete button (iteration 17/90) at (204, 222) on xpath=//*[@onclick='deleteElement()'] >> nth=0
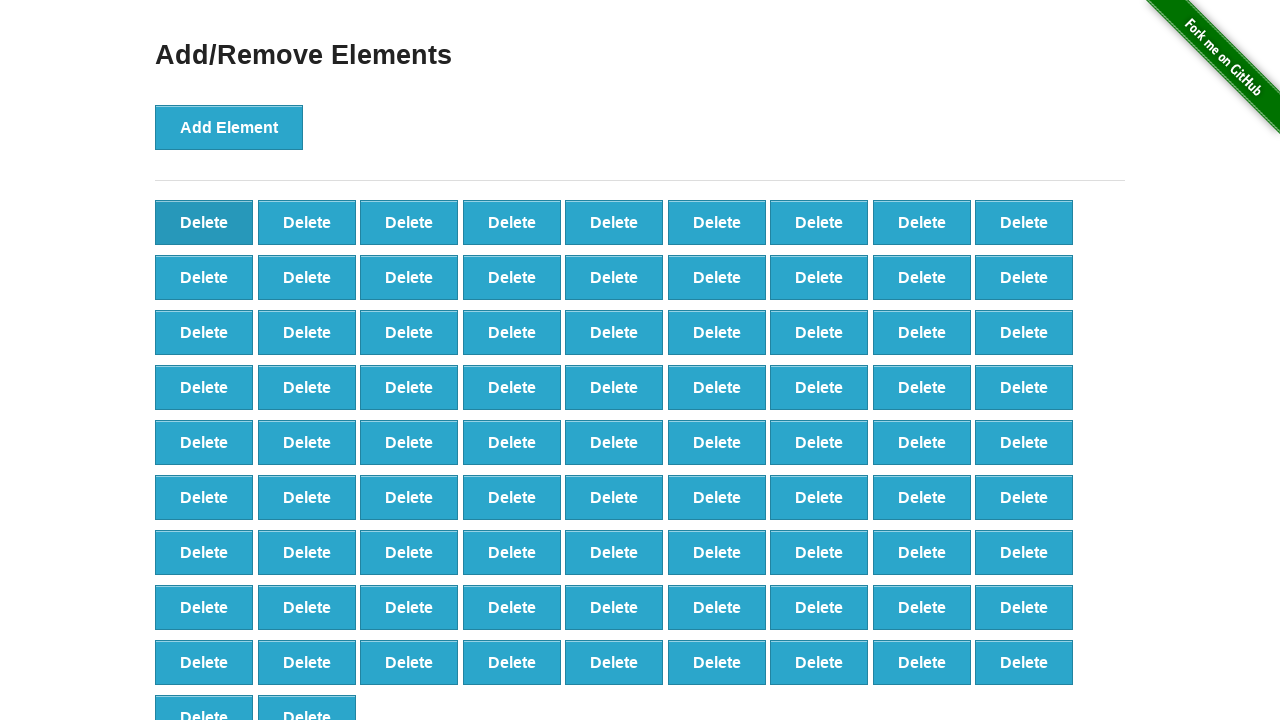

Clicked delete button (iteration 18/90) at (204, 222) on xpath=//*[@onclick='deleteElement()'] >> nth=0
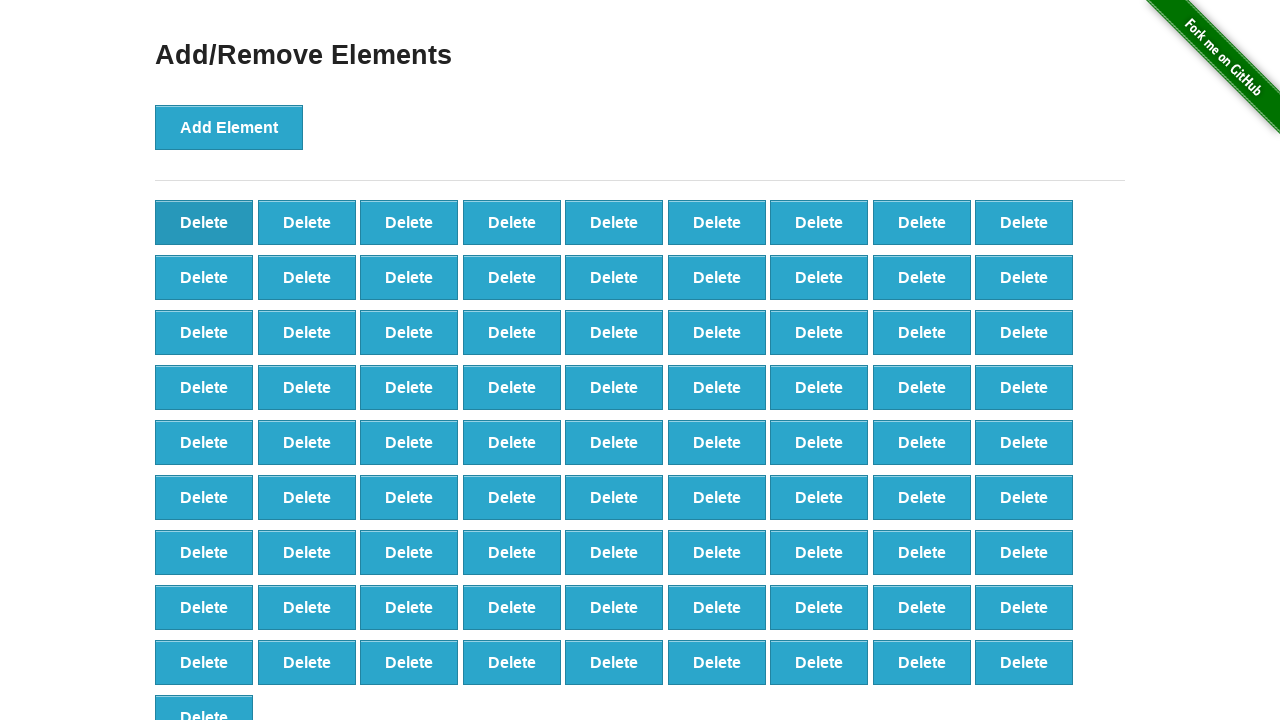

Clicked delete button (iteration 19/90) at (204, 222) on xpath=//*[@onclick='deleteElement()'] >> nth=0
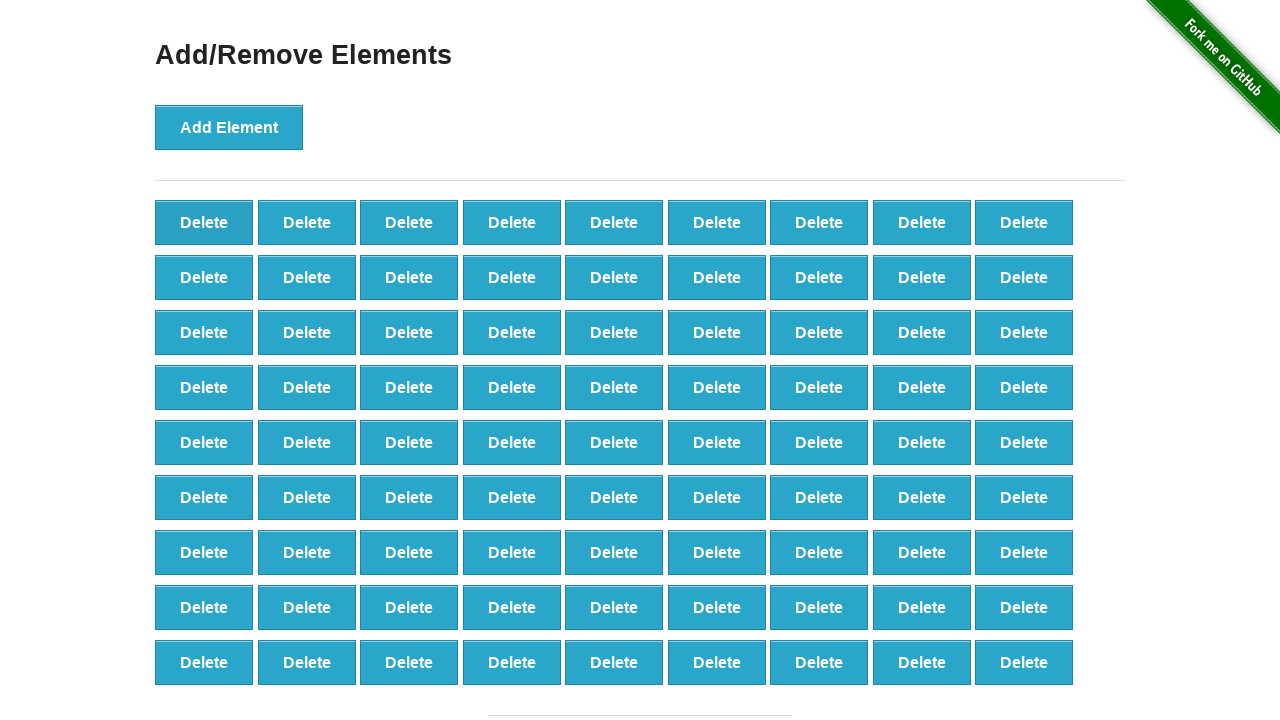

Clicked delete button (iteration 20/90) at (204, 222) on xpath=//*[@onclick='deleteElement()'] >> nth=0
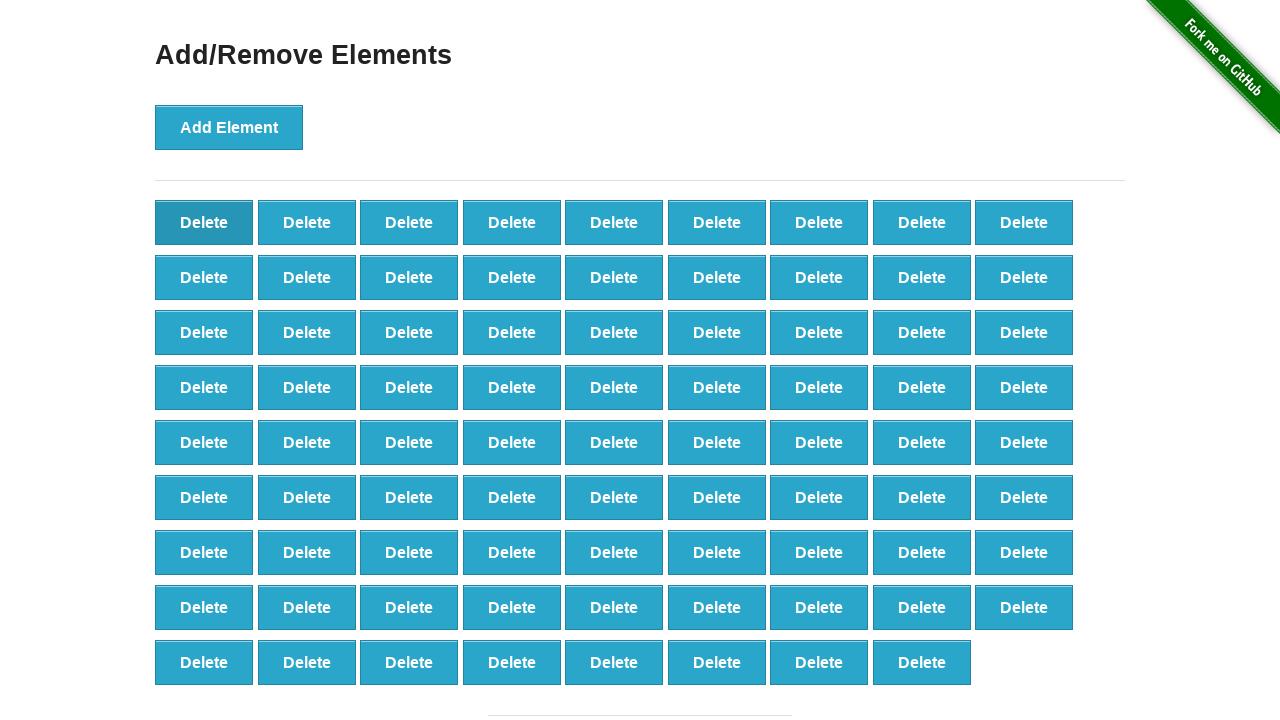

Clicked delete button (iteration 21/90) at (204, 222) on xpath=//*[@onclick='deleteElement()'] >> nth=0
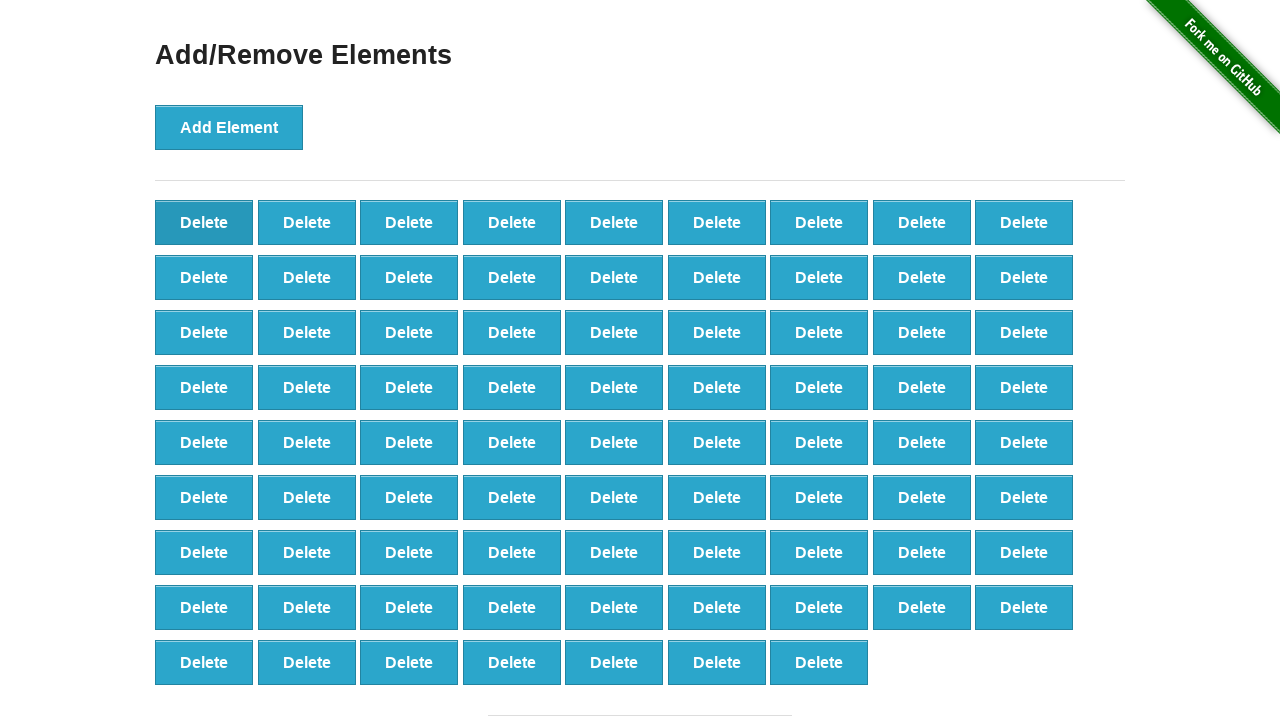

Clicked delete button (iteration 22/90) at (204, 222) on xpath=//*[@onclick='deleteElement()'] >> nth=0
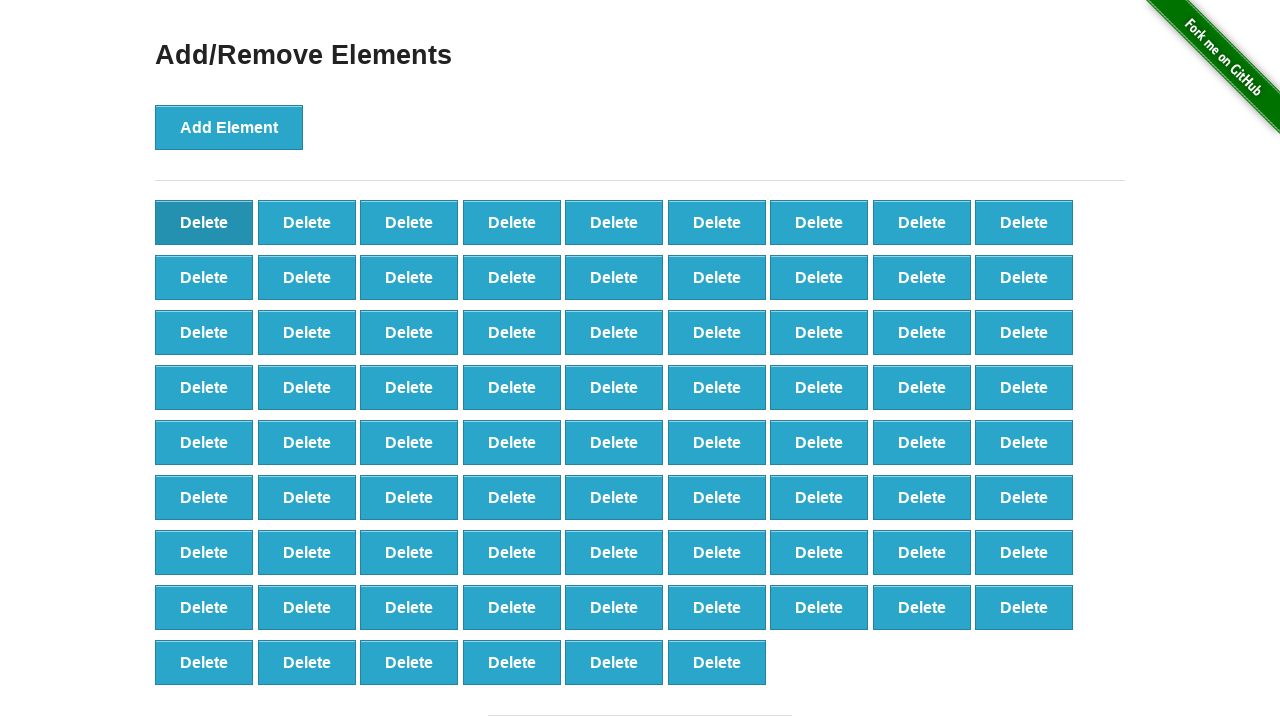

Clicked delete button (iteration 23/90) at (204, 222) on xpath=//*[@onclick='deleteElement()'] >> nth=0
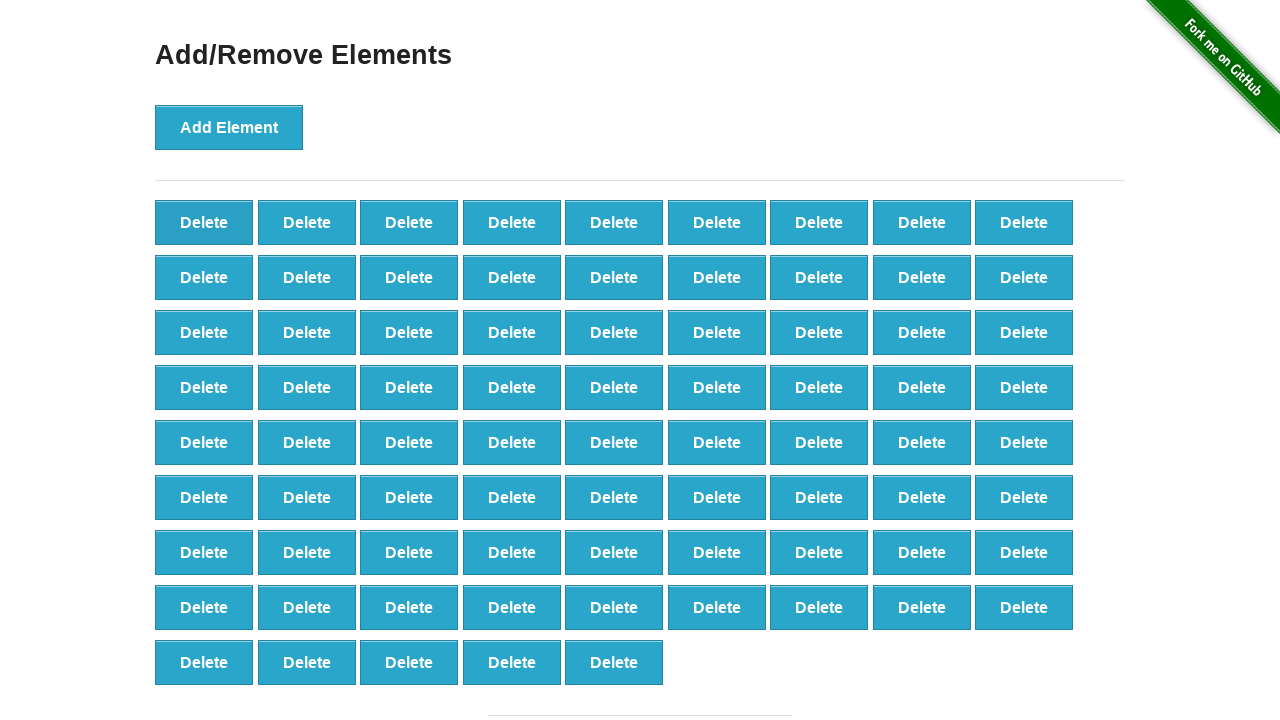

Clicked delete button (iteration 24/90) at (204, 222) on xpath=//*[@onclick='deleteElement()'] >> nth=0
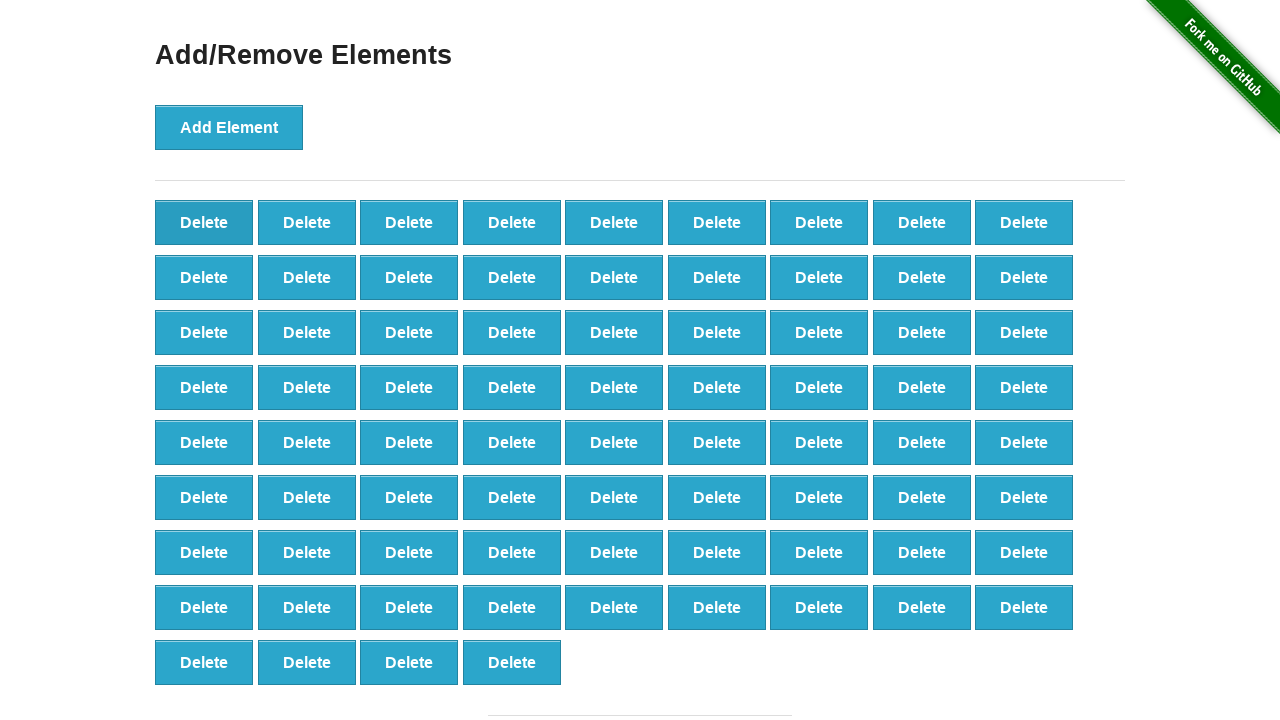

Clicked delete button (iteration 25/90) at (204, 222) on xpath=//*[@onclick='deleteElement()'] >> nth=0
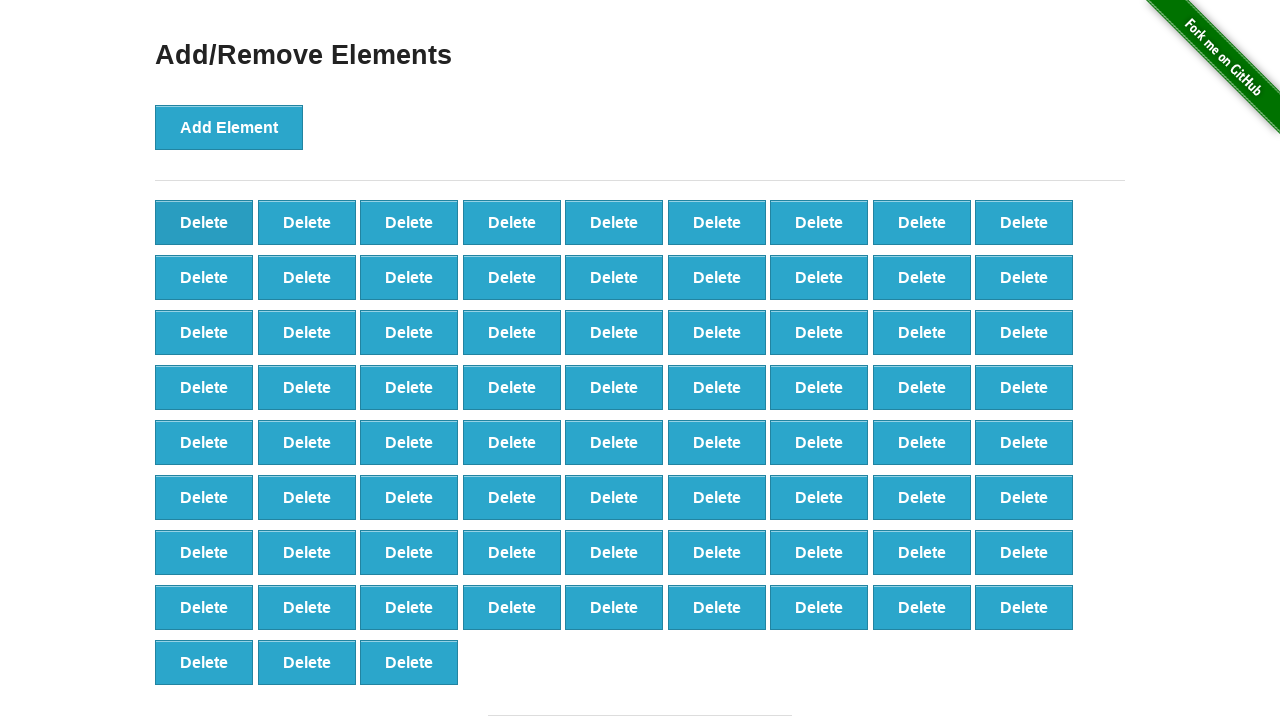

Clicked delete button (iteration 26/90) at (204, 222) on xpath=//*[@onclick='deleteElement()'] >> nth=0
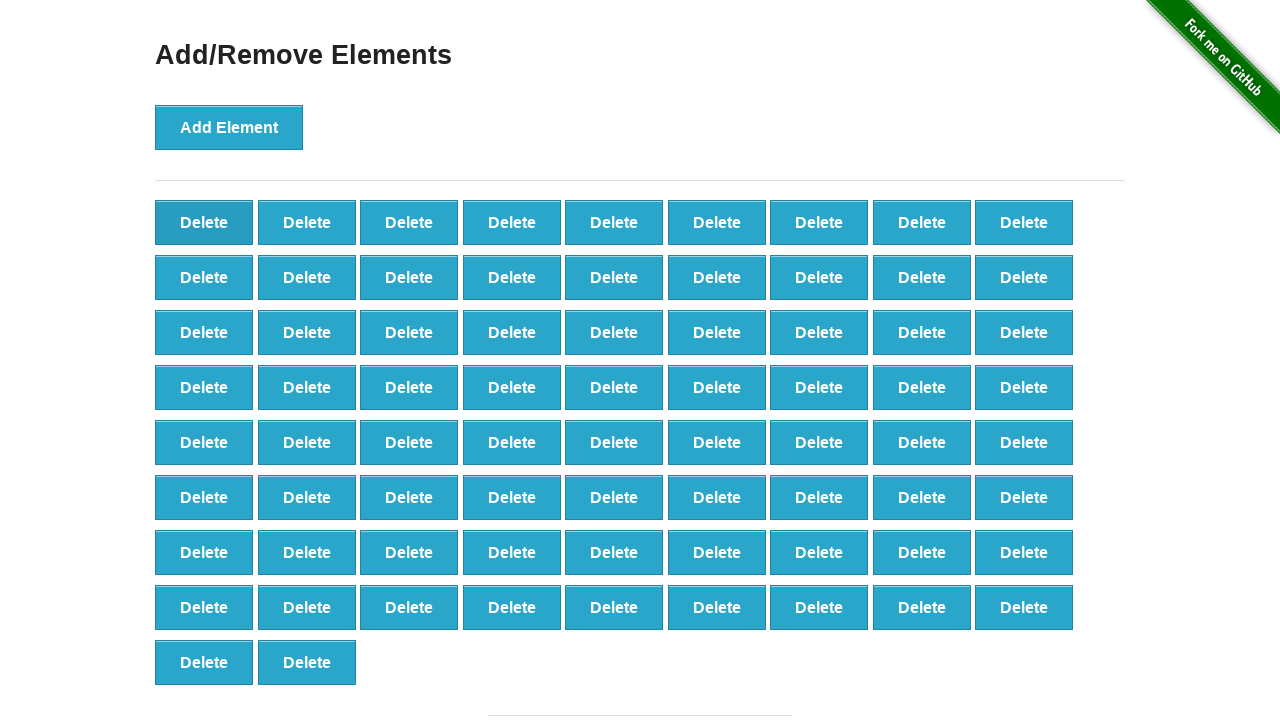

Clicked delete button (iteration 27/90) at (204, 222) on xpath=//*[@onclick='deleteElement()'] >> nth=0
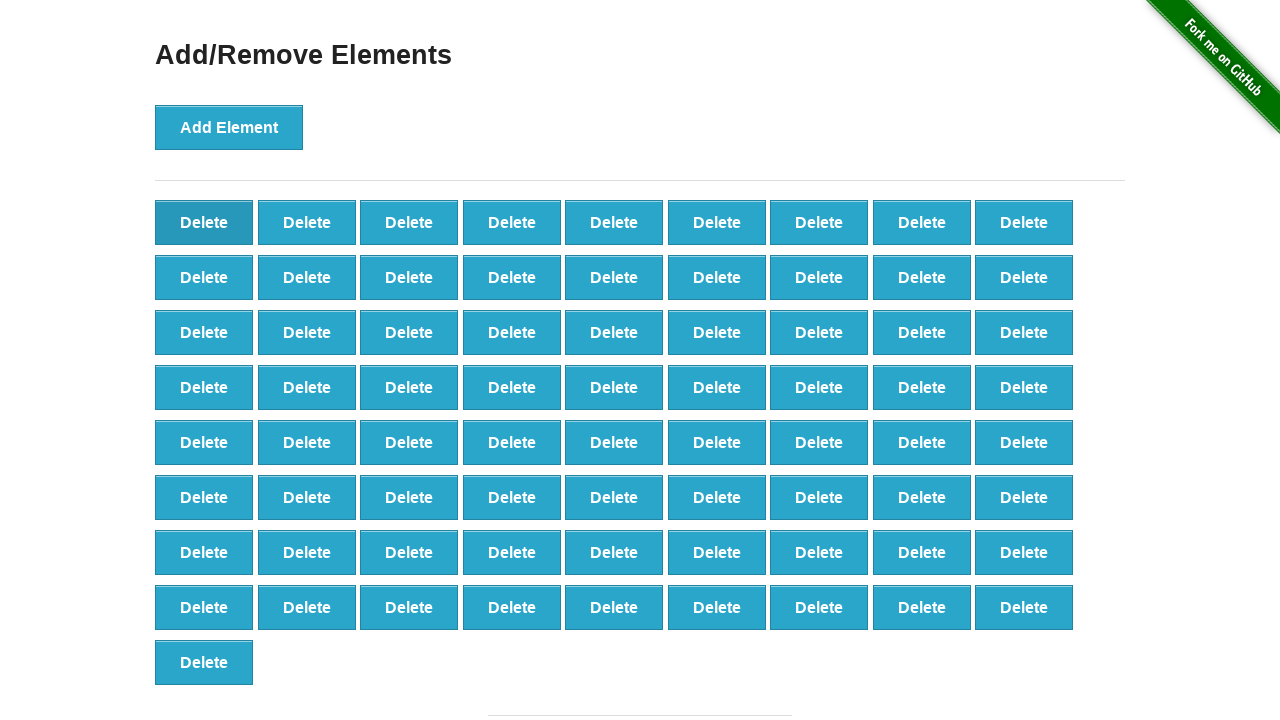

Clicked delete button (iteration 28/90) at (204, 222) on xpath=//*[@onclick='deleteElement()'] >> nth=0
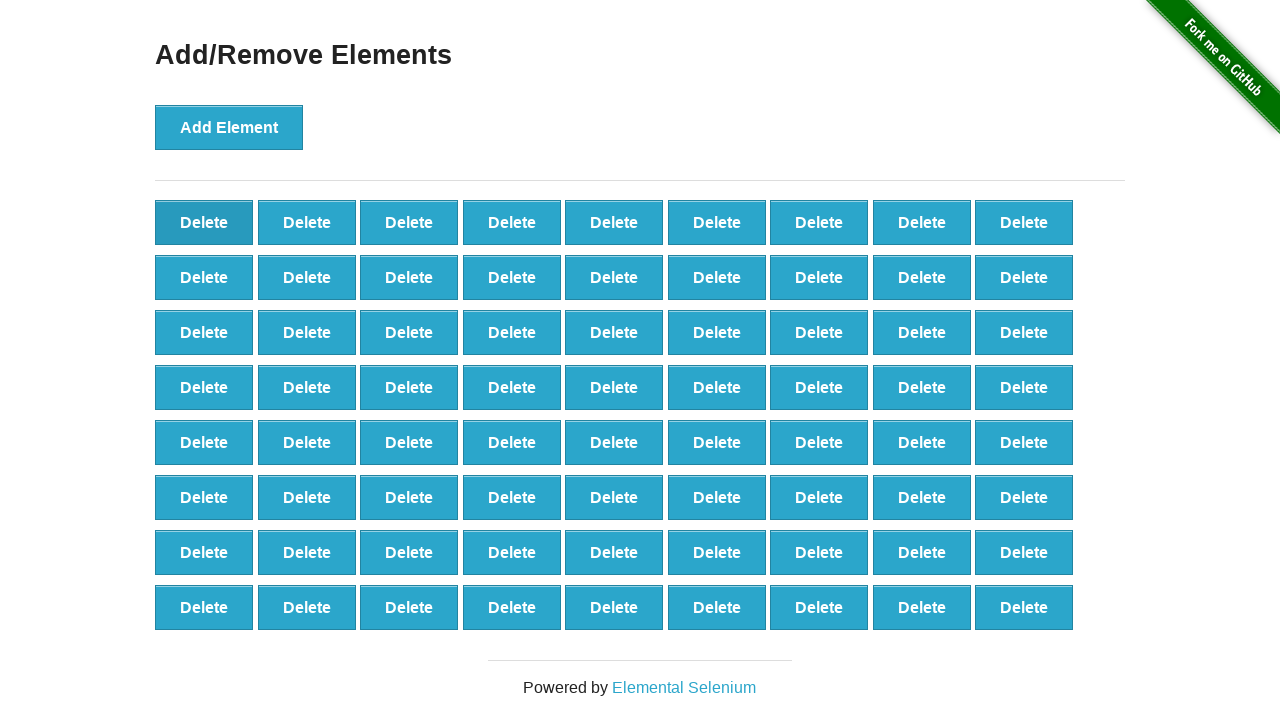

Clicked delete button (iteration 29/90) at (204, 222) on xpath=//*[@onclick='deleteElement()'] >> nth=0
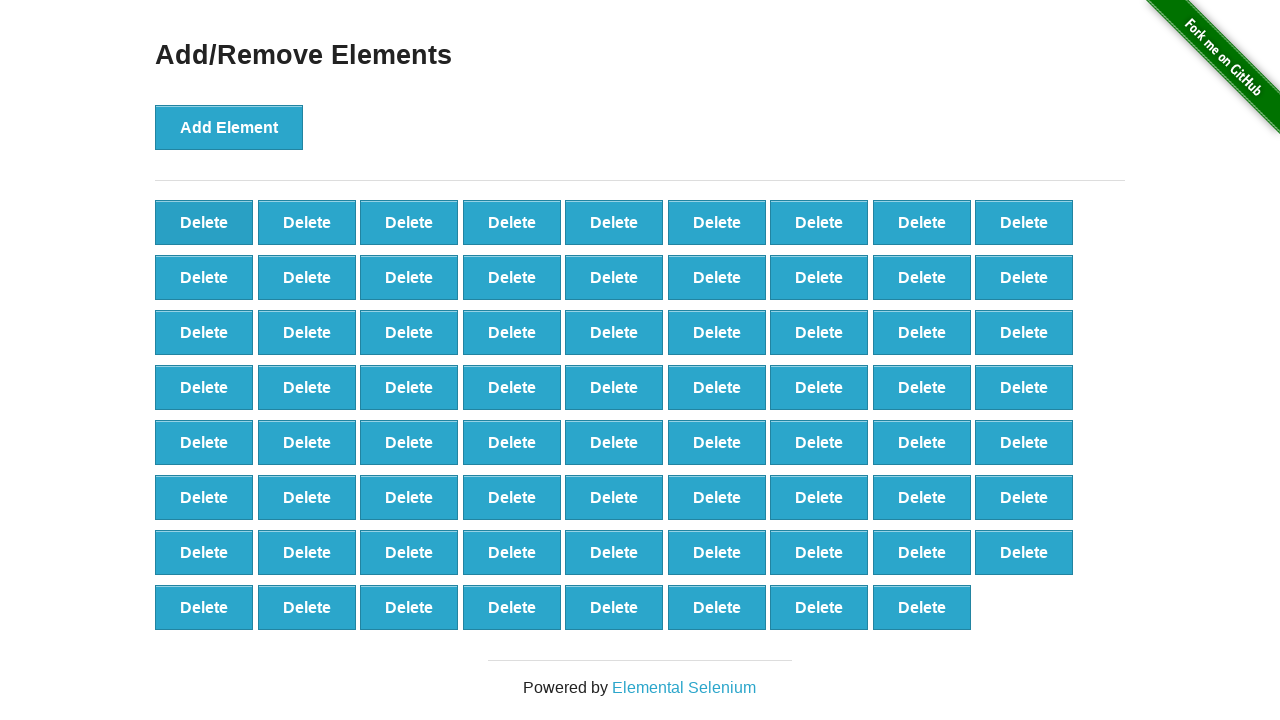

Clicked delete button (iteration 30/90) at (204, 222) on xpath=//*[@onclick='deleteElement()'] >> nth=0
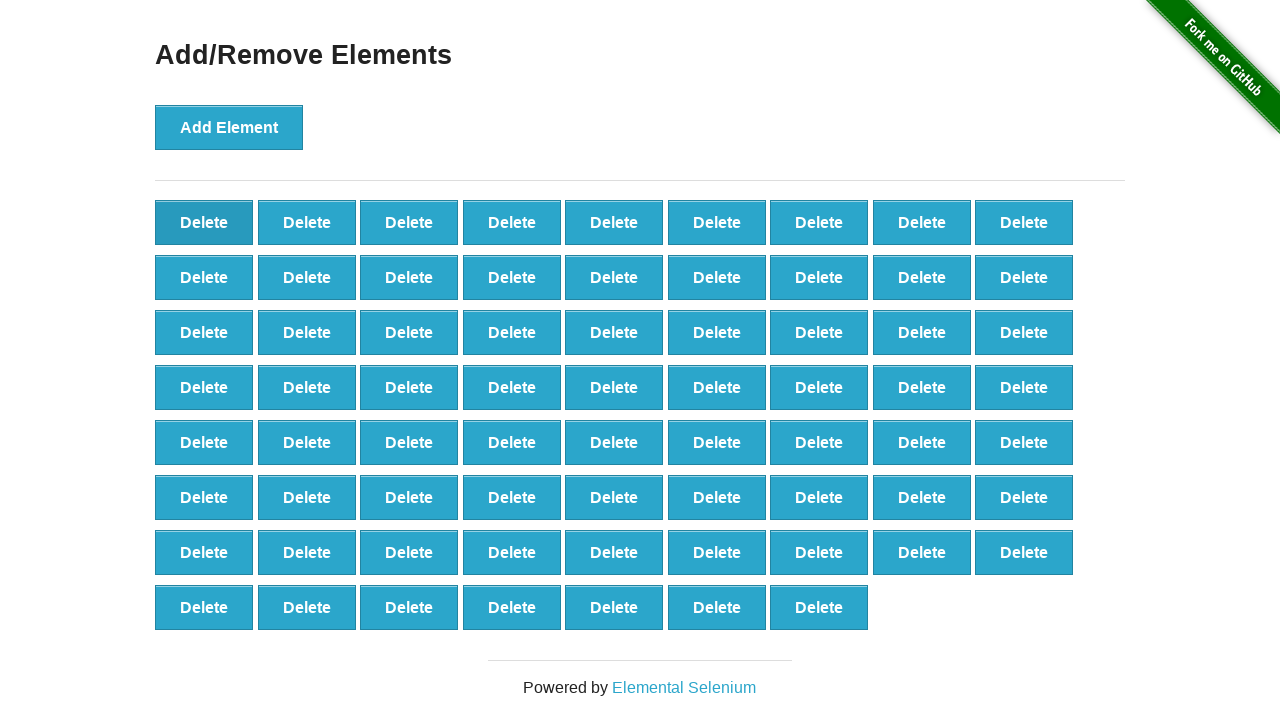

Clicked delete button (iteration 31/90) at (204, 222) on xpath=//*[@onclick='deleteElement()'] >> nth=0
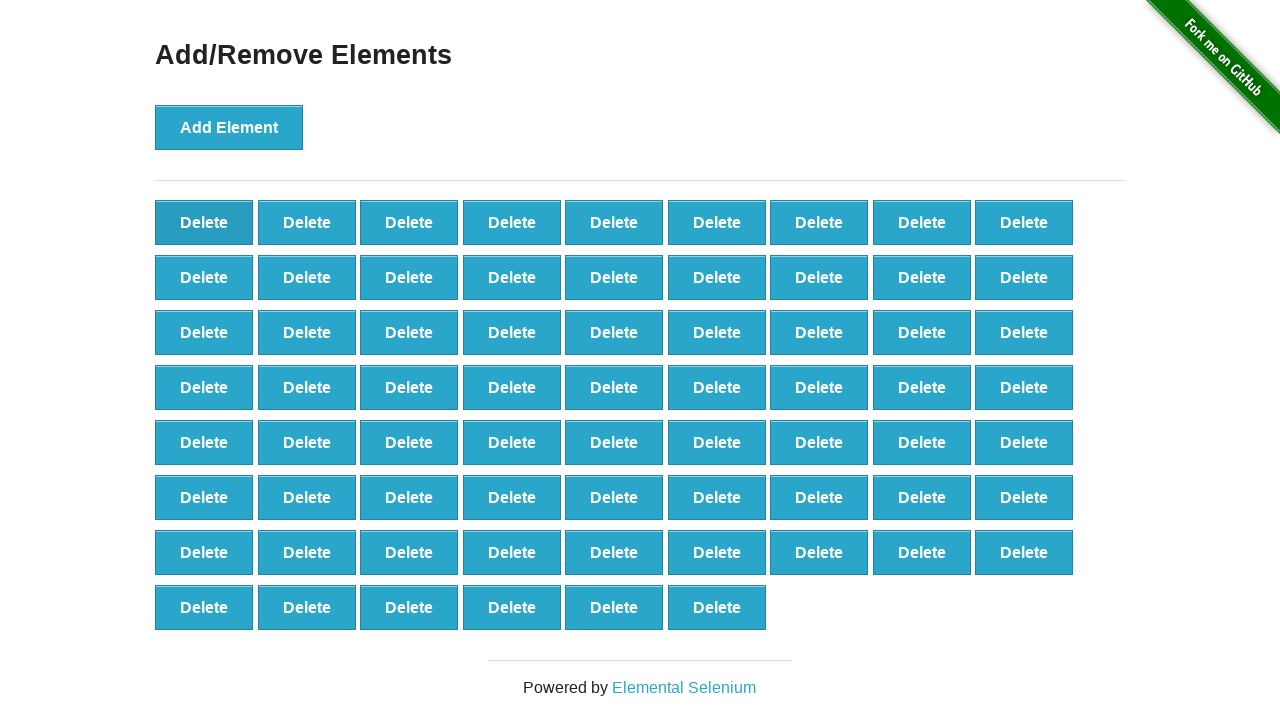

Clicked delete button (iteration 32/90) at (204, 222) on xpath=//*[@onclick='deleteElement()'] >> nth=0
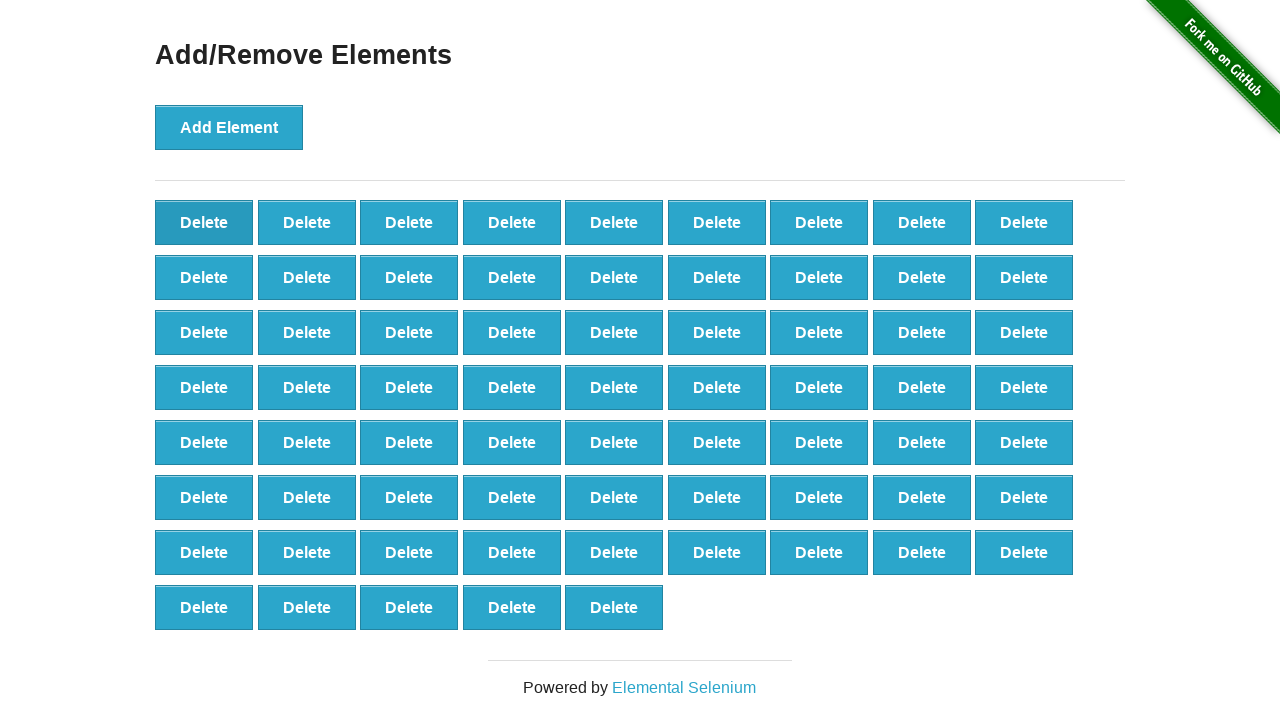

Clicked delete button (iteration 33/90) at (204, 222) on xpath=//*[@onclick='deleteElement()'] >> nth=0
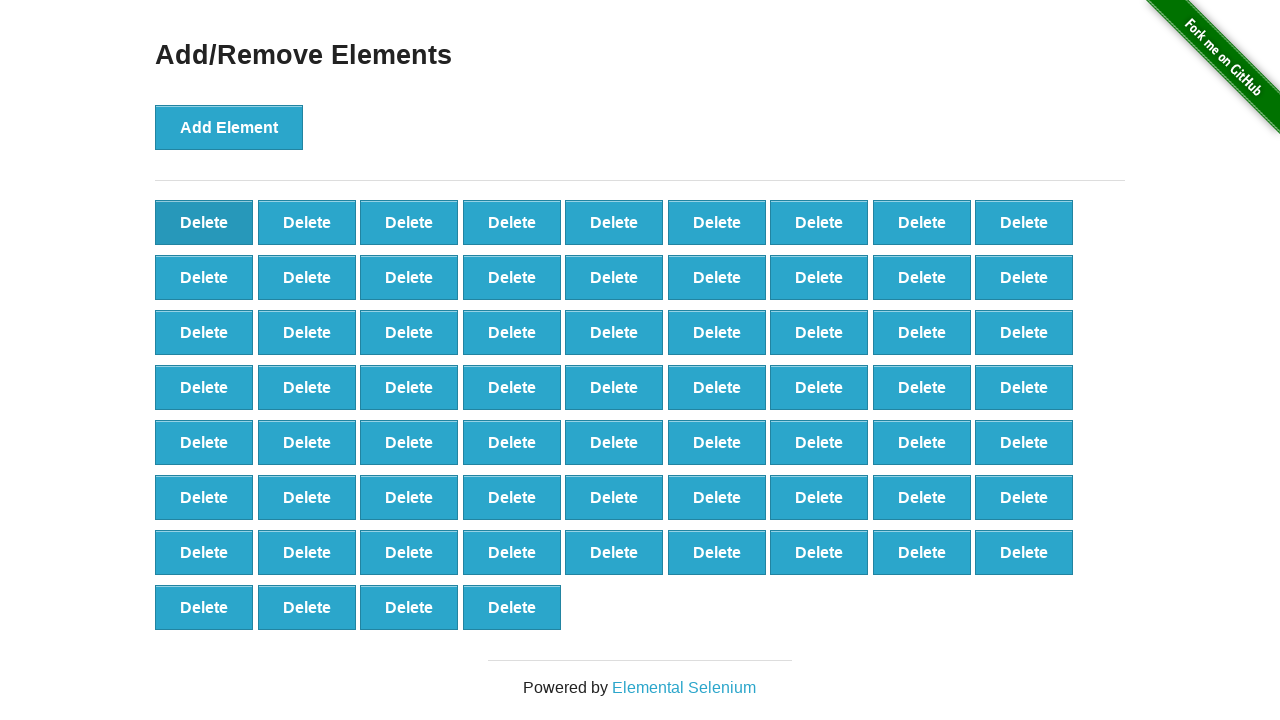

Clicked delete button (iteration 34/90) at (204, 222) on xpath=//*[@onclick='deleteElement()'] >> nth=0
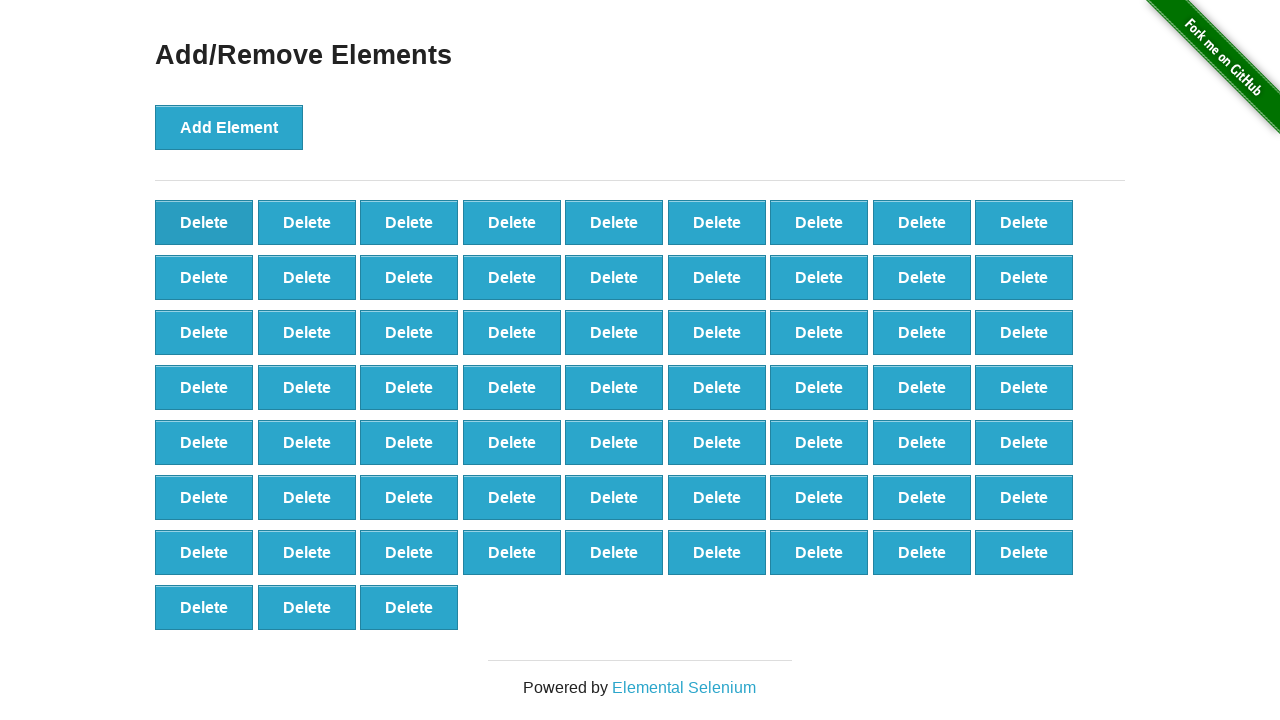

Clicked delete button (iteration 35/90) at (204, 222) on xpath=//*[@onclick='deleteElement()'] >> nth=0
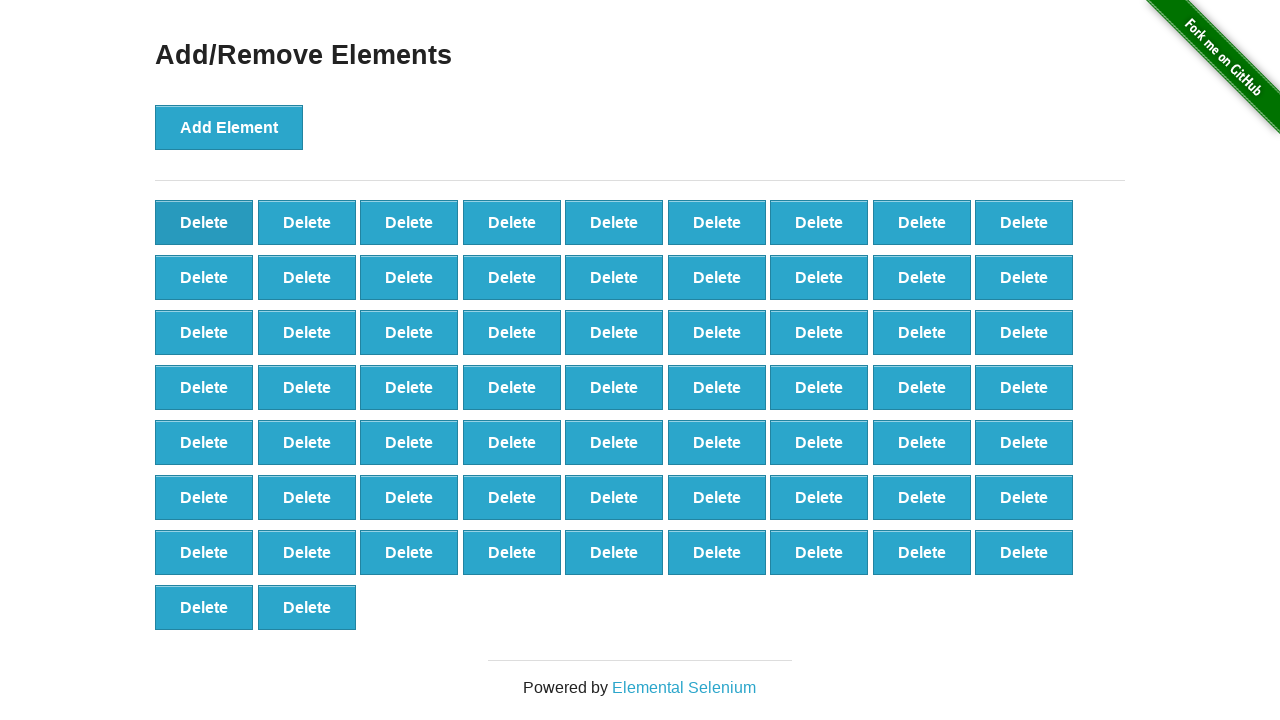

Clicked delete button (iteration 36/90) at (204, 222) on xpath=//*[@onclick='deleteElement()'] >> nth=0
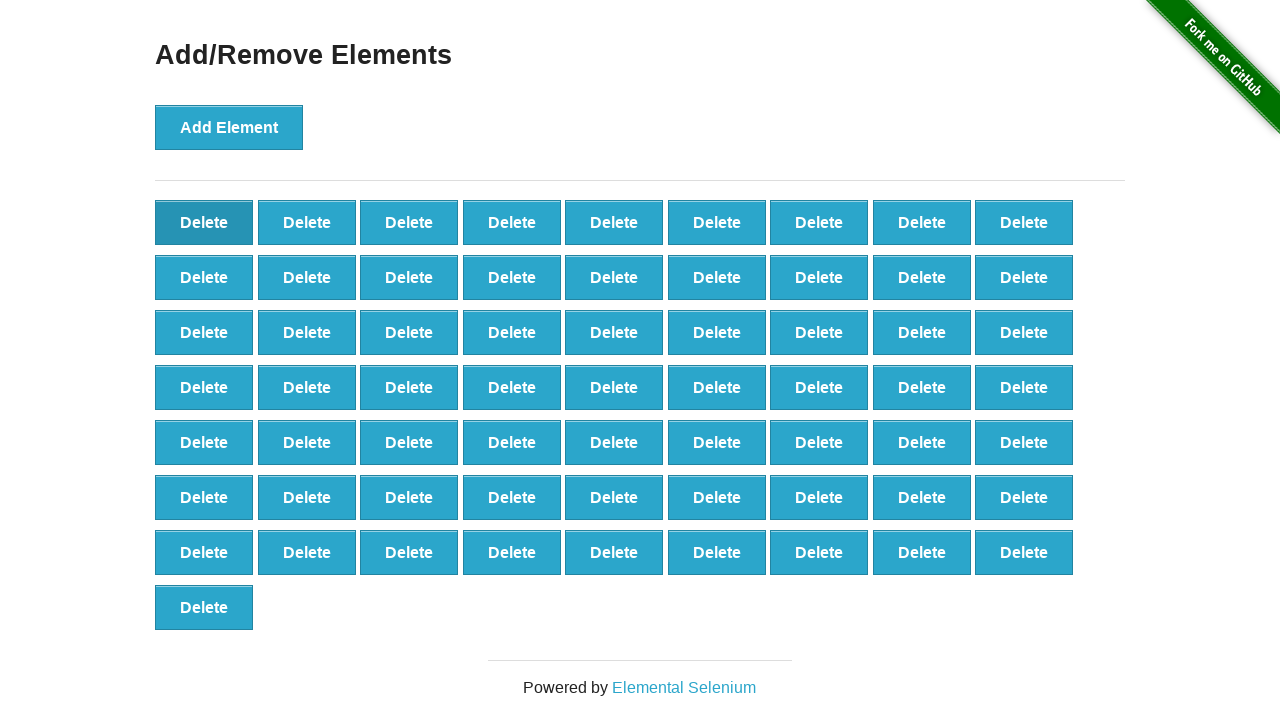

Clicked delete button (iteration 37/90) at (204, 222) on xpath=//*[@onclick='deleteElement()'] >> nth=0
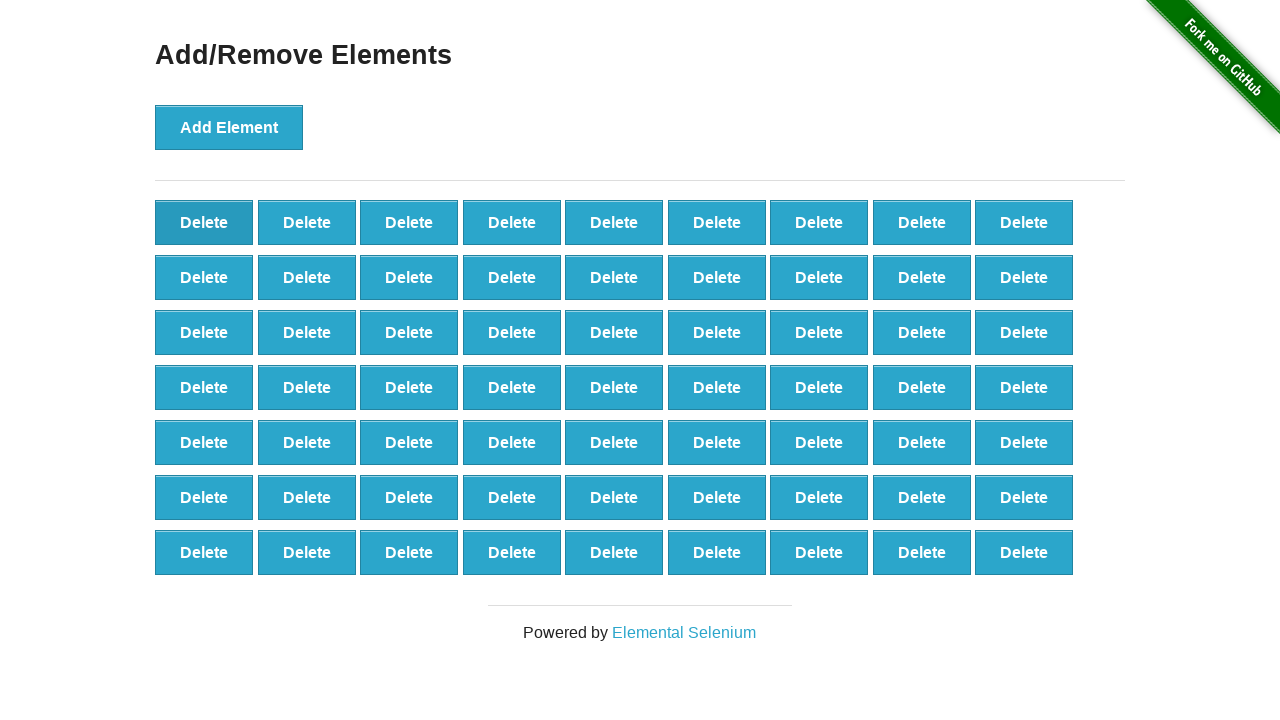

Clicked delete button (iteration 38/90) at (204, 222) on xpath=//*[@onclick='deleteElement()'] >> nth=0
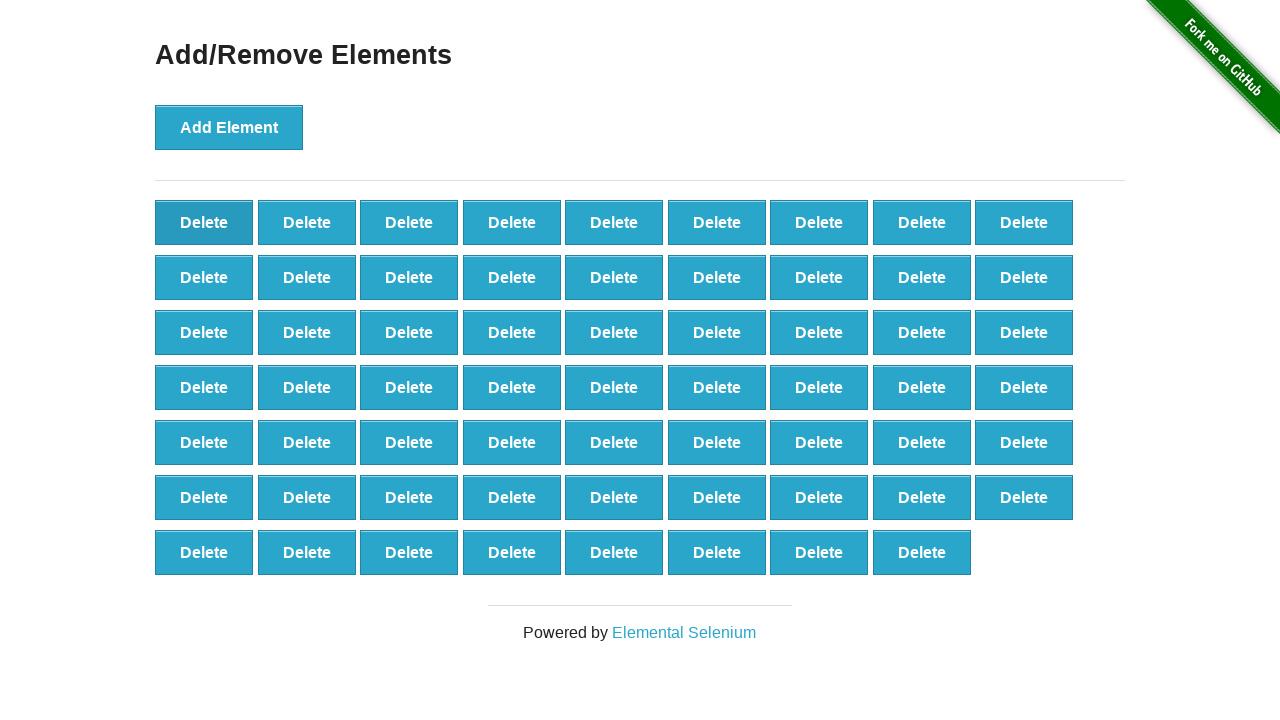

Clicked delete button (iteration 39/90) at (204, 222) on xpath=//*[@onclick='deleteElement()'] >> nth=0
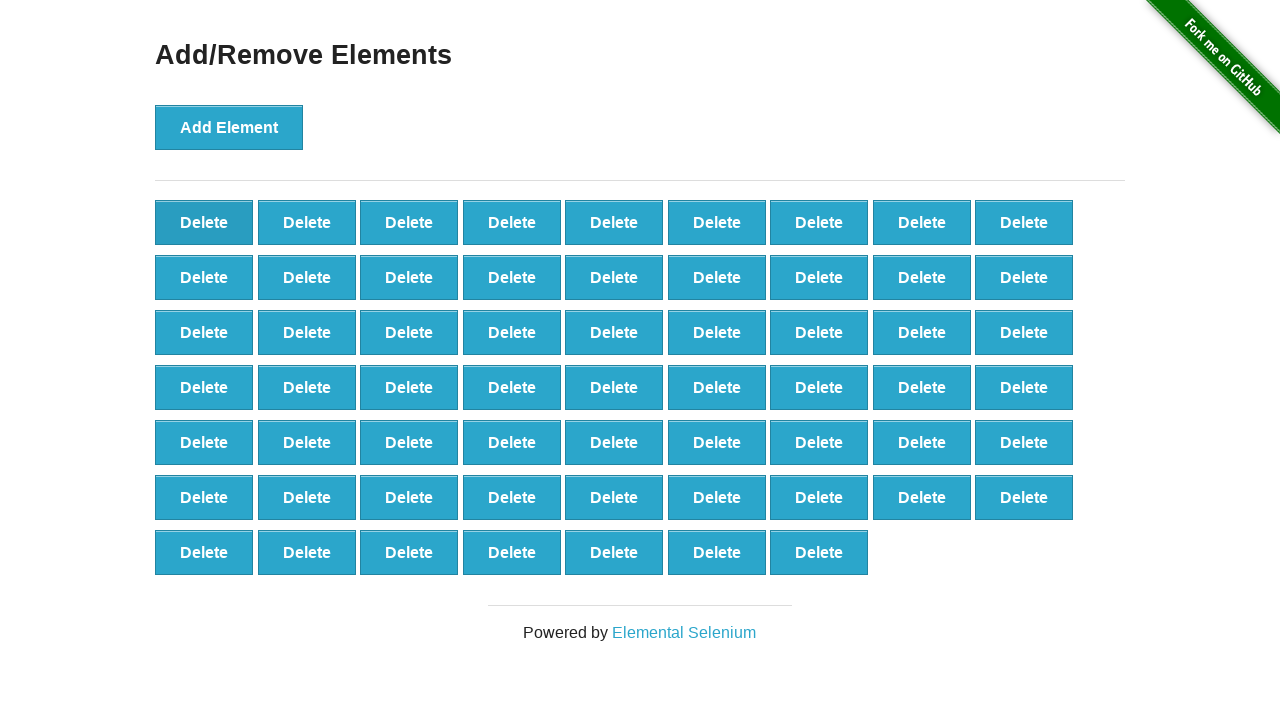

Clicked delete button (iteration 40/90) at (204, 222) on xpath=//*[@onclick='deleteElement()'] >> nth=0
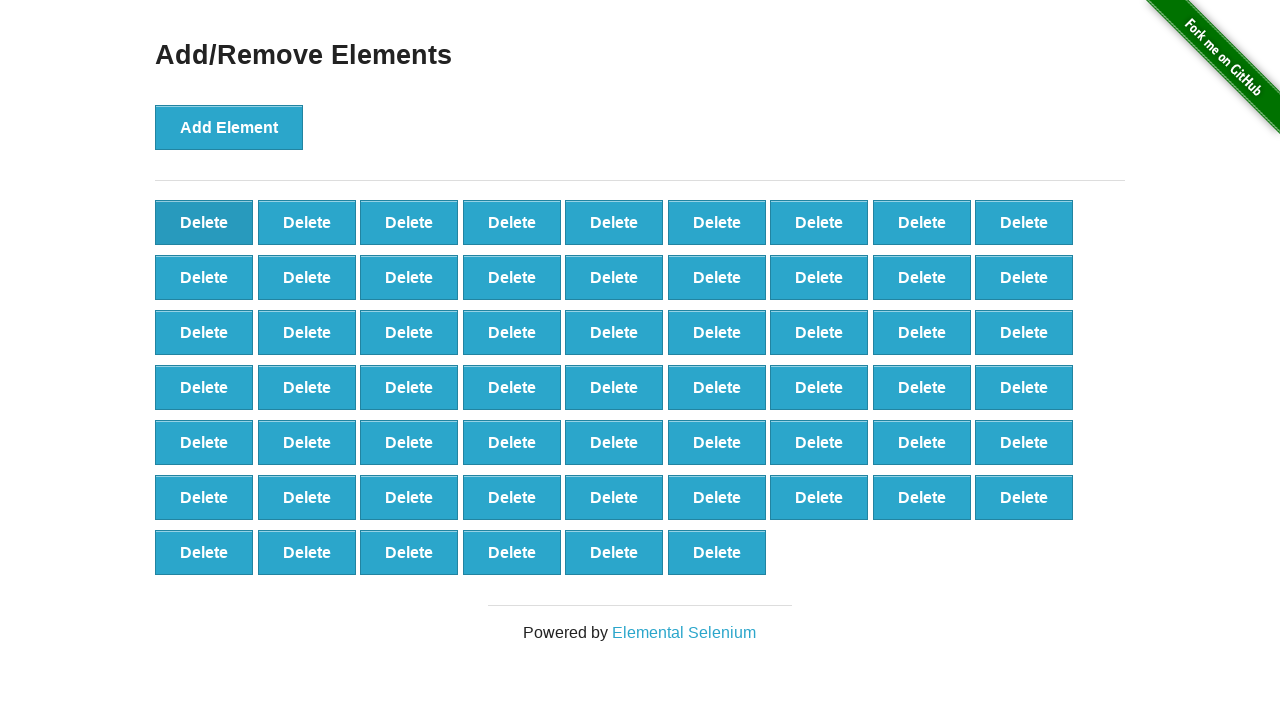

Clicked delete button (iteration 41/90) at (204, 222) on xpath=//*[@onclick='deleteElement()'] >> nth=0
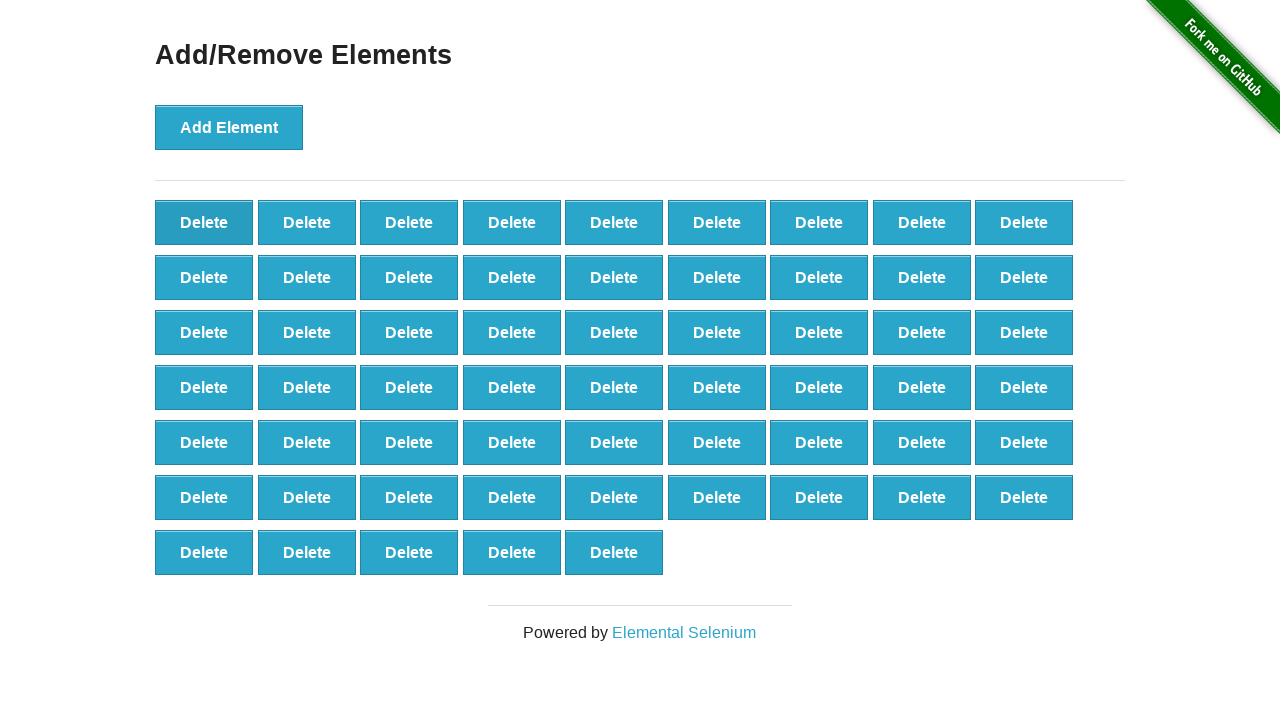

Clicked delete button (iteration 42/90) at (204, 222) on xpath=//*[@onclick='deleteElement()'] >> nth=0
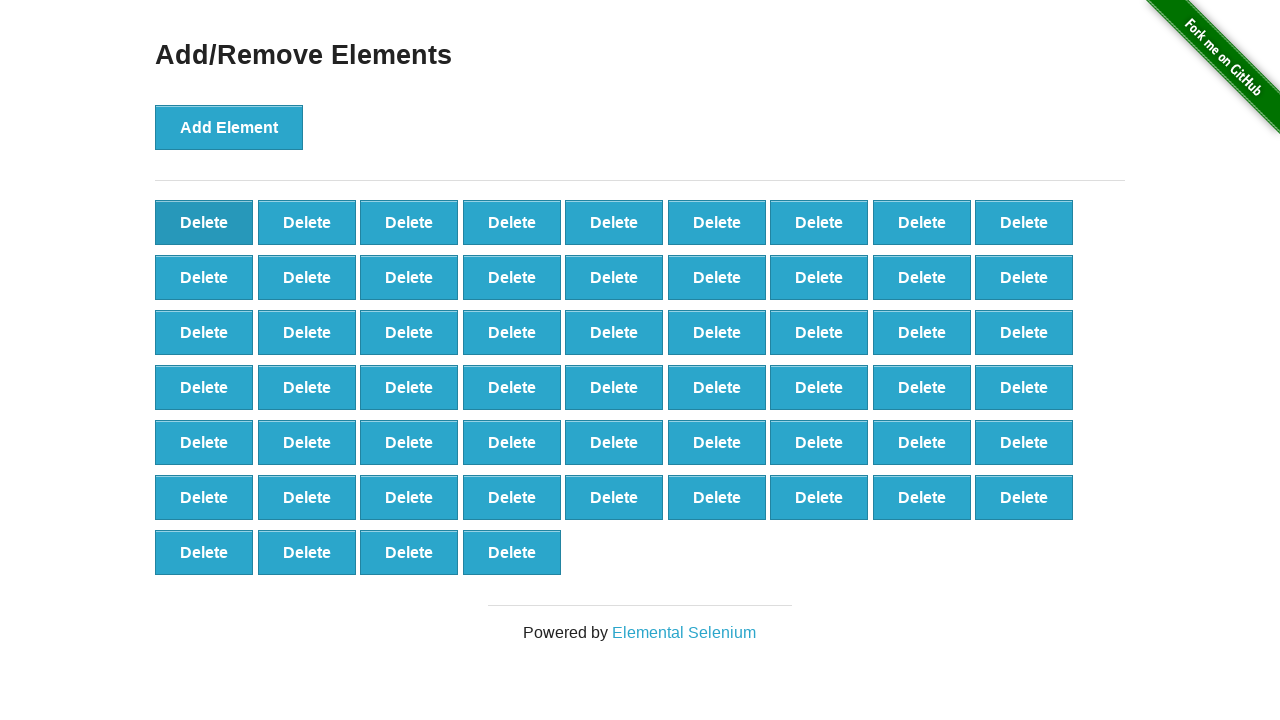

Clicked delete button (iteration 43/90) at (204, 222) on xpath=//*[@onclick='deleteElement()'] >> nth=0
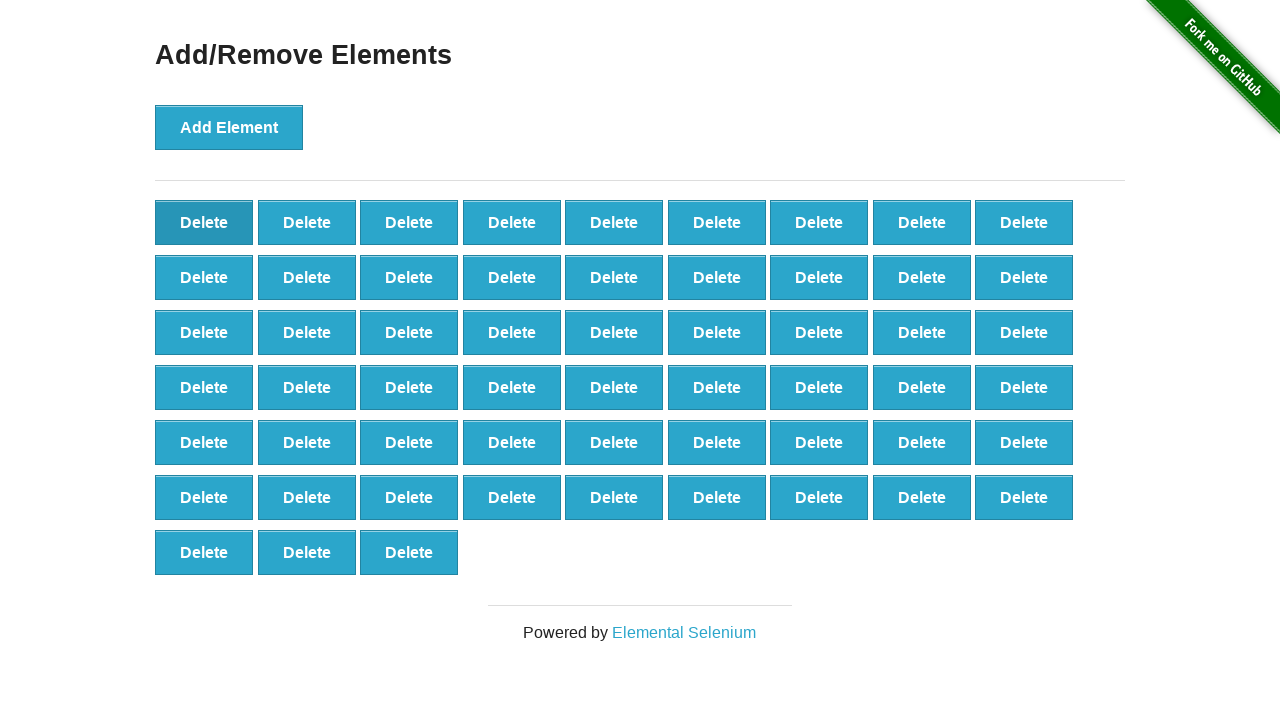

Clicked delete button (iteration 44/90) at (204, 222) on xpath=//*[@onclick='deleteElement()'] >> nth=0
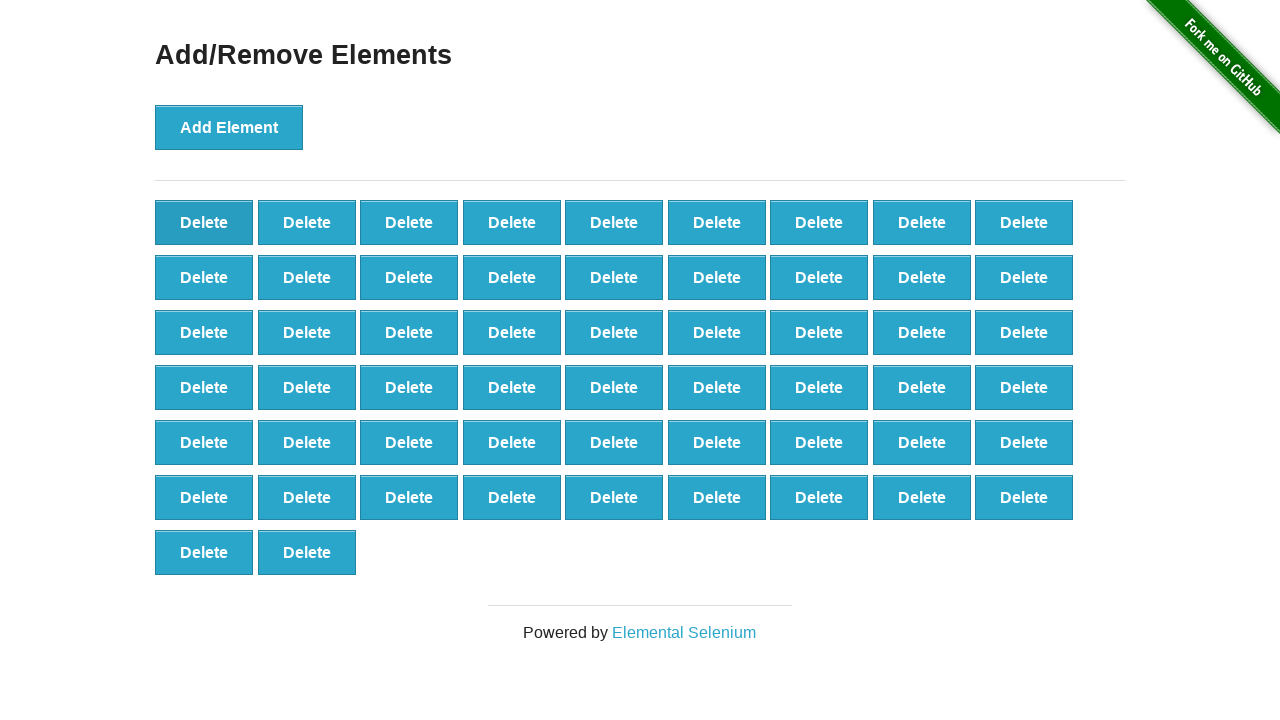

Clicked delete button (iteration 45/90) at (204, 222) on xpath=//*[@onclick='deleteElement()'] >> nth=0
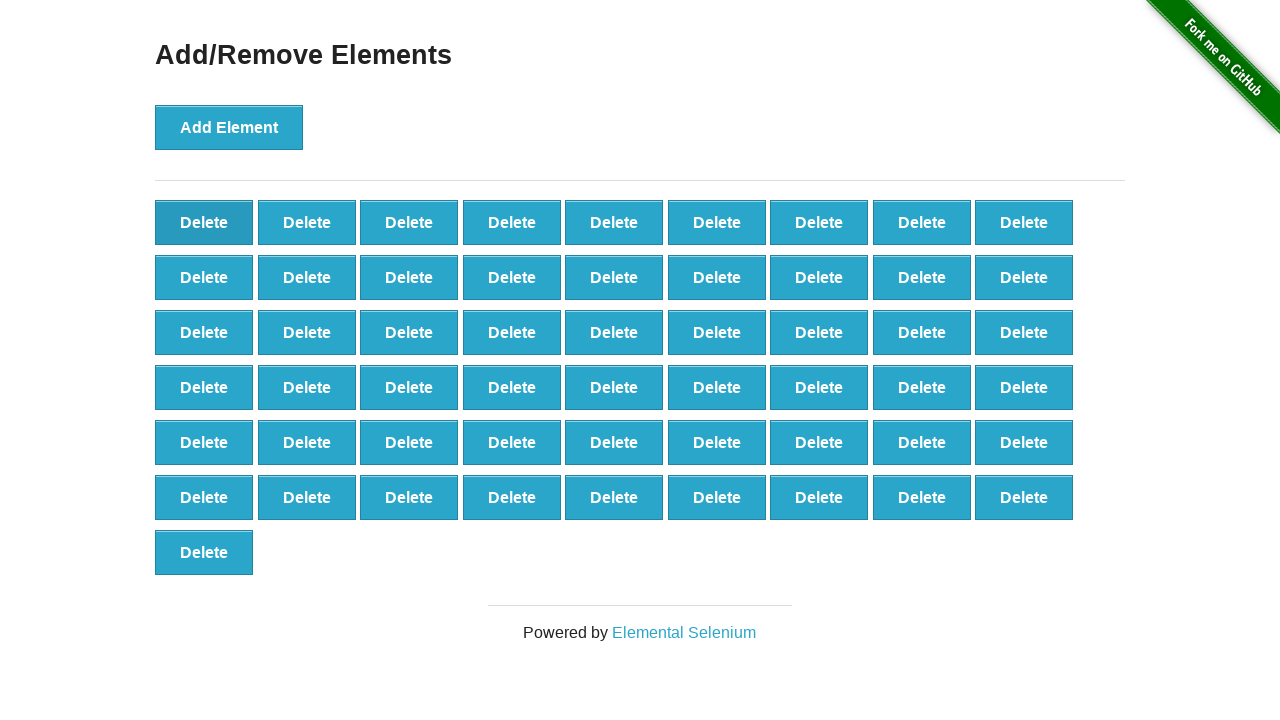

Clicked delete button (iteration 46/90) at (204, 222) on xpath=//*[@onclick='deleteElement()'] >> nth=0
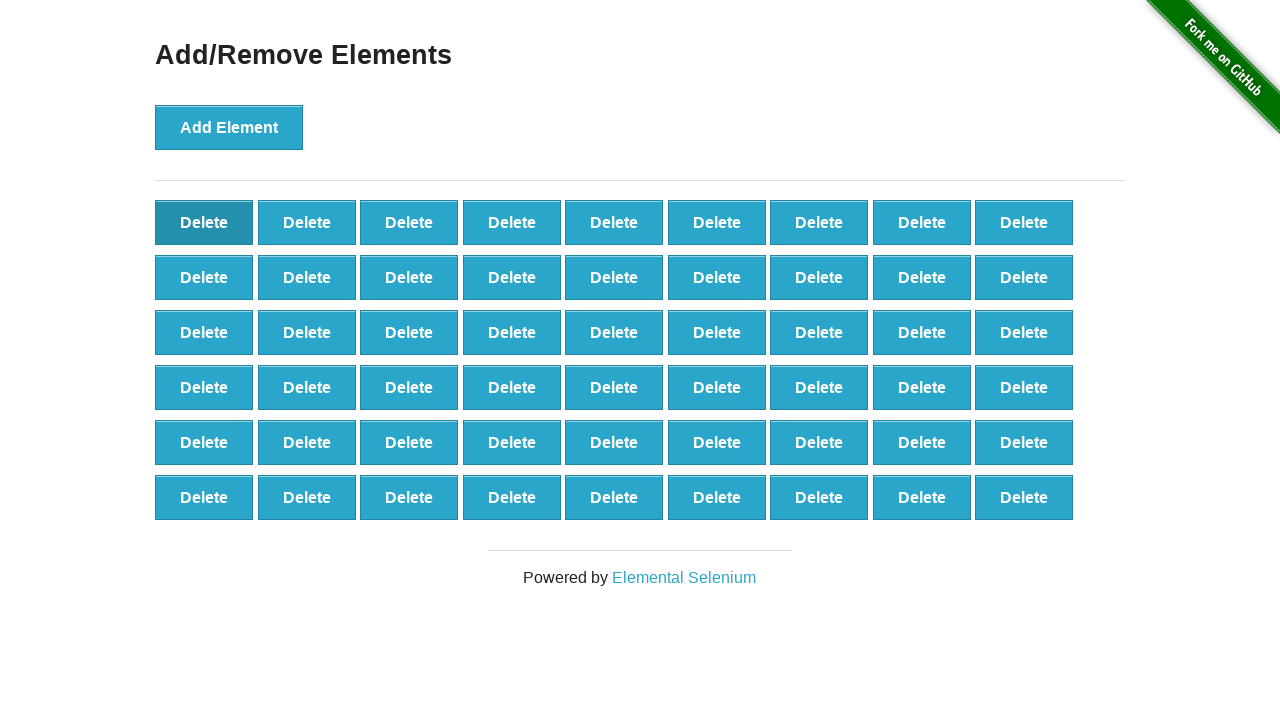

Clicked delete button (iteration 47/90) at (204, 222) on xpath=//*[@onclick='deleteElement()'] >> nth=0
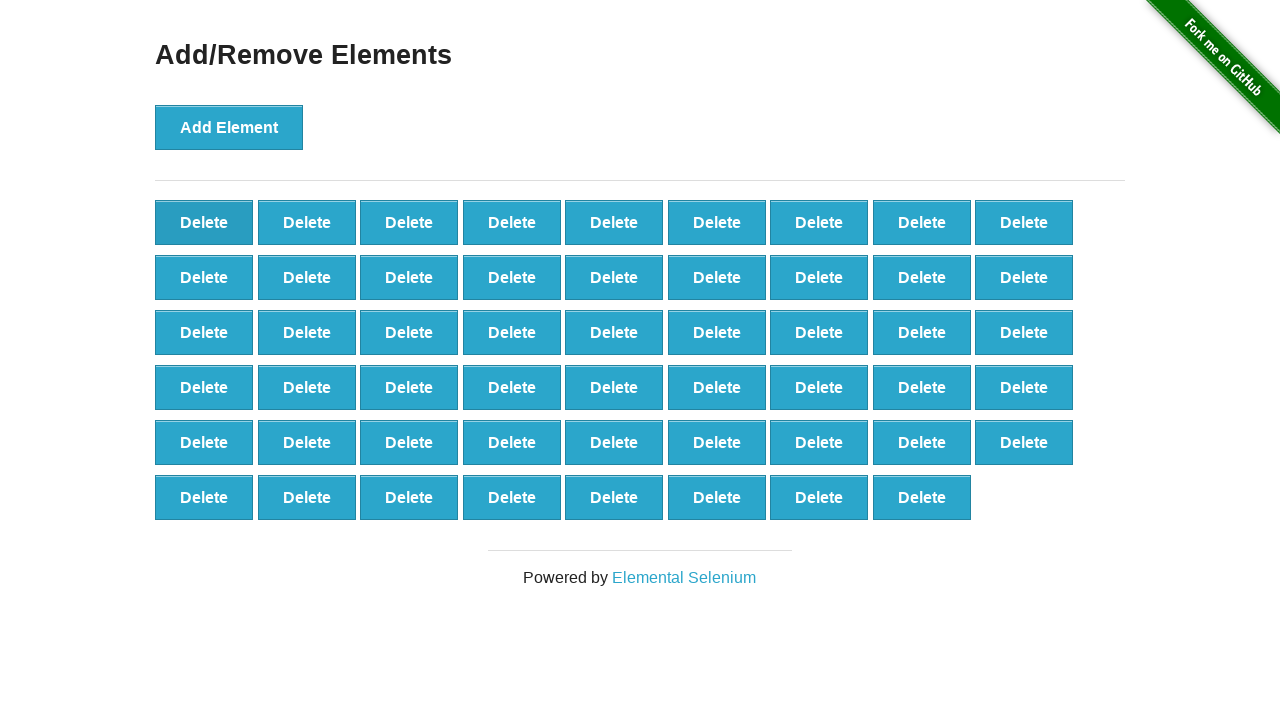

Clicked delete button (iteration 48/90) at (204, 222) on xpath=//*[@onclick='deleteElement()'] >> nth=0
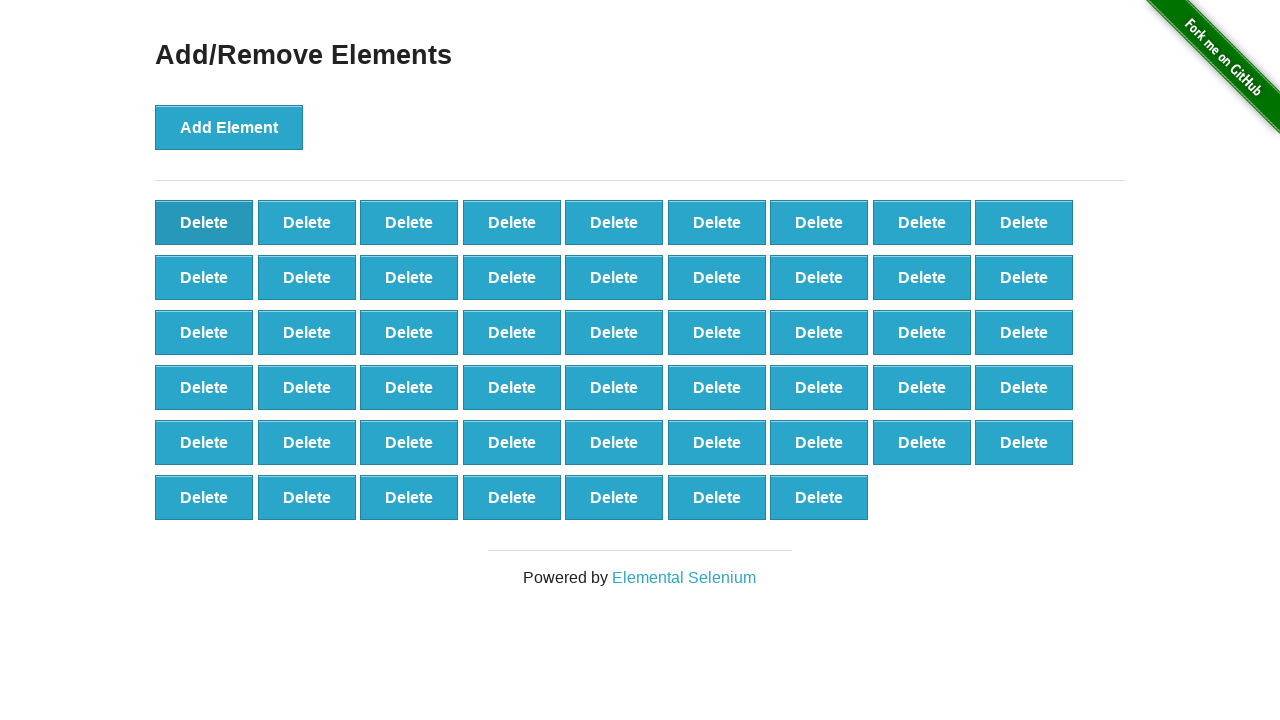

Clicked delete button (iteration 49/90) at (204, 222) on xpath=//*[@onclick='deleteElement()'] >> nth=0
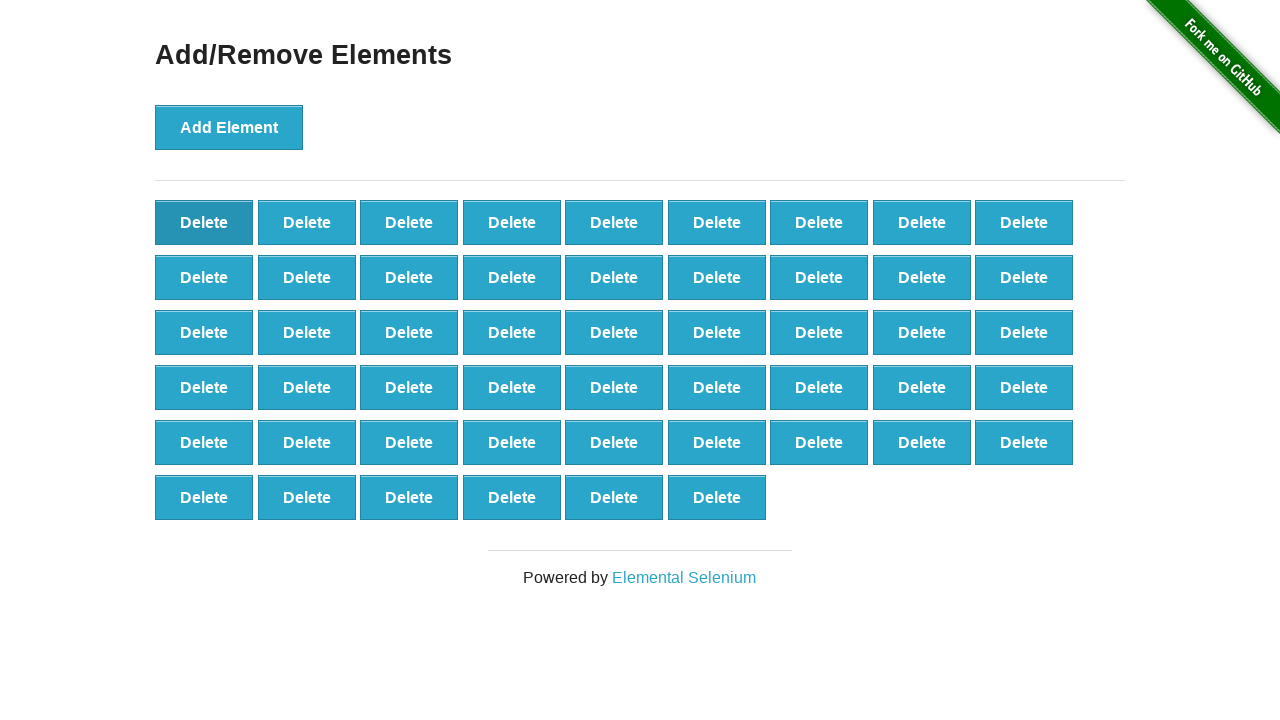

Clicked delete button (iteration 50/90) at (204, 222) on xpath=//*[@onclick='deleteElement()'] >> nth=0
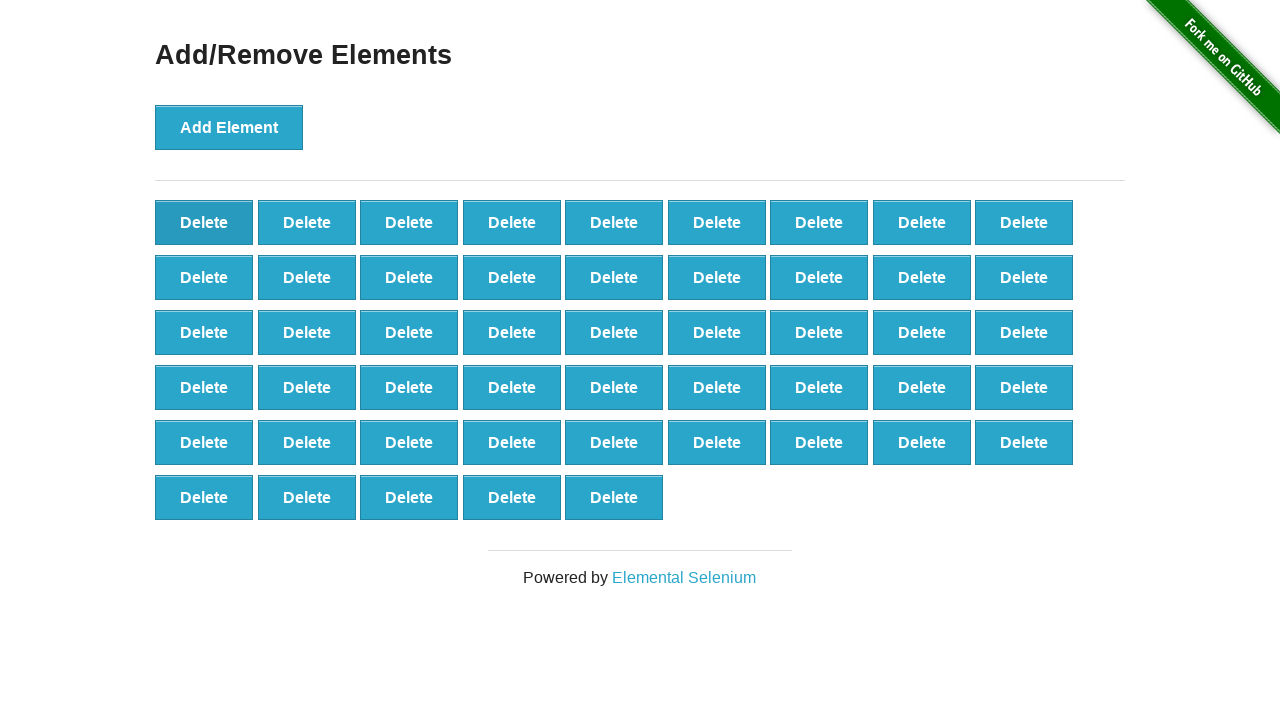

Clicked delete button (iteration 51/90) at (204, 222) on xpath=//*[@onclick='deleteElement()'] >> nth=0
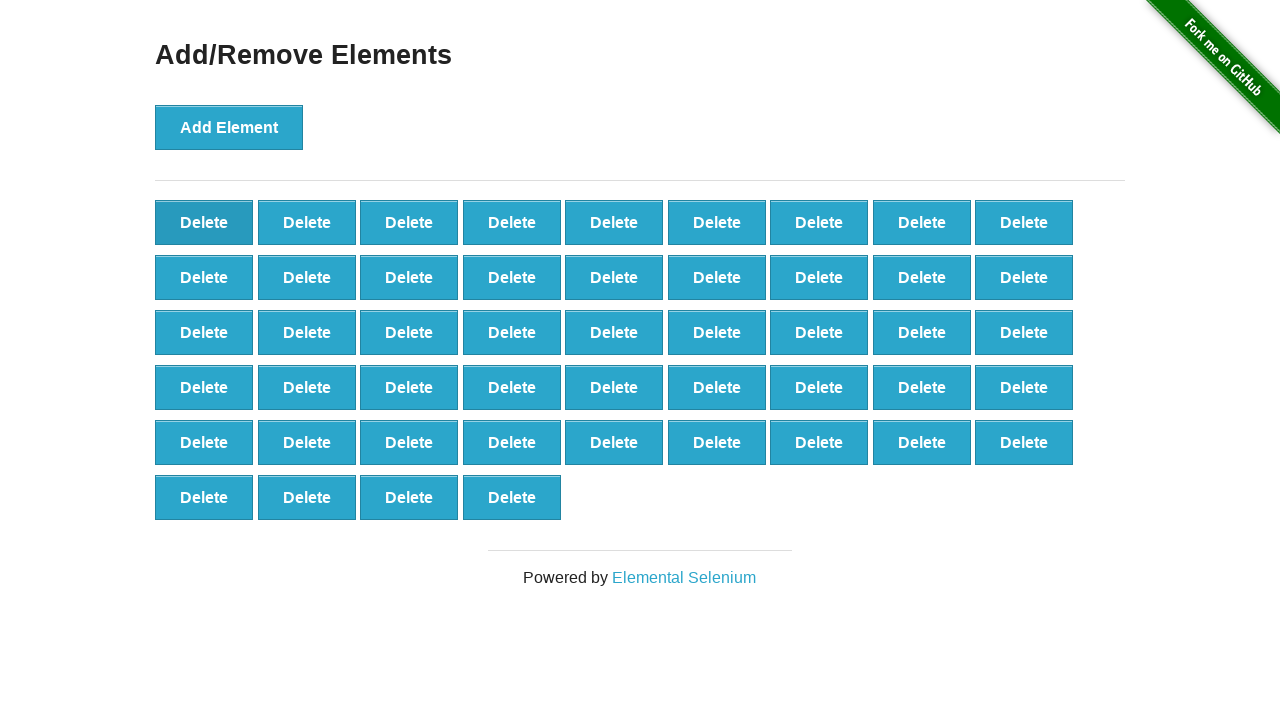

Clicked delete button (iteration 52/90) at (204, 222) on xpath=//*[@onclick='deleteElement()'] >> nth=0
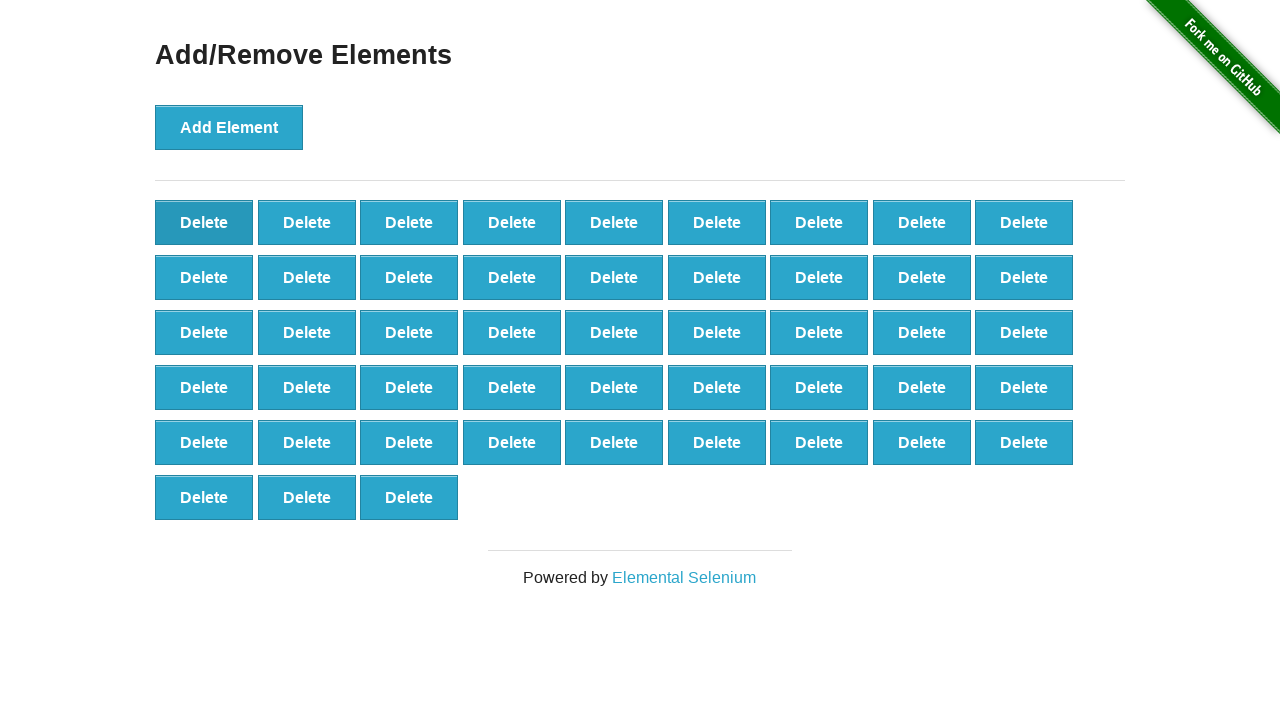

Clicked delete button (iteration 53/90) at (204, 222) on xpath=//*[@onclick='deleteElement()'] >> nth=0
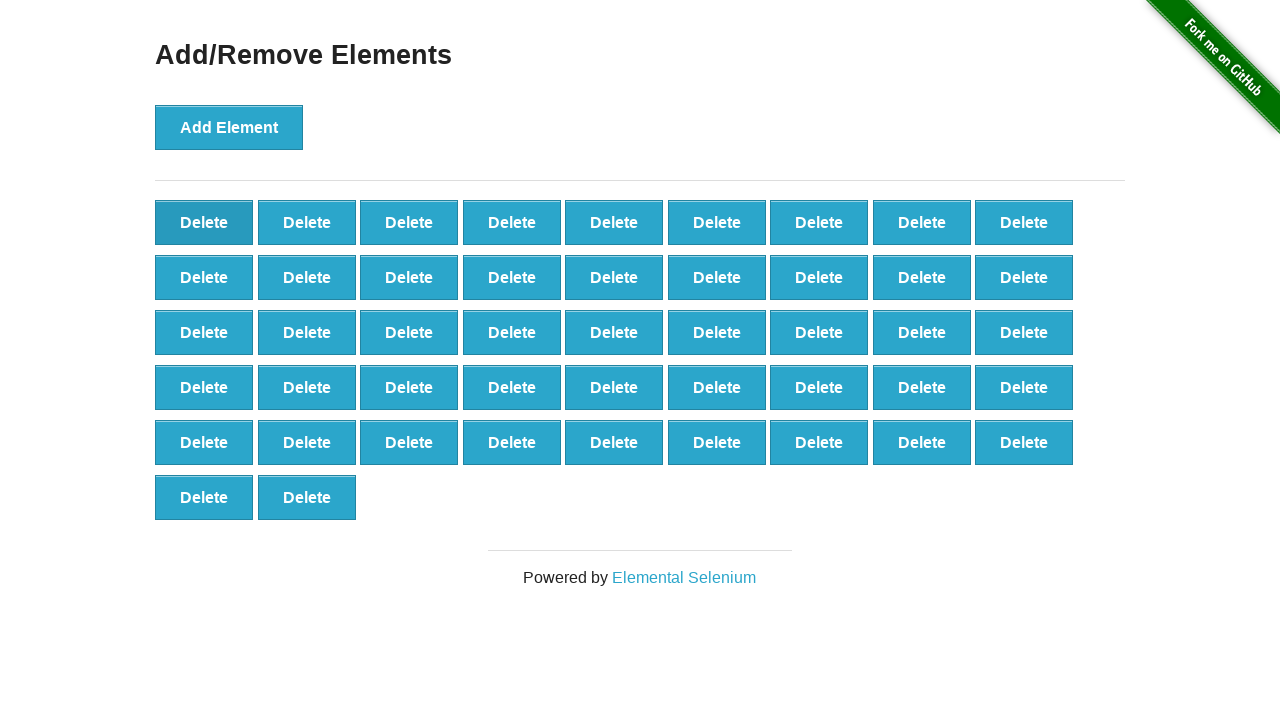

Clicked delete button (iteration 54/90) at (204, 222) on xpath=//*[@onclick='deleteElement()'] >> nth=0
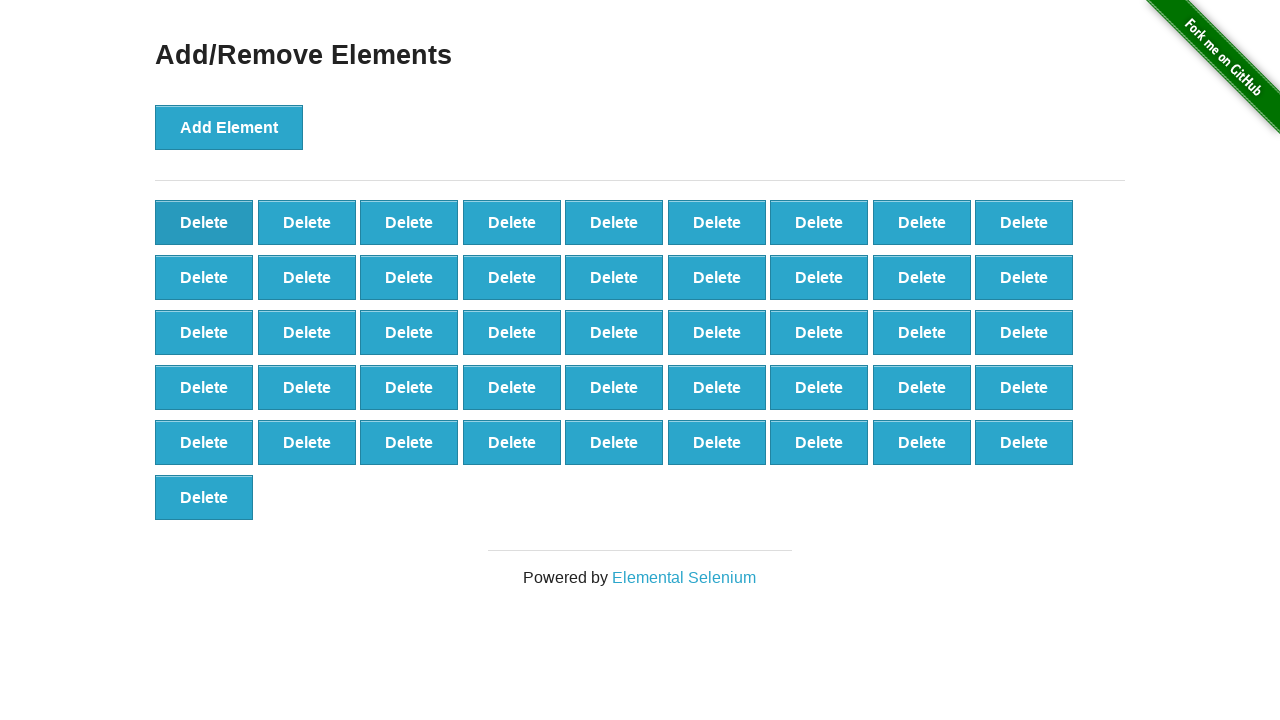

Clicked delete button (iteration 55/90) at (204, 222) on xpath=//*[@onclick='deleteElement()'] >> nth=0
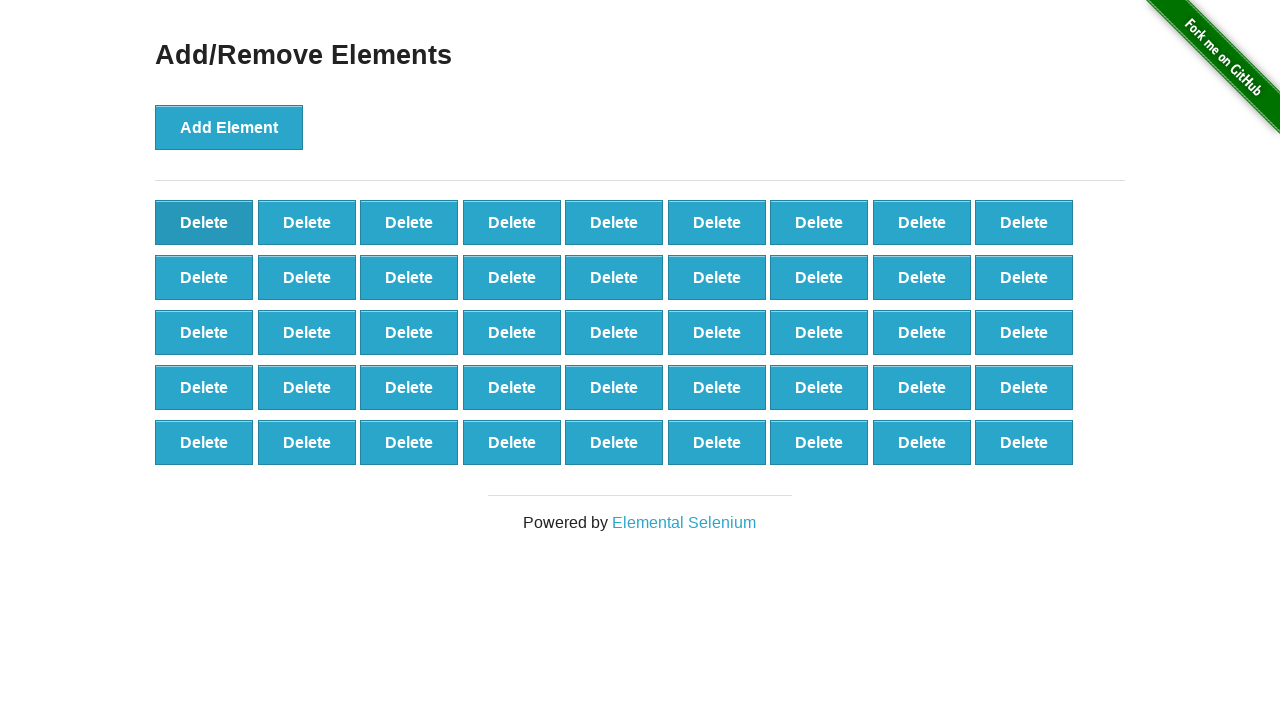

Clicked delete button (iteration 56/90) at (204, 222) on xpath=//*[@onclick='deleteElement()'] >> nth=0
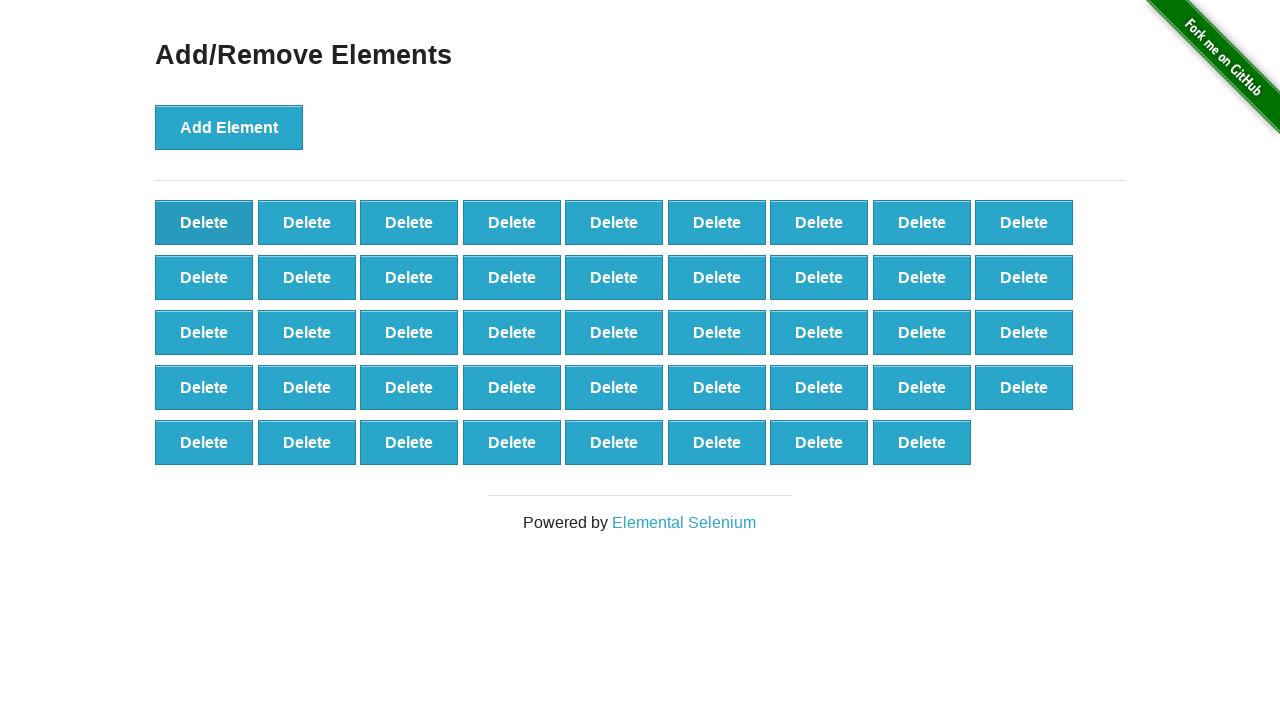

Clicked delete button (iteration 57/90) at (204, 222) on xpath=//*[@onclick='deleteElement()'] >> nth=0
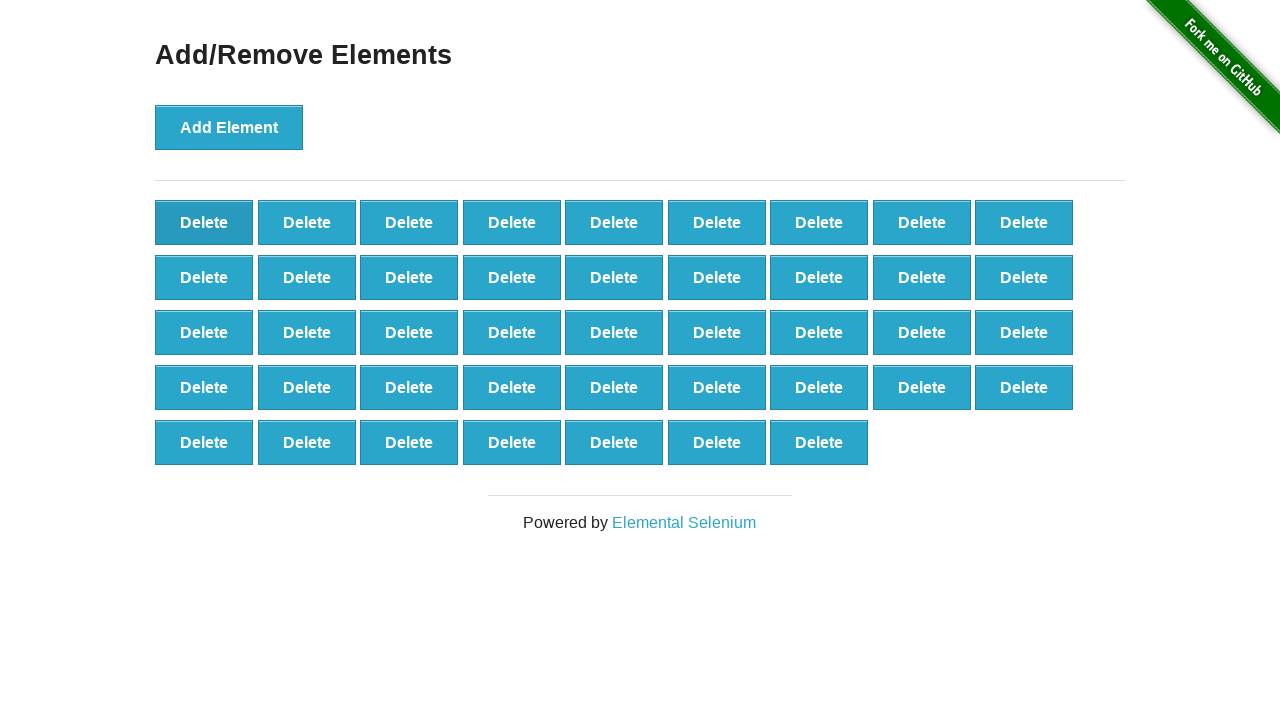

Clicked delete button (iteration 58/90) at (204, 222) on xpath=//*[@onclick='deleteElement()'] >> nth=0
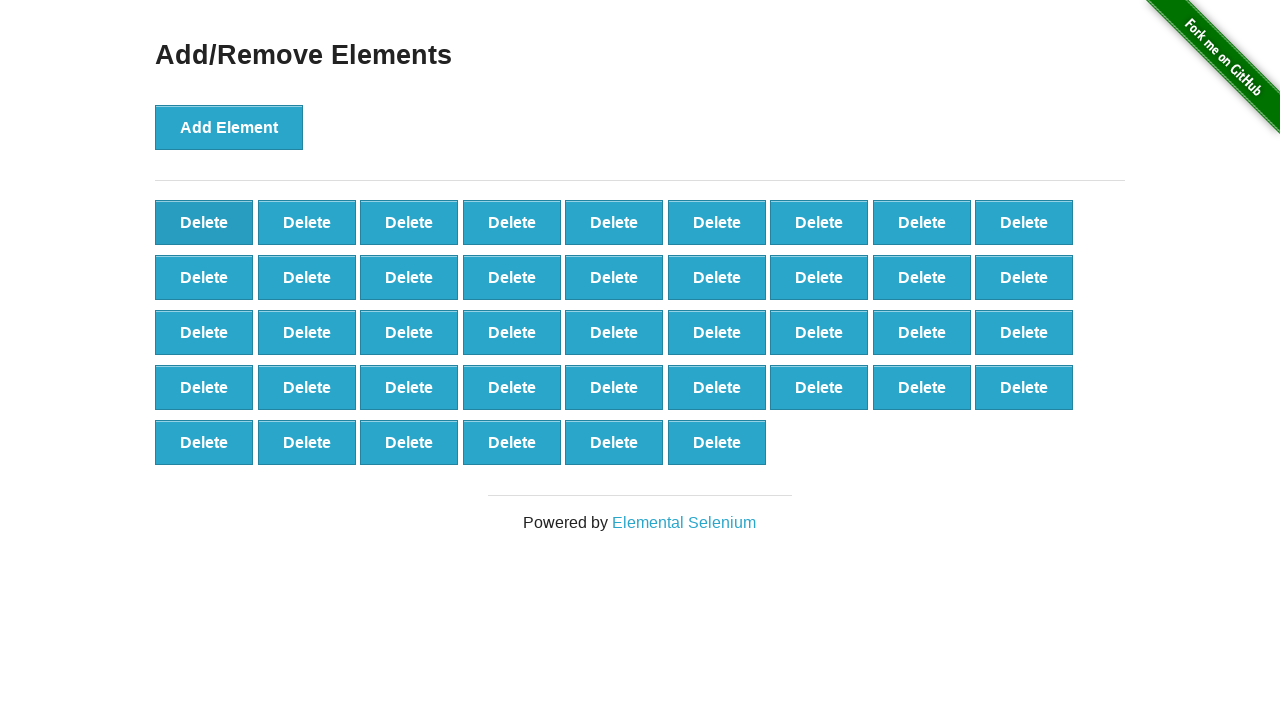

Clicked delete button (iteration 59/90) at (204, 222) on xpath=//*[@onclick='deleteElement()'] >> nth=0
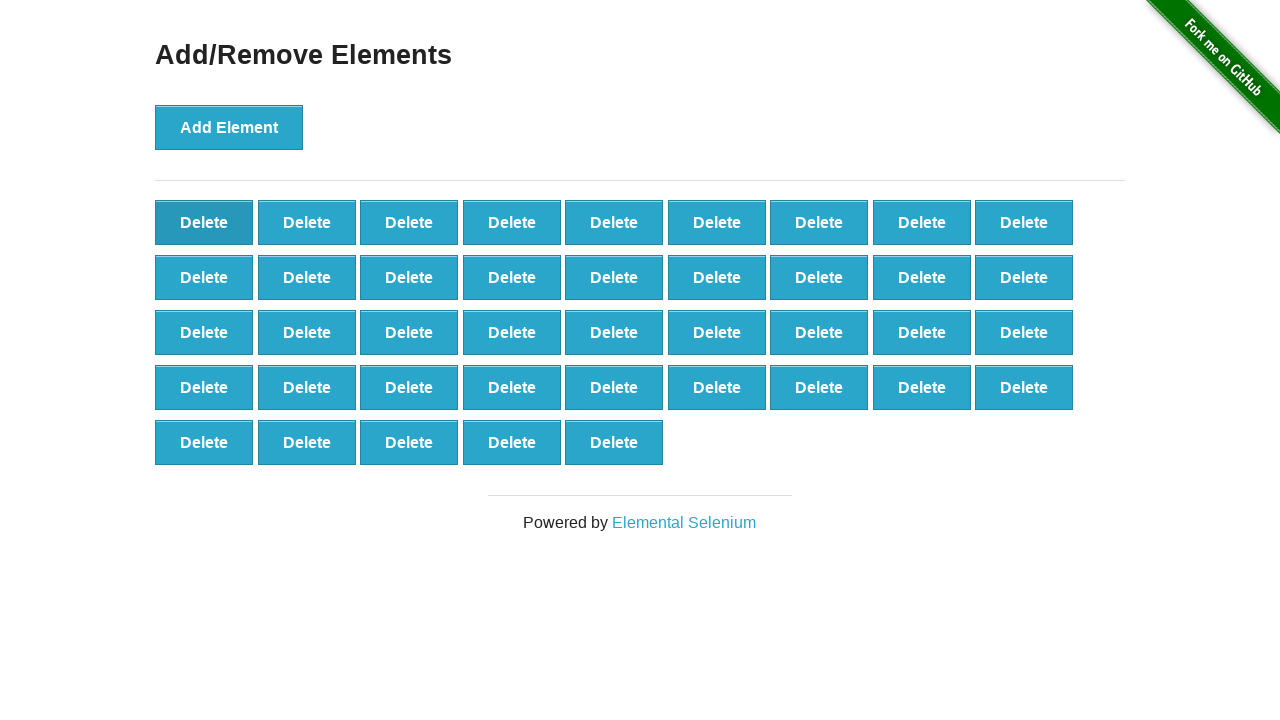

Clicked delete button (iteration 60/90) at (204, 222) on xpath=//*[@onclick='deleteElement()'] >> nth=0
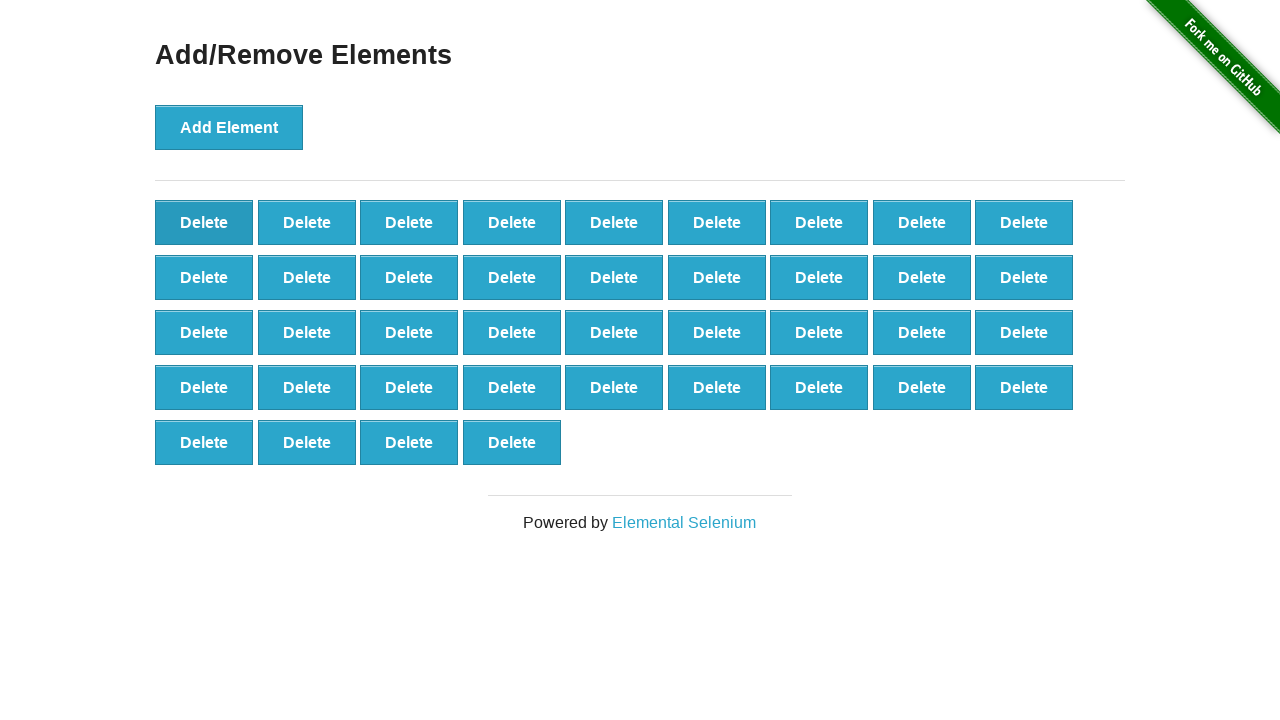

Clicked delete button (iteration 61/90) at (204, 222) on xpath=//*[@onclick='deleteElement()'] >> nth=0
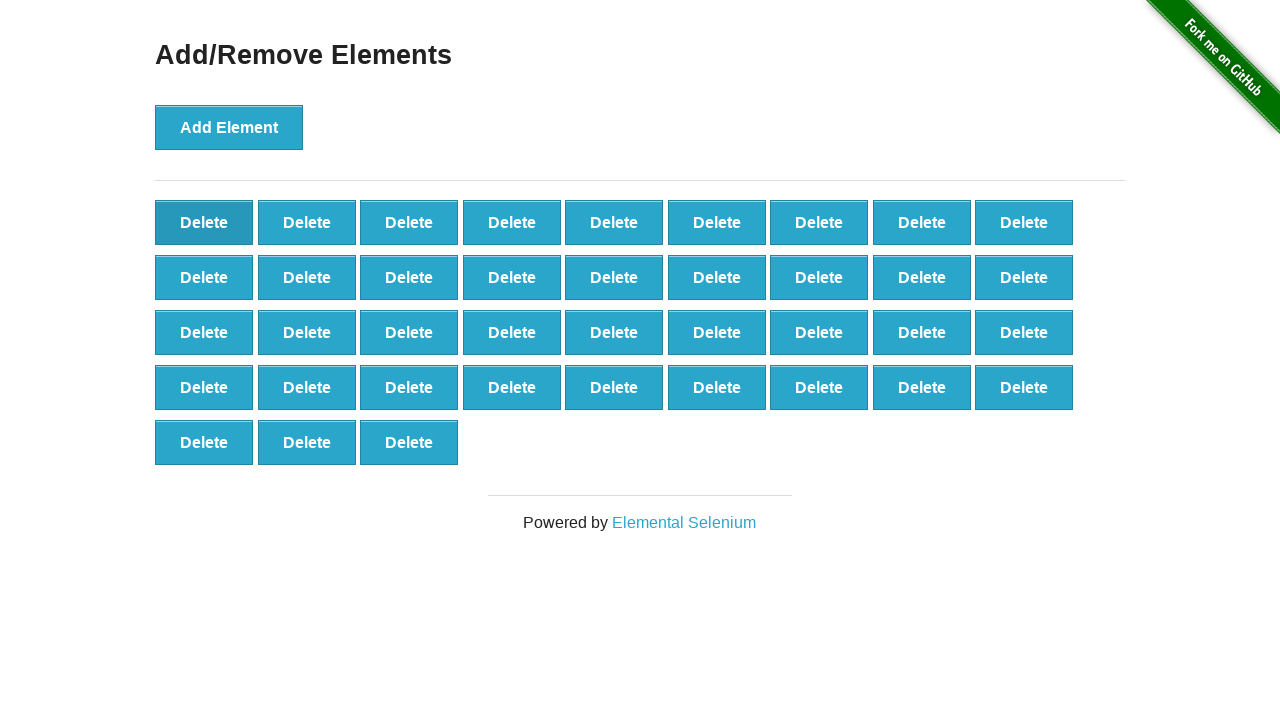

Clicked delete button (iteration 62/90) at (204, 222) on xpath=//*[@onclick='deleteElement()'] >> nth=0
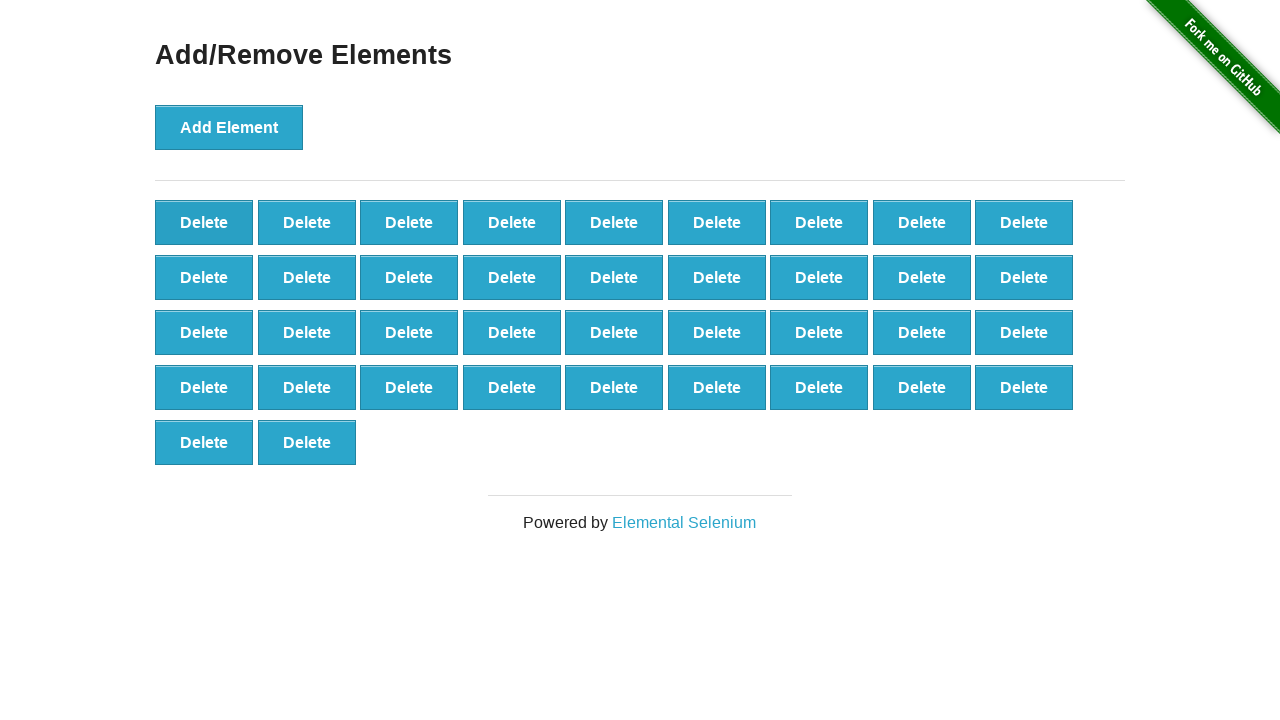

Clicked delete button (iteration 63/90) at (204, 222) on xpath=//*[@onclick='deleteElement()'] >> nth=0
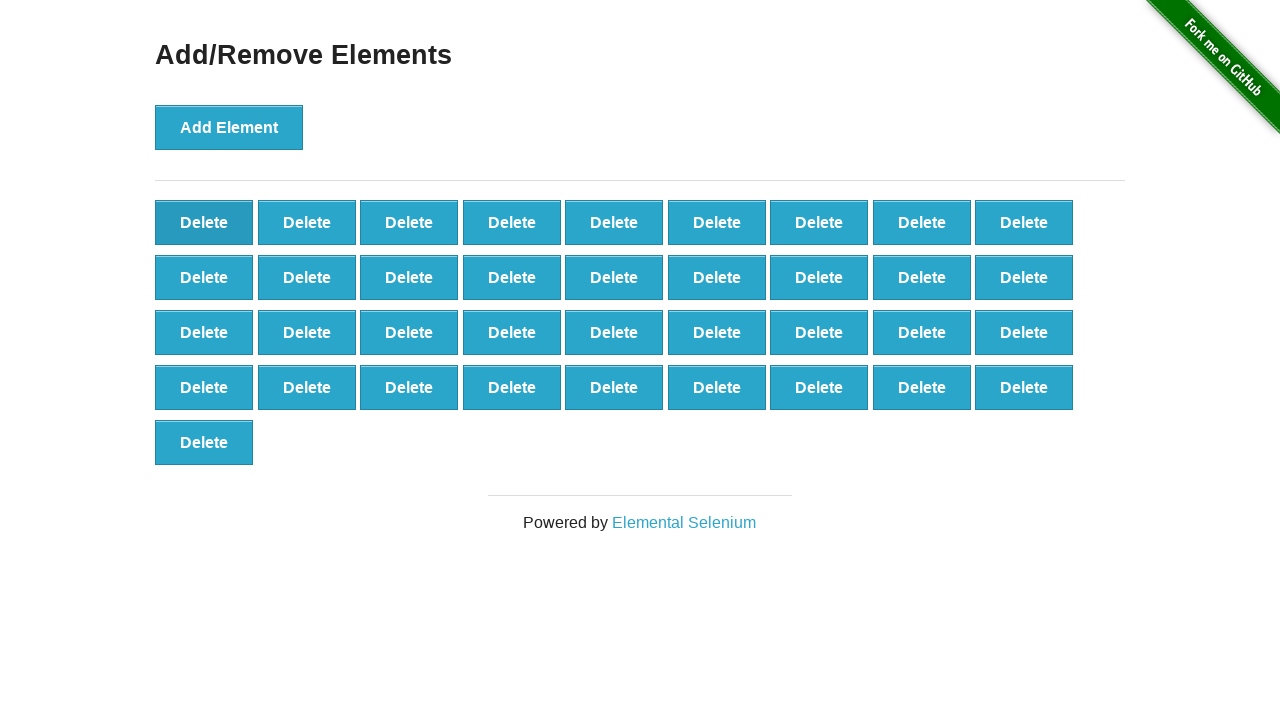

Clicked delete button (iteration 64/90) at (204, 222) on xpath=//*[@onclick='deleteElement()'] >> nth=0
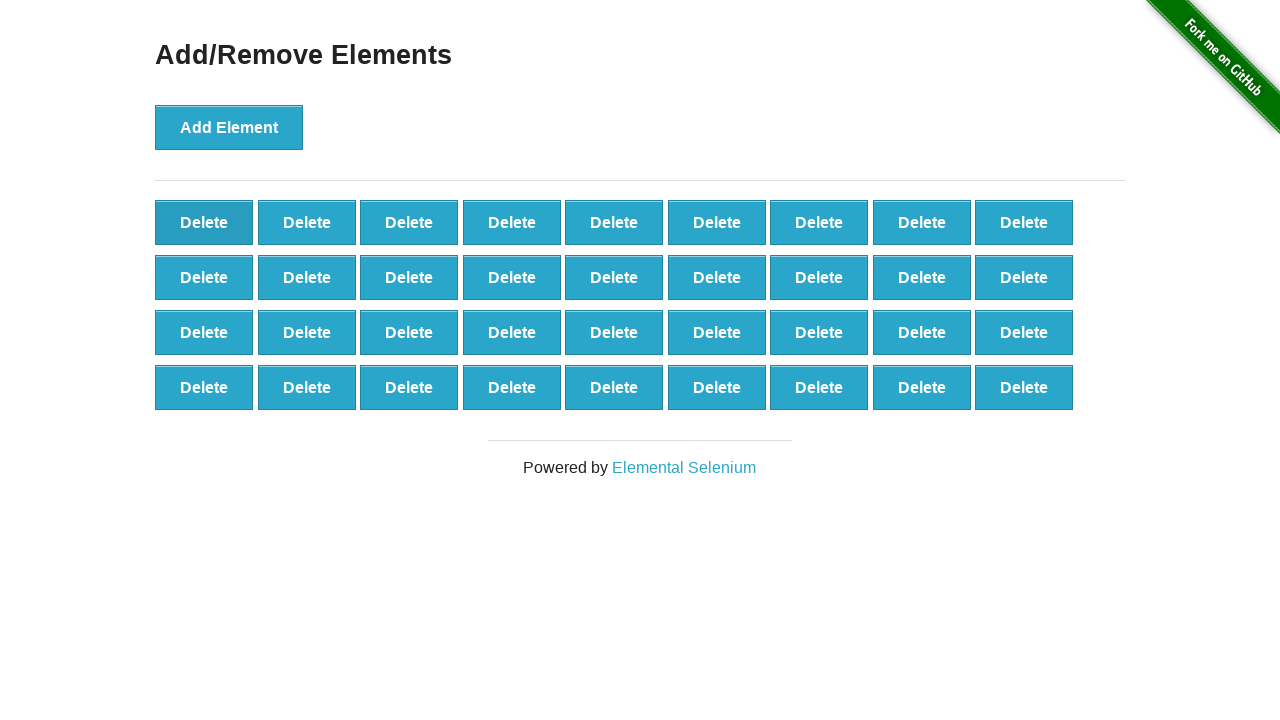

Clicked delete button (iteration 65/90) at (204, 222) on xpath=//*[@onclick='deleteElement()'] >> nth=0
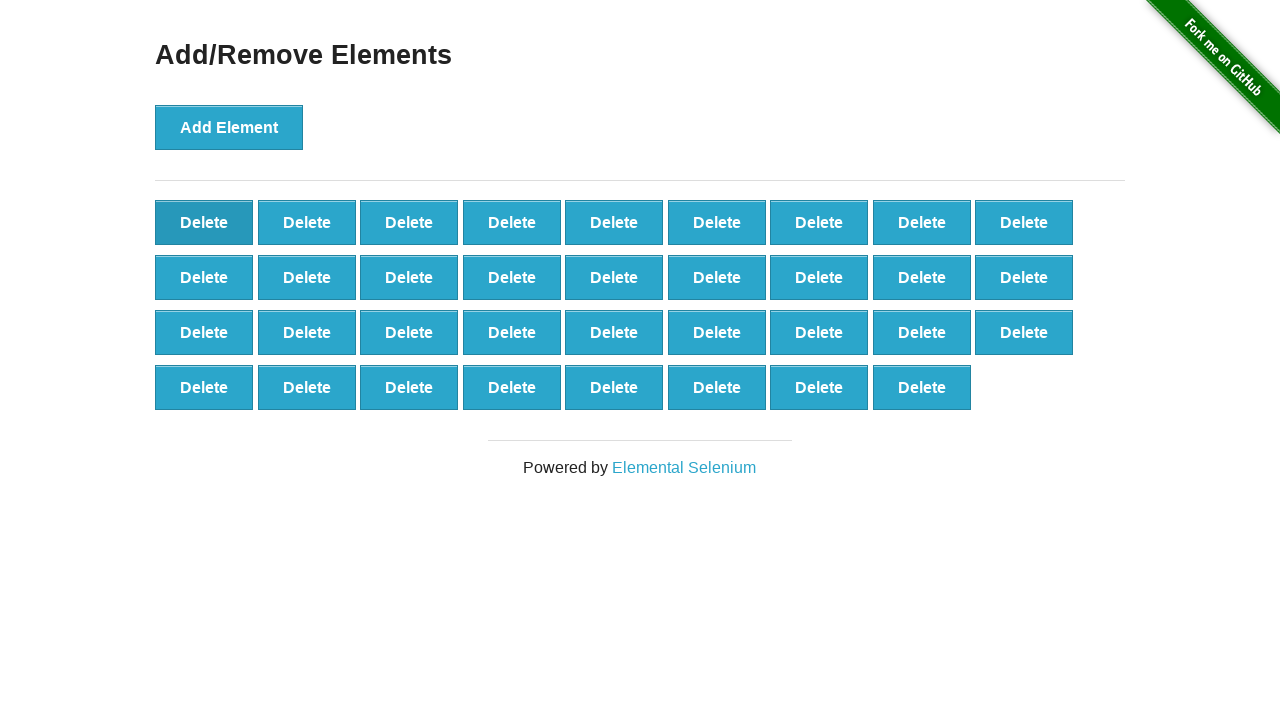

Clicked delete button (iteration 66/90) at (204, 222) on xpath=//*[@onclick='deleteElement()'] >> nth=0
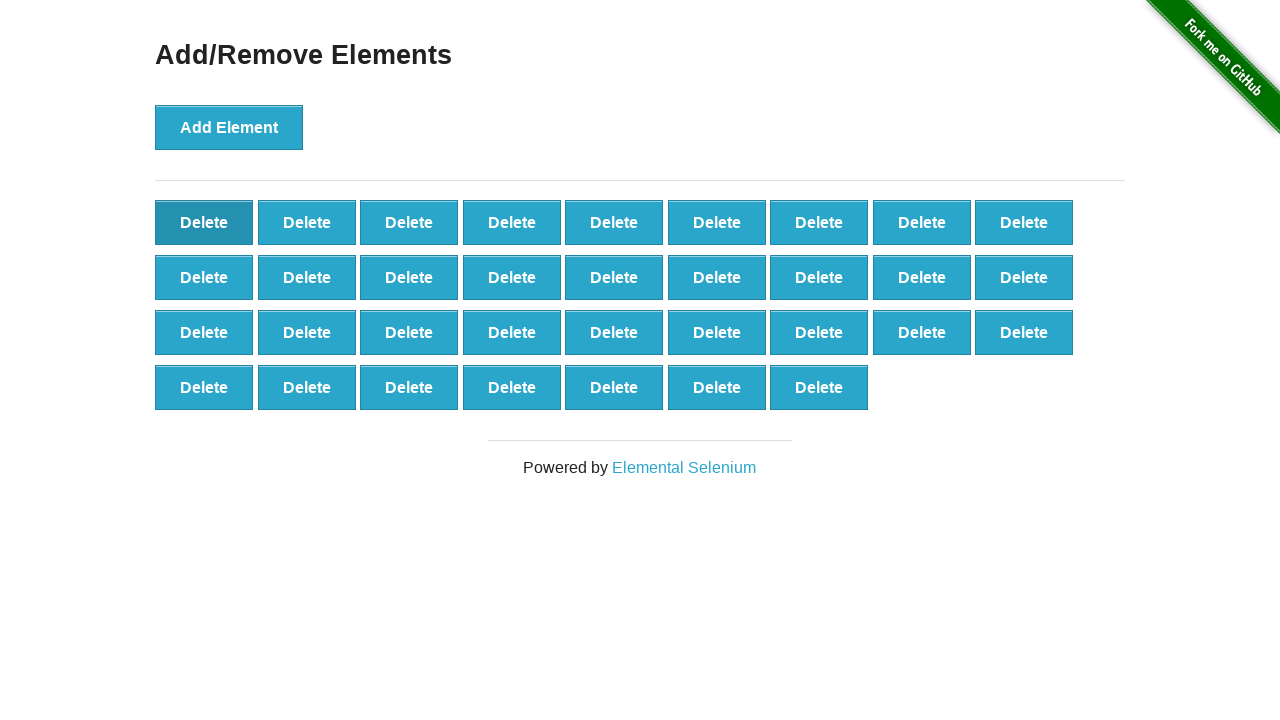

Clicked delete button (iteration 67/90) at (204, 222) on xpath=//*[@onclick='deleteElement()'] >> nth=0
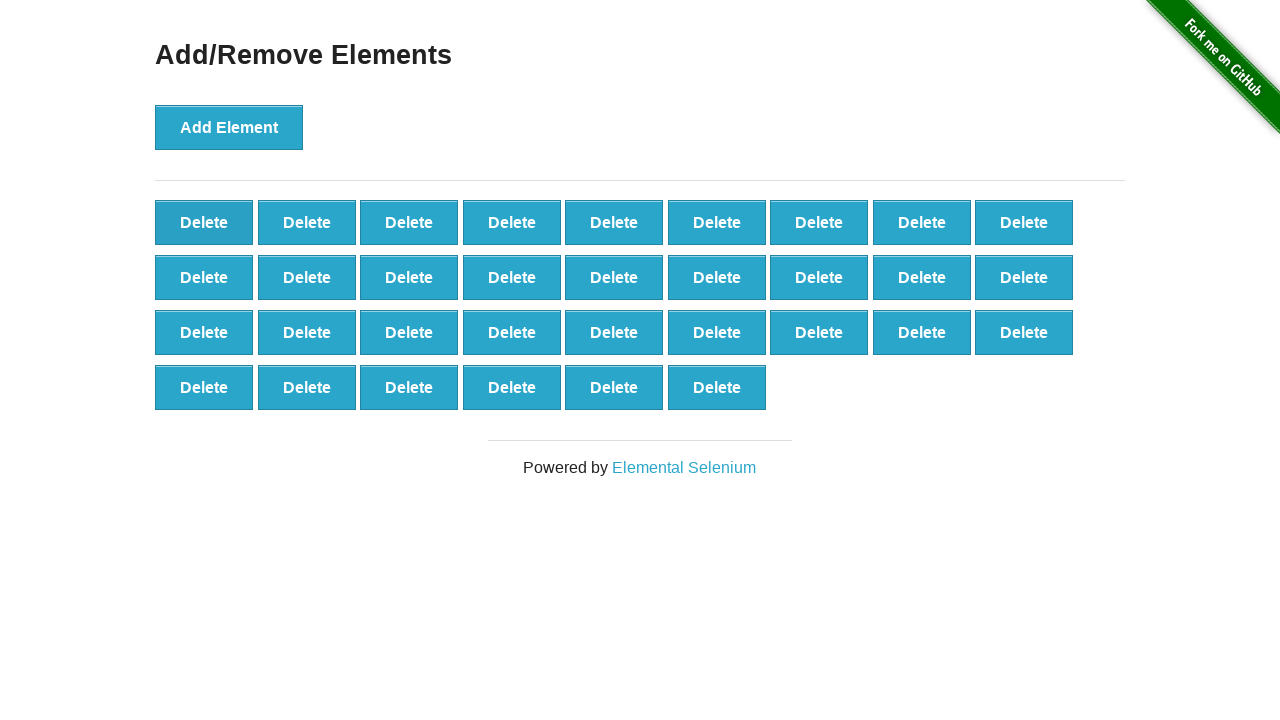

Clicked delete button (iteration 68/90) at (204, 222) on xpath=//*[@onclick='deleteElement()'] >> nth=0
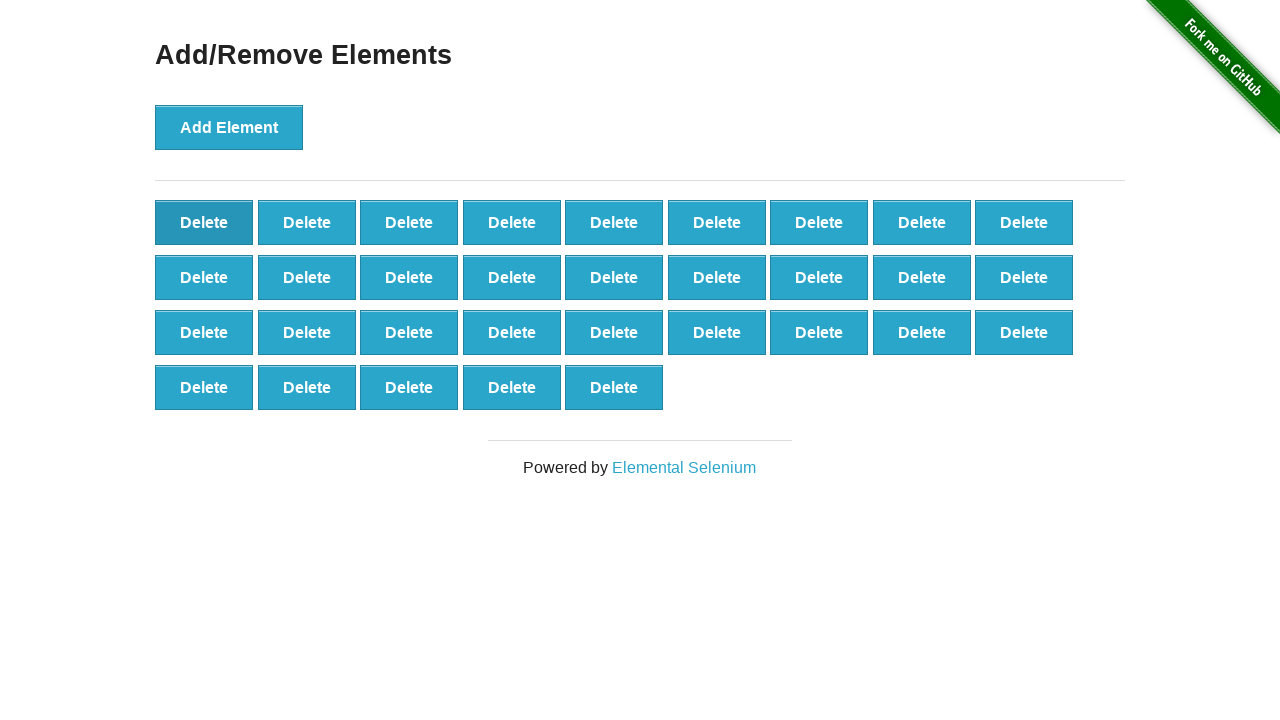

Clicked delete button (iteration 69/90) at (204, 222) on xpath=//*[@onclick='deleteElement()'] >> nth=0
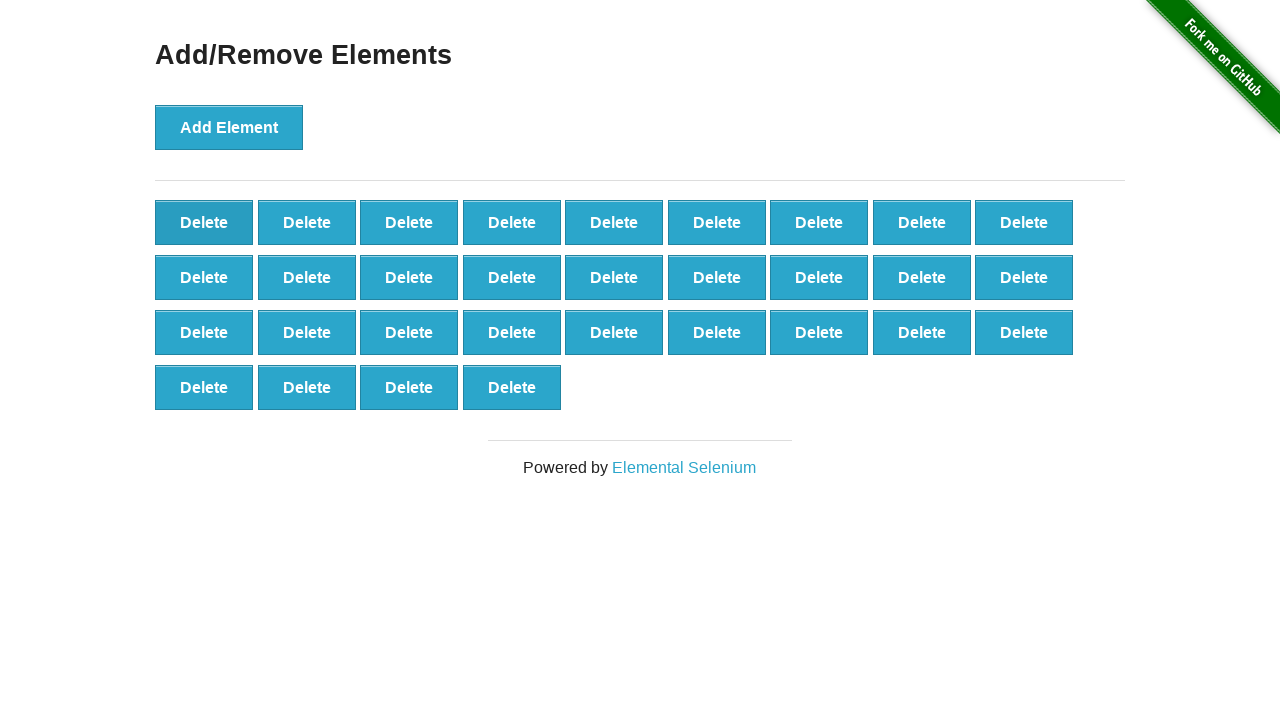

Clicked delete button (iteration 70/90) at (204, 222) on xpath=//*[@onclick='deleteElement()'] >> nth=0
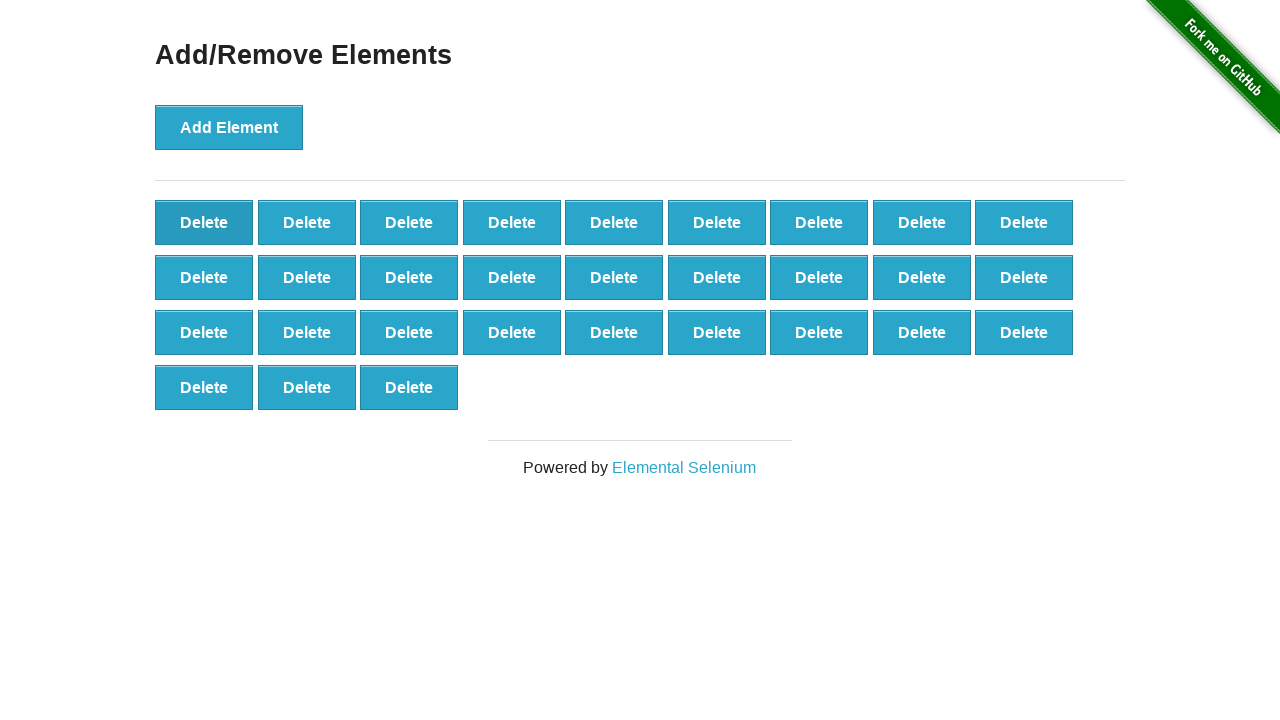

Clicked delete button (iteration 71/90) at (204, 222) on xpath=//*[@onclick='deleteElement()'] >> nth=0
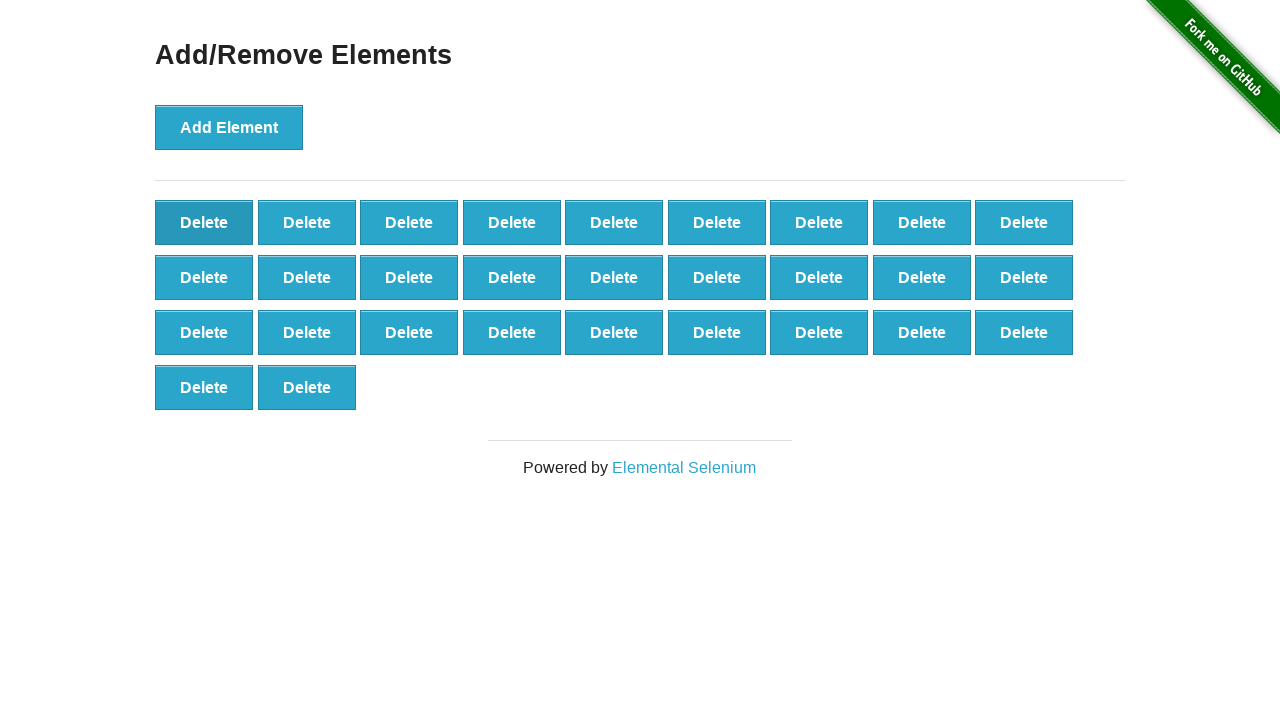

Clicked delete button (iteration 72/90) at (204, 222) on xpath=//*[@onclick='deleteElement()'] >> nth=0
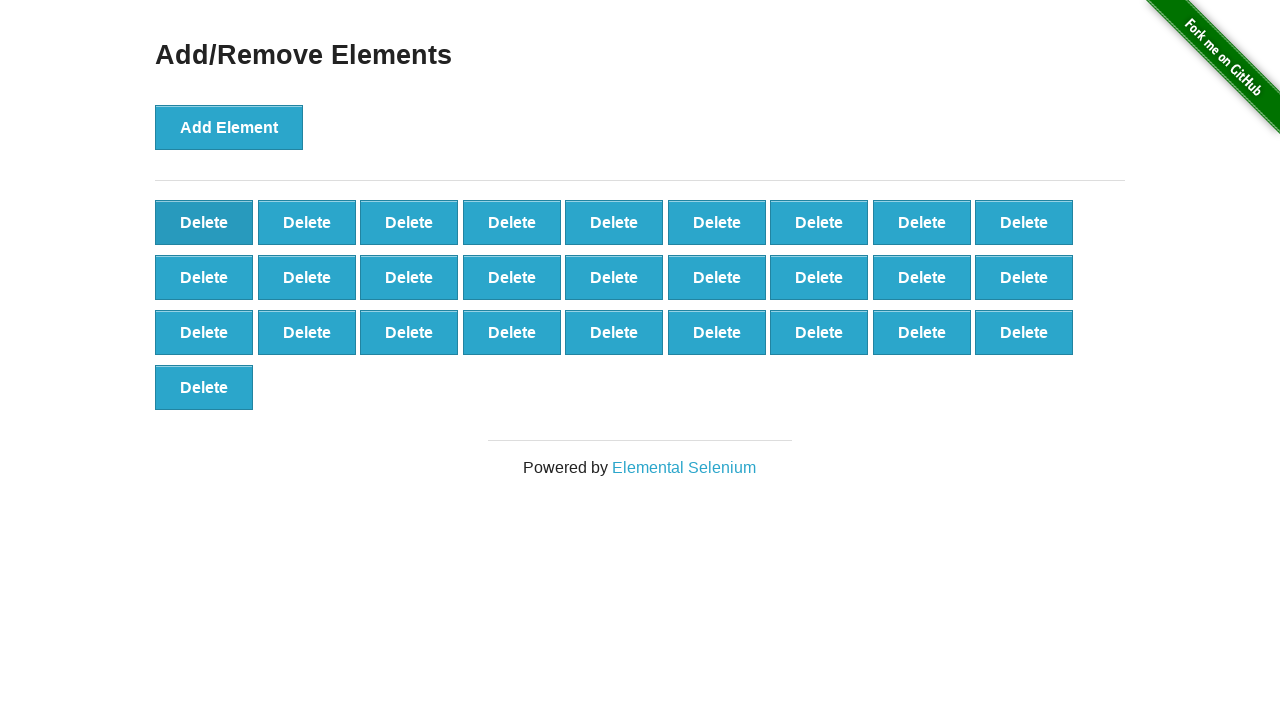

Clicked delete button (iteration 73/90) at (204, 222) on xpath=//*[@onclick='deleteElement()'] >> nth=0
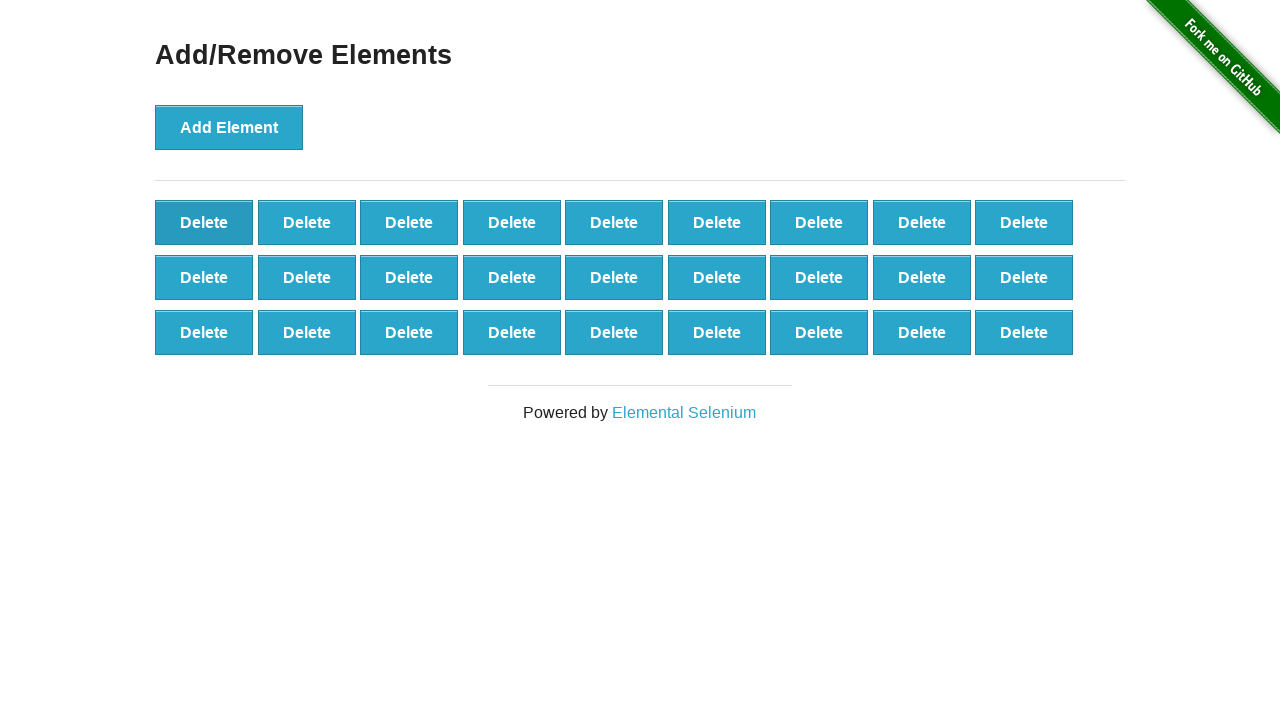

Clicked delete button (iteration 74/90) at (204, 222) on xpath=//*[@onclick='deleteElement()'] >> nth=0
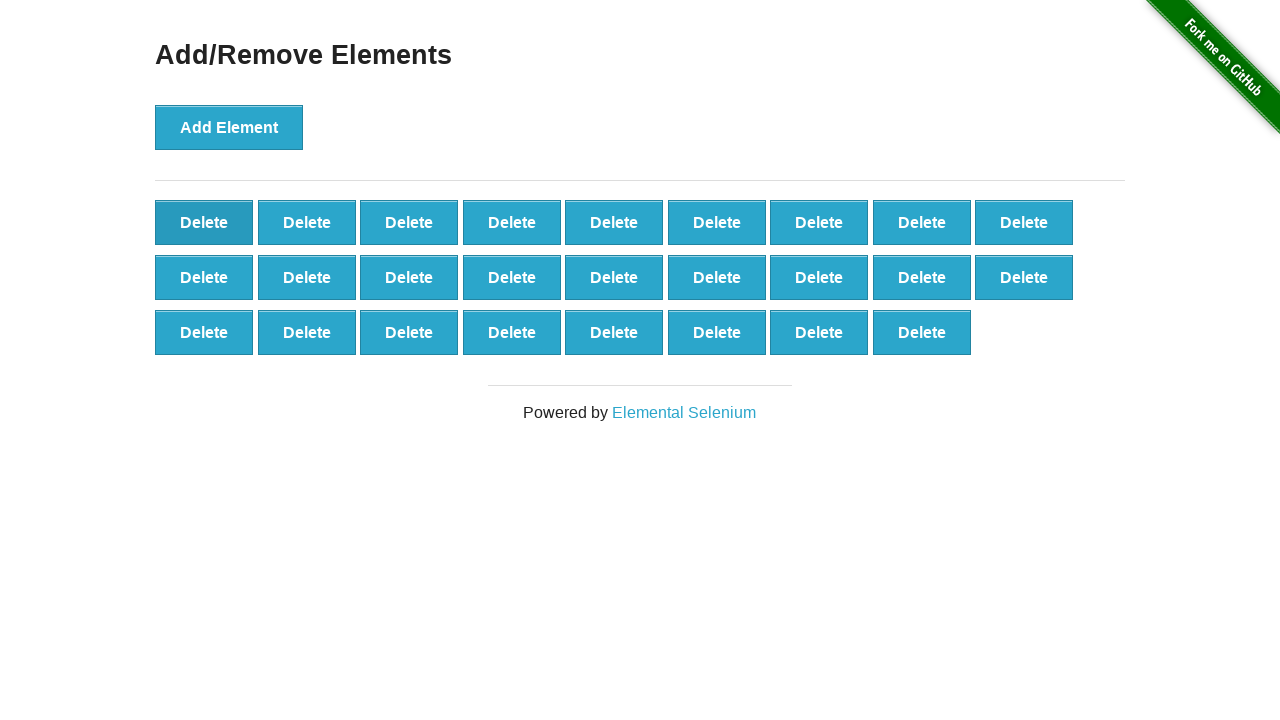

Clicked delete button (iteration 75/90) at (204, 222) on xpath=//*[@onclick='deleteElement()'] >> nth=0
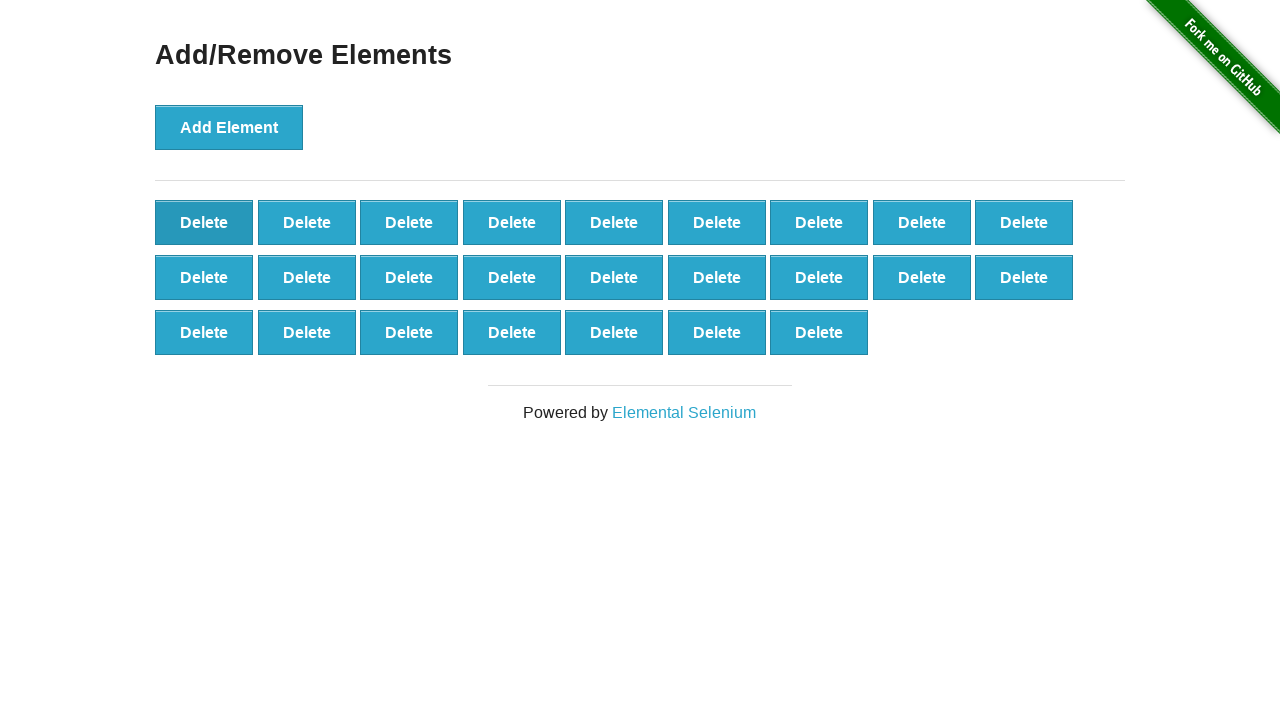

Clicked delete button (iteration 76/90) at (204, 222) on xpath=//*[@onclick='deleteElement()'] >> nth=0
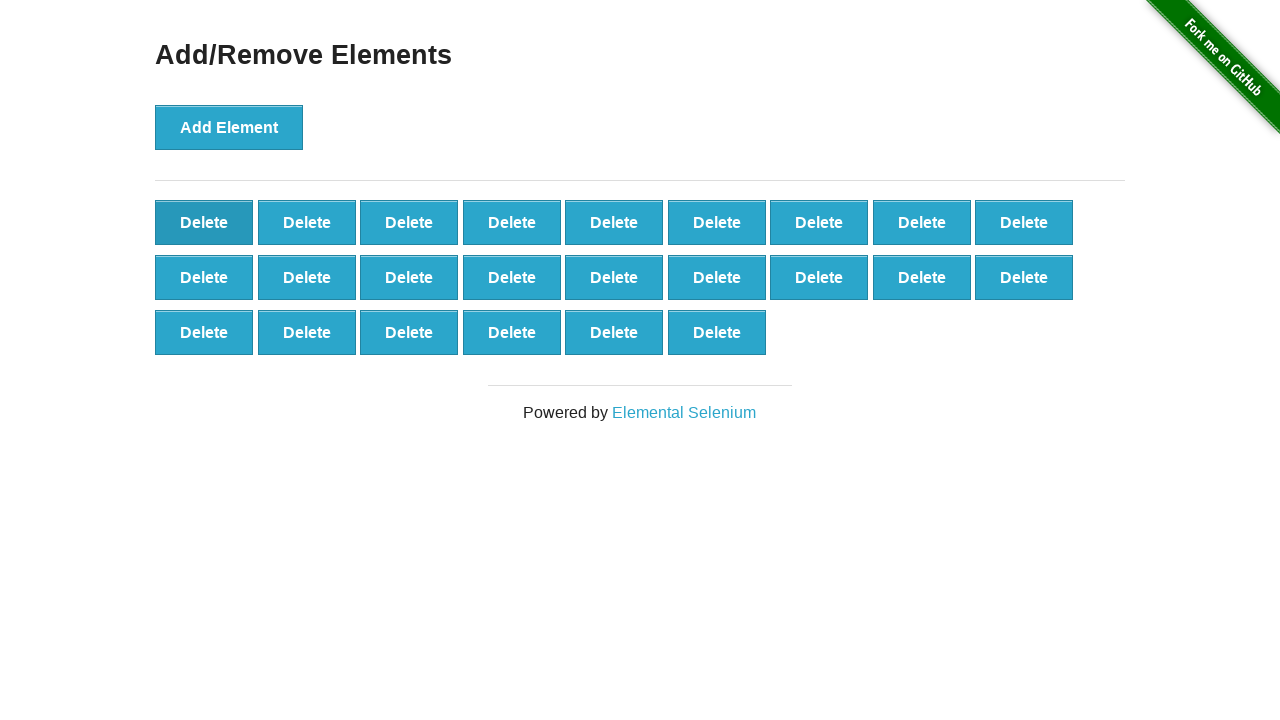

Clicked delete button (iteration 77/90) at (204, 222) on xpath=//*[@onclick='deleteElement()'] >> nth=0
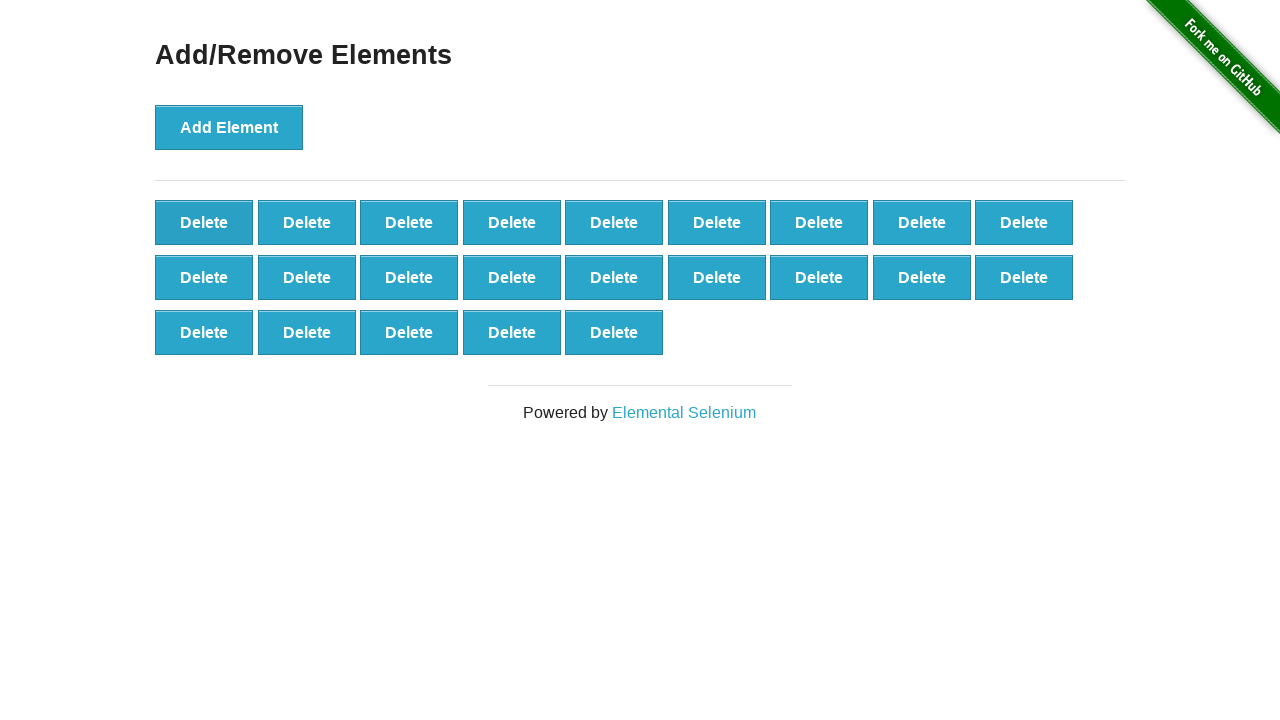

Clicked delete button (iteration 78/90) at (204, 222) on xpath=//*[@onclick='deleteElement()'] >> nth=0
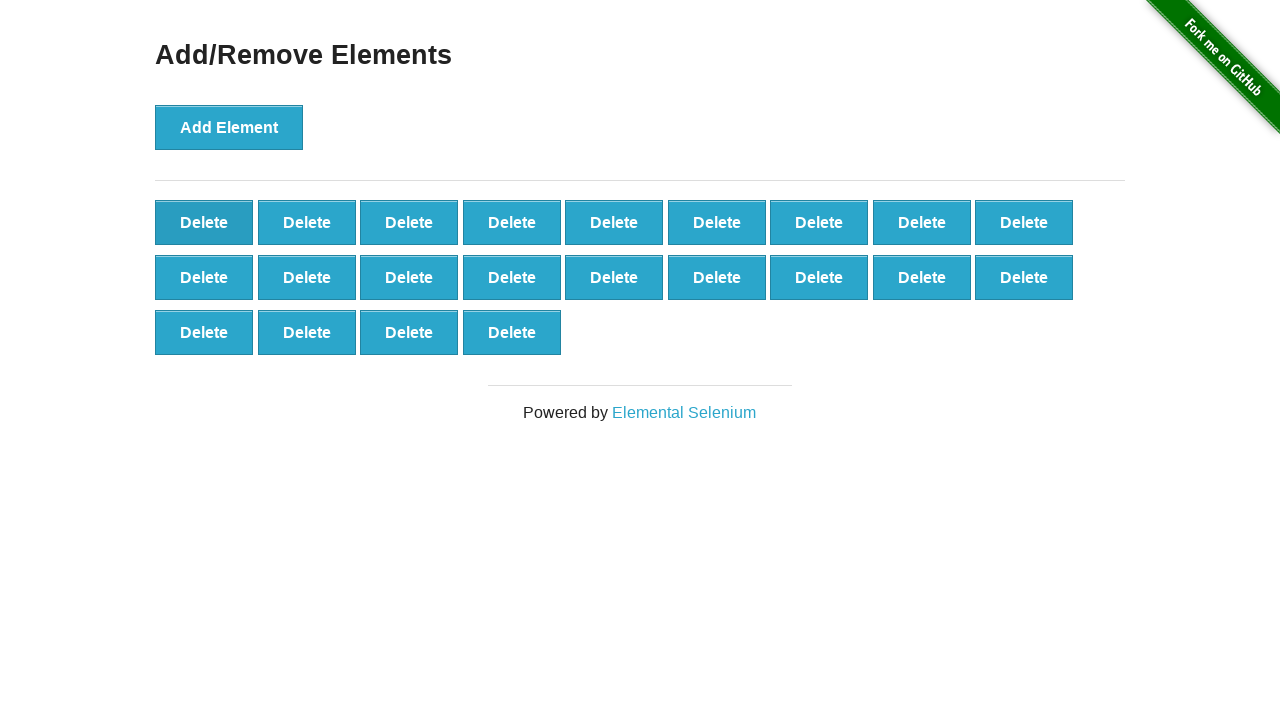

Clicked delete button (iteration 79/90) at (204, 222) on xpath=//*[@onclick='deleteElement()'] >> nth=0
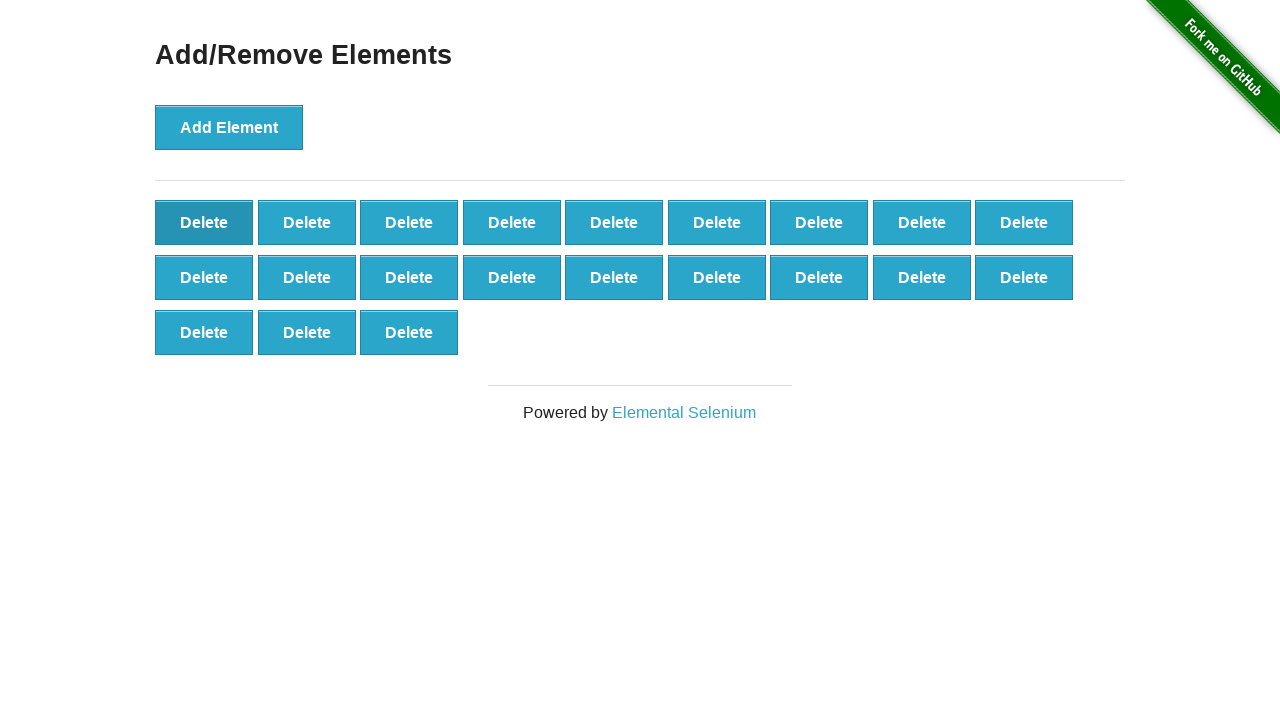

Clicked delete button (iteration 80/90) at (204, 222) on xpath=//*[@onclick='deleteElement()'] >> nth=0
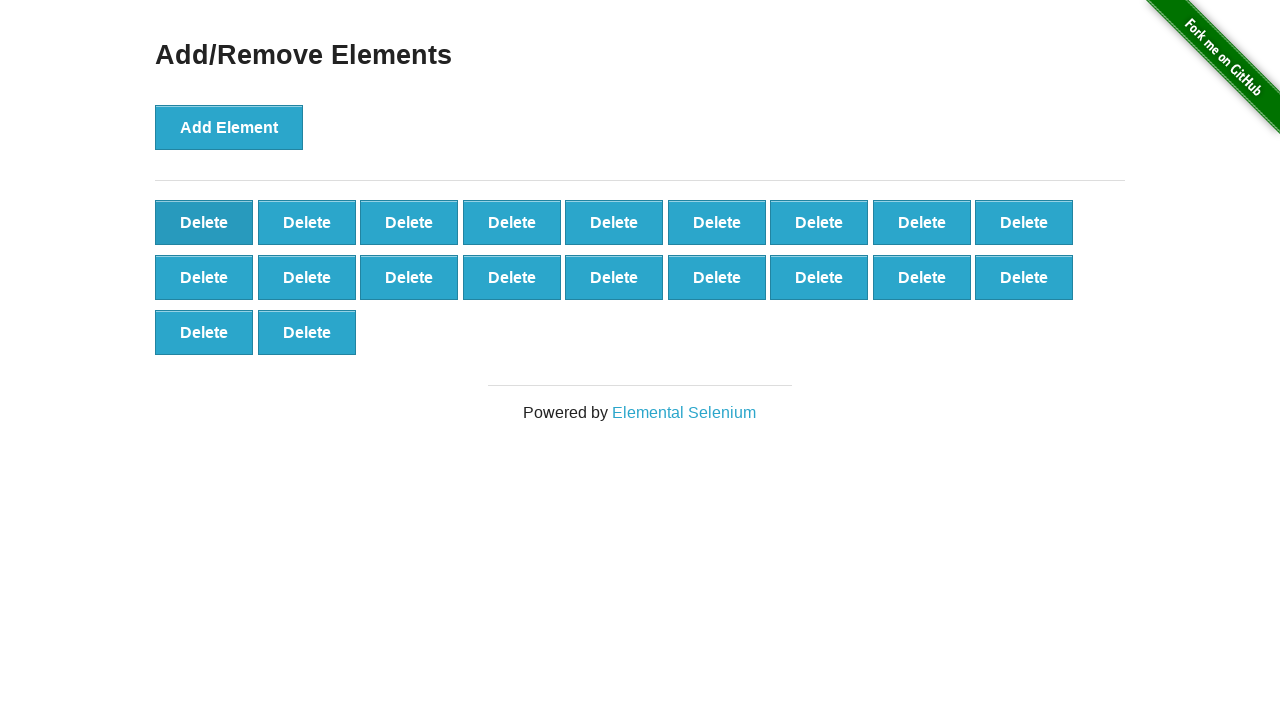

Clicked delete button (iteration 81/90) at (204, 222) on xpath=//*[@onclick='deleteElement()'] >> nth=0
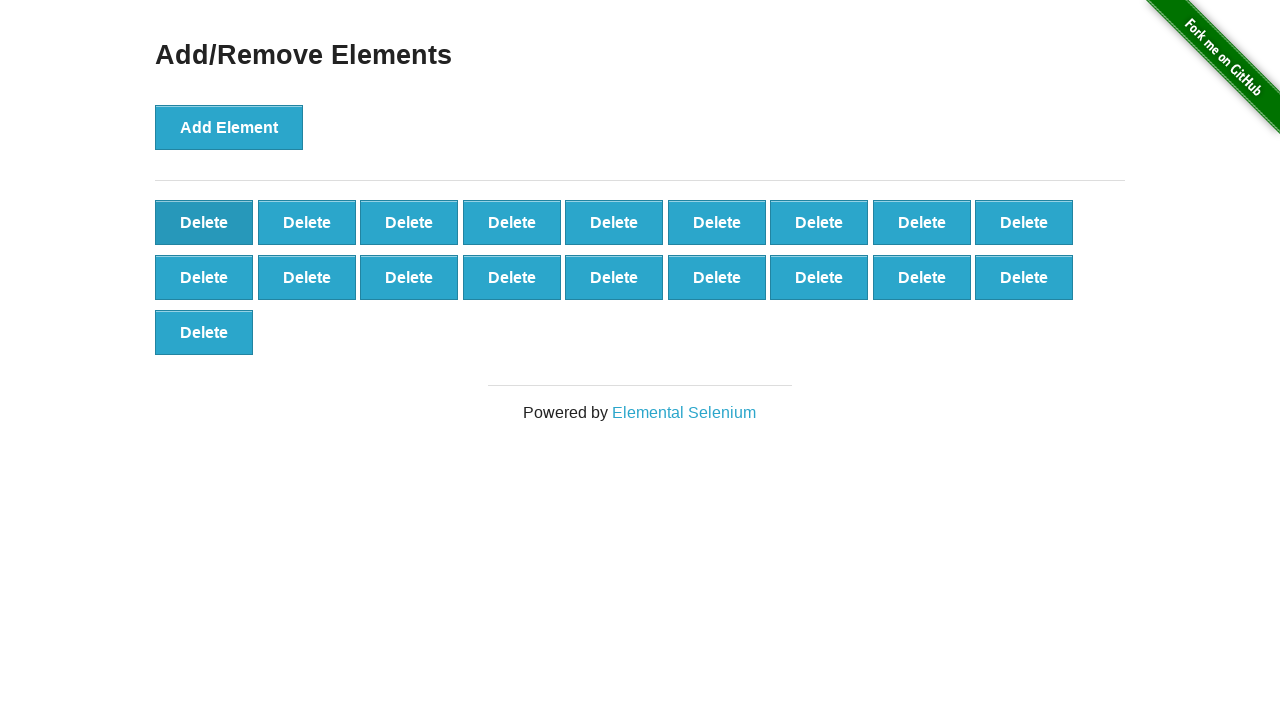

Clicked delete button (iteration 82/90) at (204, 222) on xpath=//*[@onclick='deleteElement()'] >> nth=0
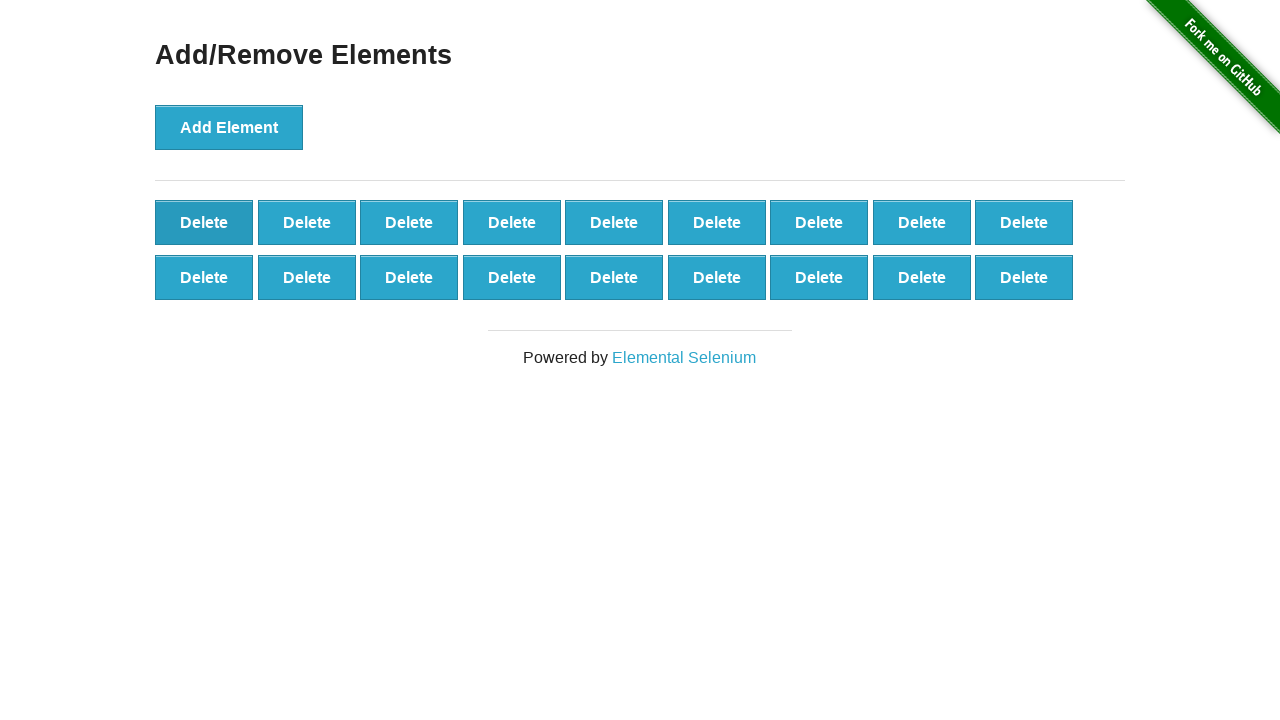

Clicked delete button (iteration 83/90) at (204, 222) on xpath=//*[@onclick='deleteElement()'] >> nth=0
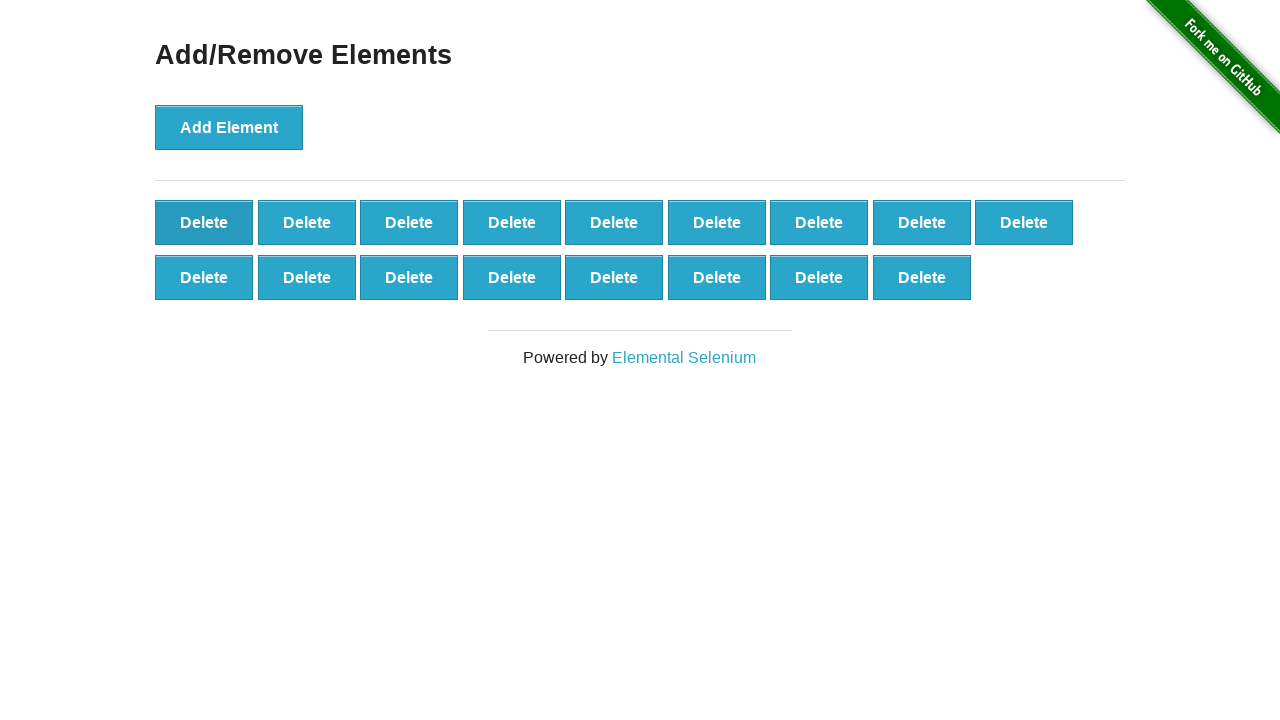

Clicked delete button (iteration 84/90) at (204, 222) on xpath=//*[@onclick='deleteElement()'] >> nth=0
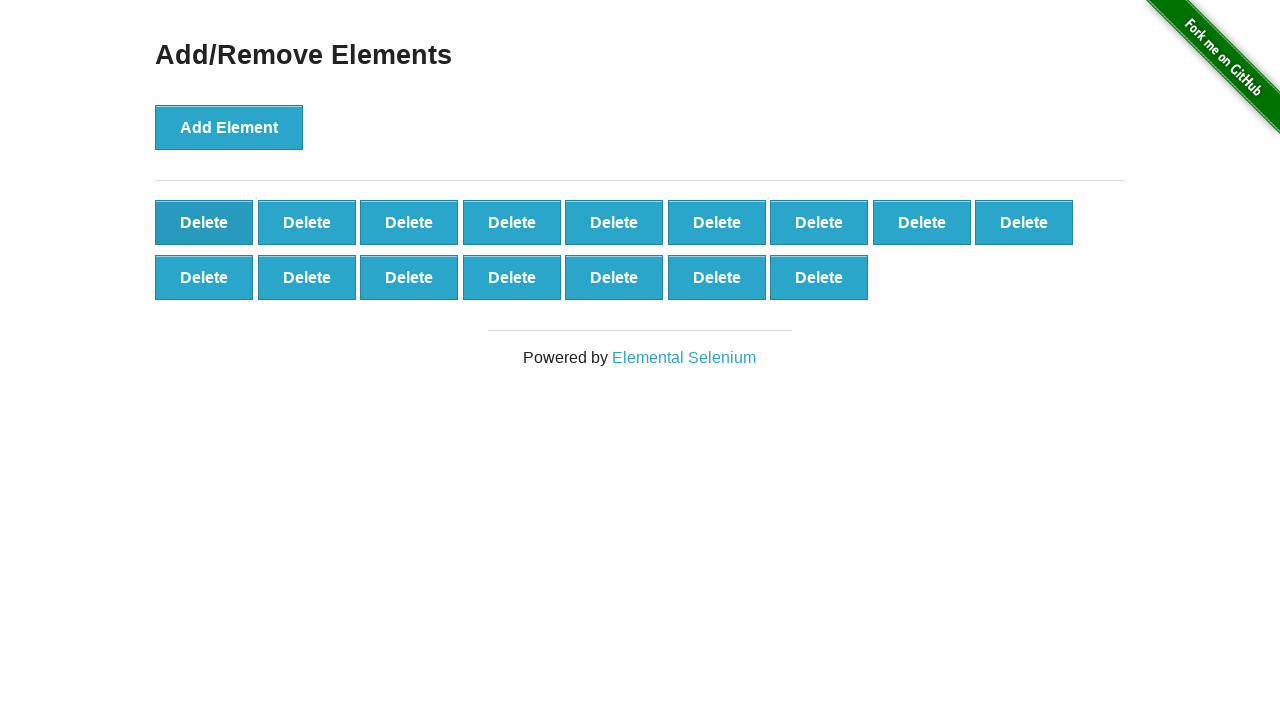

Clicked delete button (iteration 85/90) at (204, 222) on xpath=//*[@onclick='deleteElement()'] >> nth=0
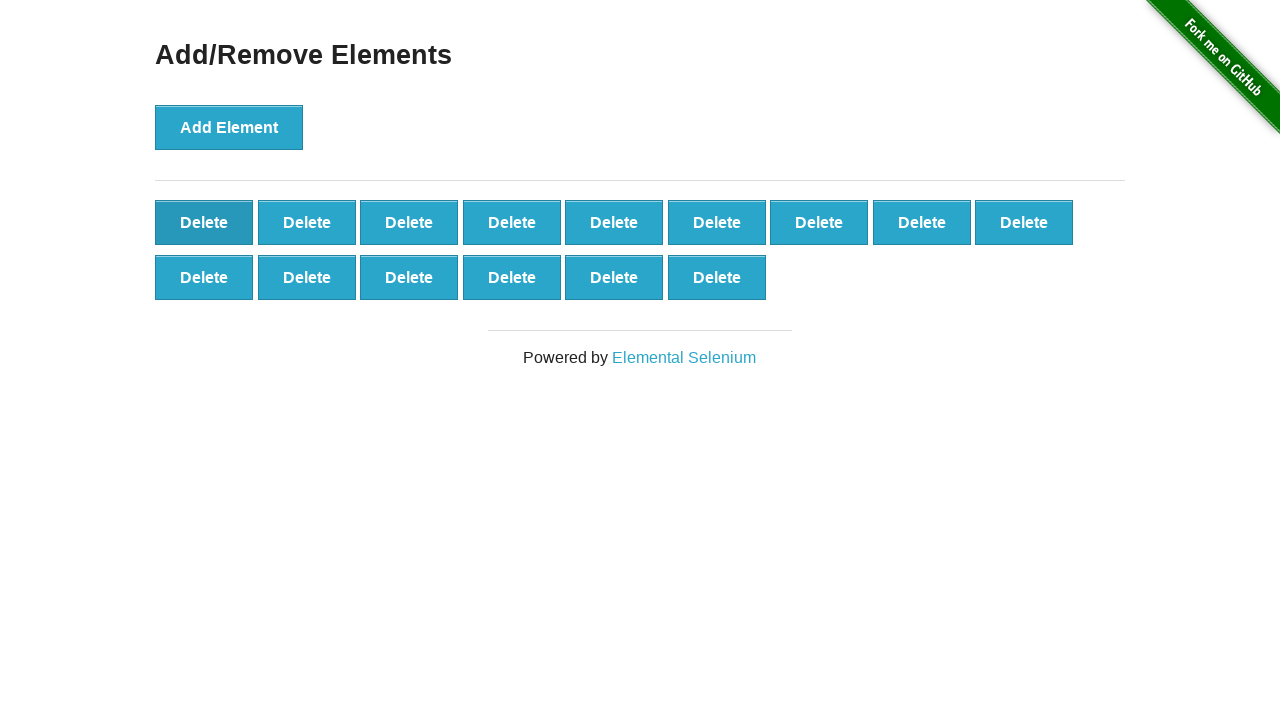

Clicked delete button (iteration 86/90) at (204, 222) on xpath=//*[@onclick='deleteElement()'] >> nth=0
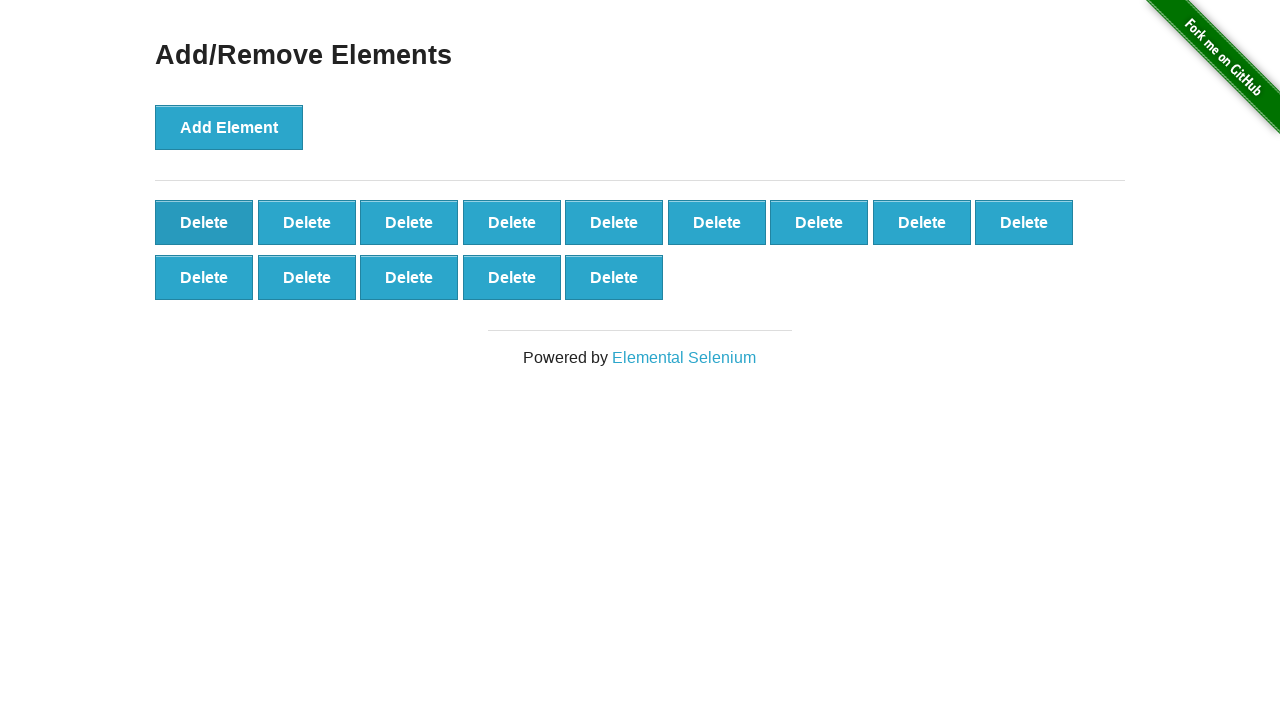

Clicked delete button (iteration 87/90) at (204, 222) on xpath=//*[@onclick='deleteElement()'] >> nth=0
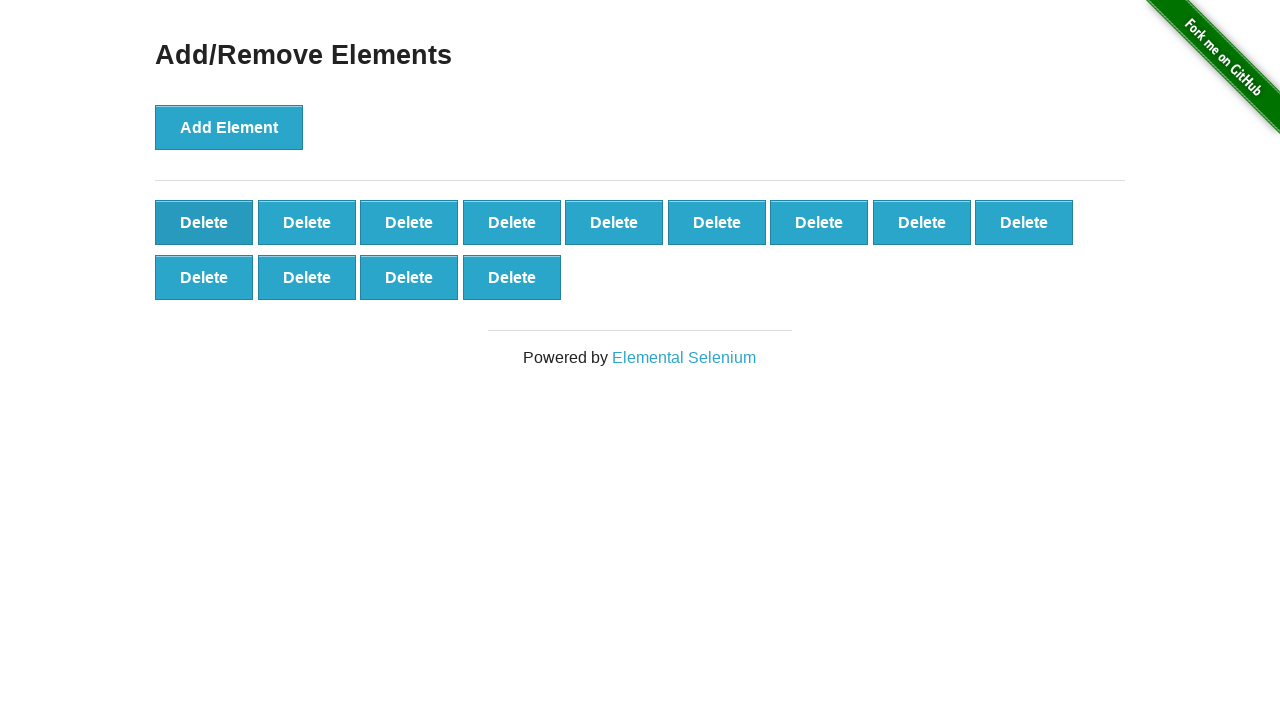

Clicked delete button (iteration 88/90) at (204, 222) on xpath=//*[@onclick='deleteElement()'] >> nth=0
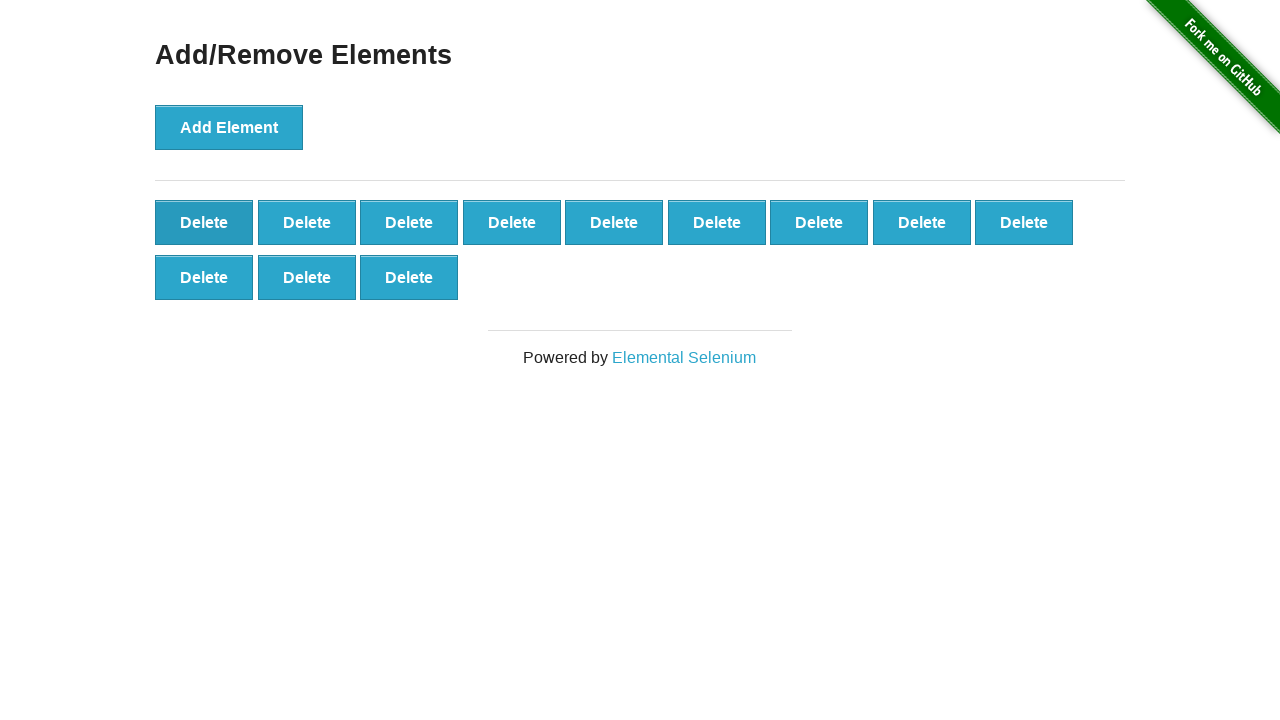

Clicked delete button (iteration 89/90) at (204, 222) on xpath=//*[@onclick='deleteElement()'] >> nth=0
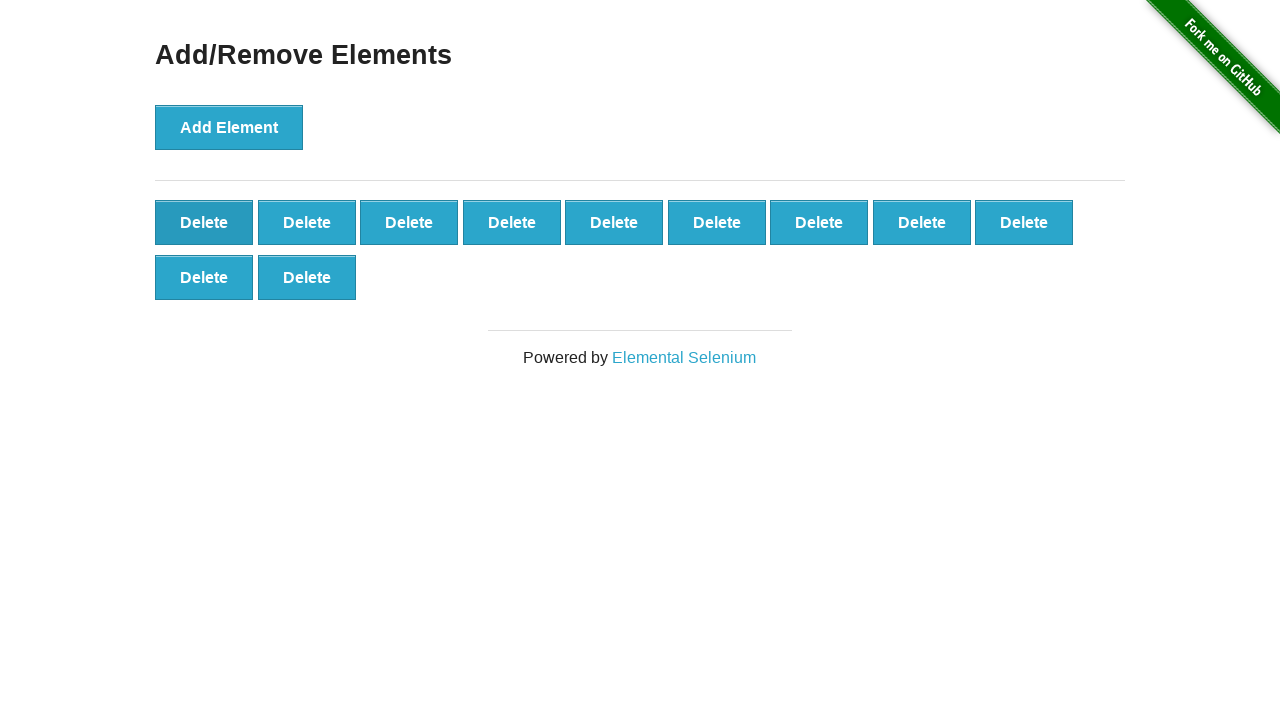

Clicked delete button (iteration 90/90) at (204, 222) on xpath=//*[@onclick='deleteElement()'] >> nth=0
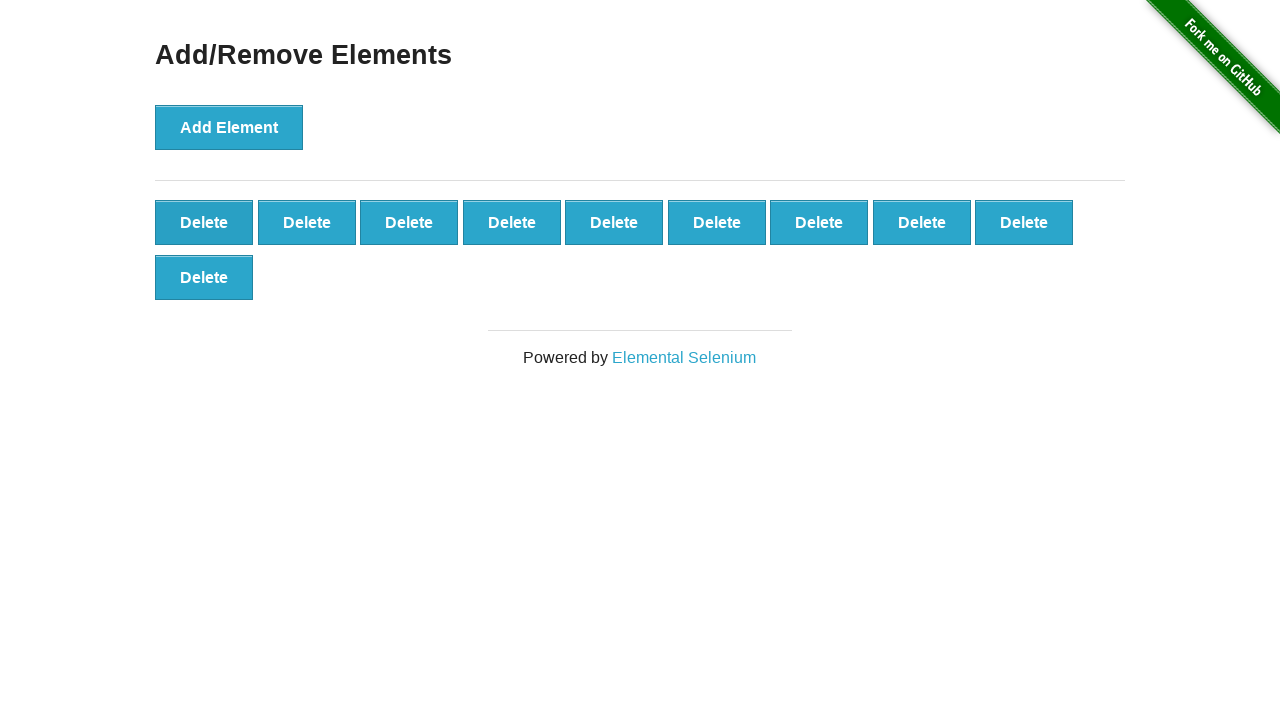

Verified 10 delete buttons remain after deleting 90 elements
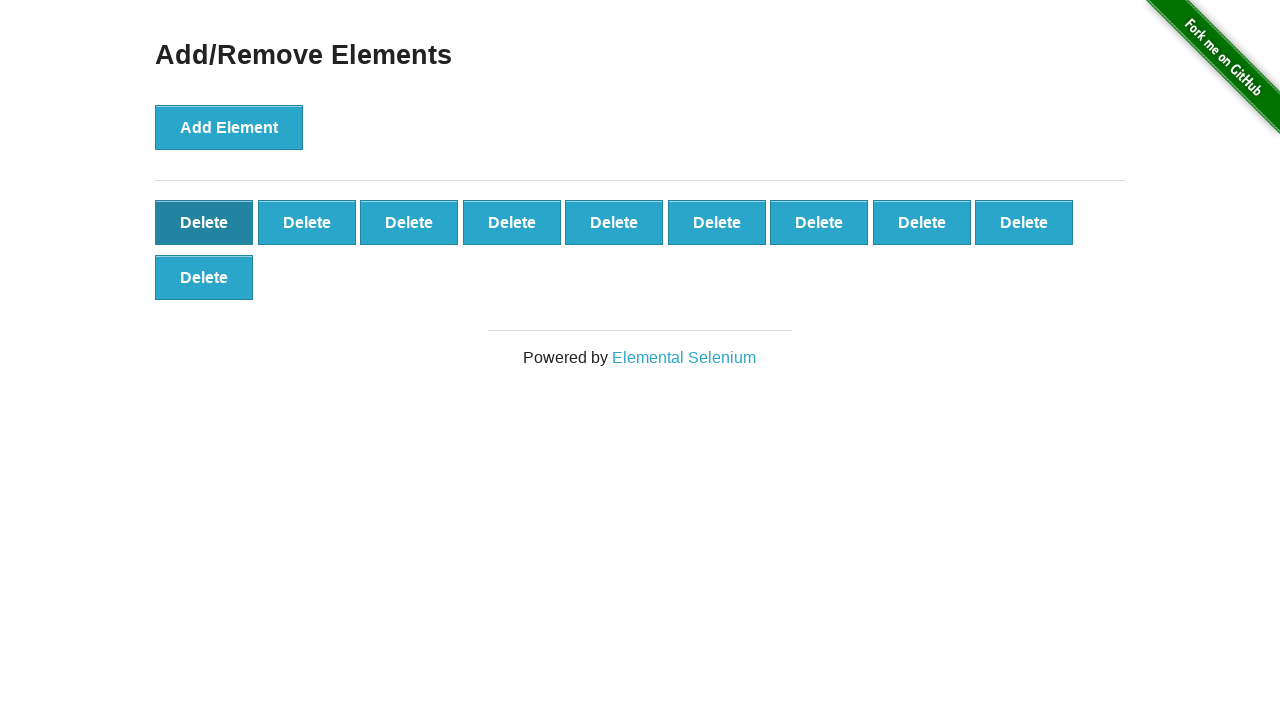

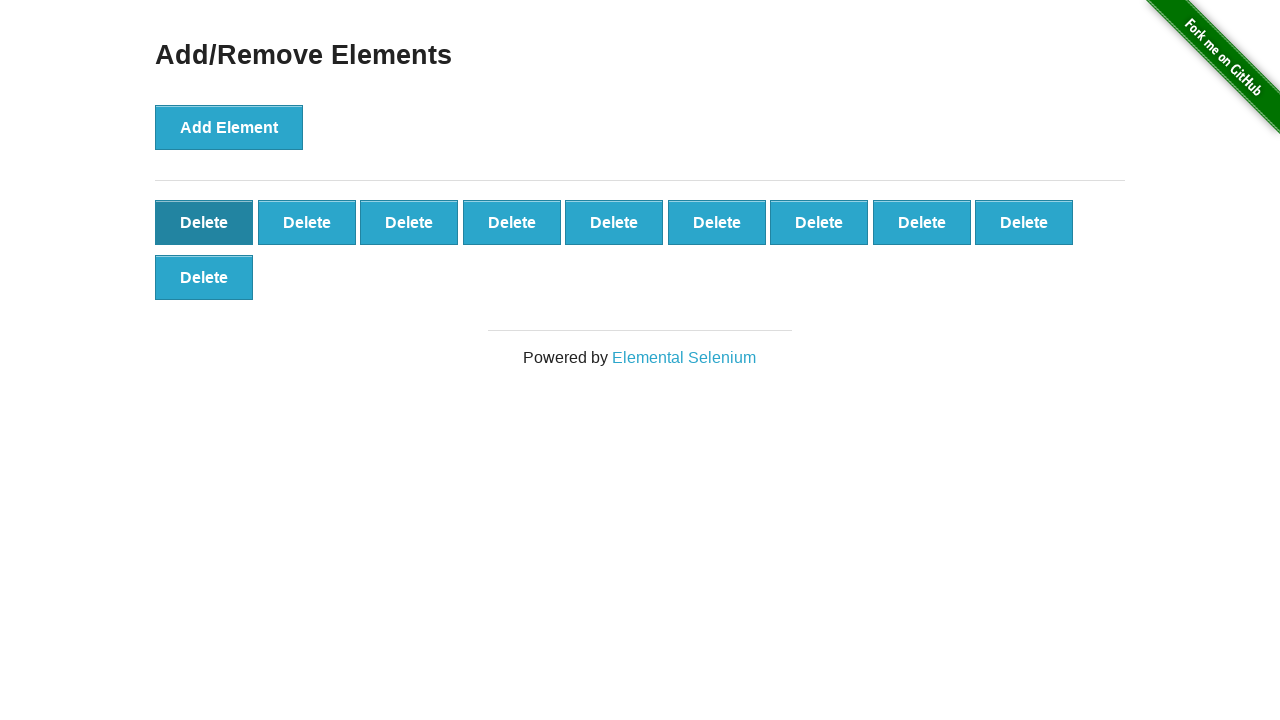